Tests a complete web form submission by filling in various form fields including text inputs, radio buttons, checkboxes, dropdown selection, and date picker, then submitting the form

Starting URL: https://formy-project.herokuapp.com/form

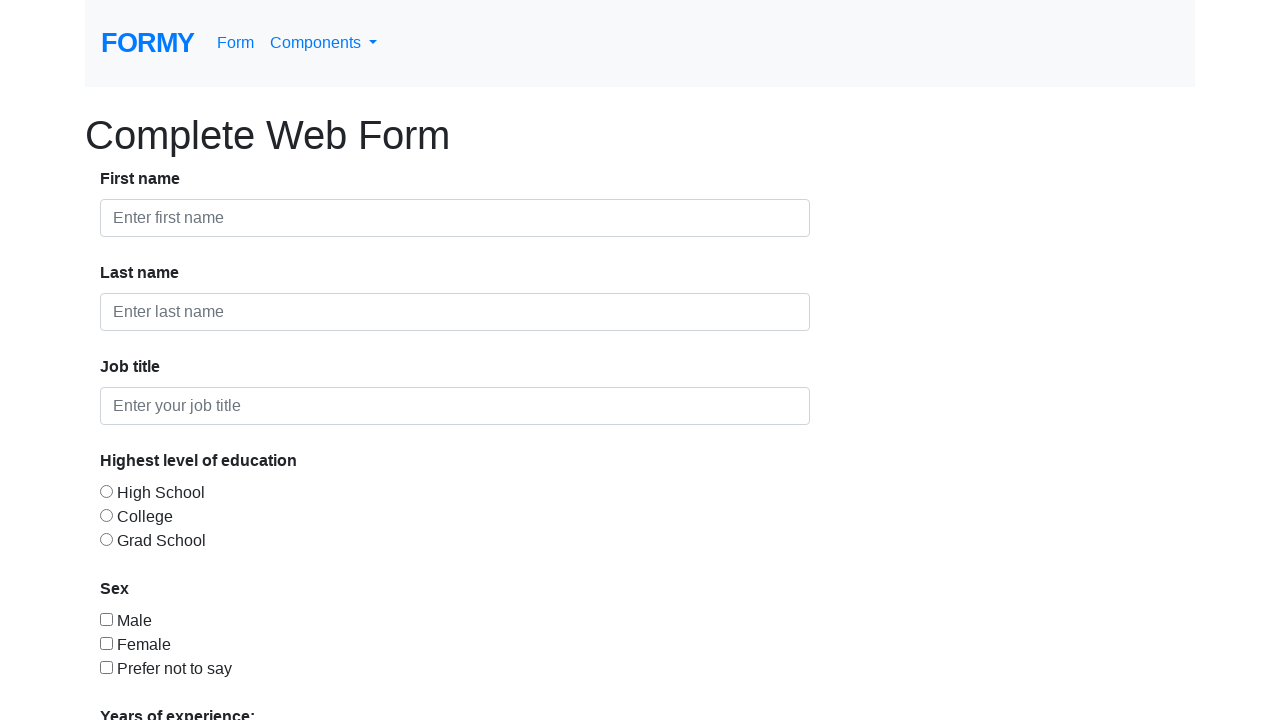

Filled first name field with 'John' on #first-name
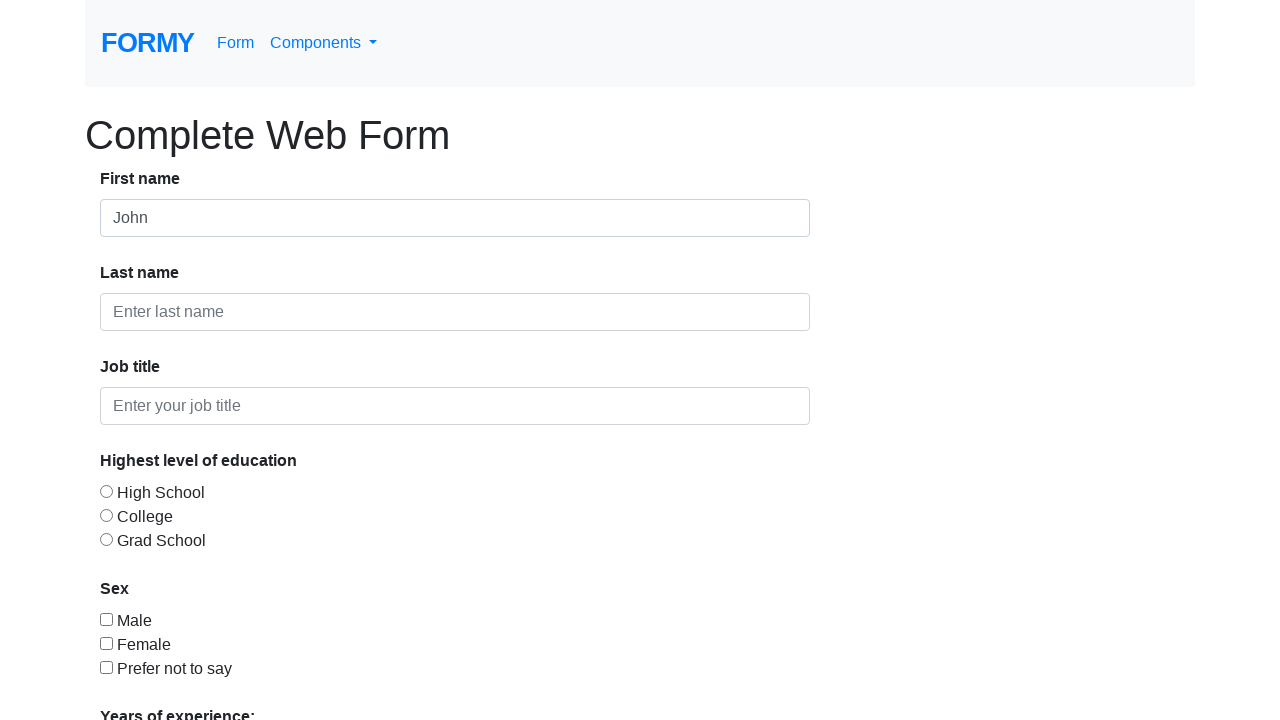

Filled last name field with 'Doe' on #last-name
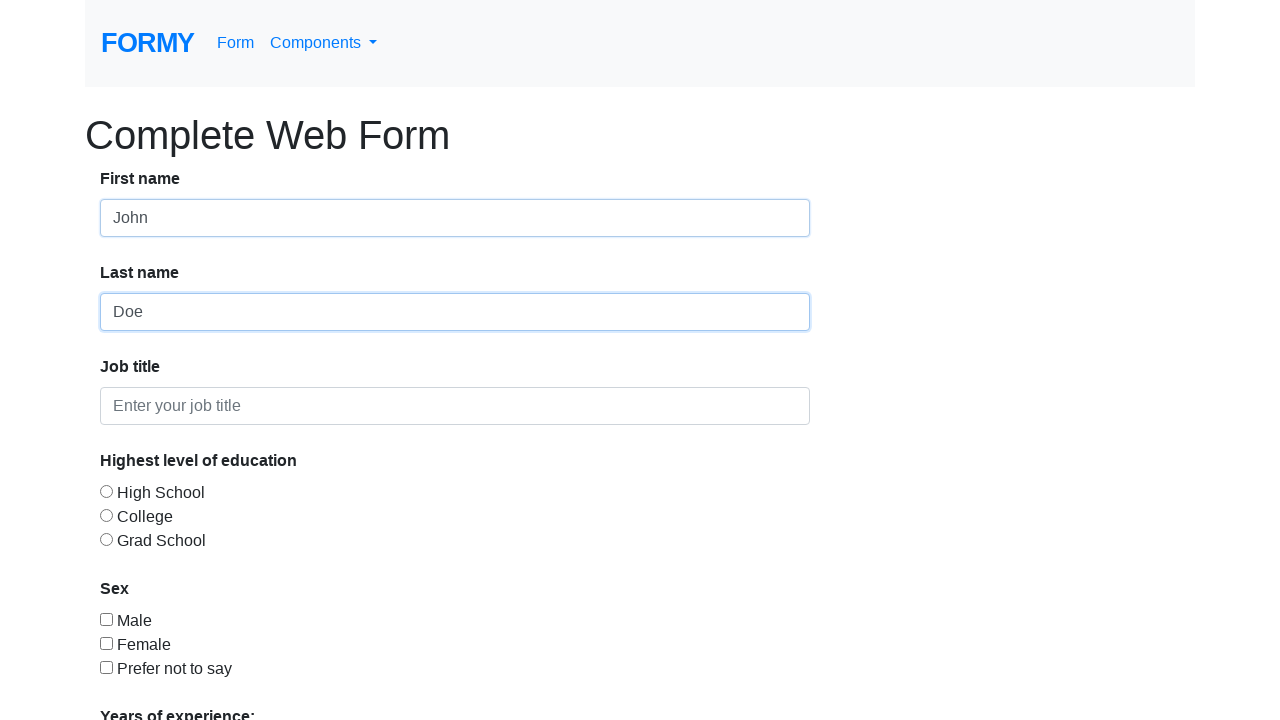

Filled job title field with 'QA Tester' on #job-title
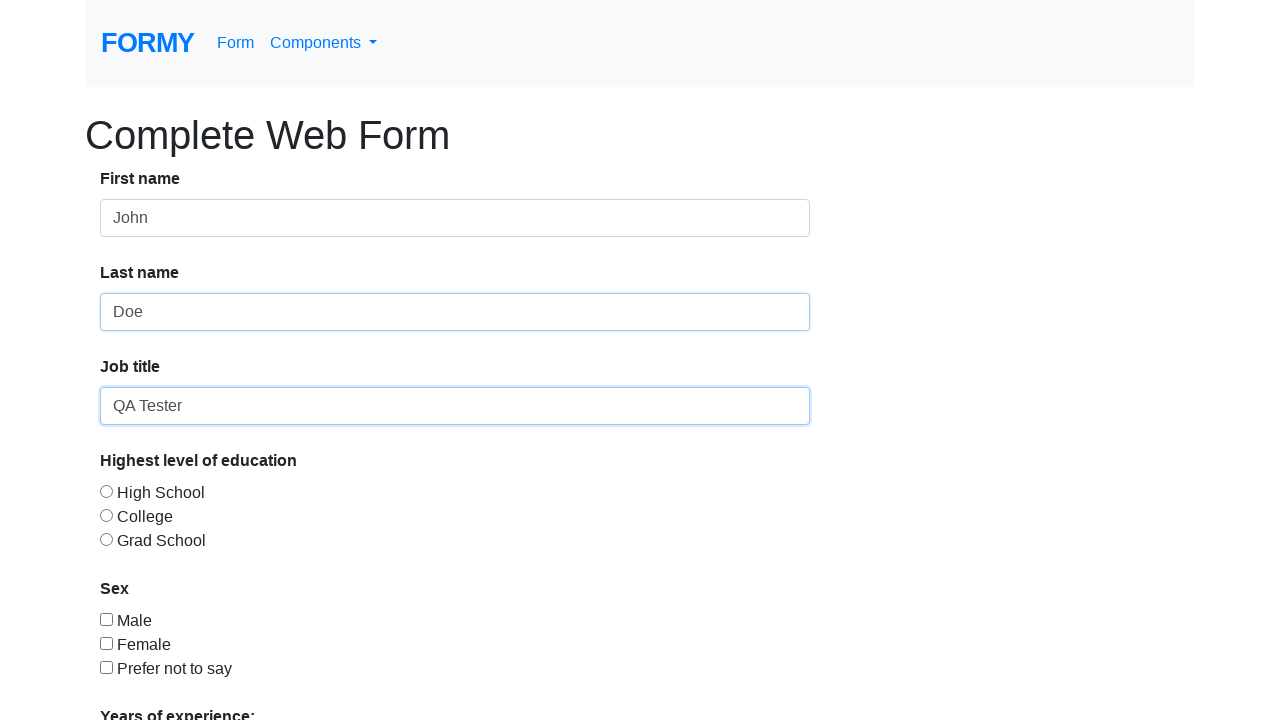

Selected 'College' education level radio button at (106, 539) on #radio-button-3
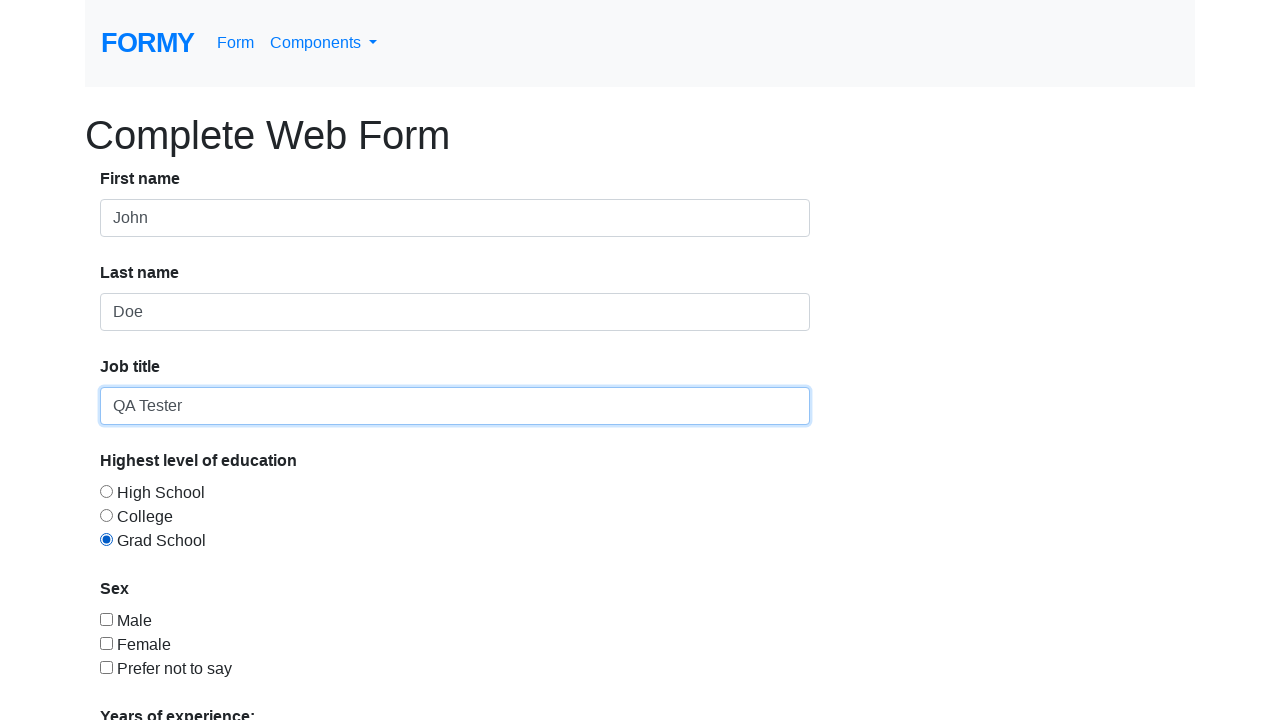

Selected 'Prefer not to say' gender checkbox at (106, 667) on #checkbox-3
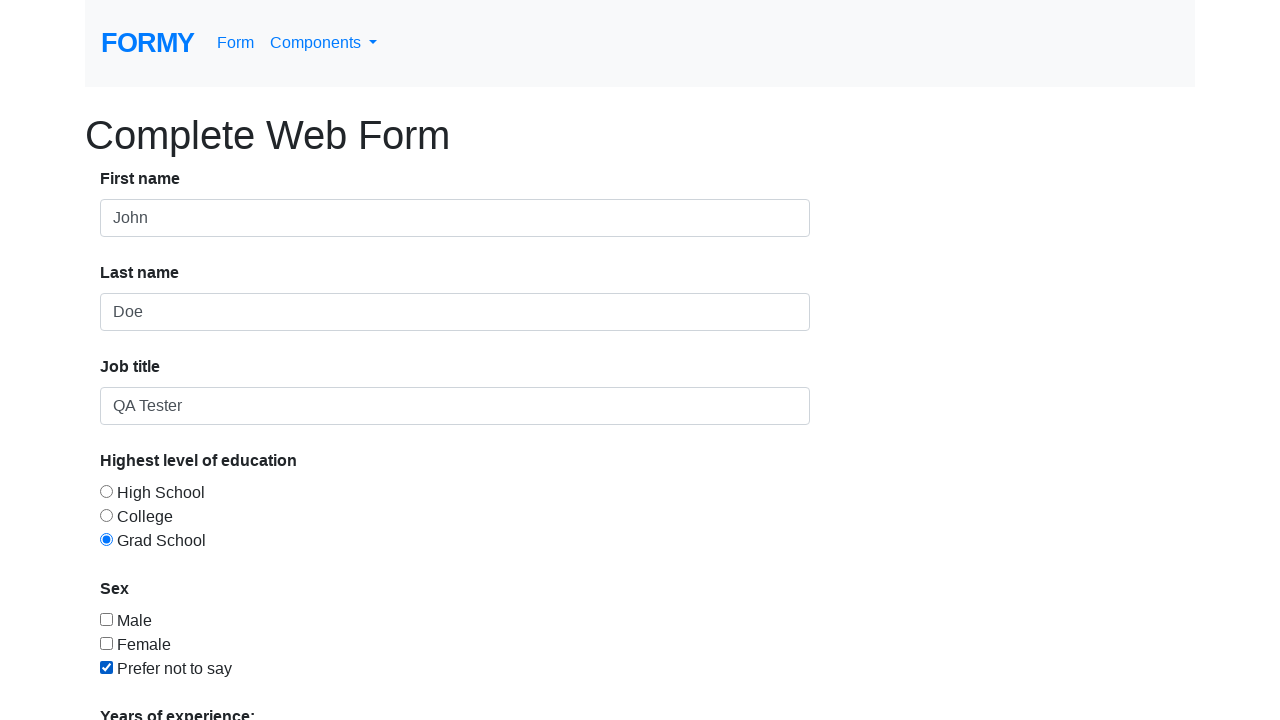

Selected '0-1' years experience from dropdown on #select-menu
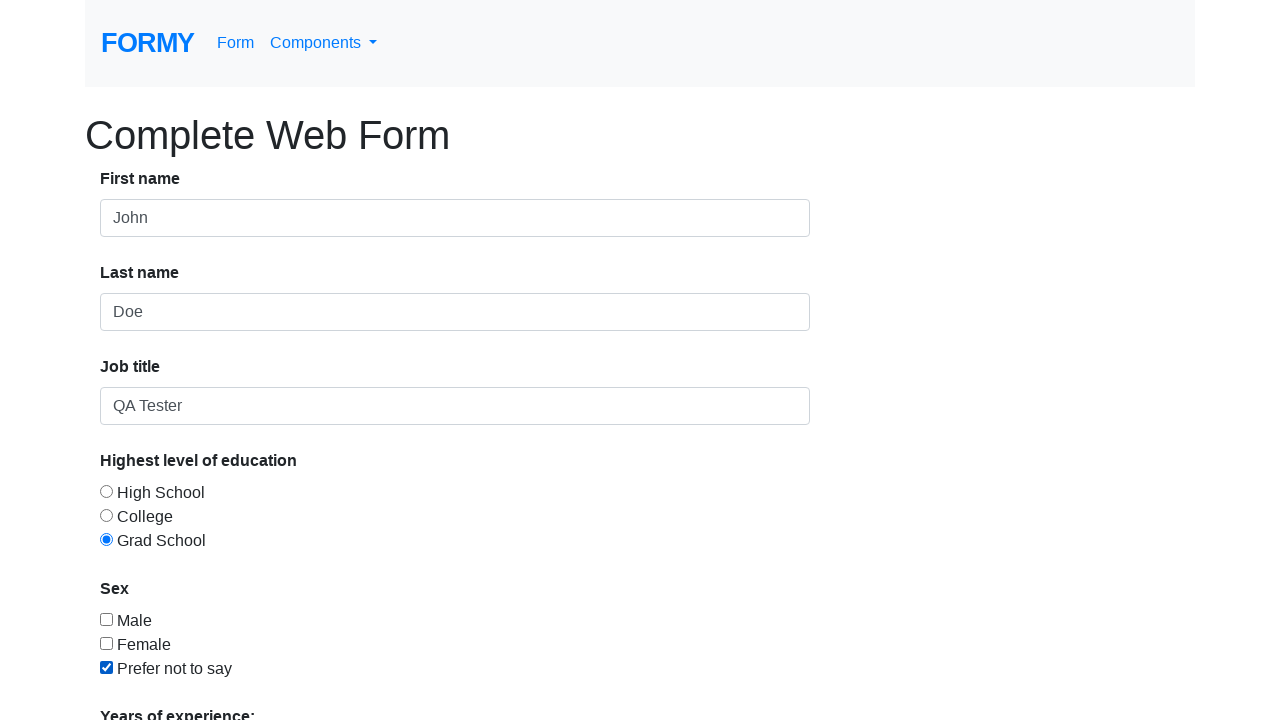

Opened date picker at (270, 613) on #datepicker
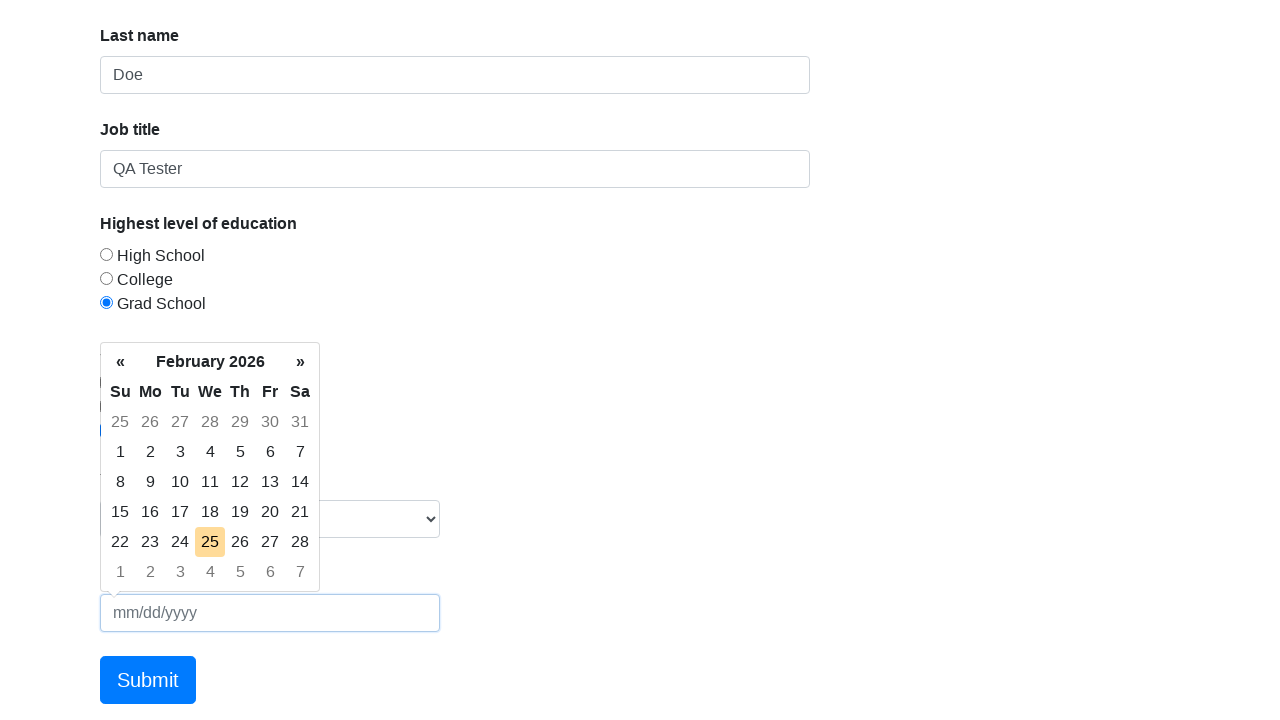

Clicked previous button in date picker at (120, 362) on .datepicker-days .prev
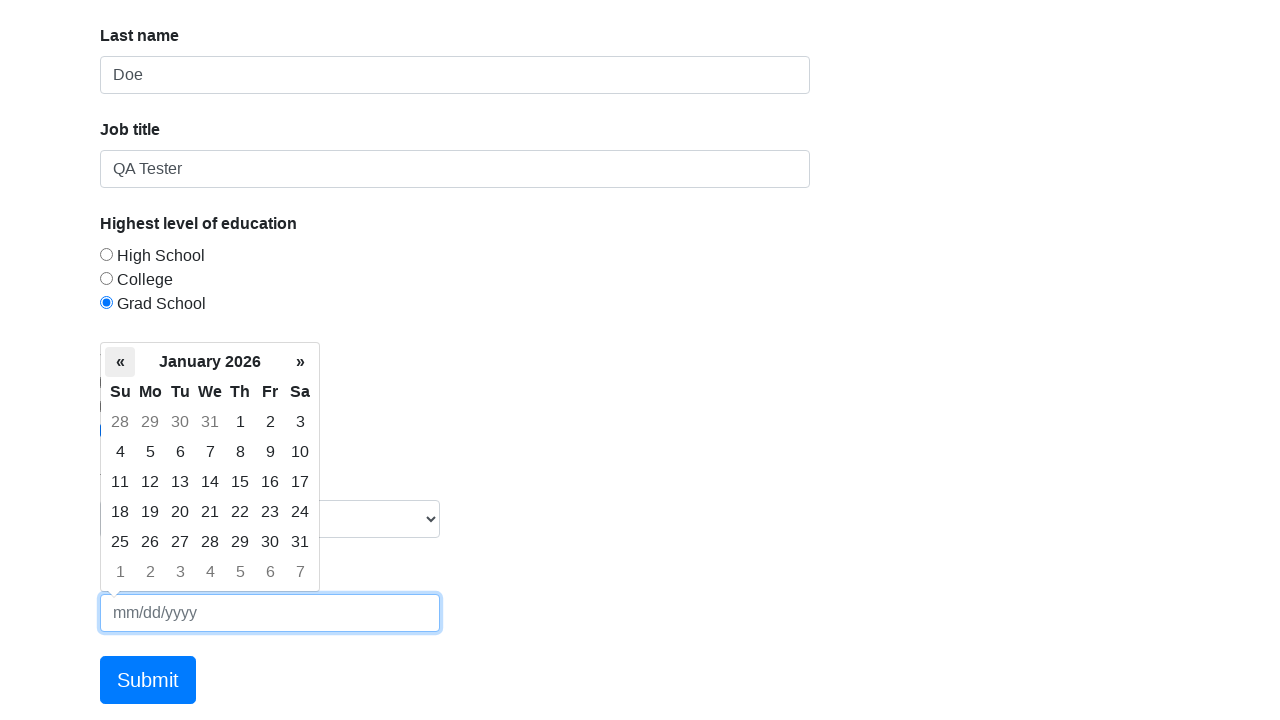

Clicked previous button in date picker at (120, 362) on .datepicker-days .prev
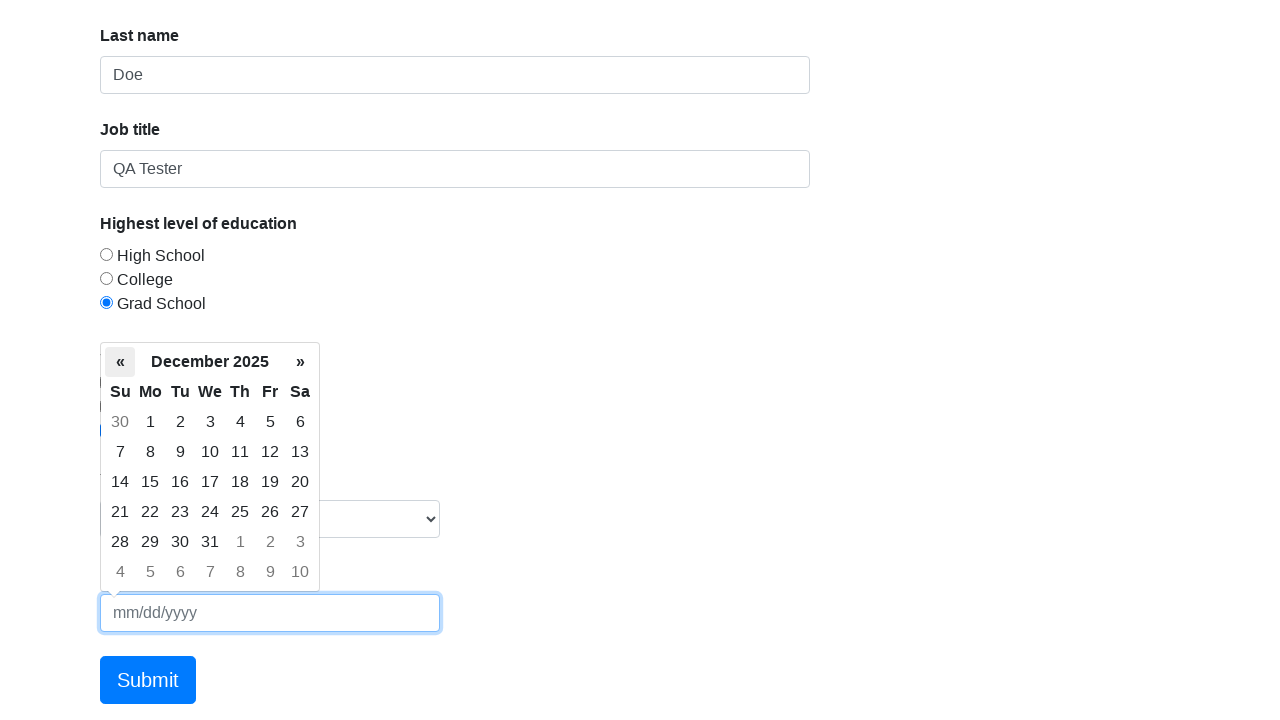

Clicked previous button in date picker at (120, 362) on .datepicker-days .prev
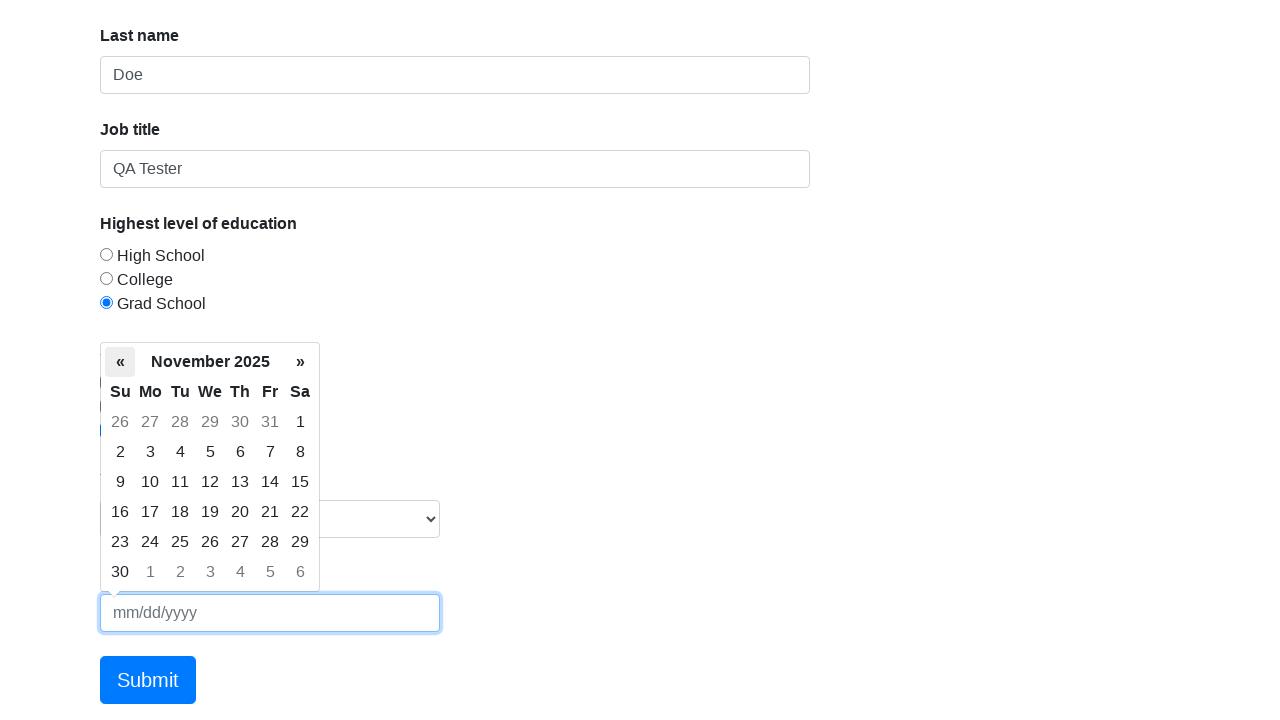

Clicked previous button in date picker at (120, 362) on .datepicker-days .prev
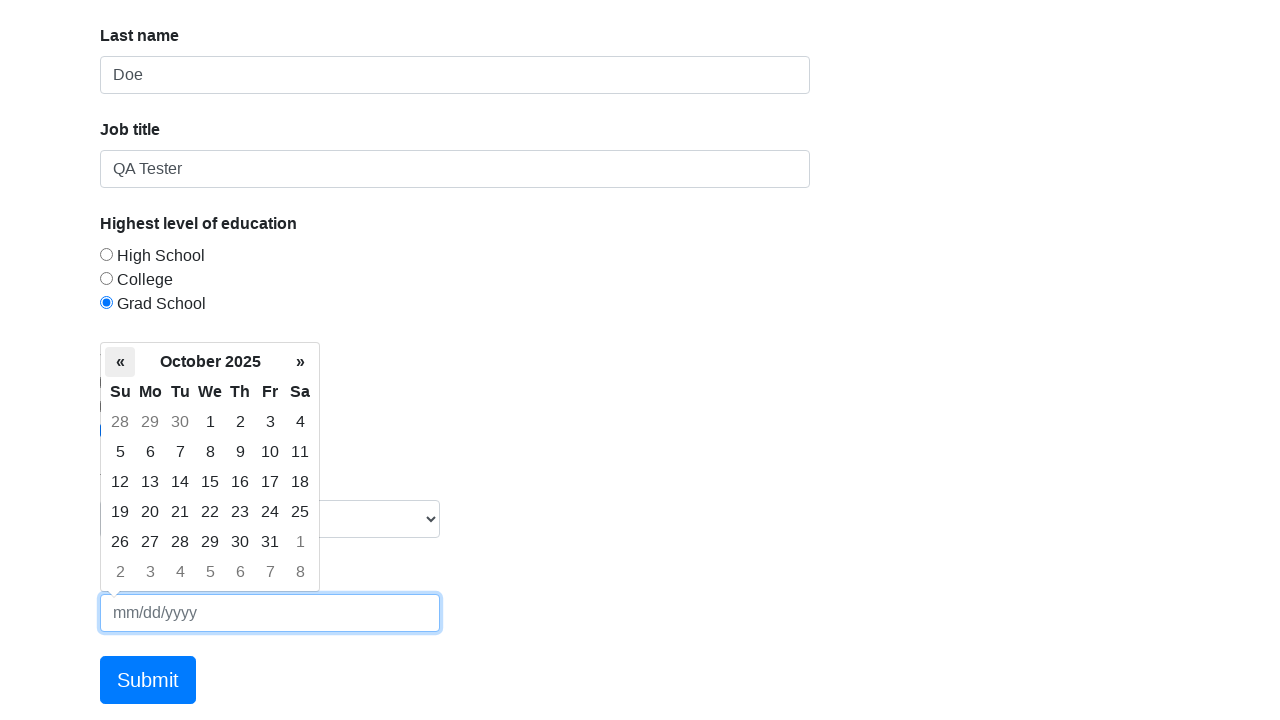

Clicked previous button in date picker at (120, 362) on .datepicker-days .prev
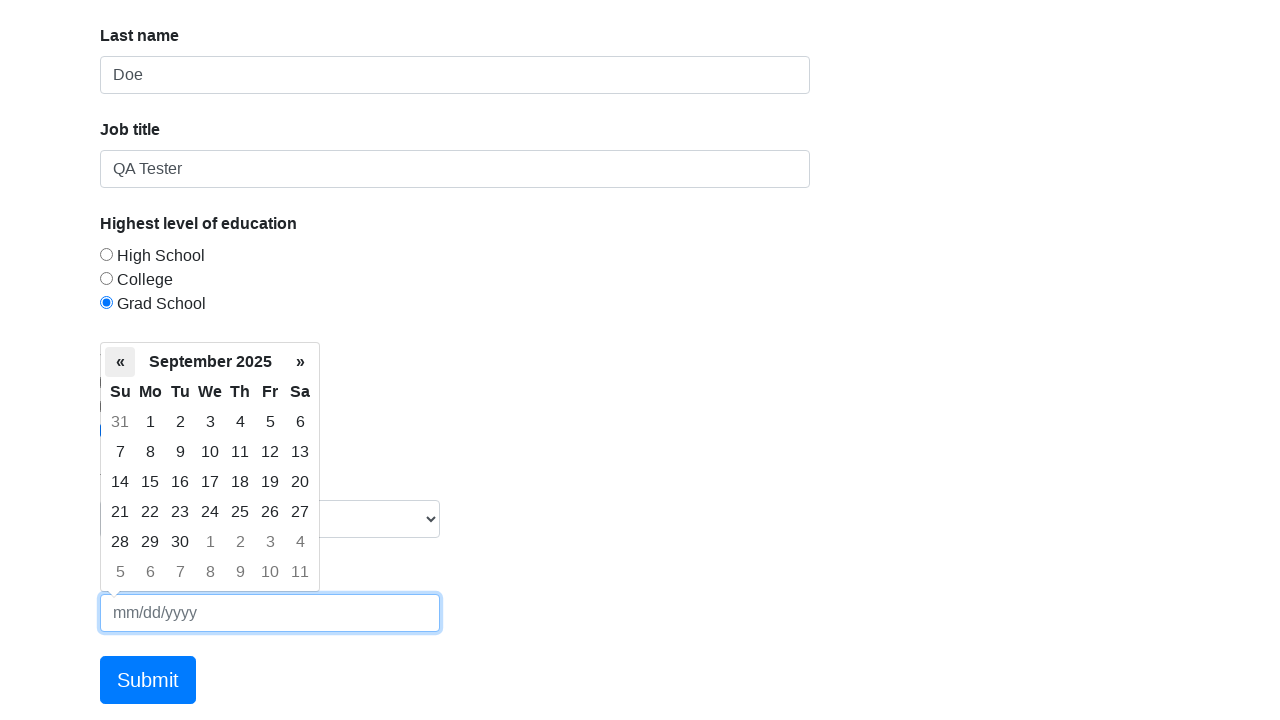

Clicked previous button in date picker at (120, 362) on .datepicker-days .prev
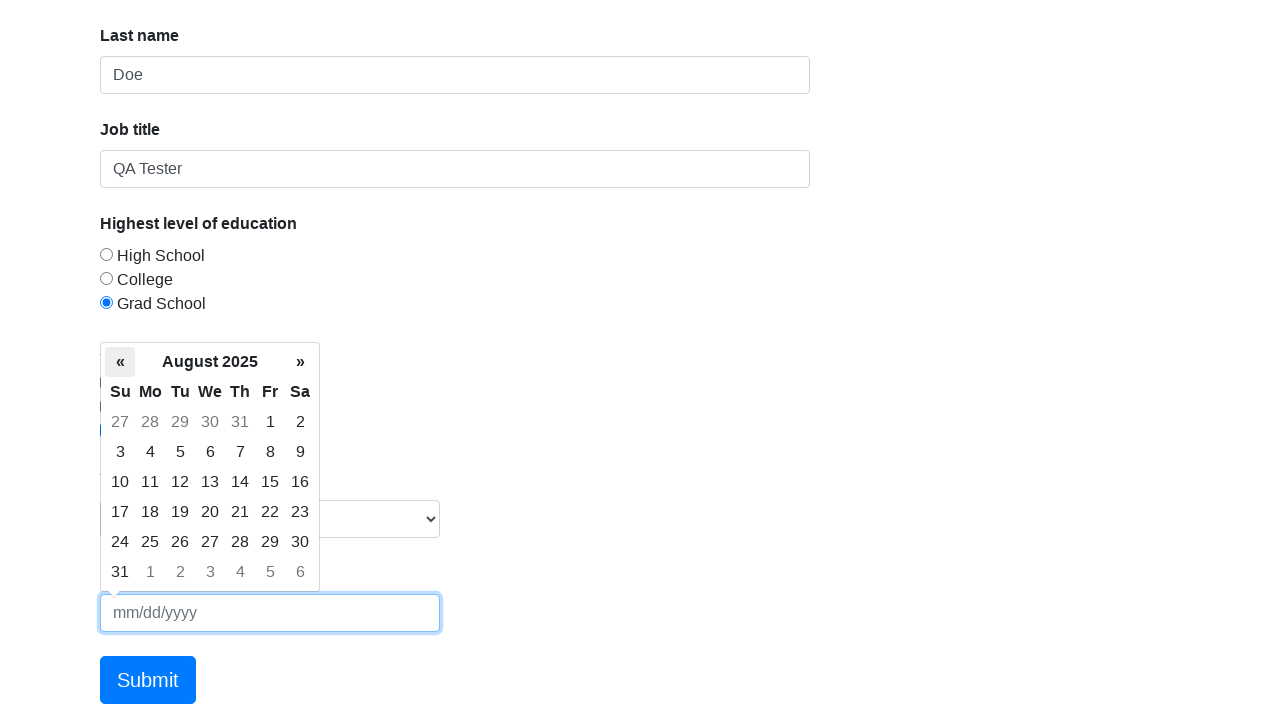

Clicked previous button in date picker at (120, 362) on .datepicker-days .prev
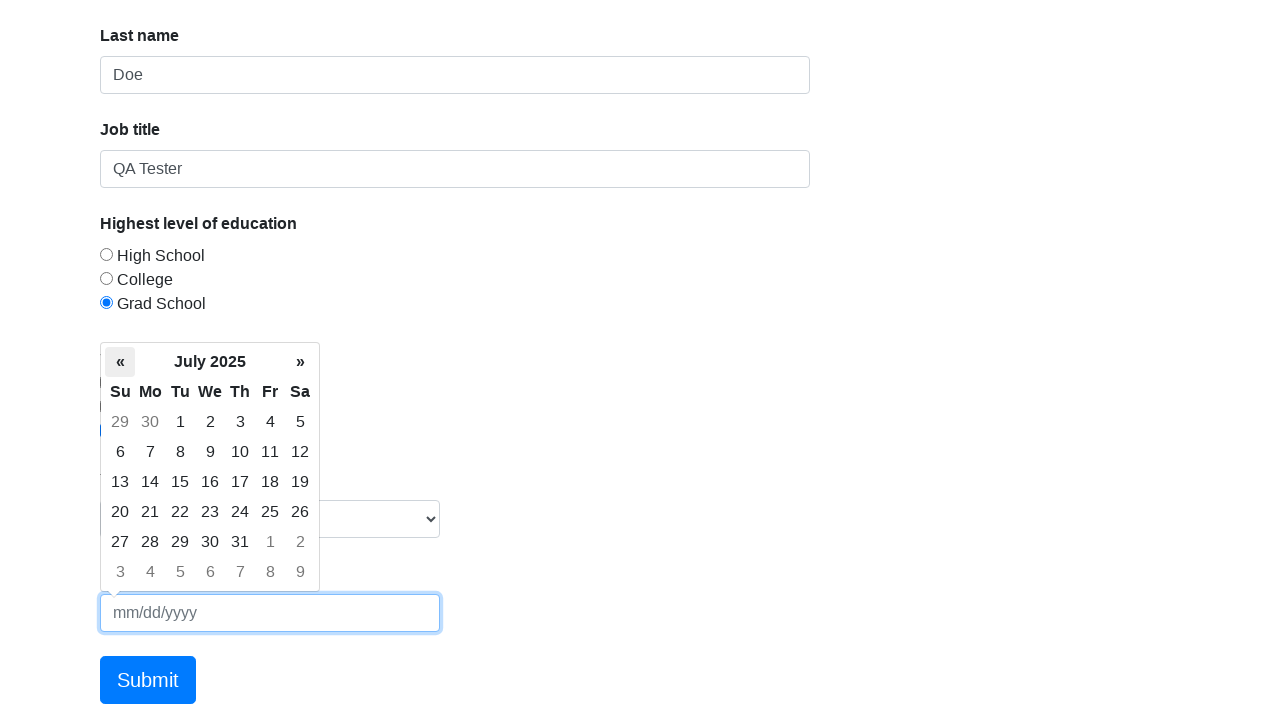

Clicked previous button in date picker at (120, 362) on .datepicker-days .prev
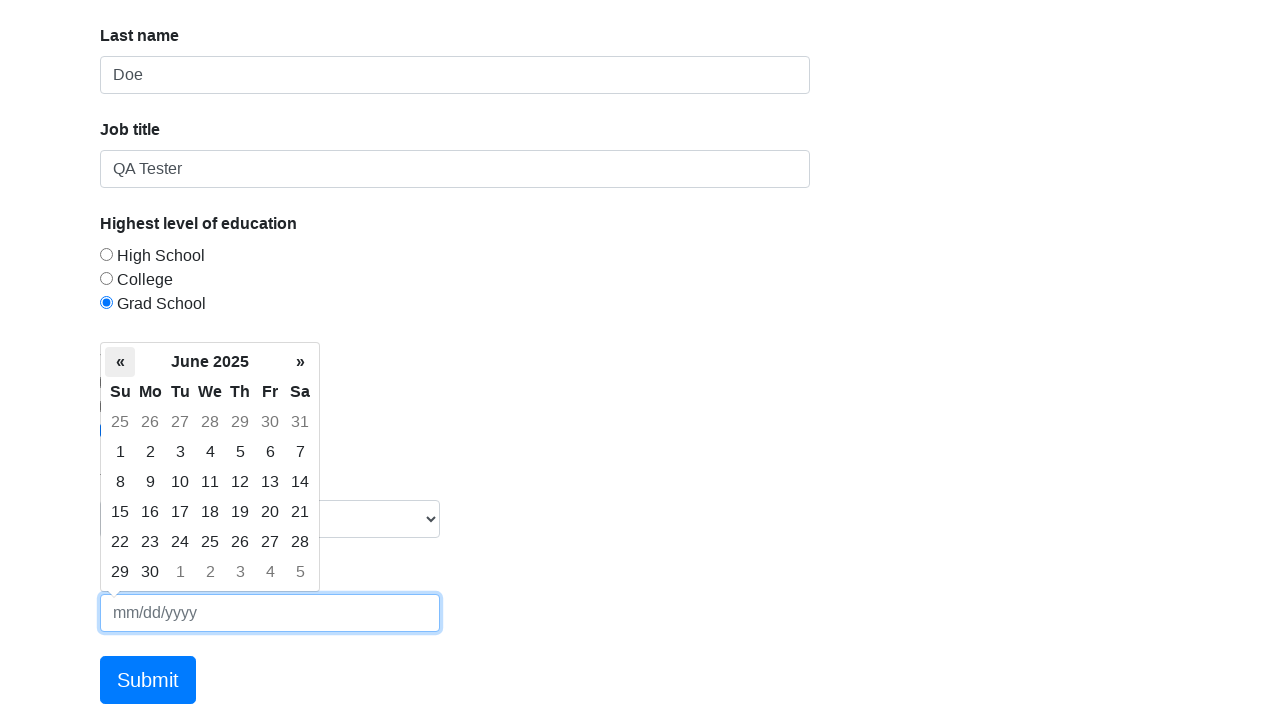

Clicked previous button in date picker at (120, 362) on .datepicker-days .prev
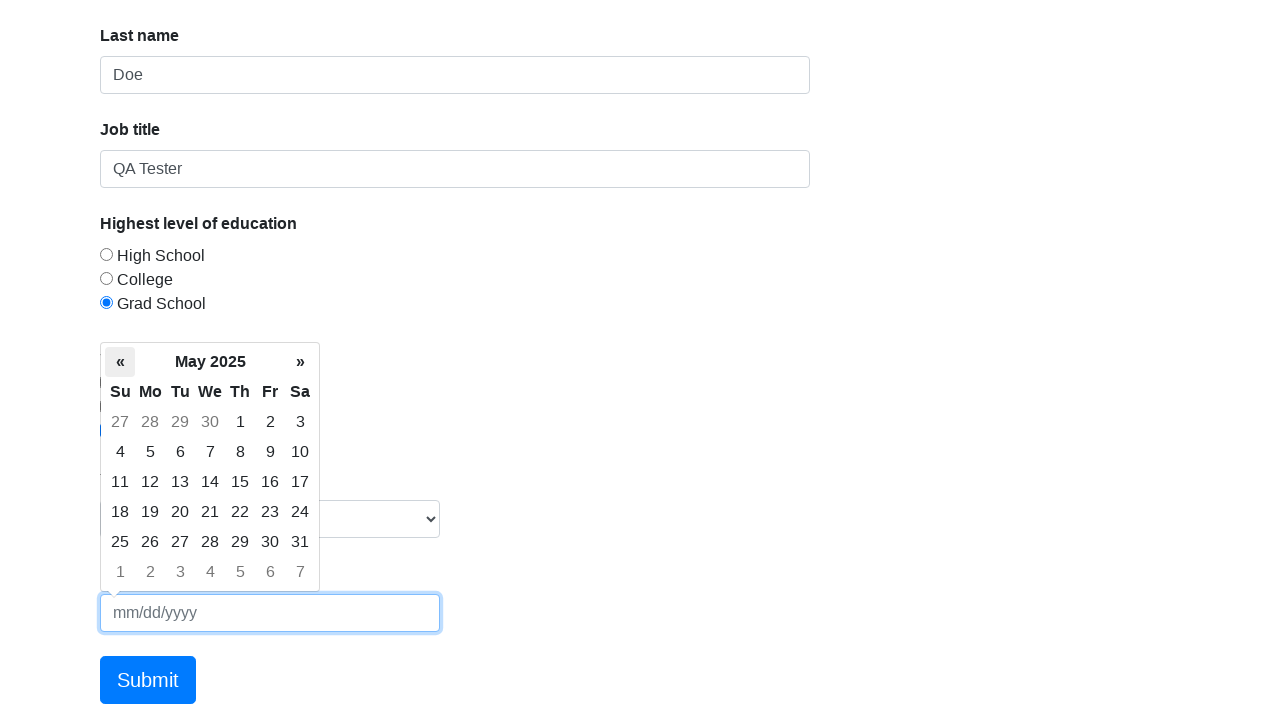

Clicked previous button in date picker at (120, 362) on .datepicker-days .prev
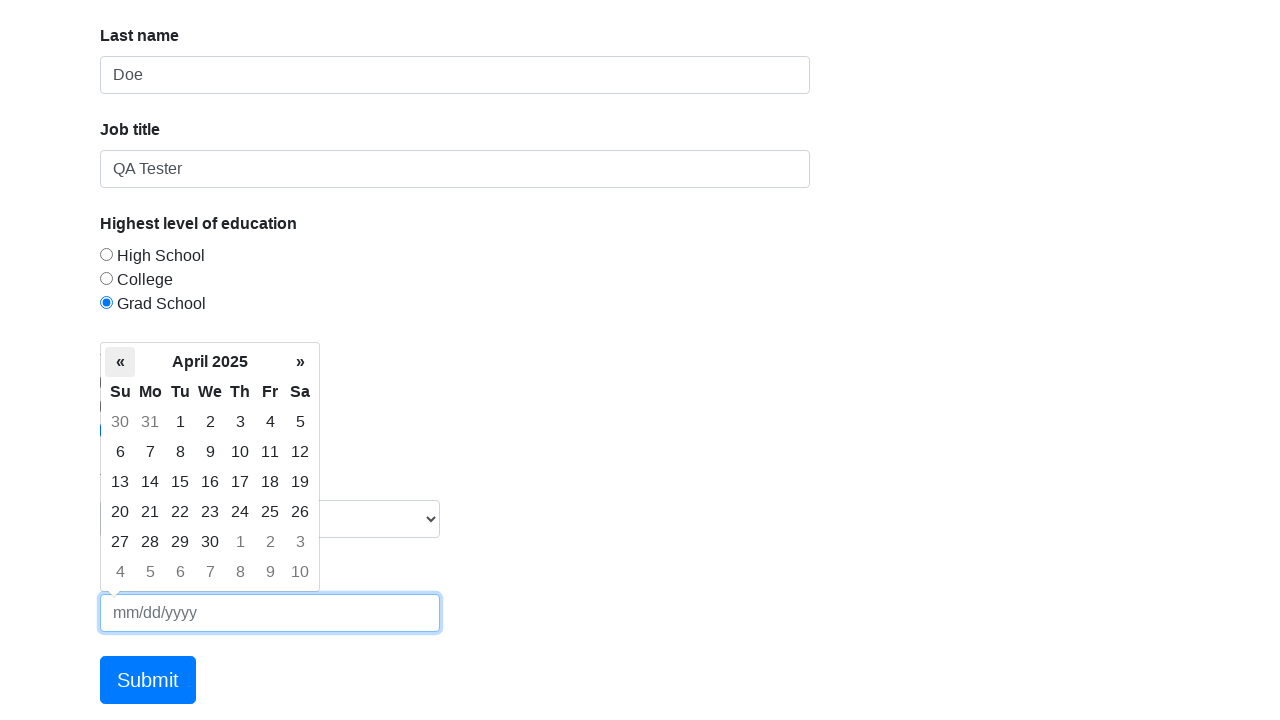

Clicked previous button in date picker at (120, 362) on .datepicker-days .prev
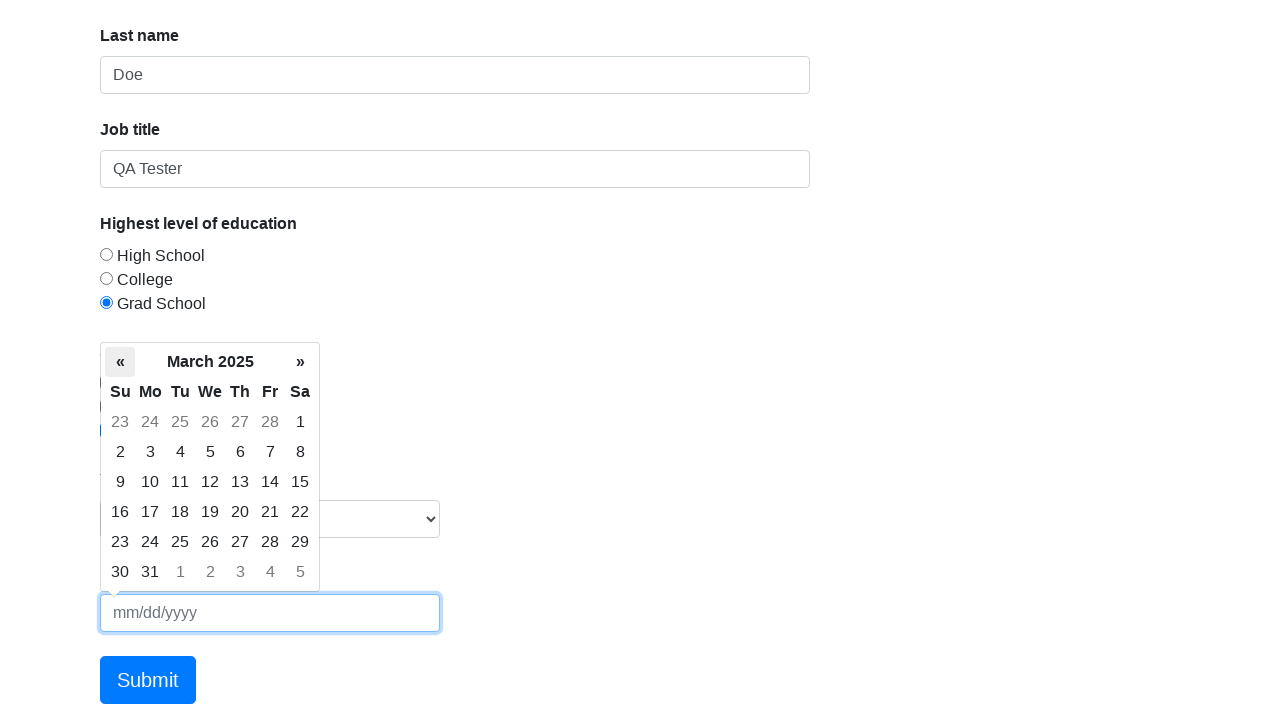

Clicked previous button in date picker at (120, 362) on .datepicker-days .prev
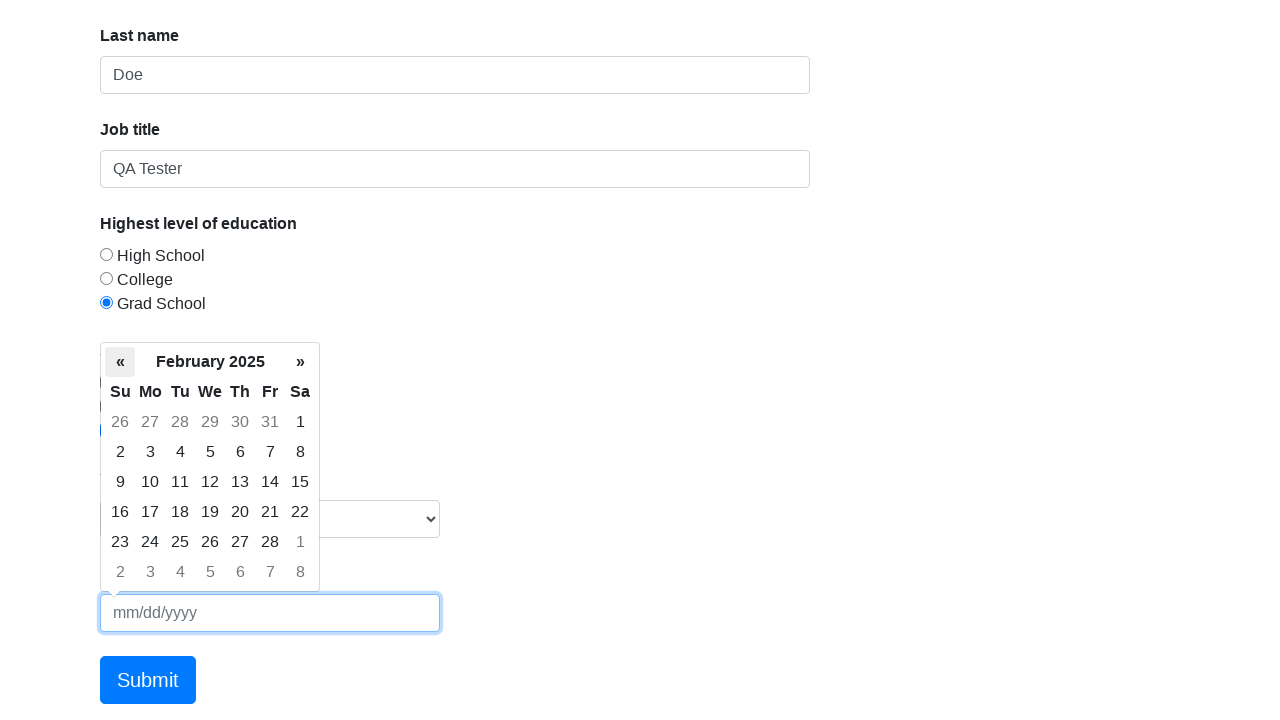

Clicked previous button in date picker at (120, 362) on .datepicker-days .prev
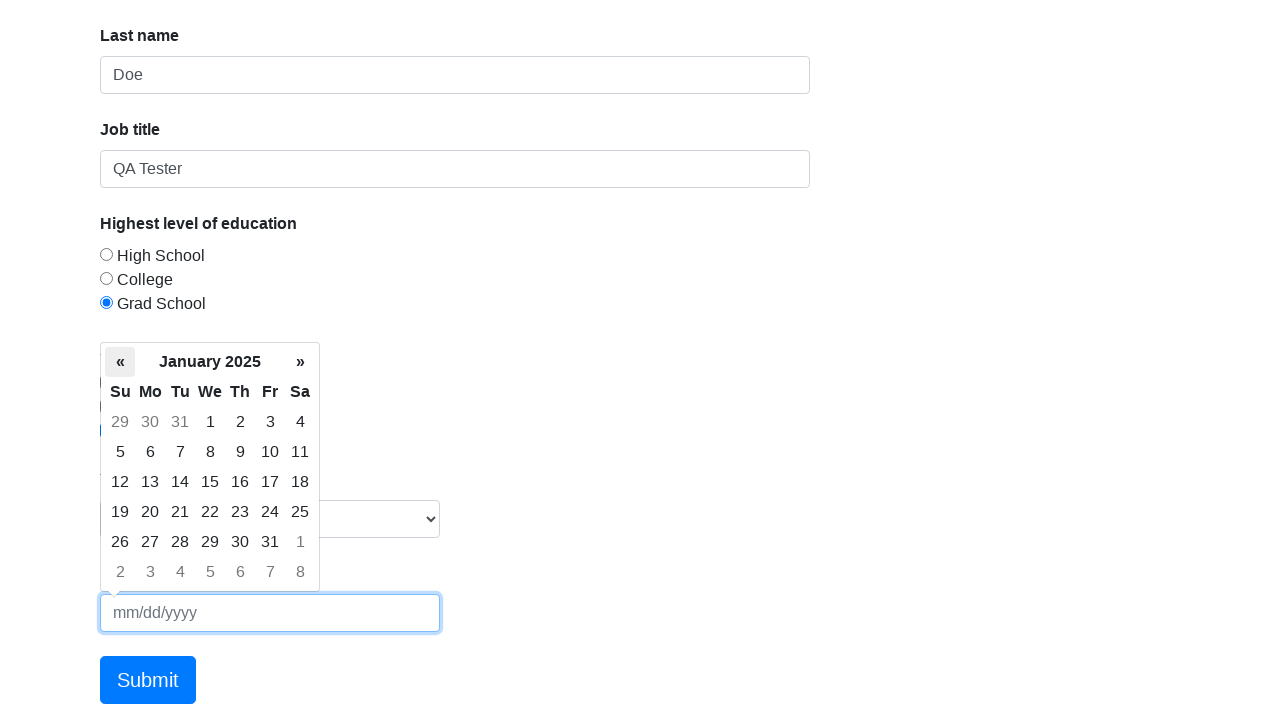

Clicked previous button in date picker at (120, 362) on .datepicker-days .prev
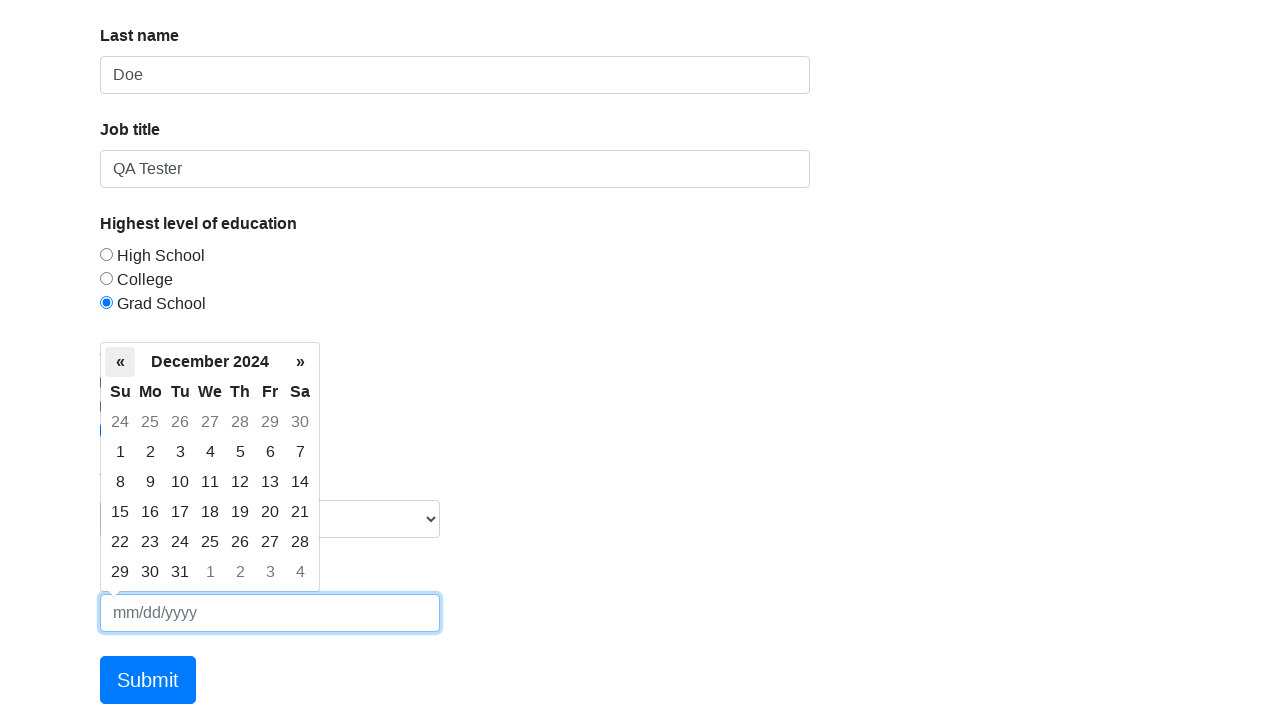

Clicked previous button in date picker at (120, 362) on .datepicker-days .prev
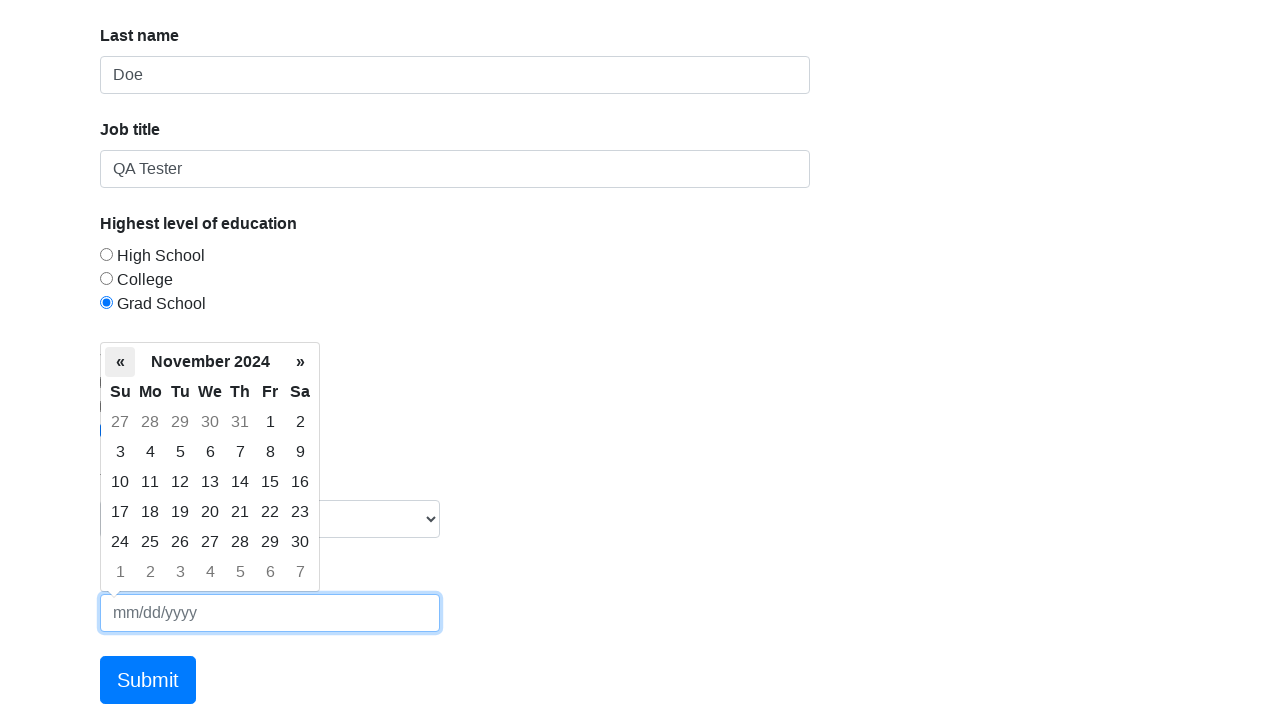

Clicked previous button in date picker at (120, 362) on .datepicker-days .prev
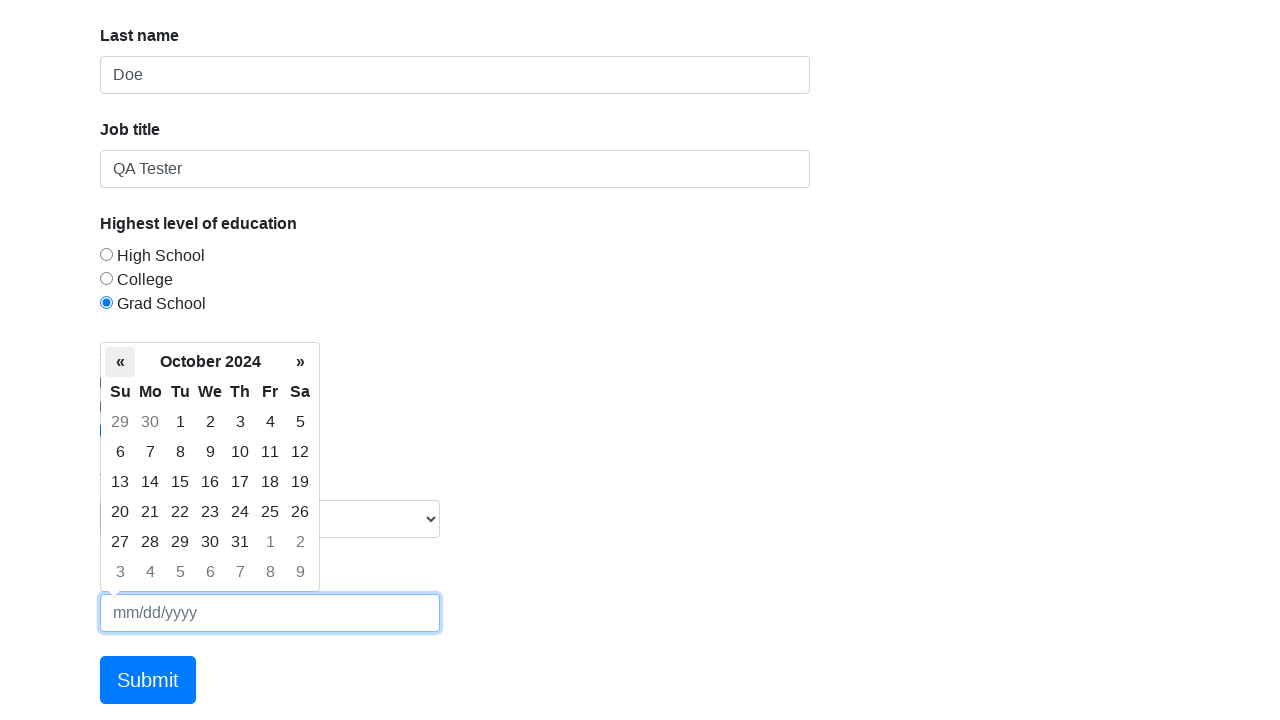

Clicked previous button in date picker at (120, 362) on .datepicker-days .prev
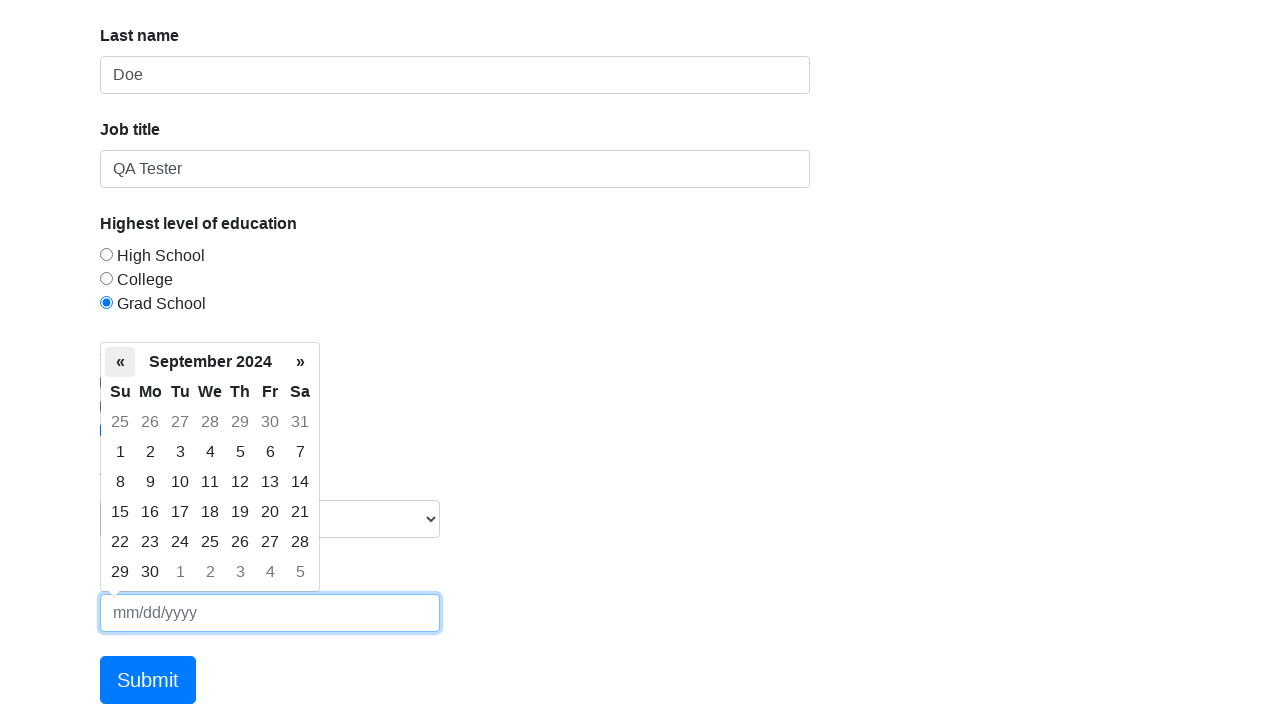

Clicked previous button in date picker at (120, 362) on .datepicker-days .prev
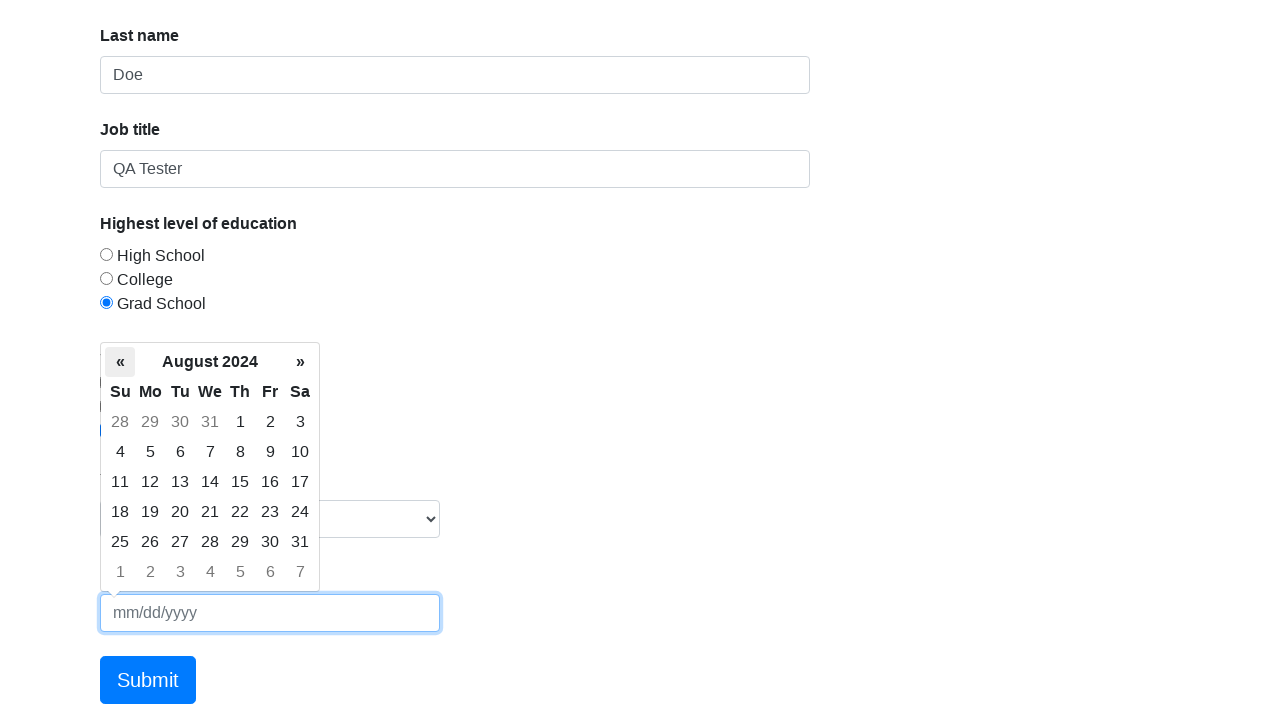

Clicked previous button in date picker at (120, 362) on .datepicker-days .prev
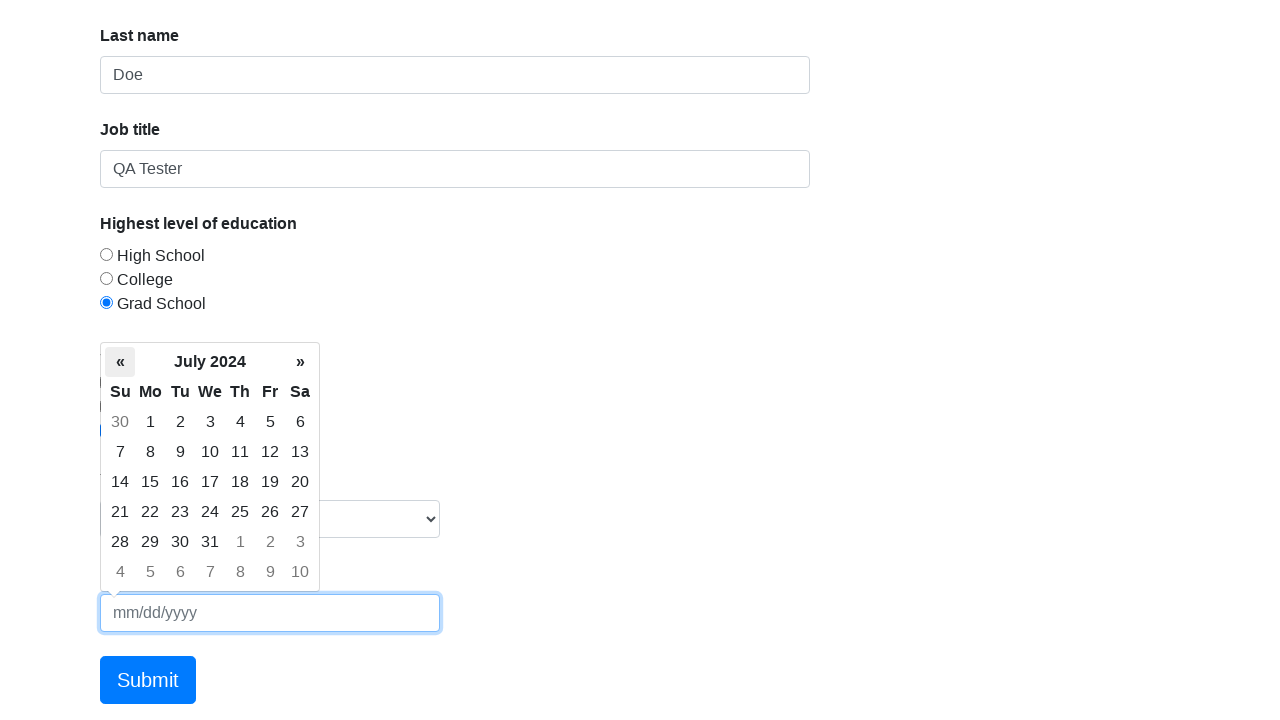

Clicked previous button in date picker at (120, 362) on .datepicker-days .prev
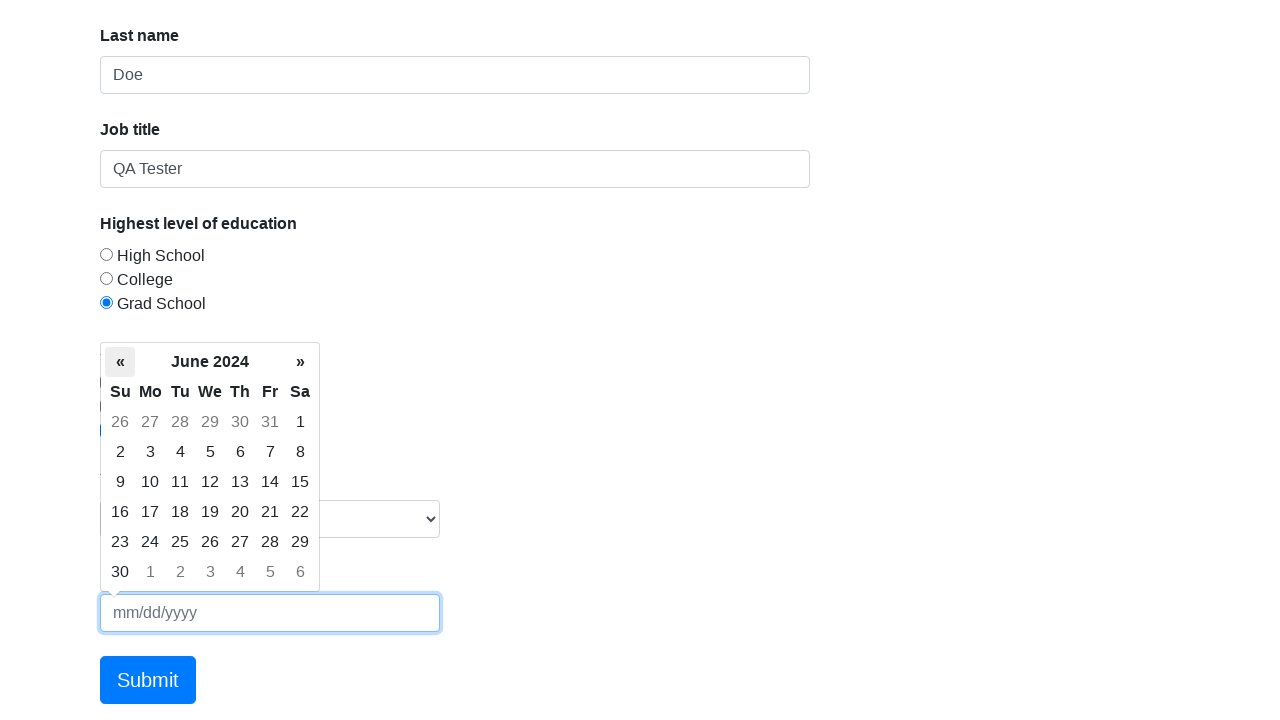

Clicked previous button in date picker at (120, 362) on .datepicker-days .prev
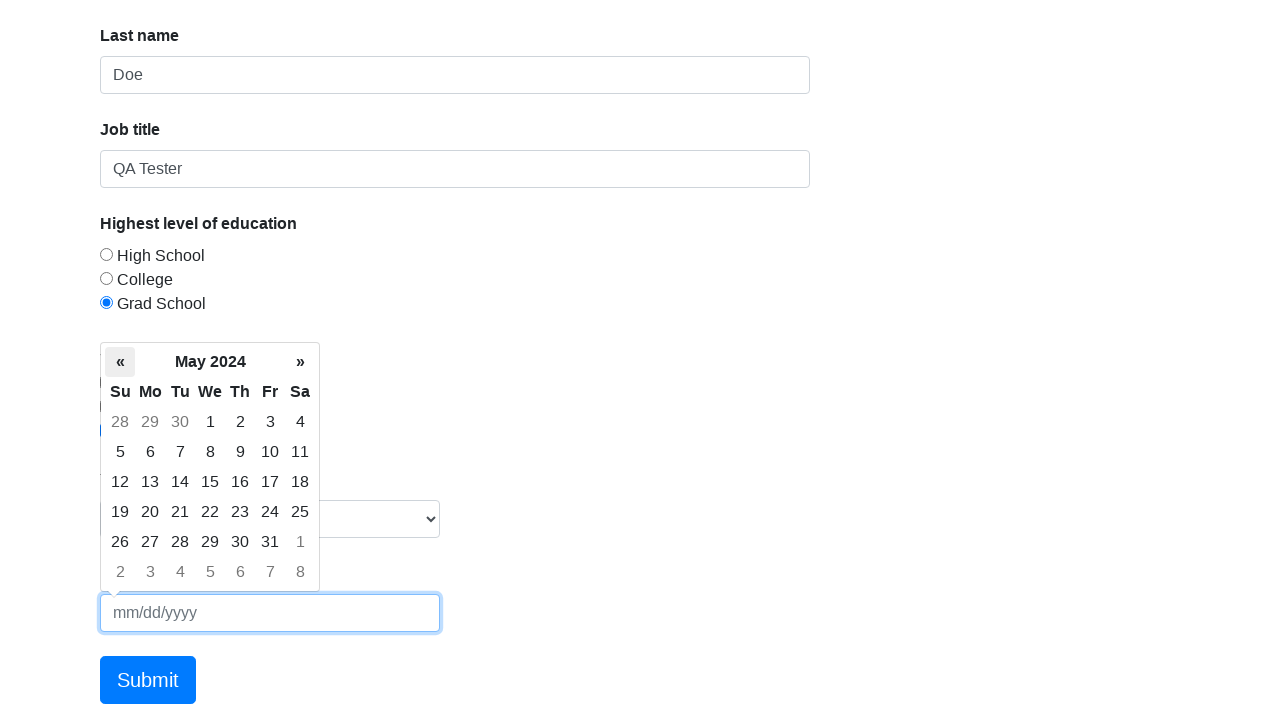

Clicked previous button in date picker at (120, 362) on .datepicker-days .prev
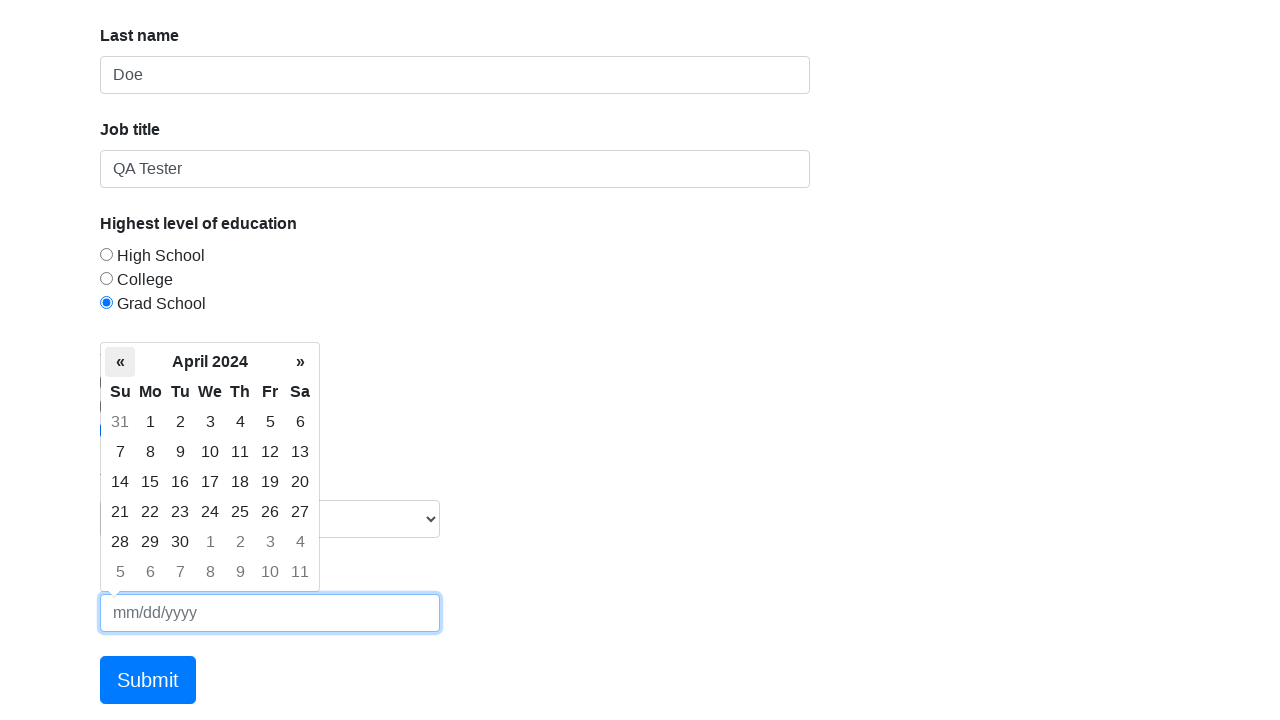

Clicked previous button in date picker at (120, 362) on .datepicker-days .prev
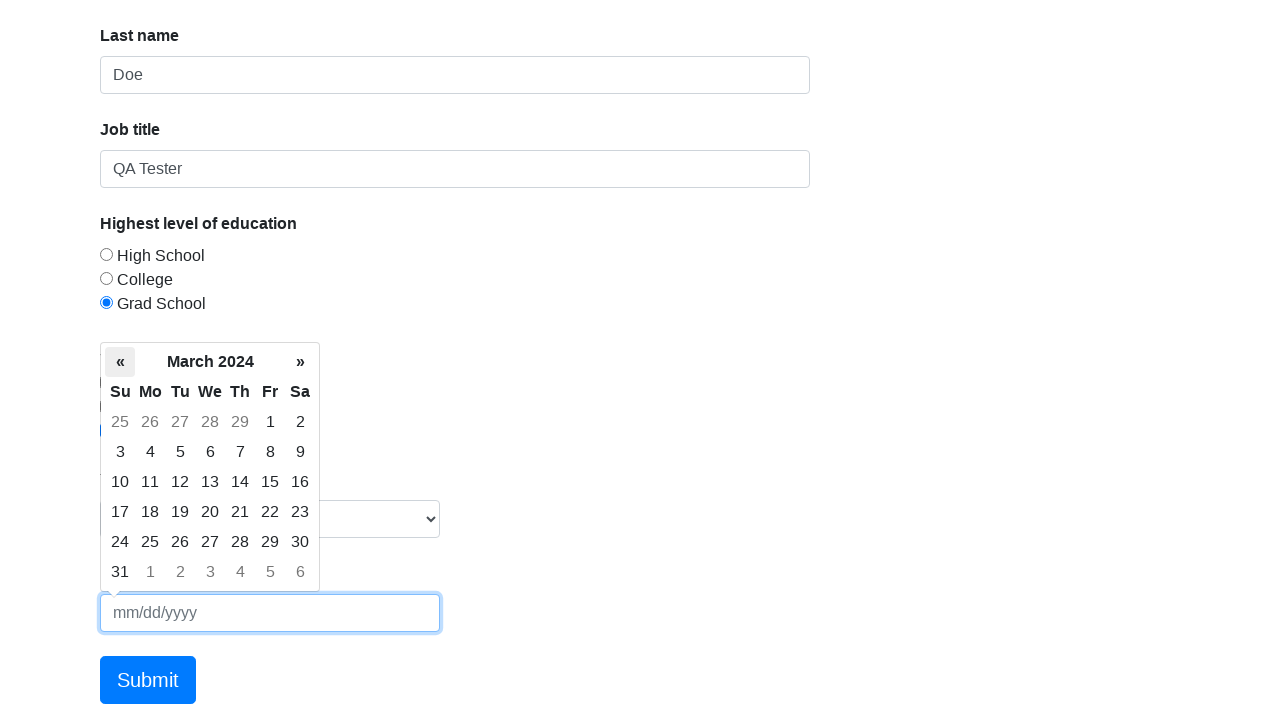

Clicked previous button in date picker at (120, 362) on .datepicker-days .prev
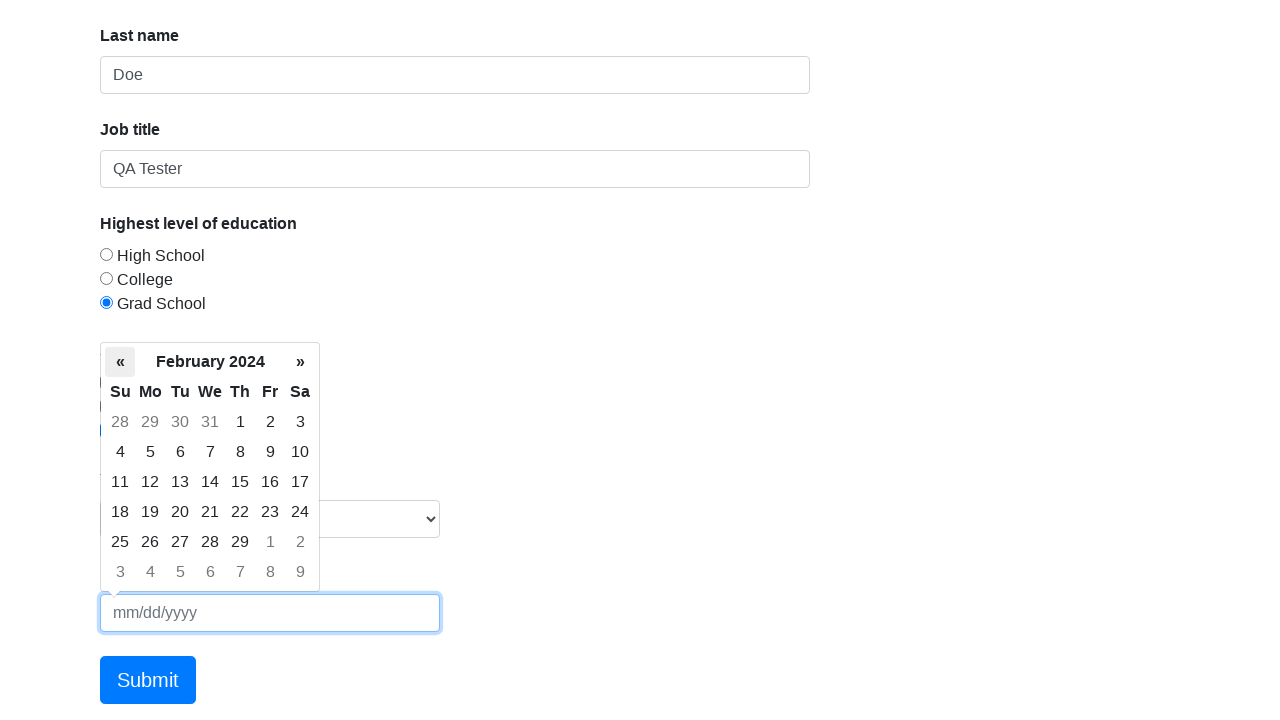

Clicked previous button in date picker at (120, 362) on .datepicker-days .prev
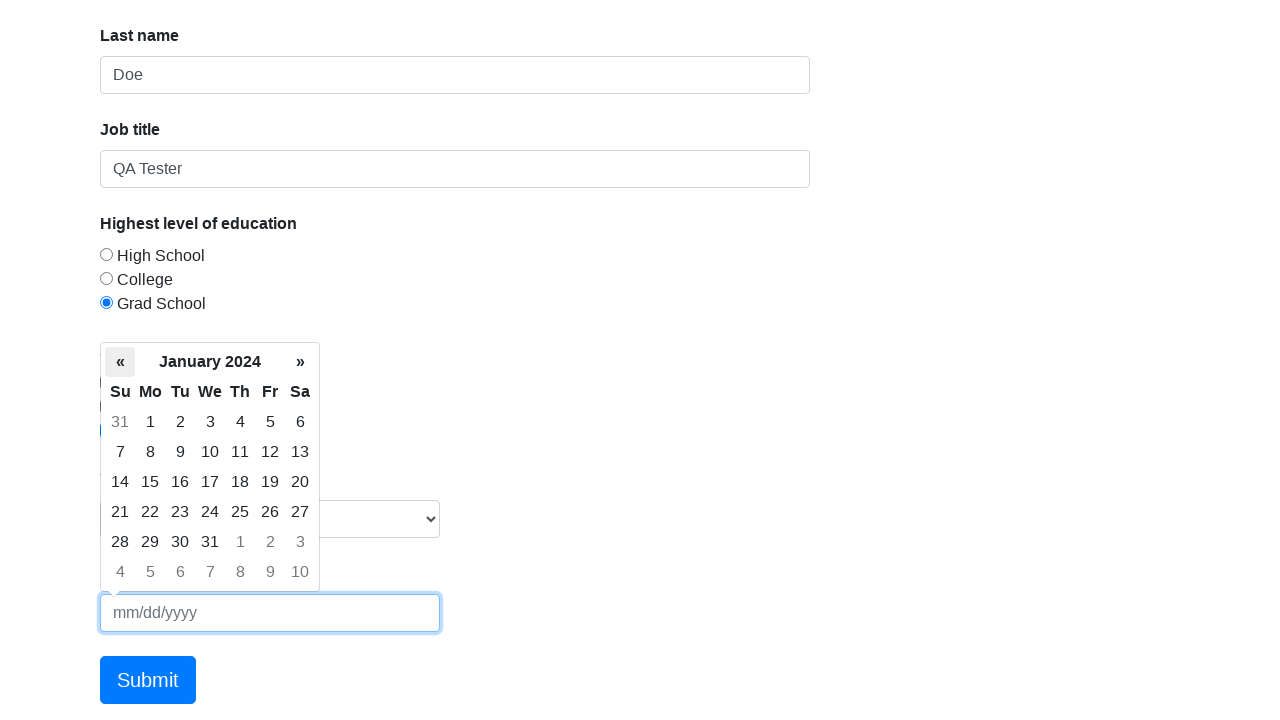

Clicked previous button in date picker at (120, 362) on .datepicker-days .prev
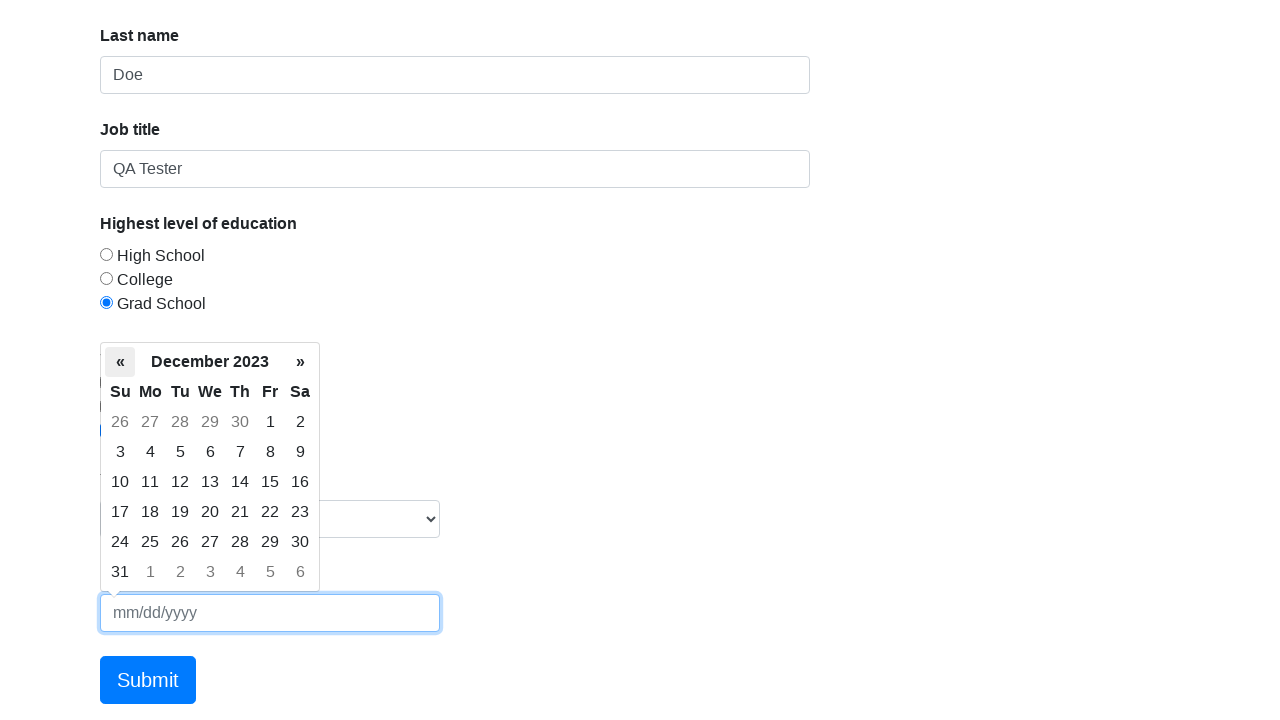

Clicked previous button in date picker at (120, 362) on .datepicker-days .prev
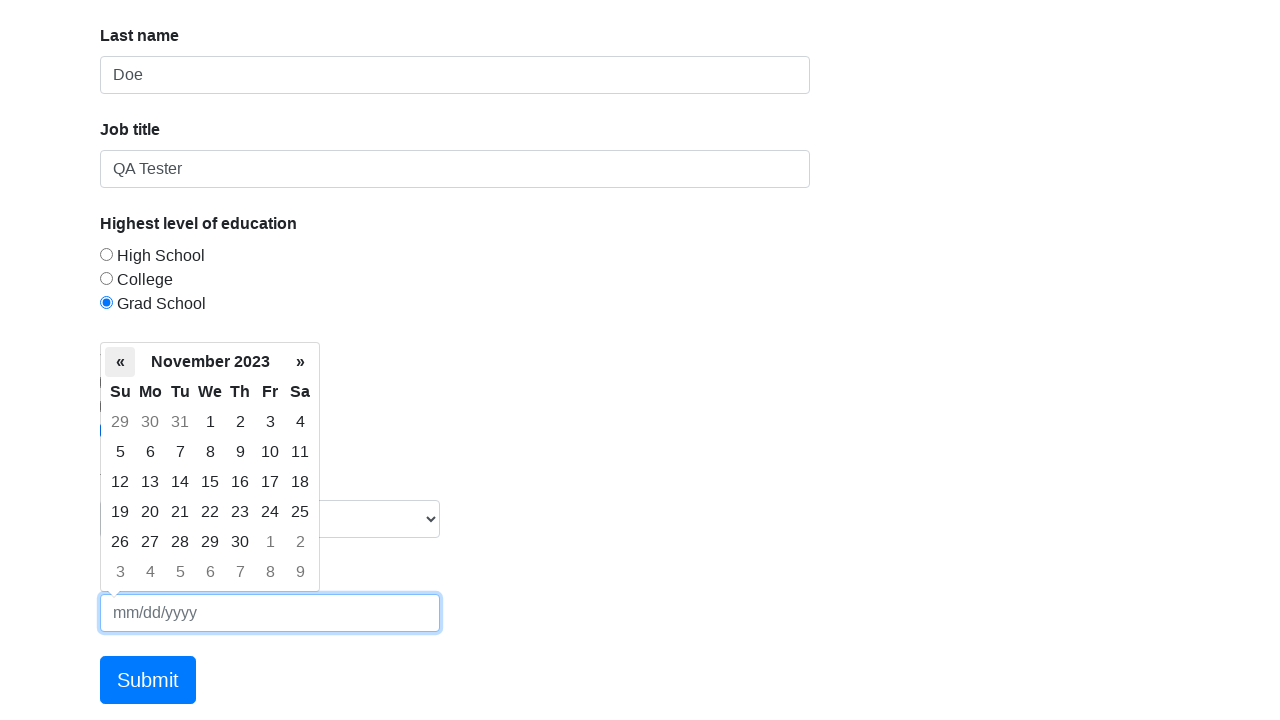

Clicked previous button in date picker at (120, 362) on .datepicker-days .prev
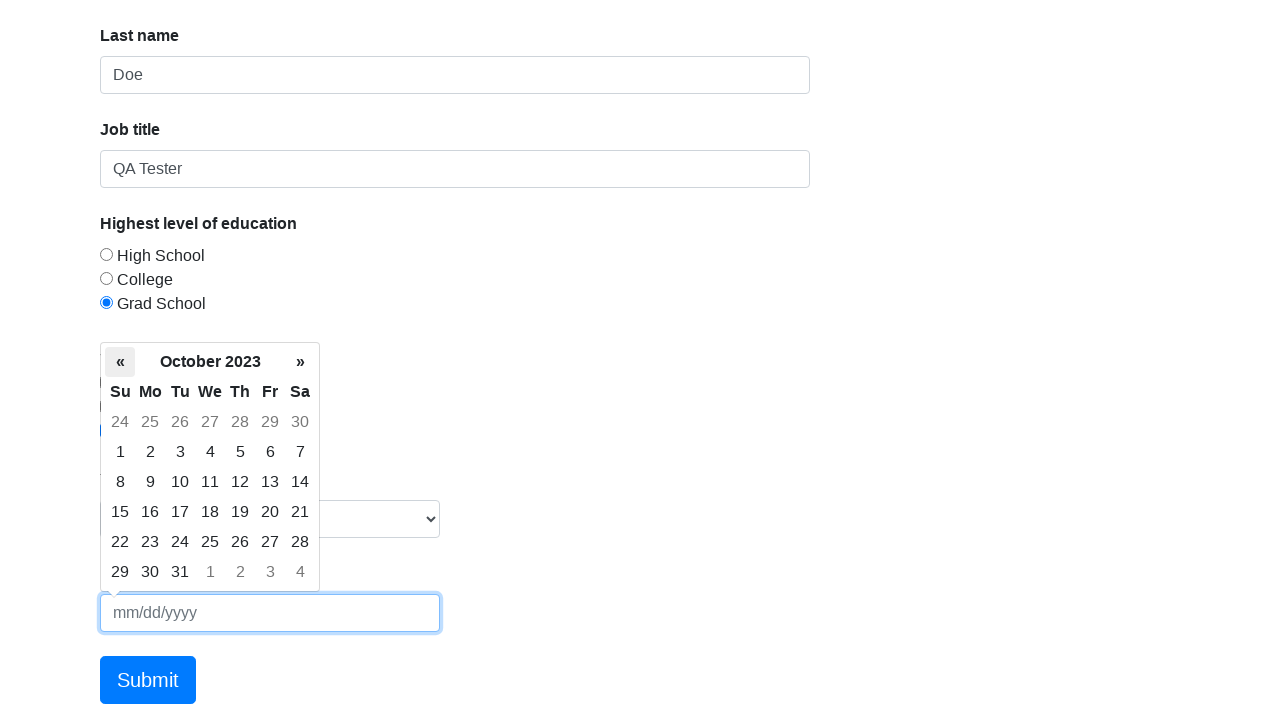

Clicked previous button in date picker at (120, 362) on .datepicker-days .prev
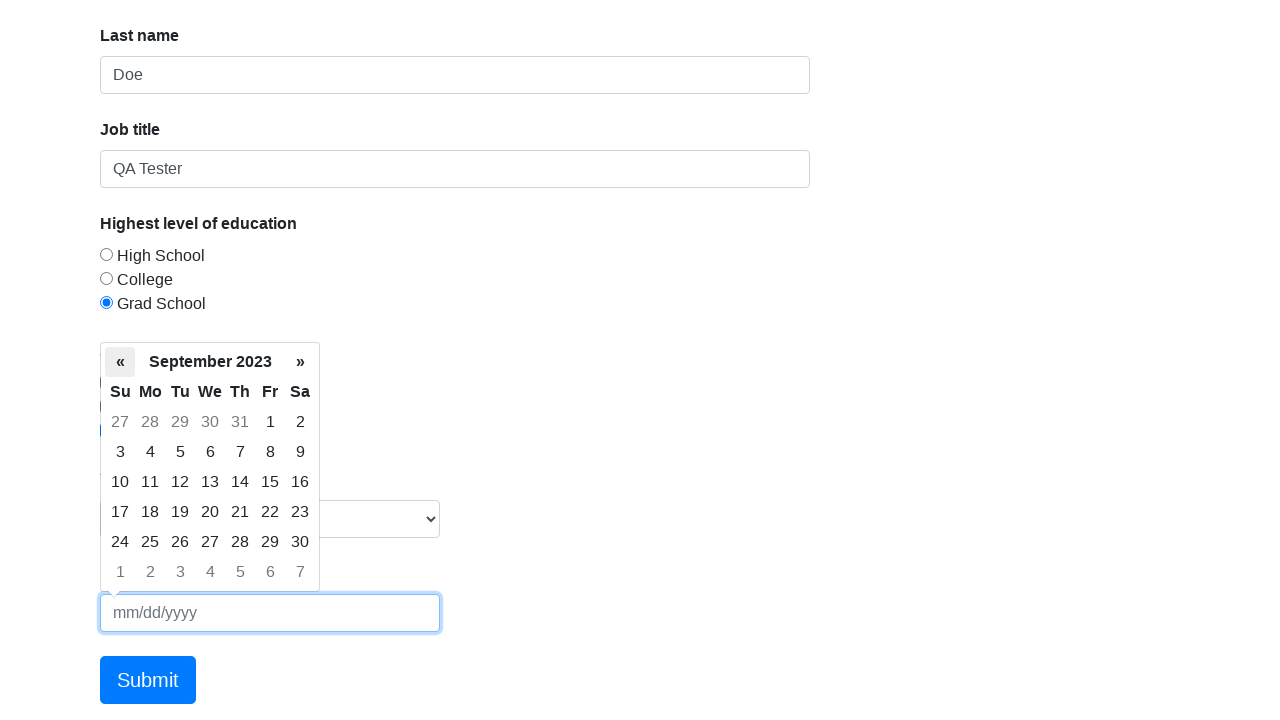

Clicked previous button in date picker at (120, 362) on .datepicker-days .prev
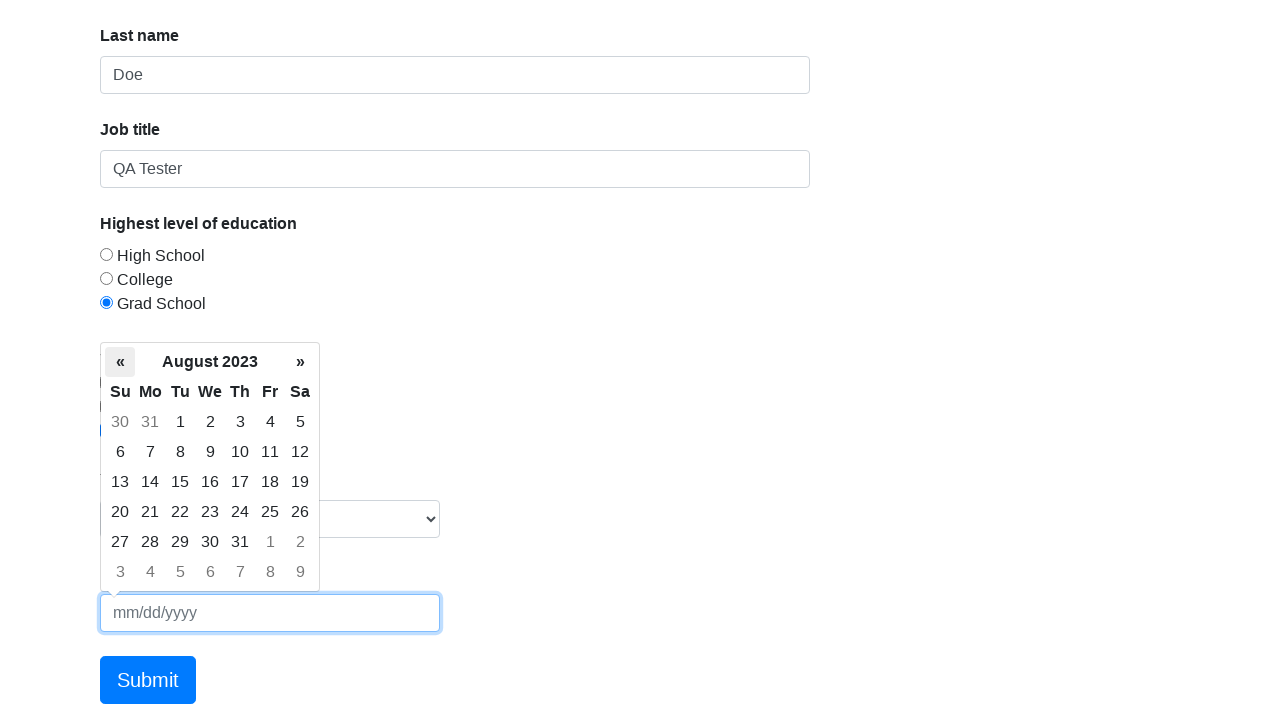

Clicked previous button in date picker at (120, 362) on .datepicker-days .prev
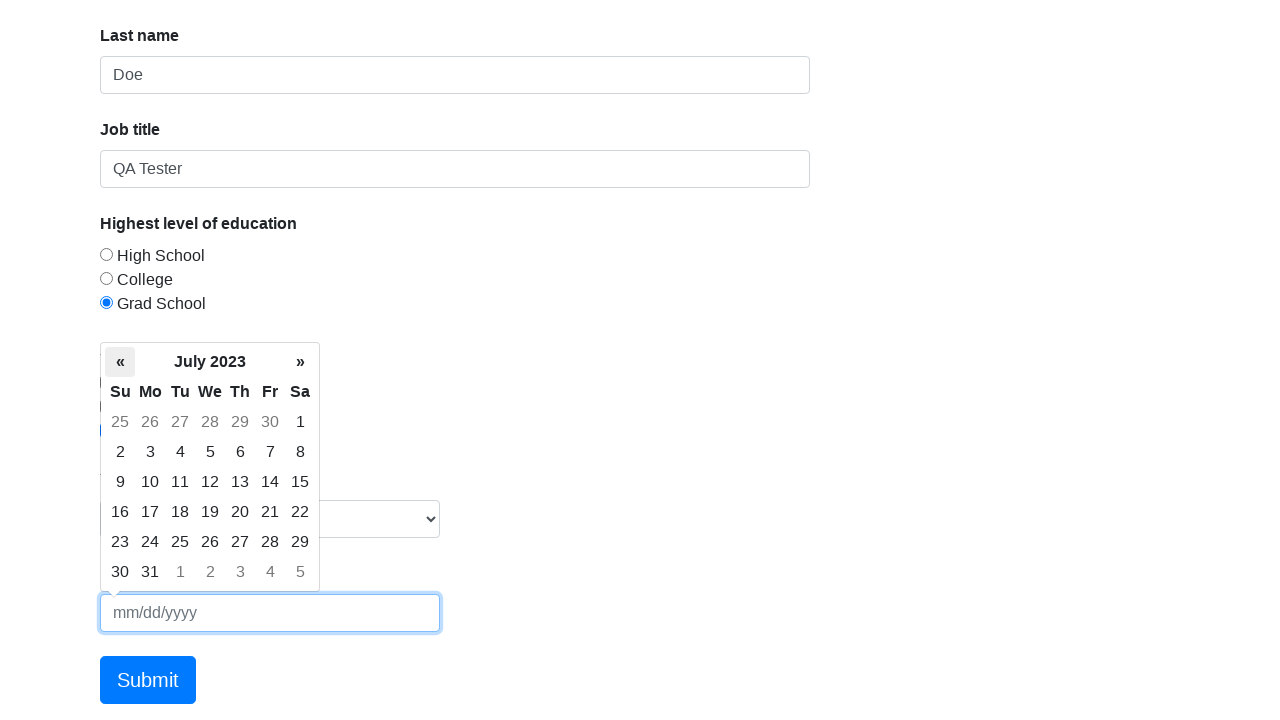

Clicked previous button in date picker at (120, 362) on .datepicker-days .prev
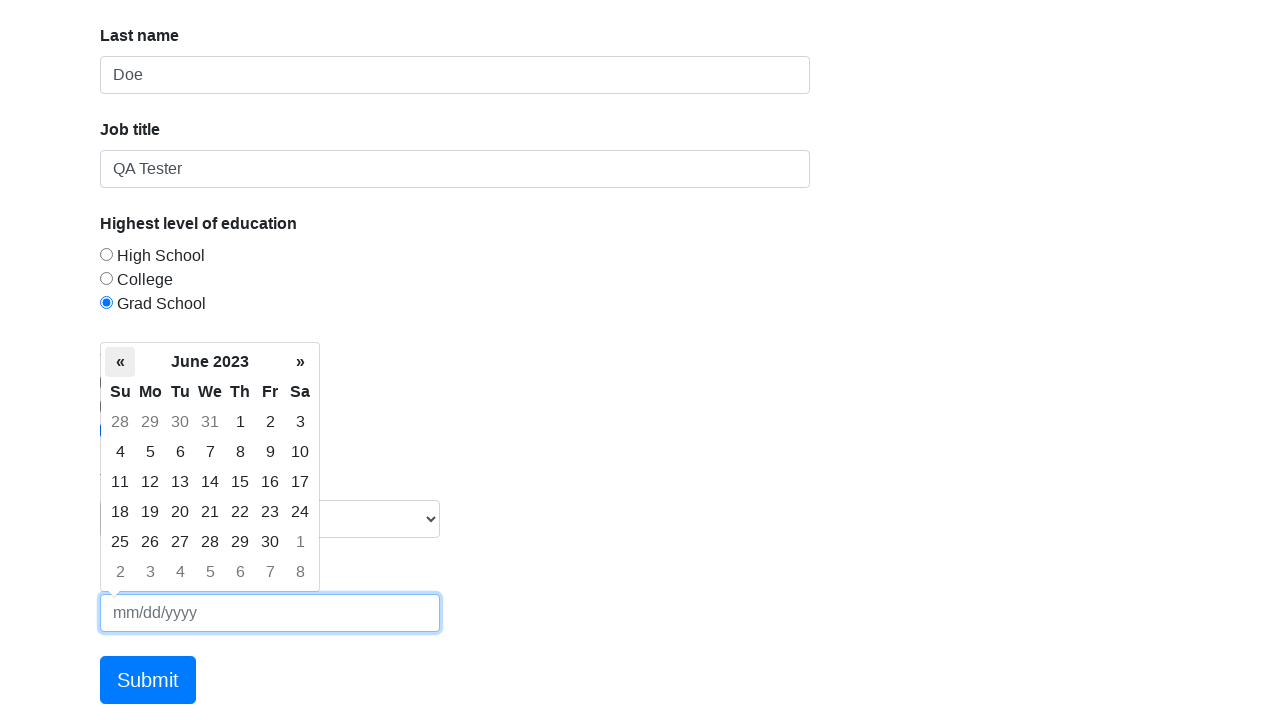

Clicked previous button in date picker at (120, 362) on .datepicker-days .prev
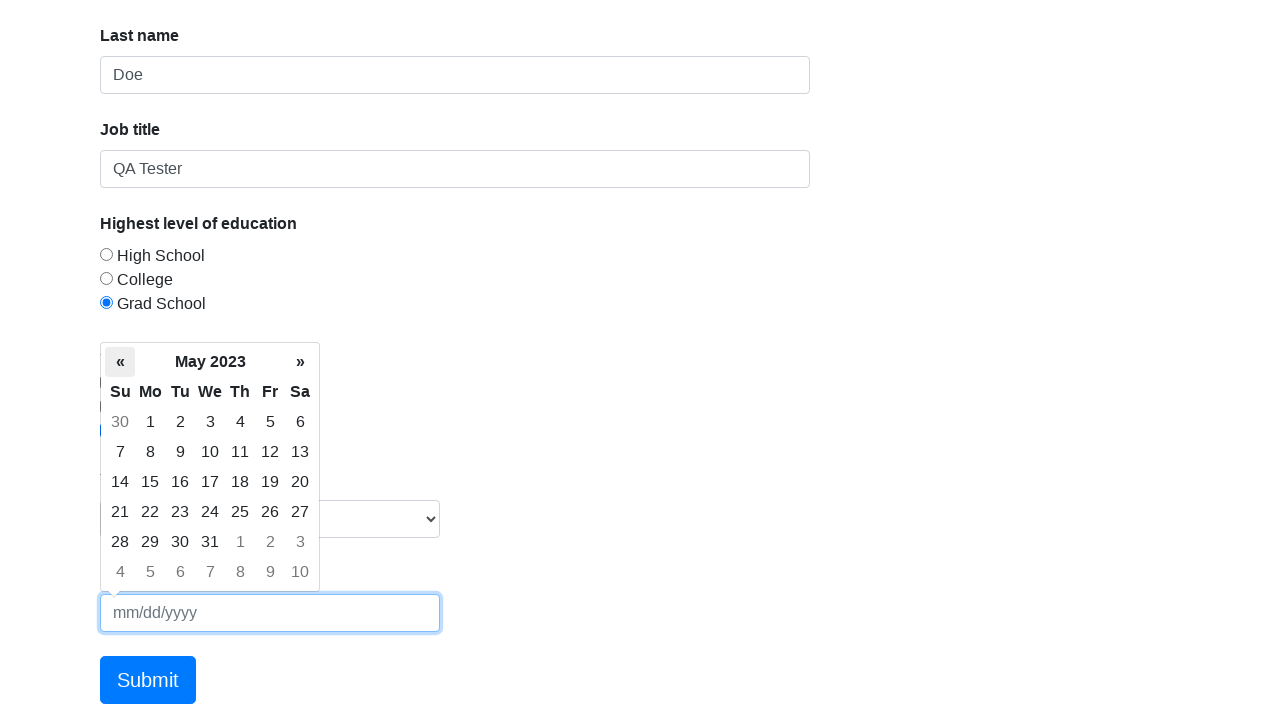

Clicked previous button in date picker at (120, 362) on .datepicker-days .prev
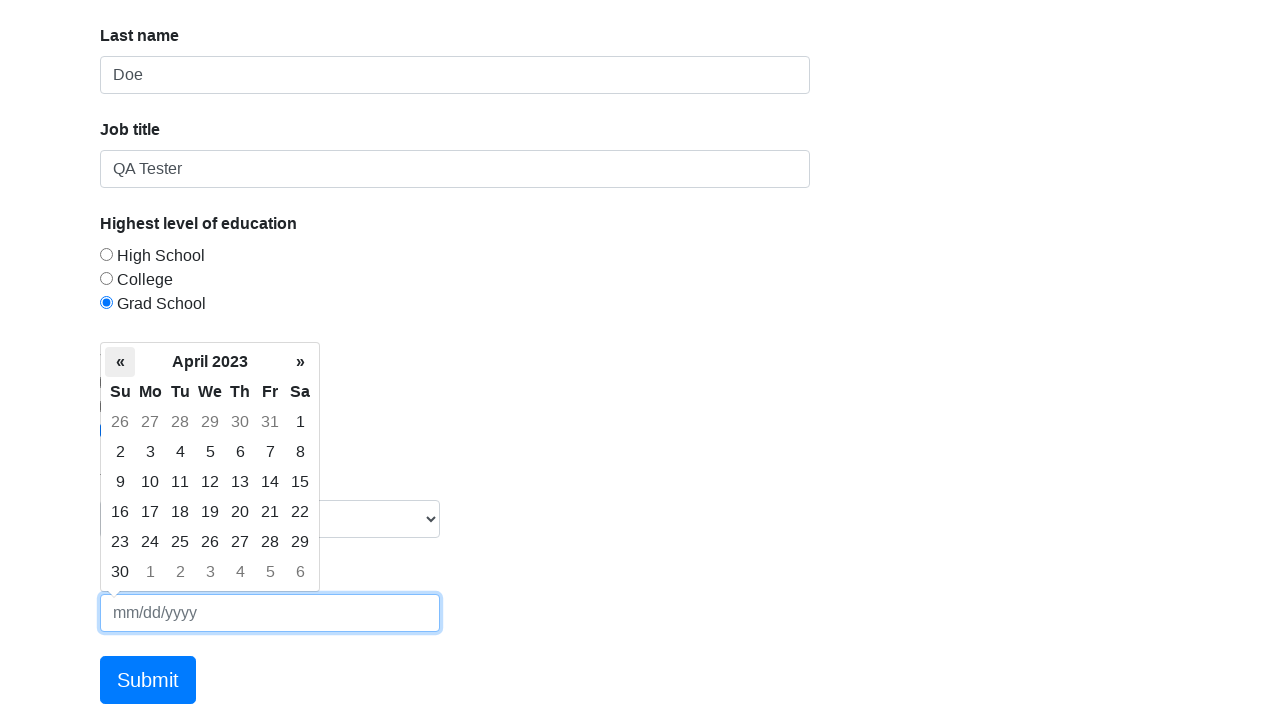

Clicked previous button in date picker at (120, 362) on .datepicker-days .prev
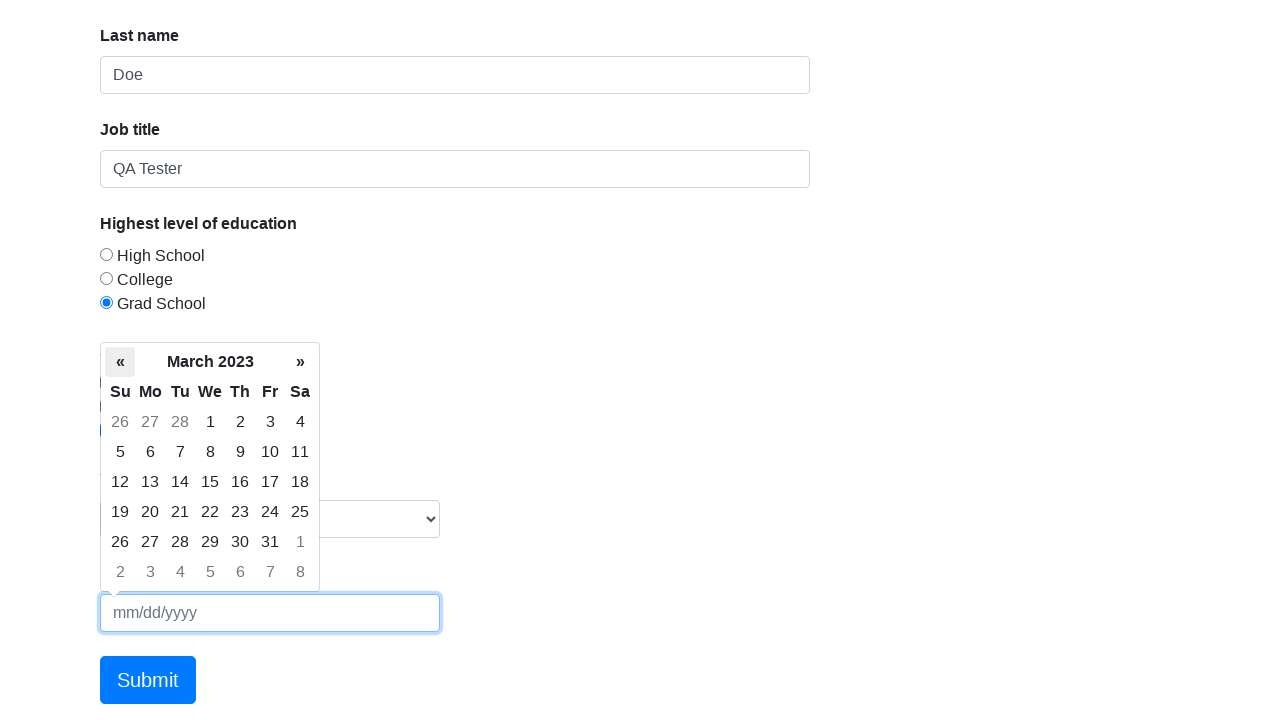

Clicked previous button in date picker at (120, 362) on .datepicker-days .prev
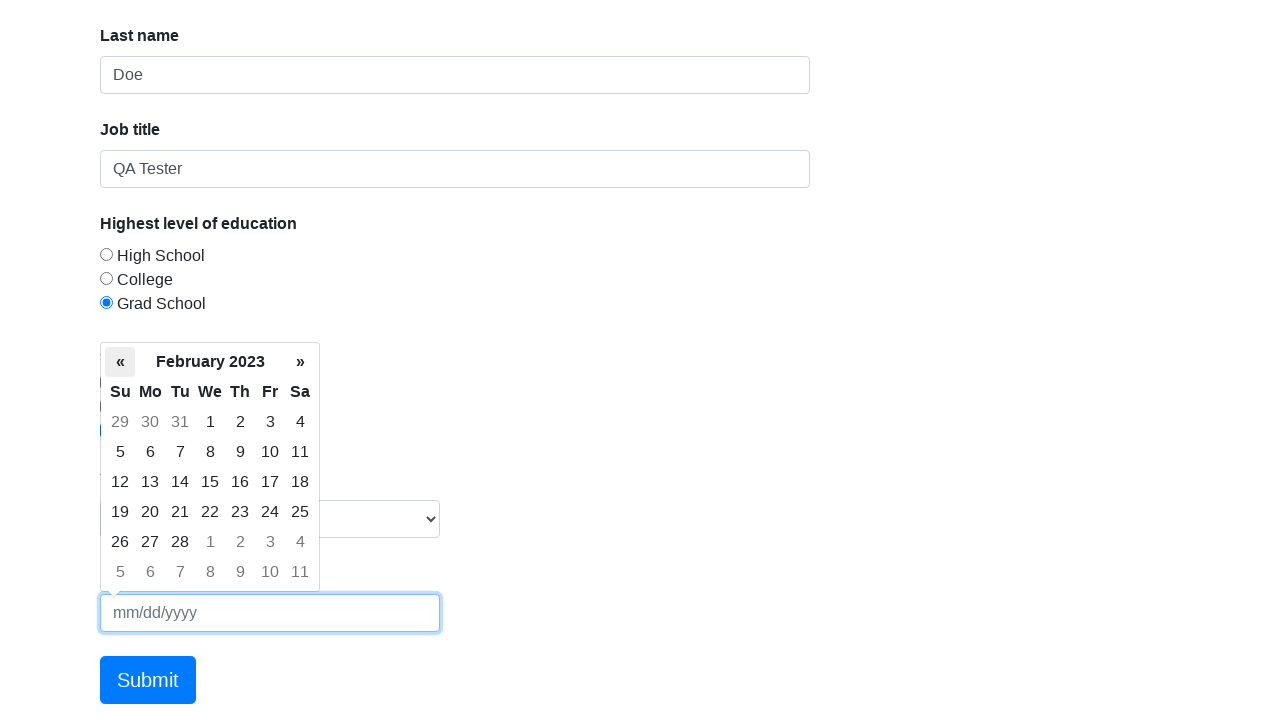

Clicked previous button in date picker at (120, 362) on .datepicker-days .prev
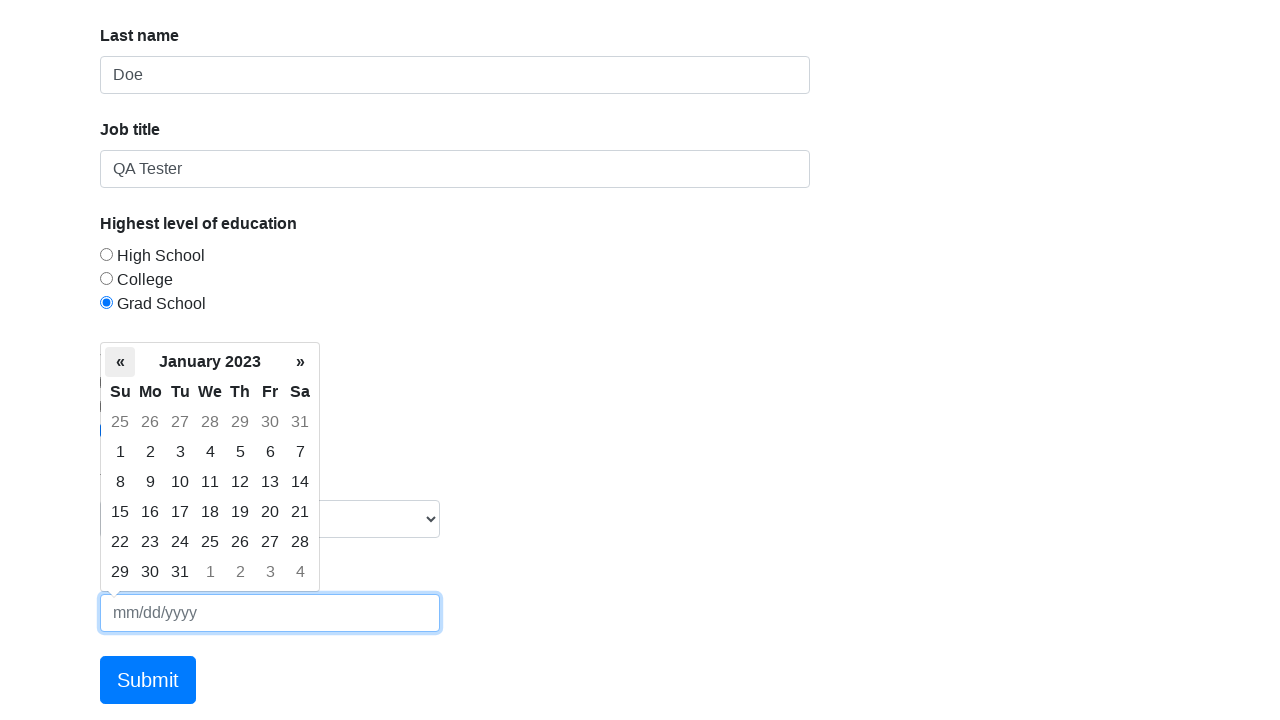

Clicked previous button in date picker at (120, 362) on .datepicker-days .prev
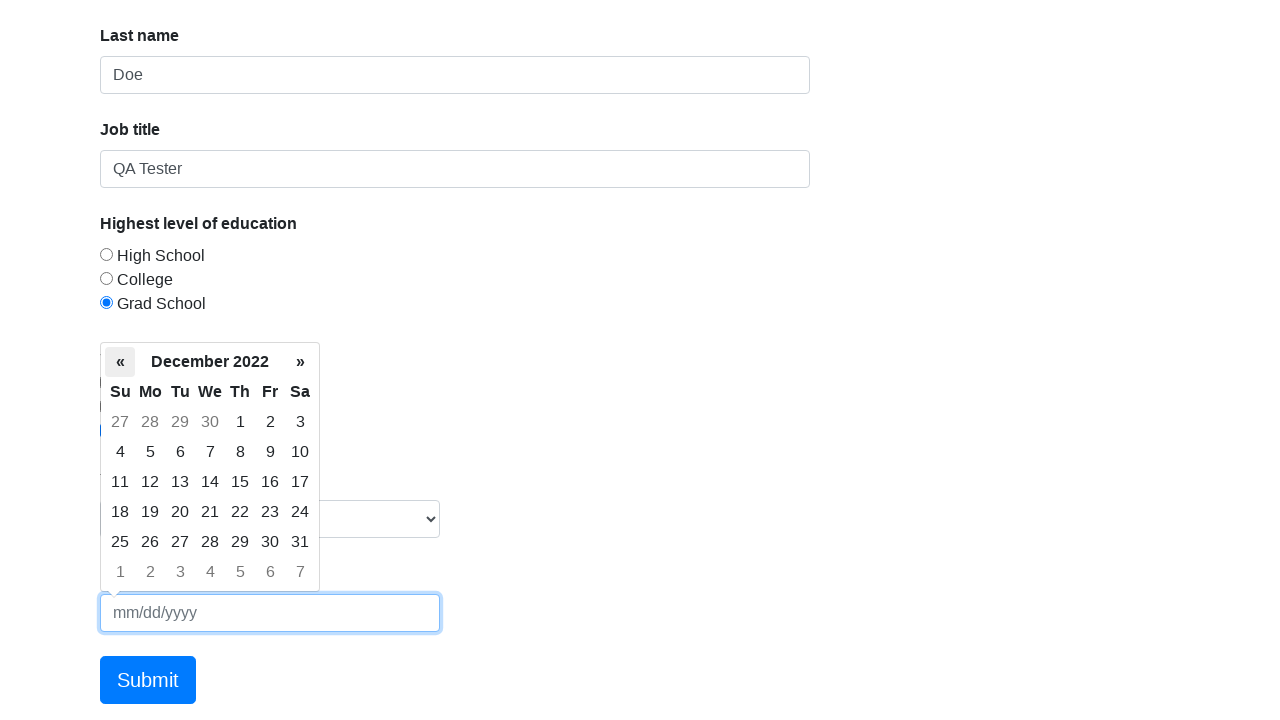

Clicked previous button in date picker at (120, 362) on .datepicker-days .prev
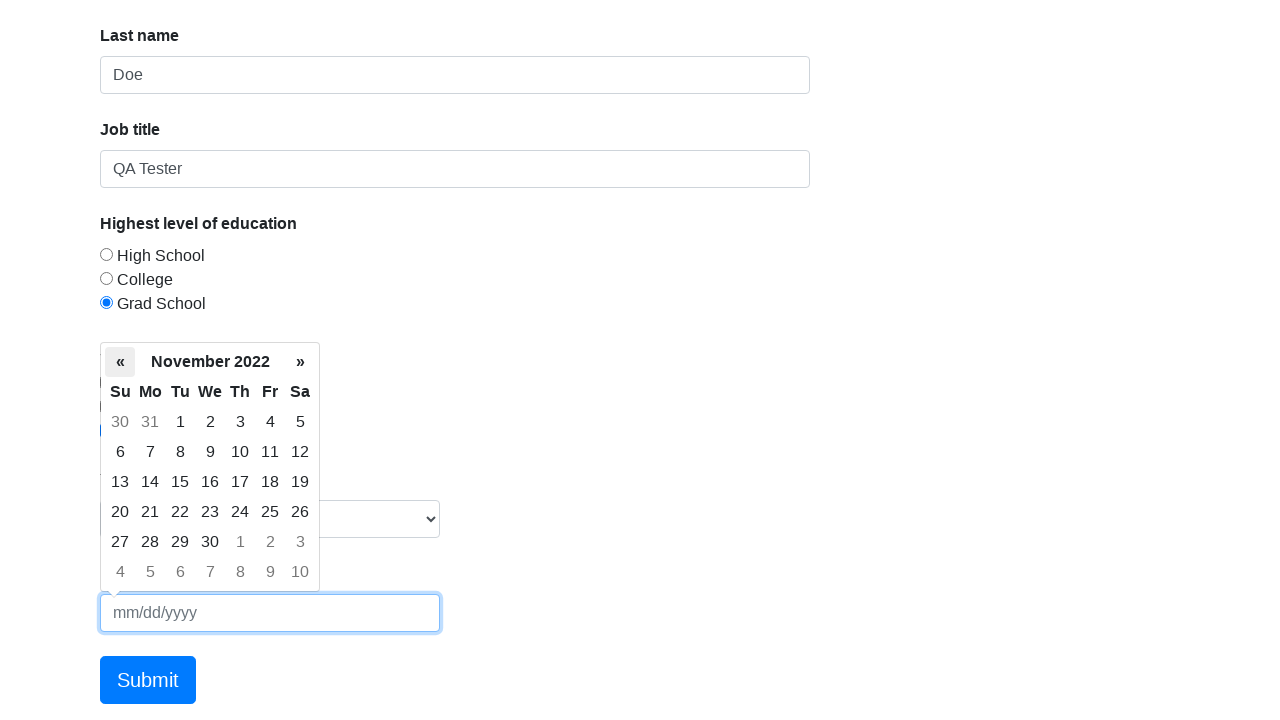

Clicked previous button in date picker at (120, 362) on .datepicker-days .prev
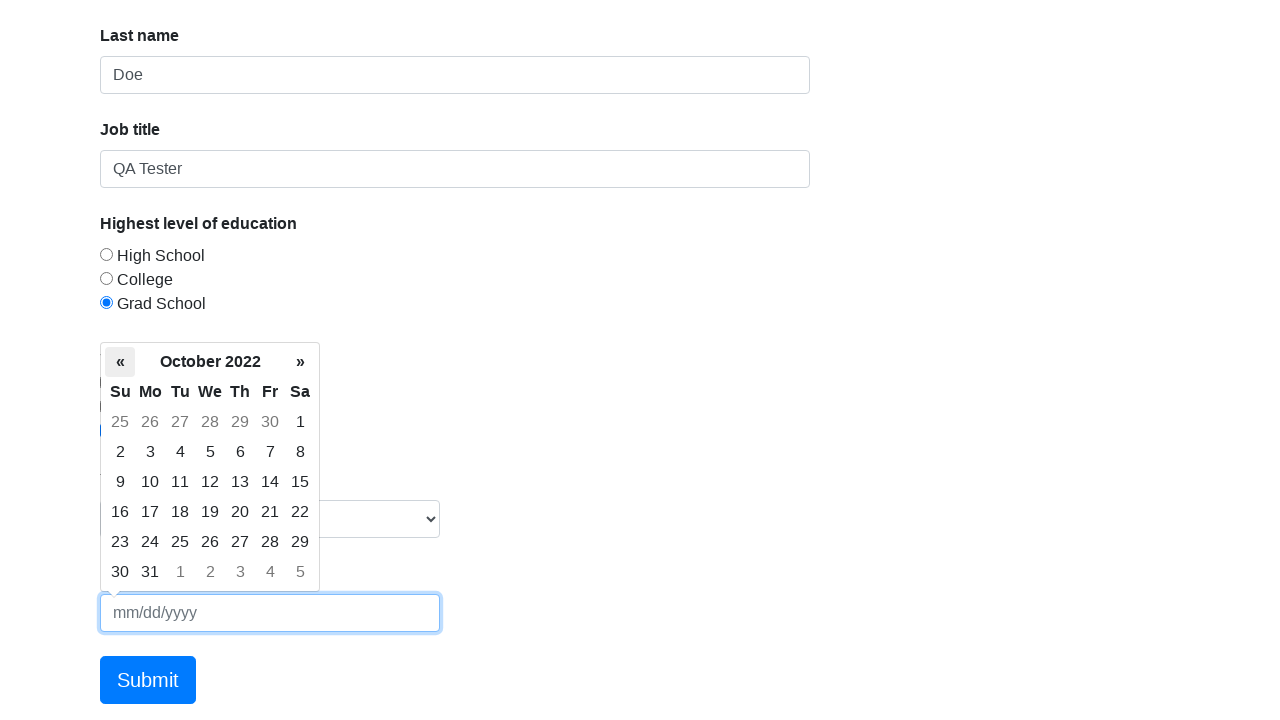

Clicked previous button in date picker at (120, 362) on .datepicker-days .prev
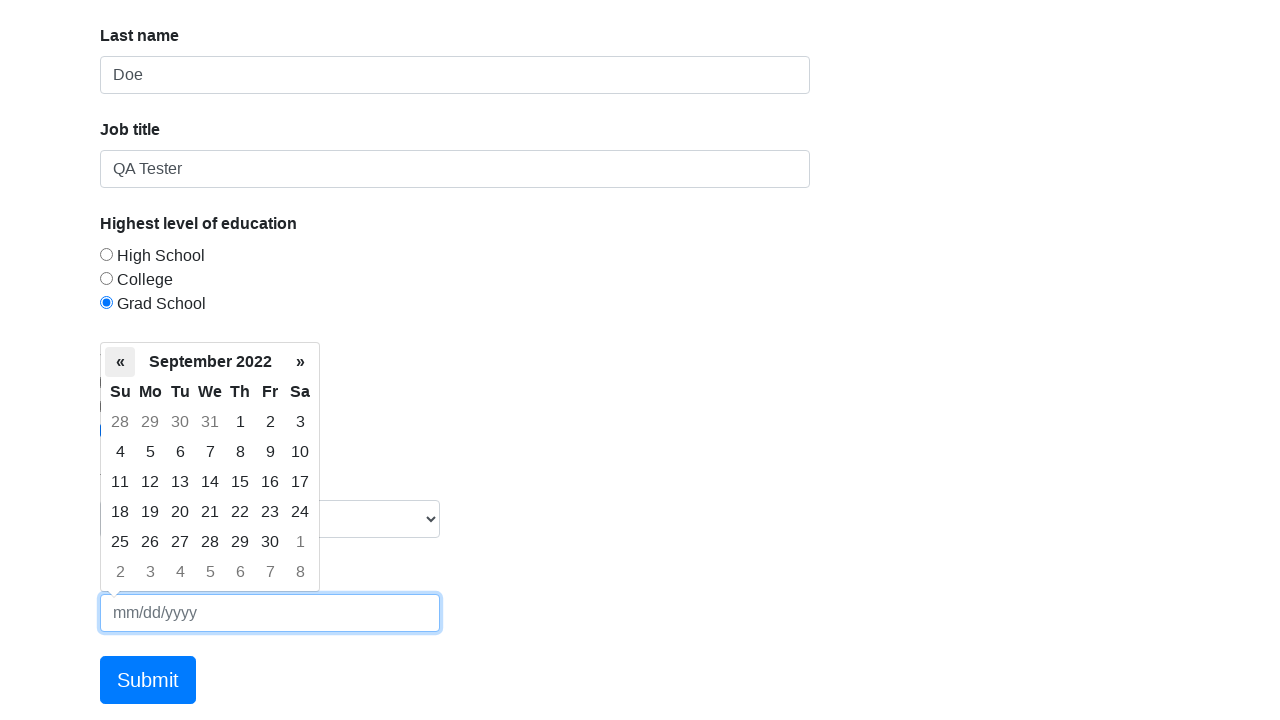

Clicked previous button in date picker at (120, 362) on .datepicker-days .prev
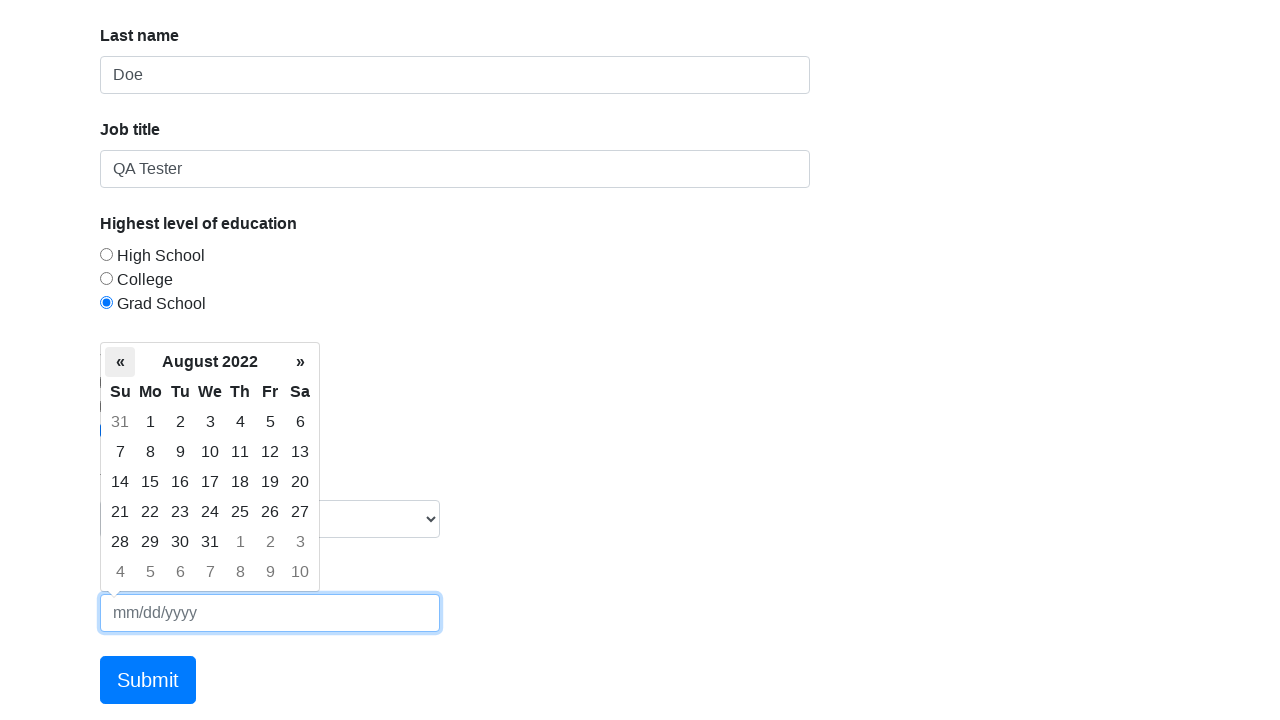

Clicked previous button in date picker at (120, 362) on .datepicker-days .prev
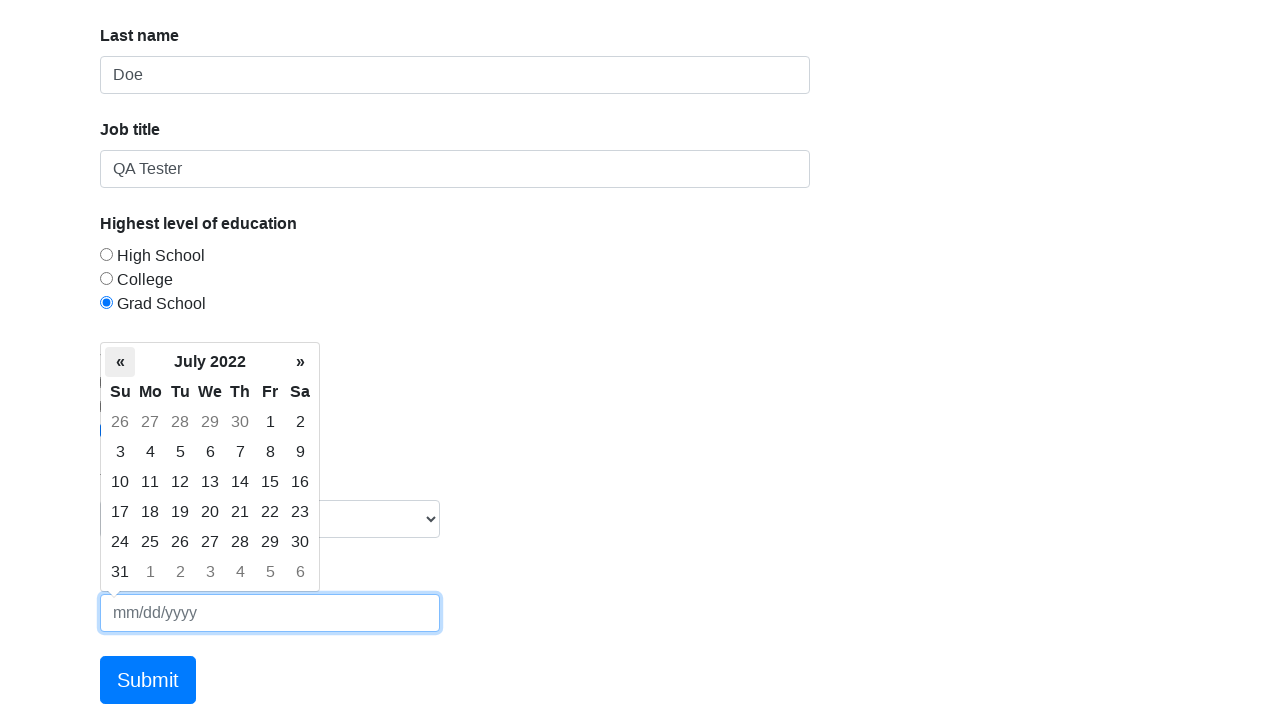

Clicked previous button in date picker at (120, 362) on .datepicker-days .prev
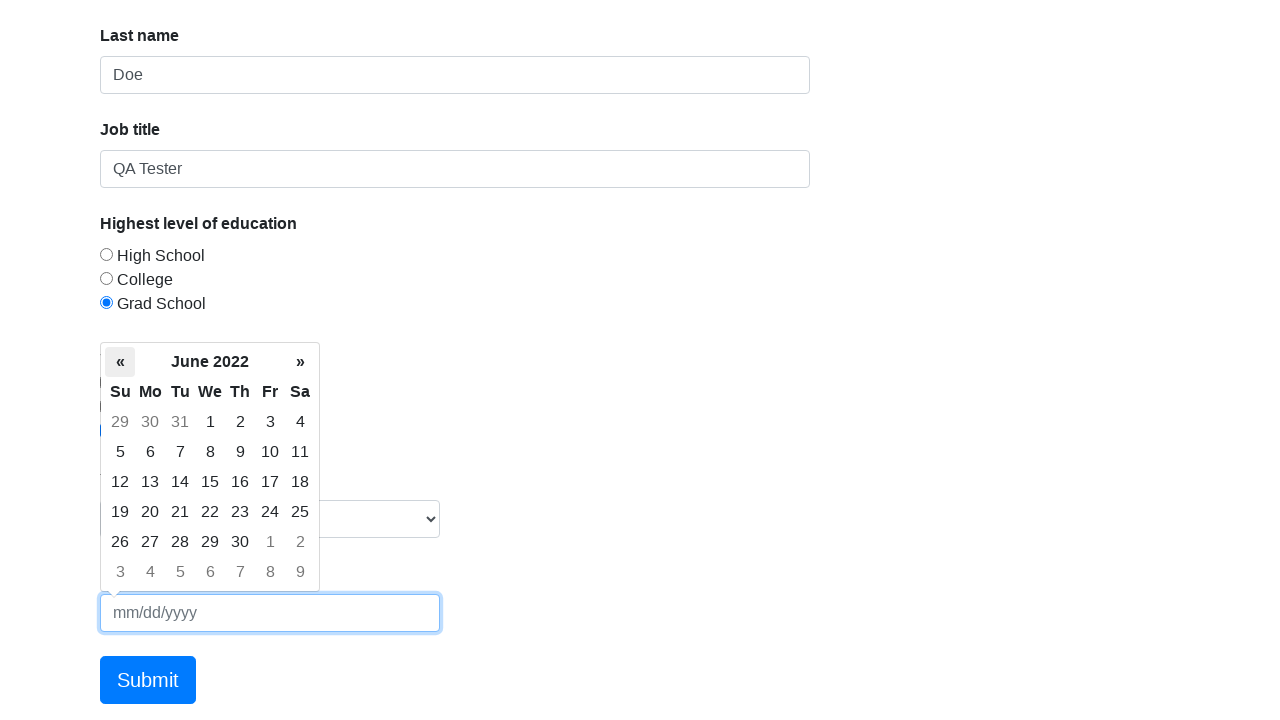

Clicked previous button in date picker at (120, 362) on .datepicker-days .prev
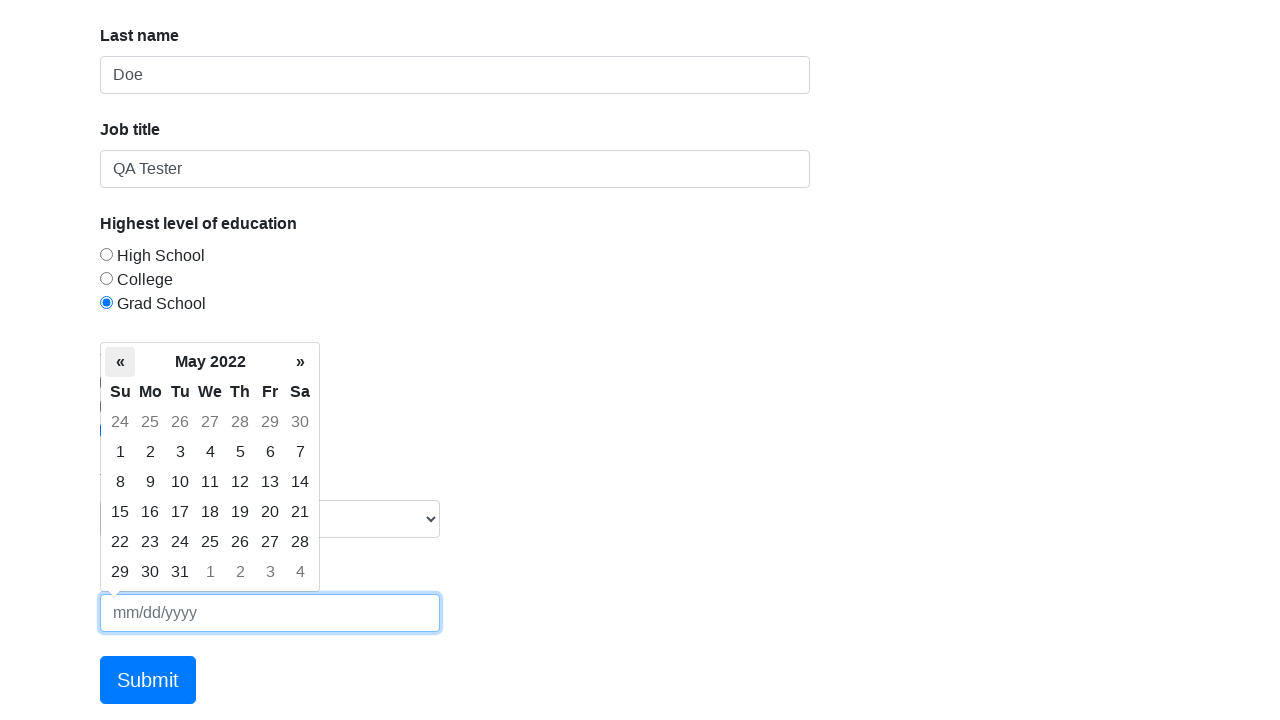

Clicked previous button in date picker at (120, 362) on .datepicker-days .prev
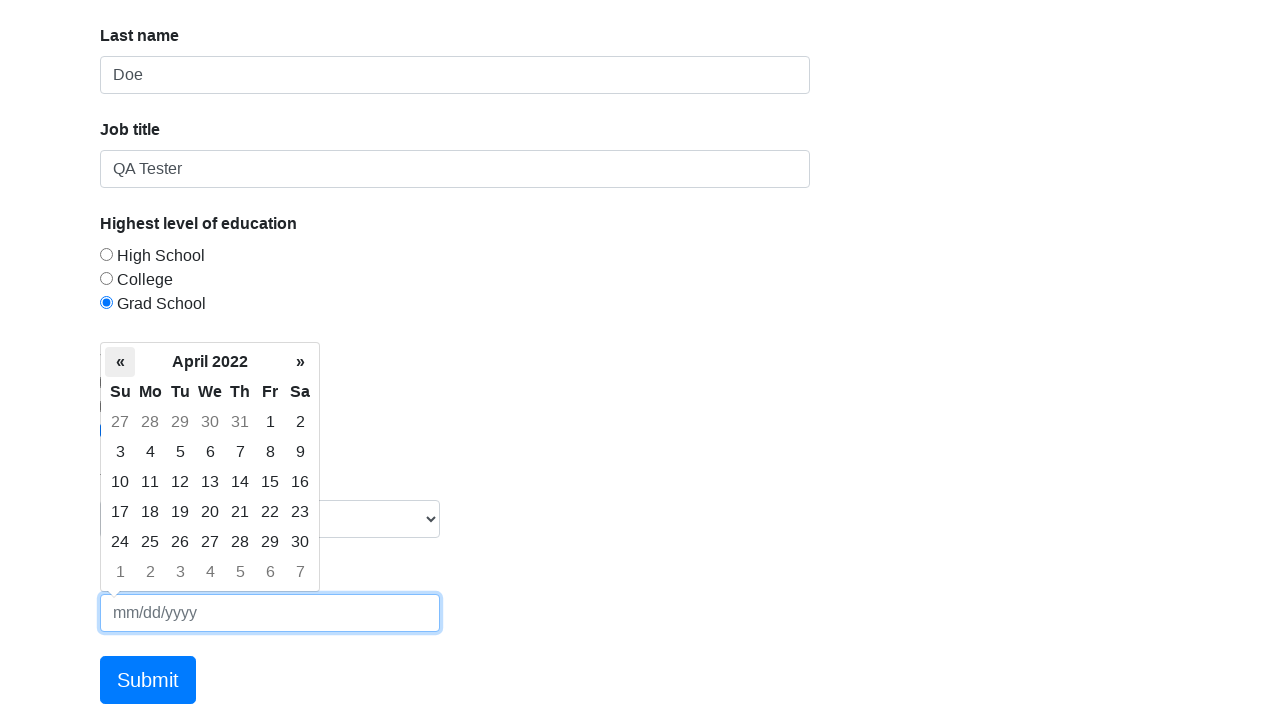

Clicked previous button in date picker at (120, 362) on .datepicker-days .prev
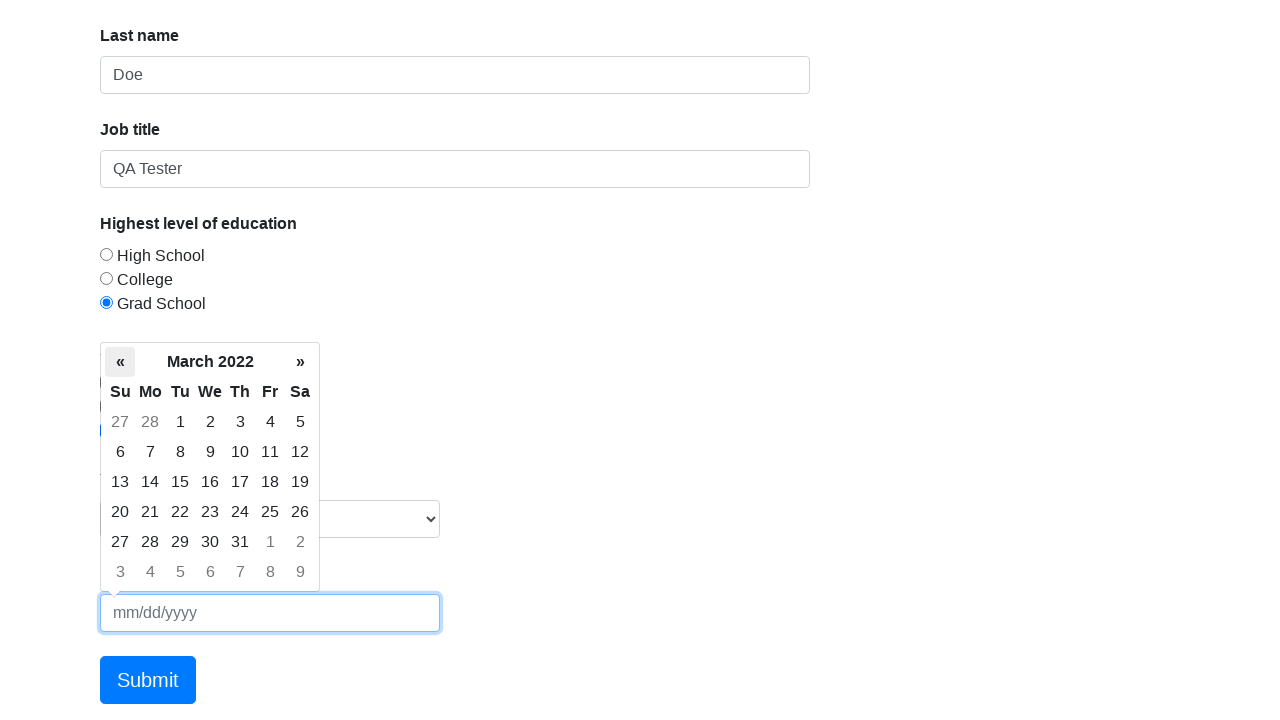

Clicked previous button in date picker at (120, 362) on .datepicker-days .prev
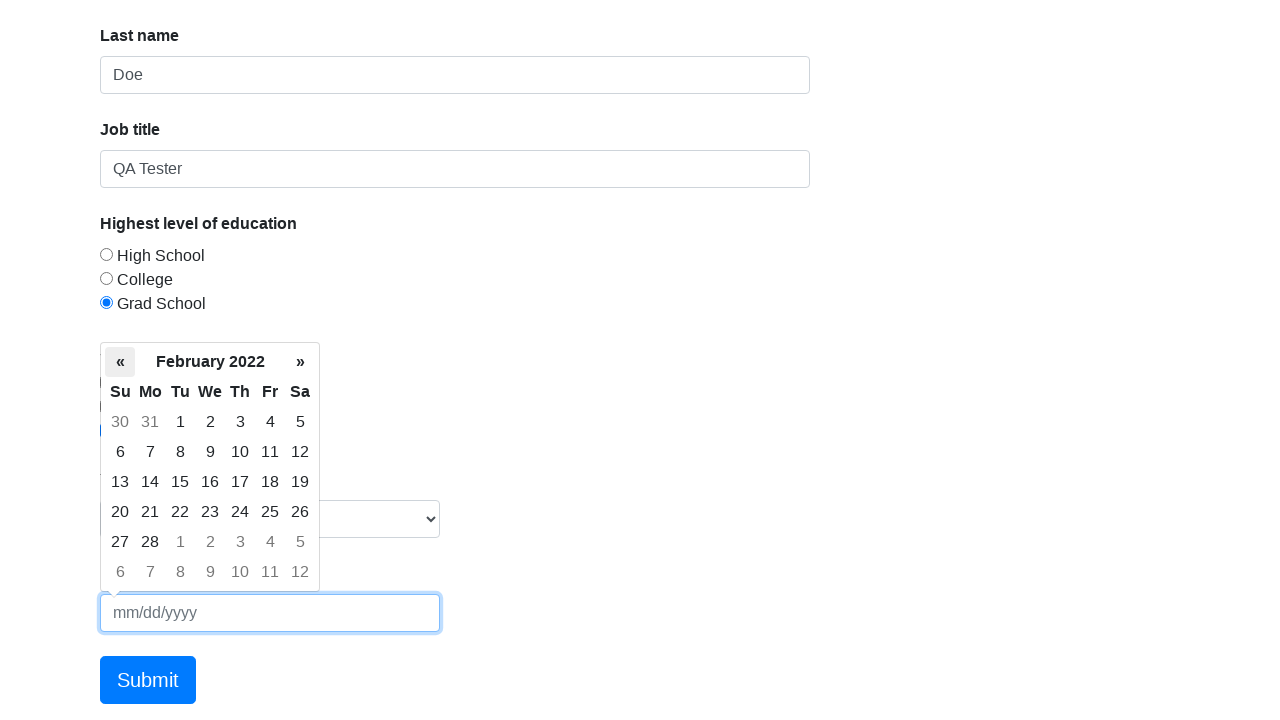

Clicked previous button in date picker at (120, 362) on .datepicker-days .prev
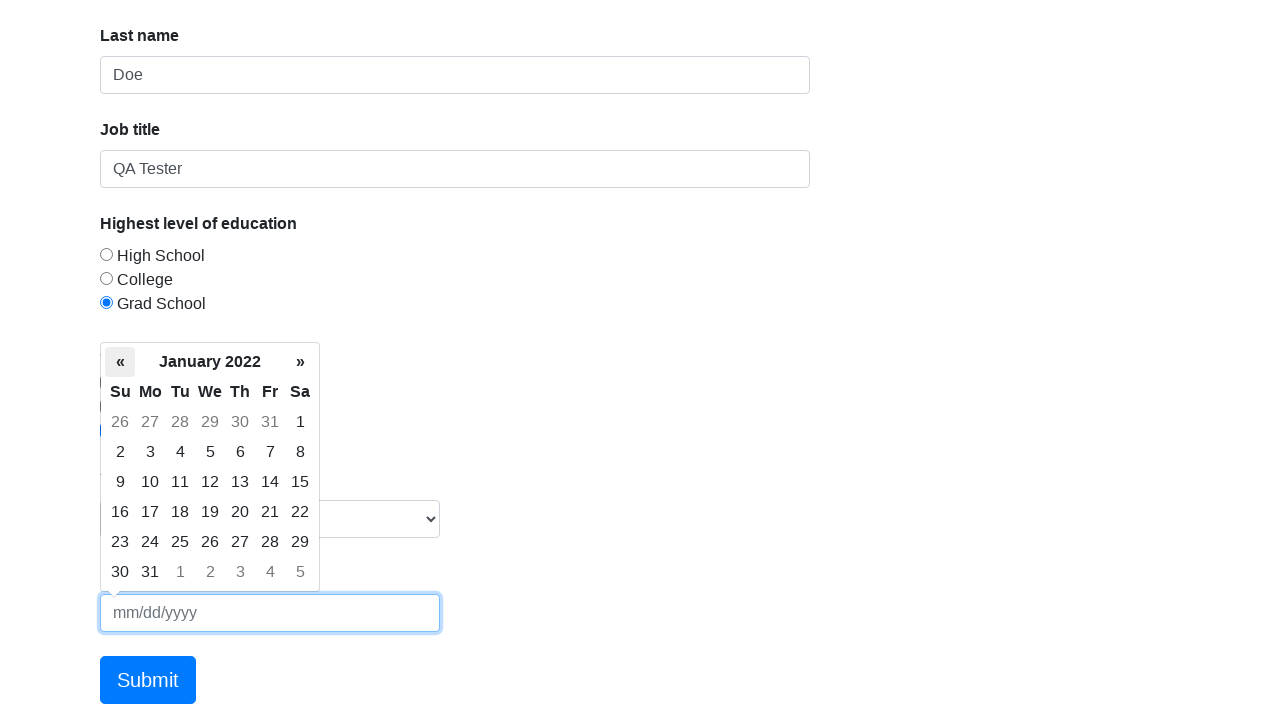

Clicked previous button in date picker at (120, 362) on .datepicker-days .prev
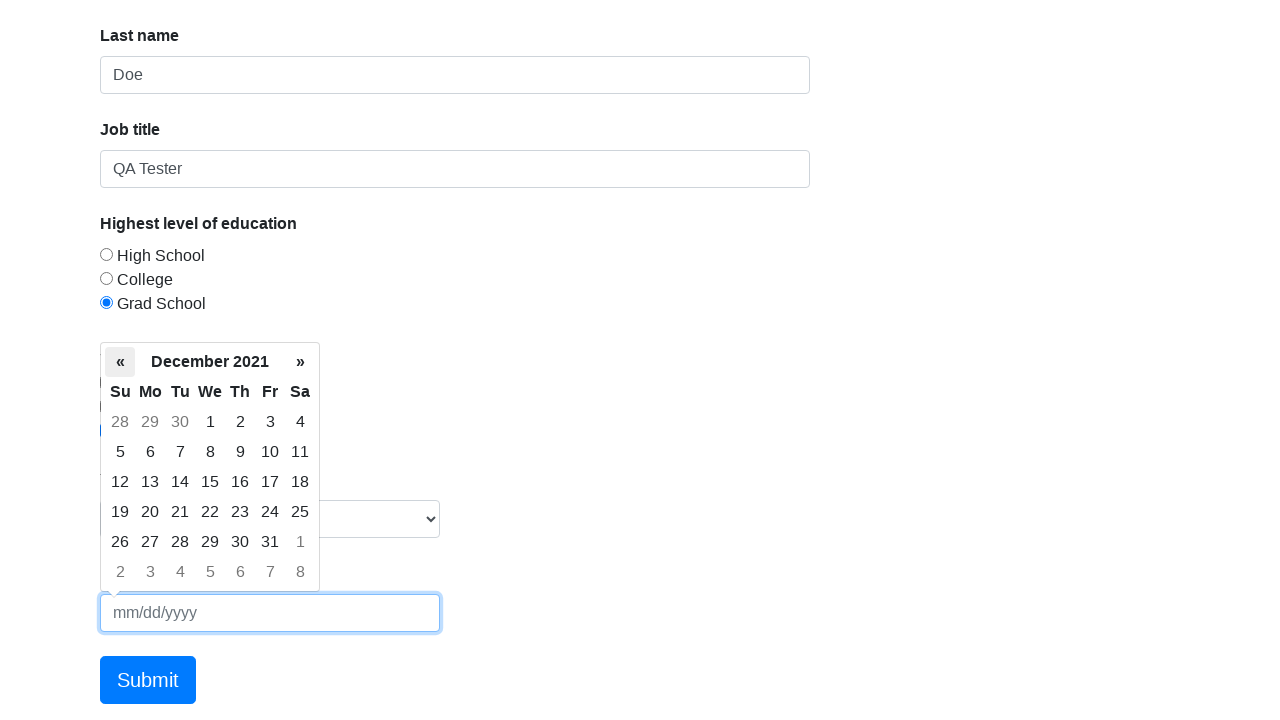

Clicked previous button in date picker at (120, 362) on .datepicker-days .prev
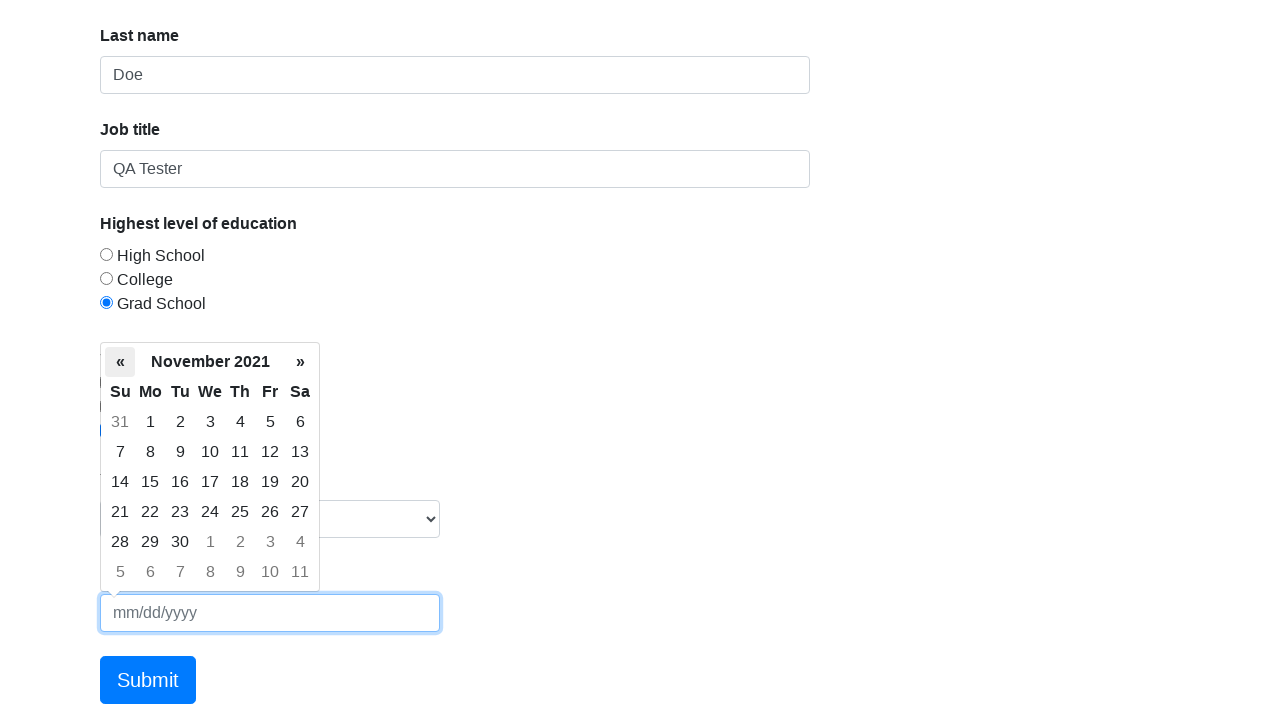

Clicked previous button in date picker at (120, 362) on .datepicker-days .prev
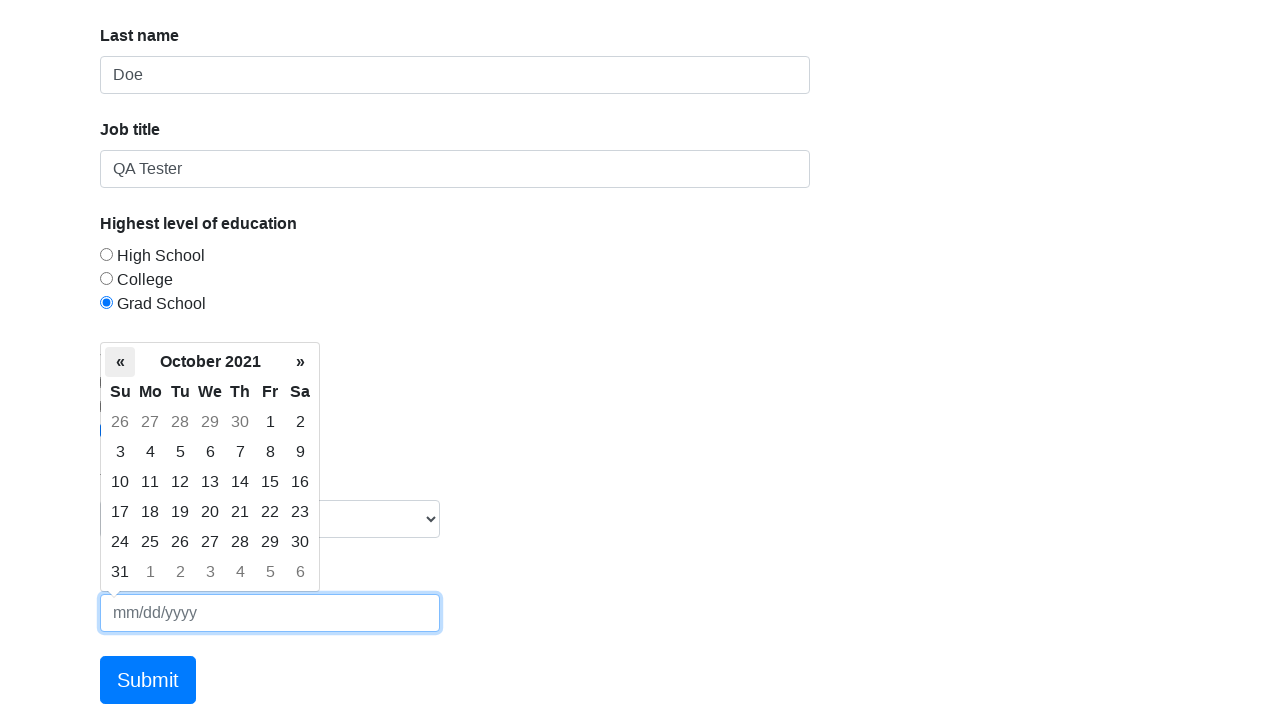

Clicked previous button in date picker at (120, 362) on .datepicker-days .prev
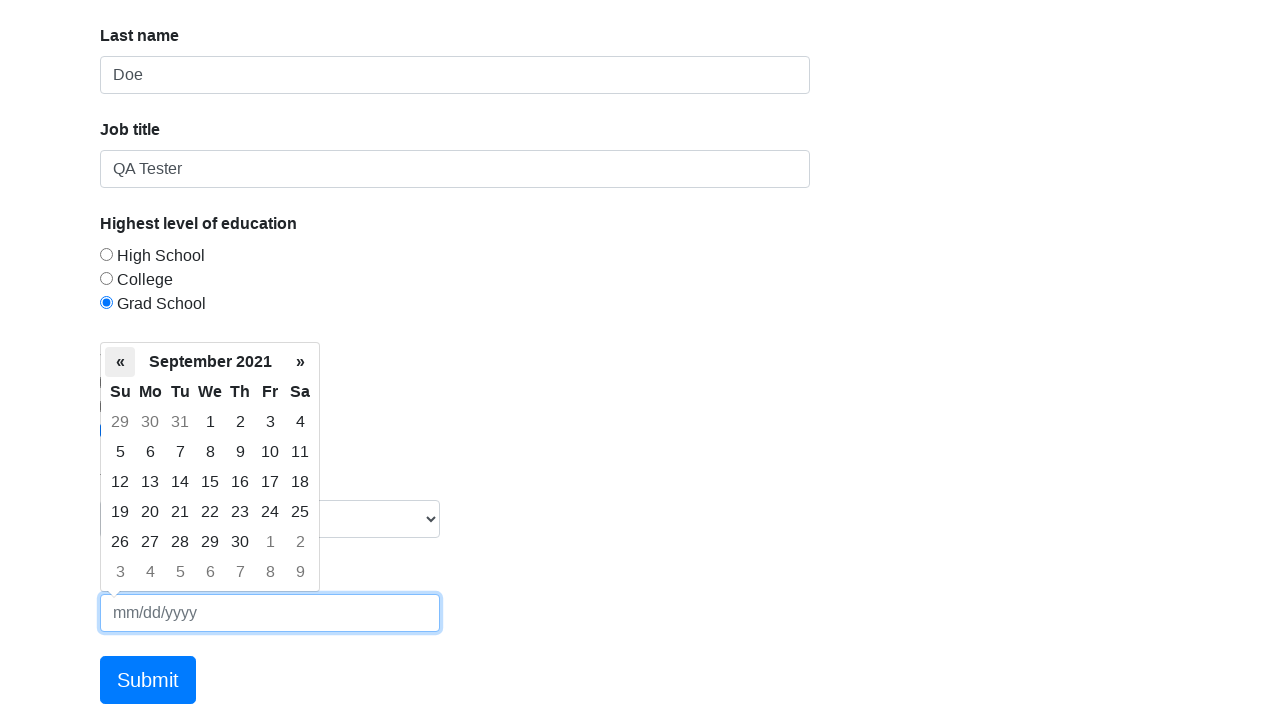

Clicked previous button in date picker at (120, 362) on .datepicker-days .prev
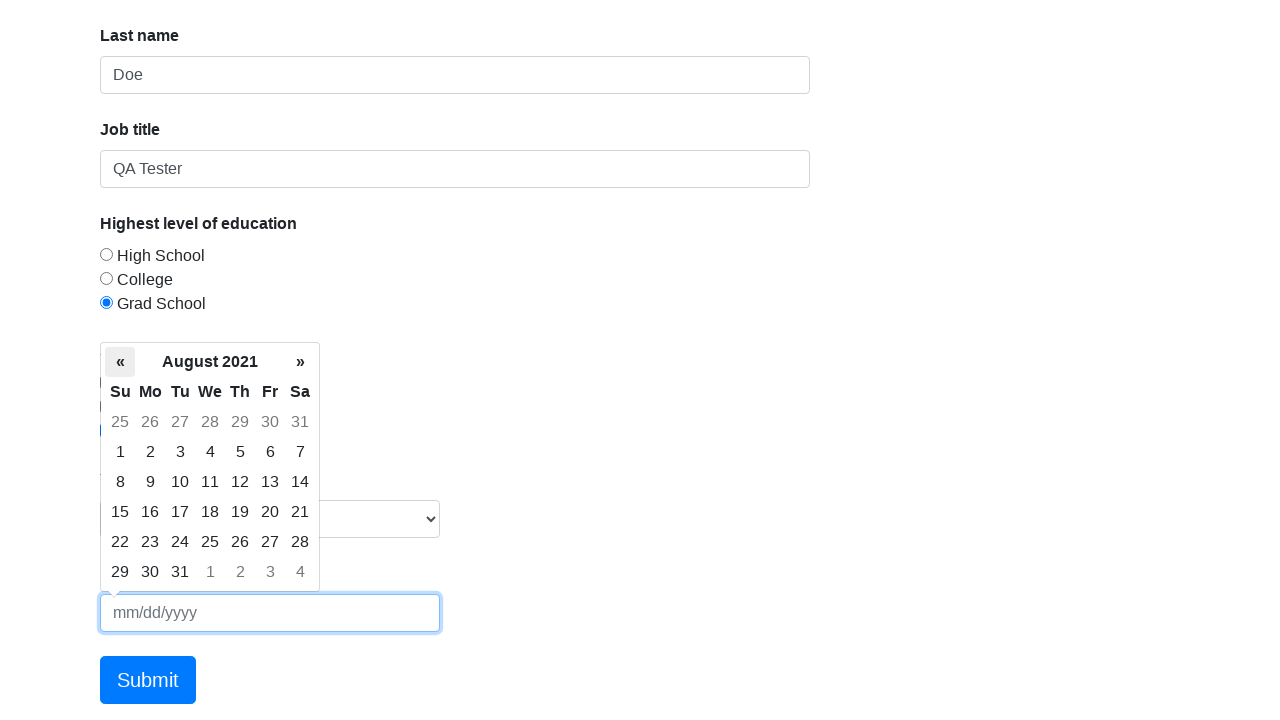

Clicked previous button in date picker at (120, 362) on .datepicker-days .prev
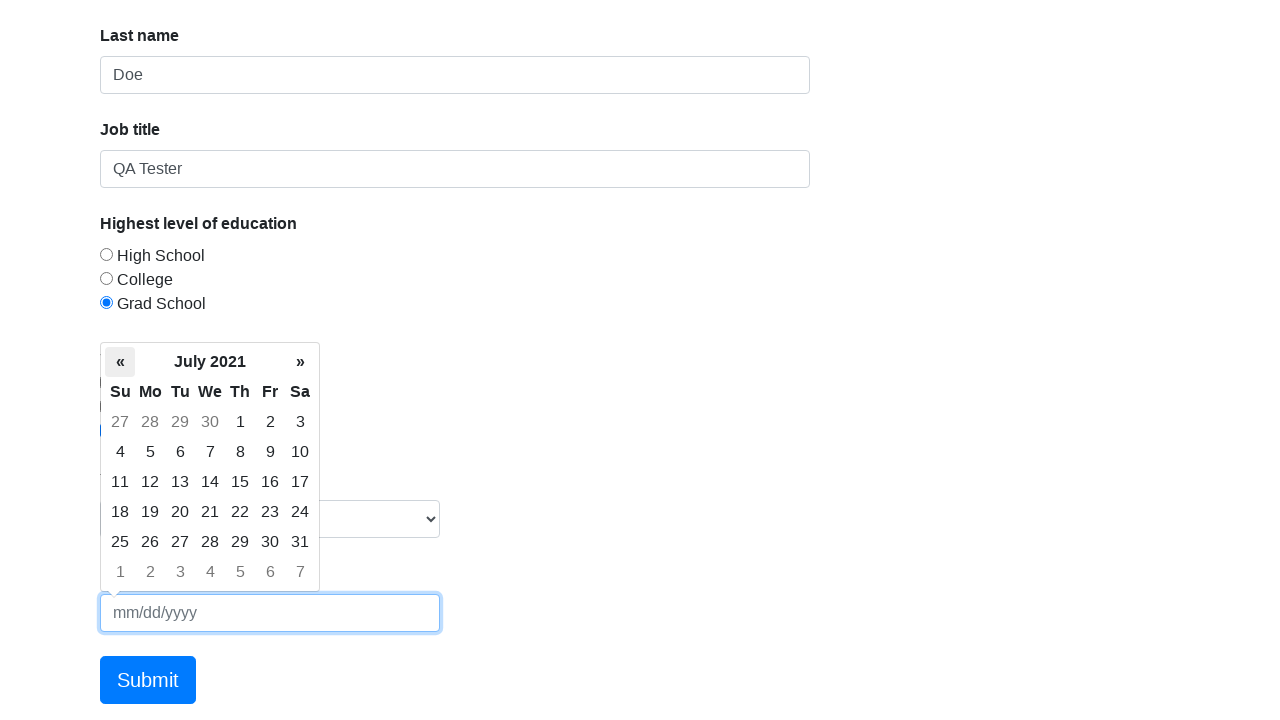

Clicked previous button in date picker at (120, 362) on .datepicker-days .prev
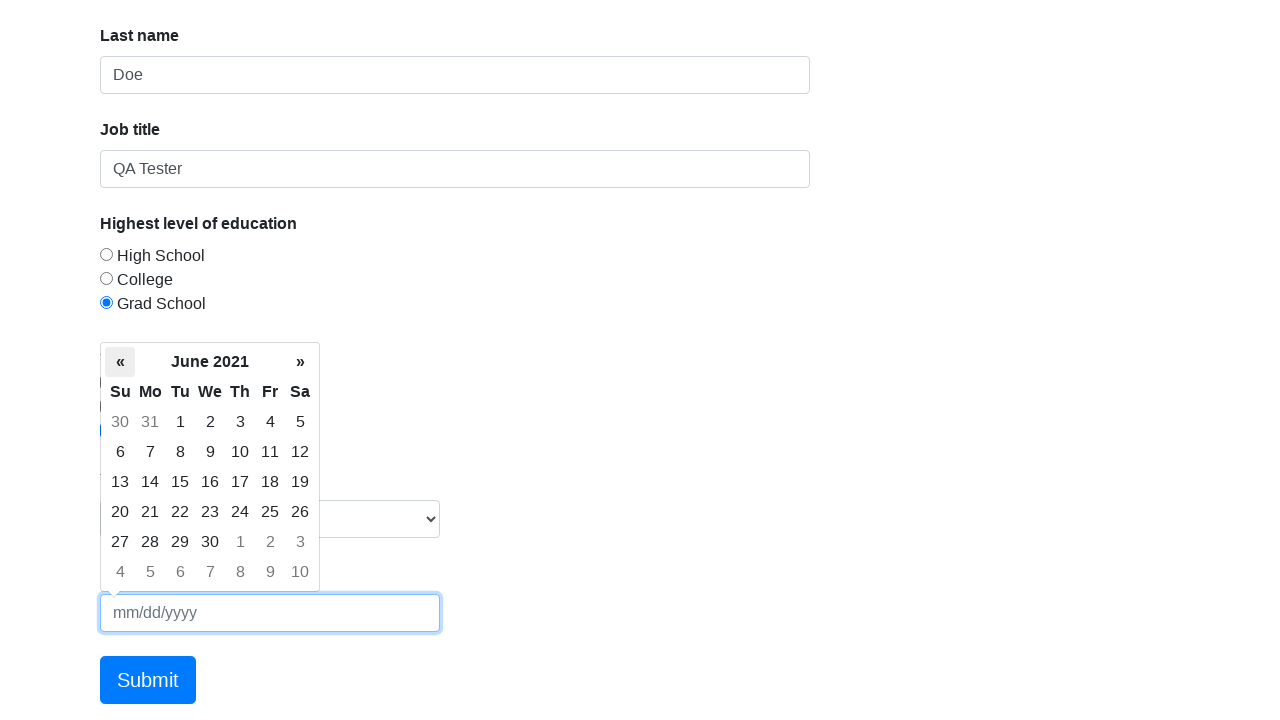

Clicked previous button in date picker at (120, 362) on .datepicker-days .prev
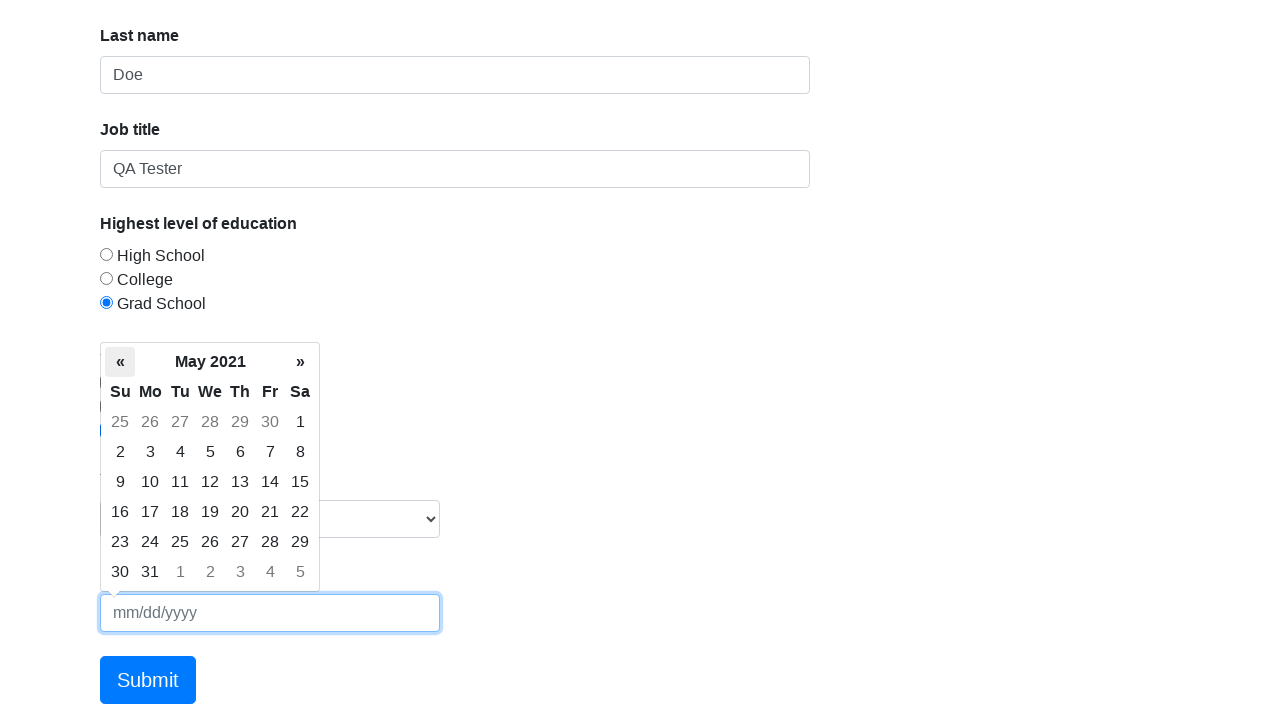

Clicked previous button in date picker at (120, 362) on .datepicker-days .prev
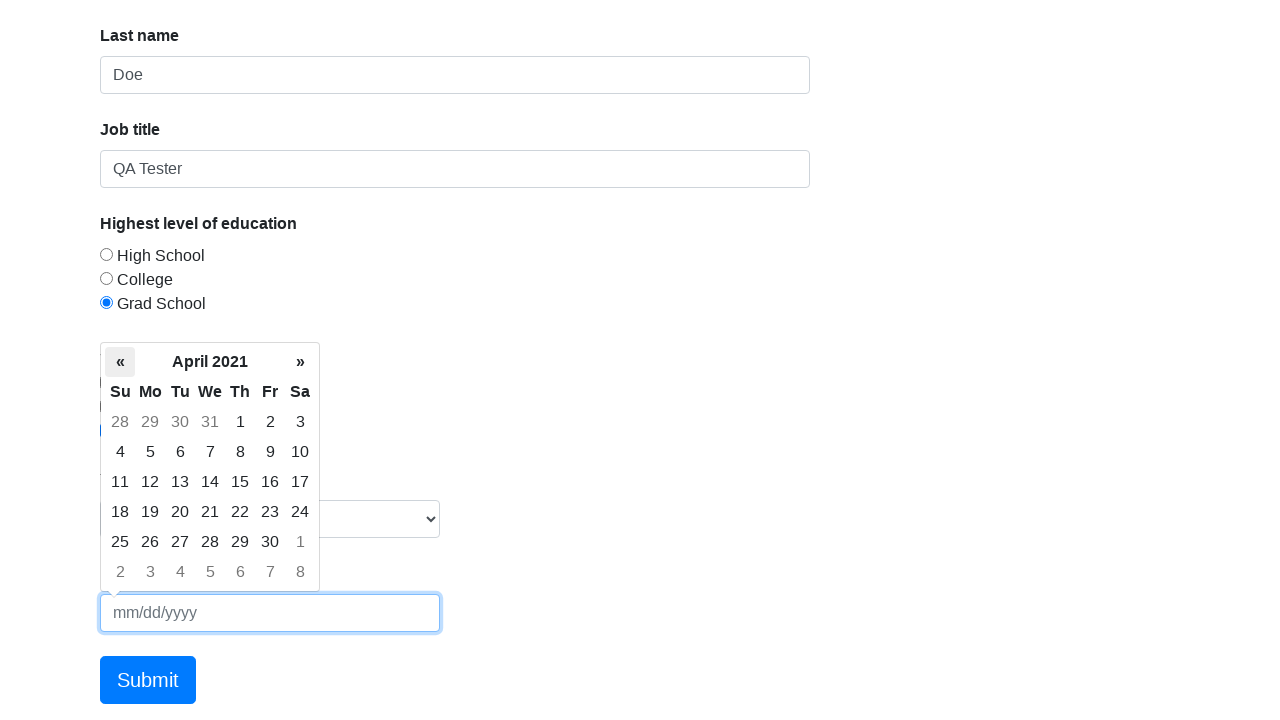

Clicked previous button in date picker at (120, 362) on .datepicker-days .prev
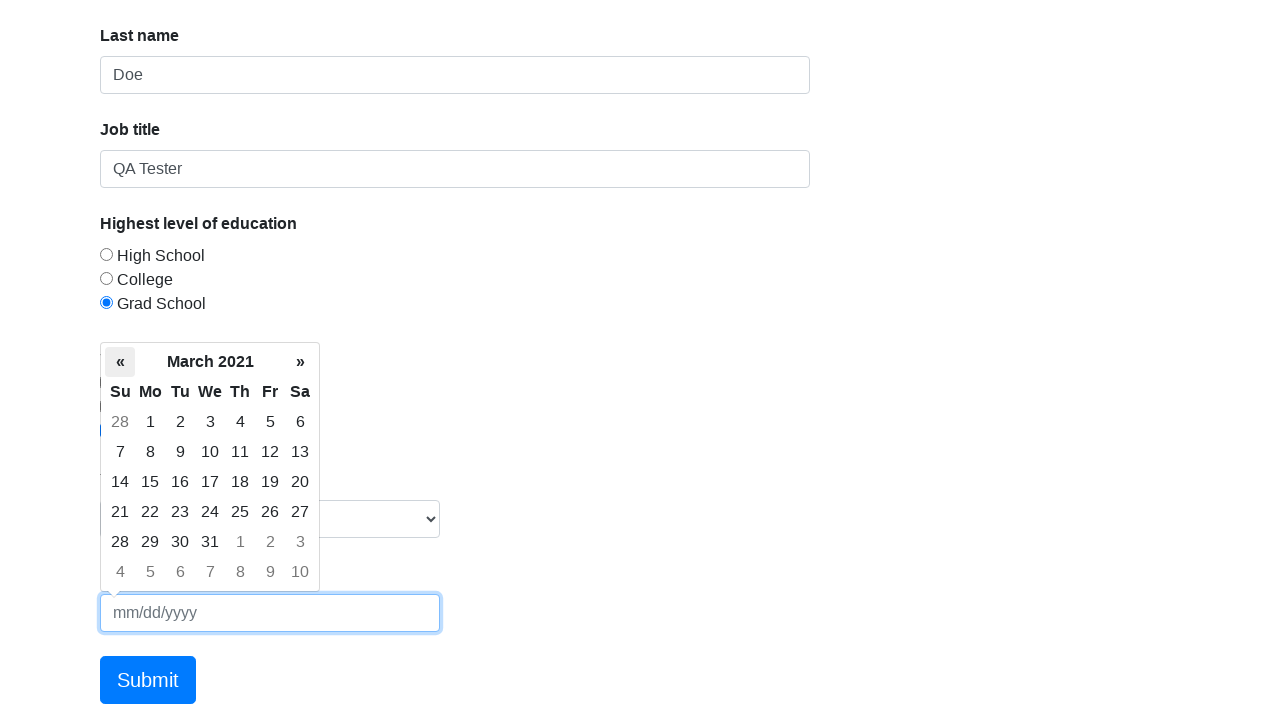

Clicked previous button in date picker at (120, 362) on .datepicker-days .prev
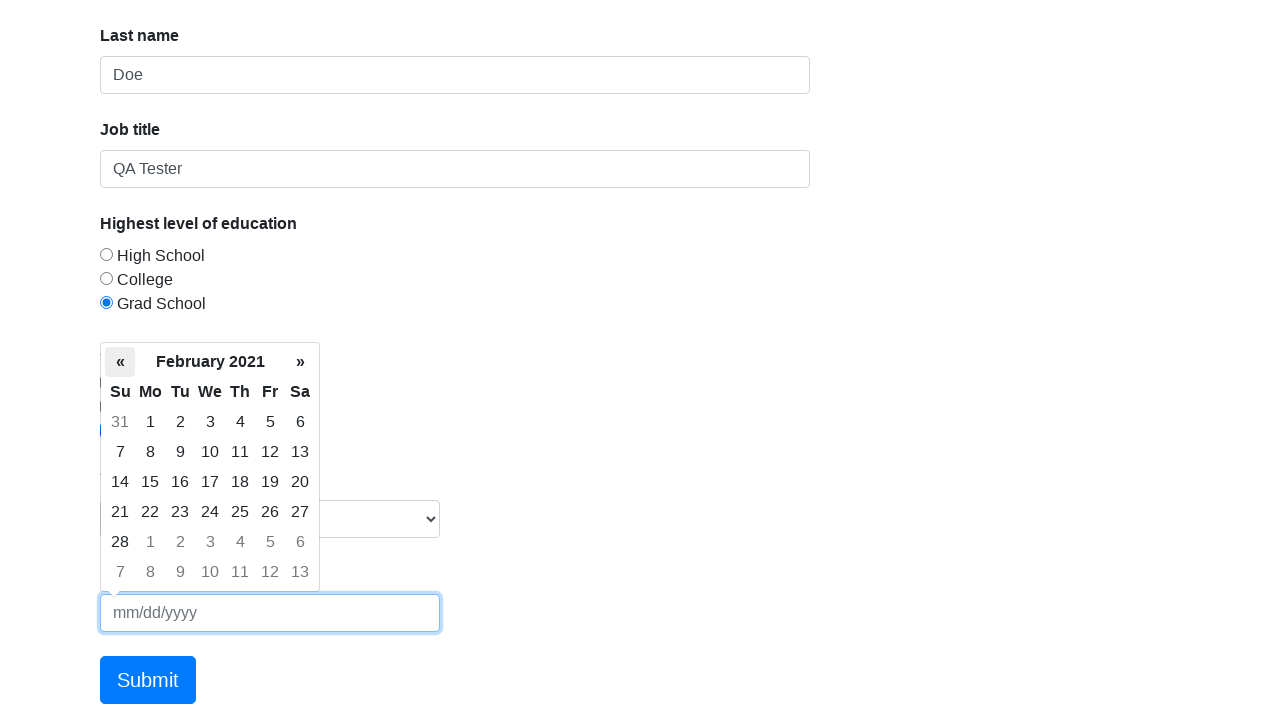

Clicked previous button in date picker at (120, 362) on .datepicker-days .prev
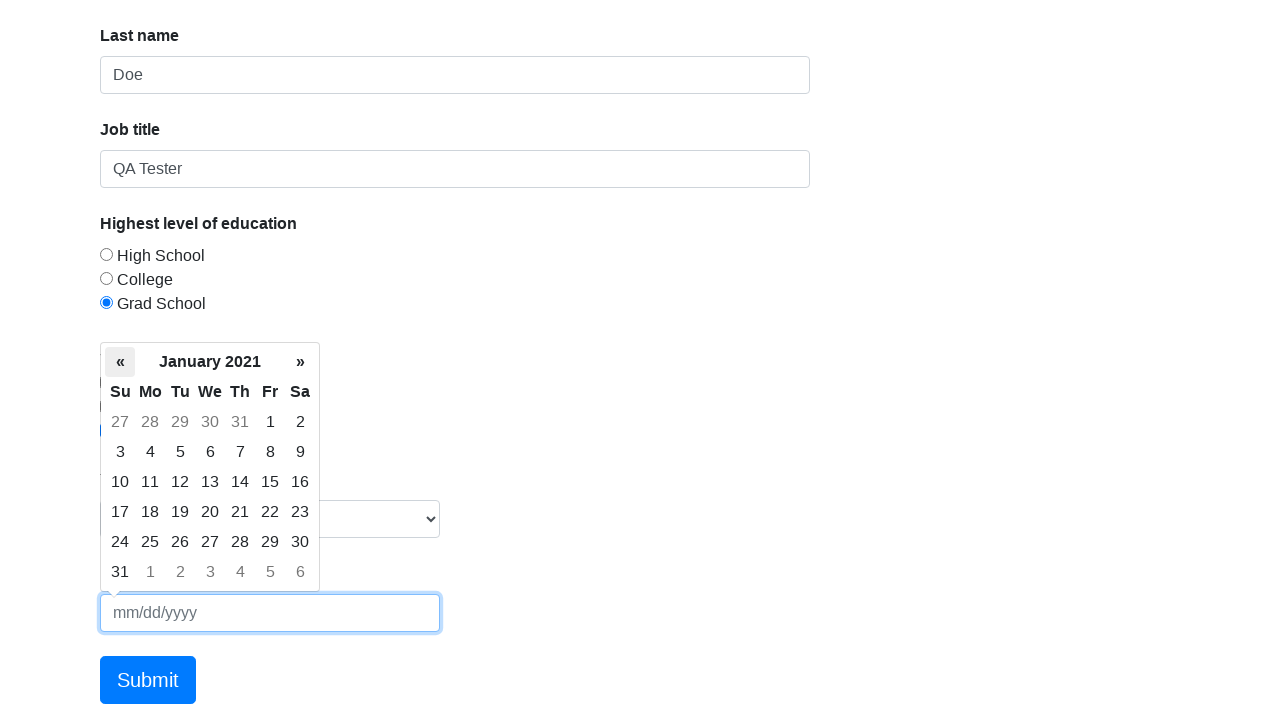

Clicked previous button in date picker at (120, 362) on .datepicker-days .prev
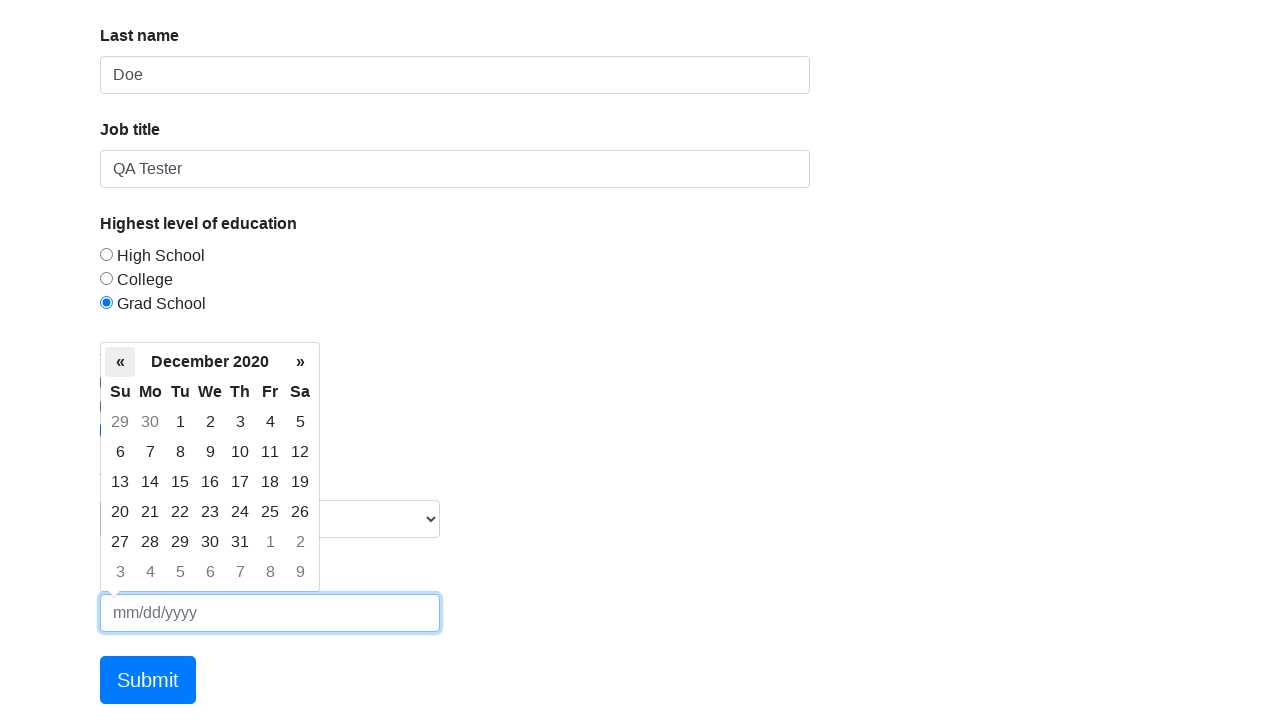

Clicked previous button in date picker at (120, 362) on .datepicker-days .prev
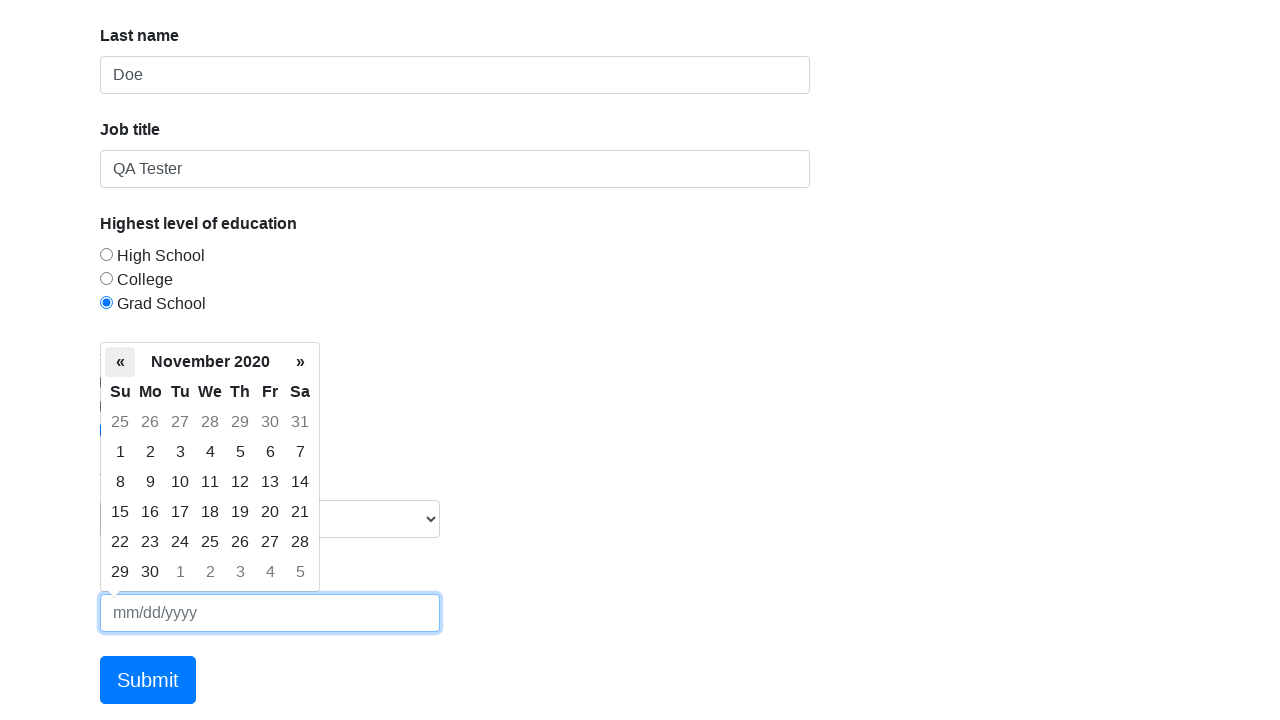

Clicked previous button in date picker at (120, 362) on .datepicker-days .prev
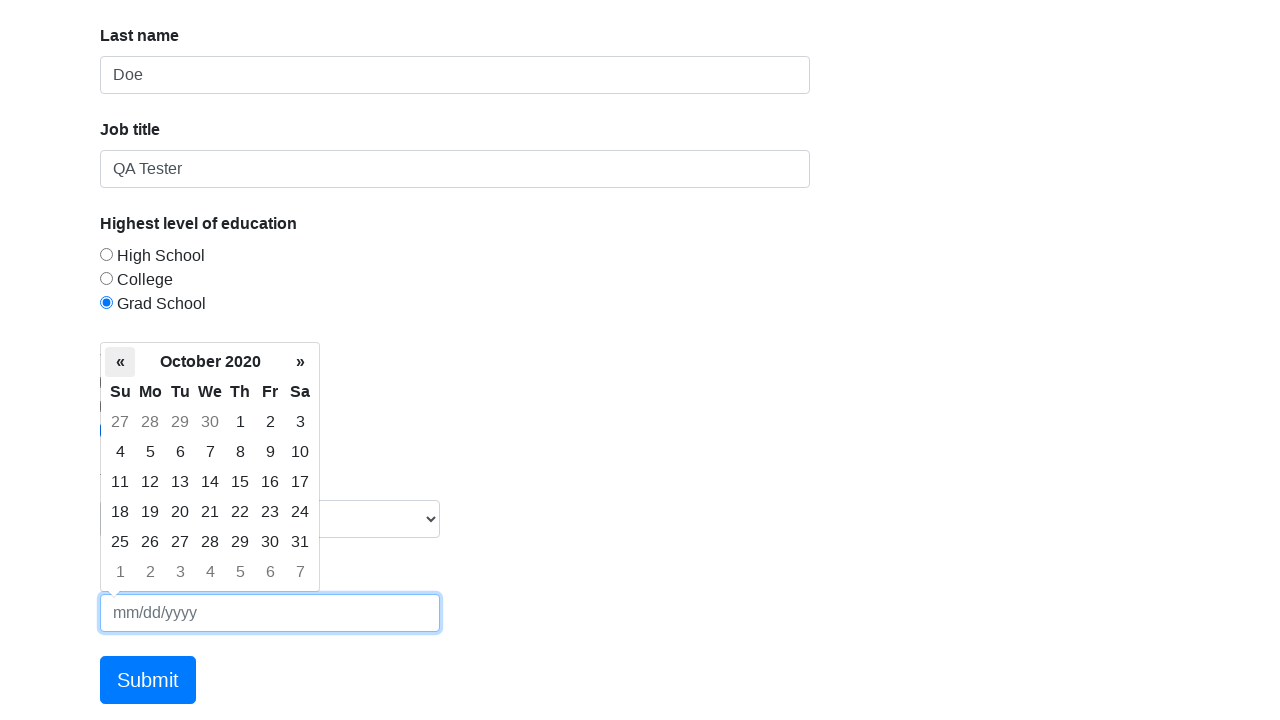

Clicked previous button in date picker at (120, 362) on .datepicker-days .prev
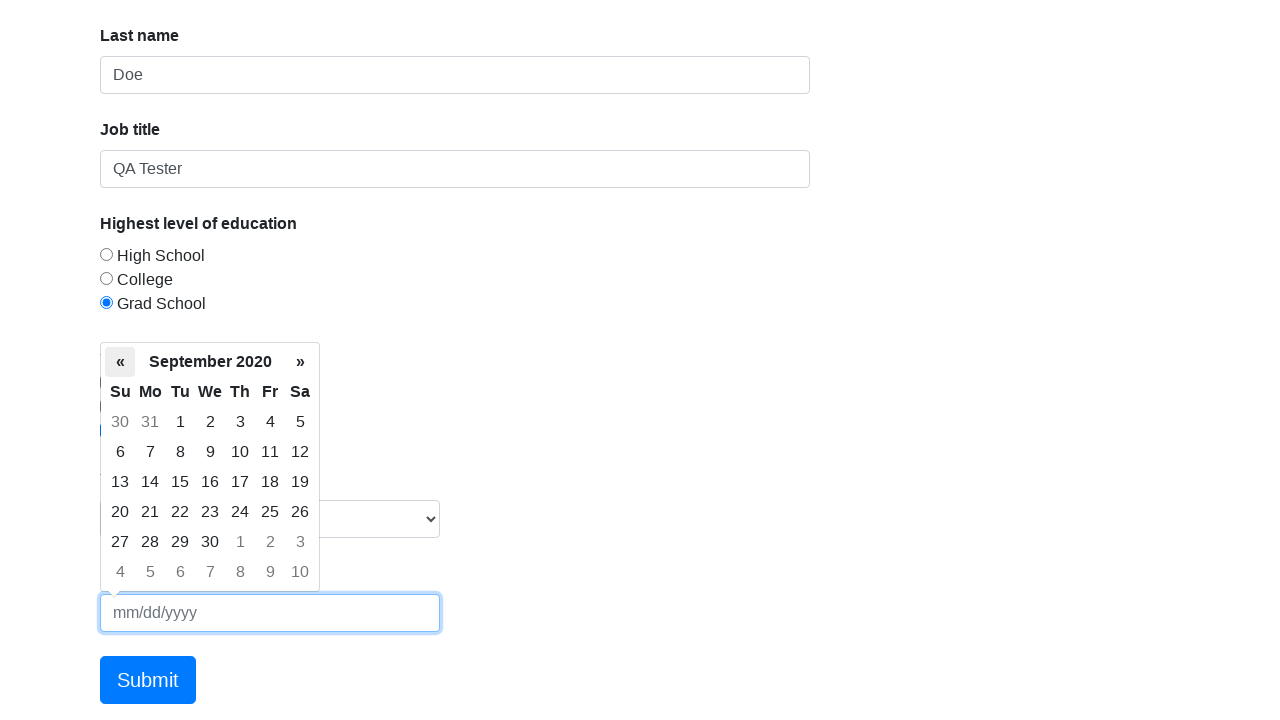

Clicked previous button in date picker at (120, 362) on .datepicker-days .prev
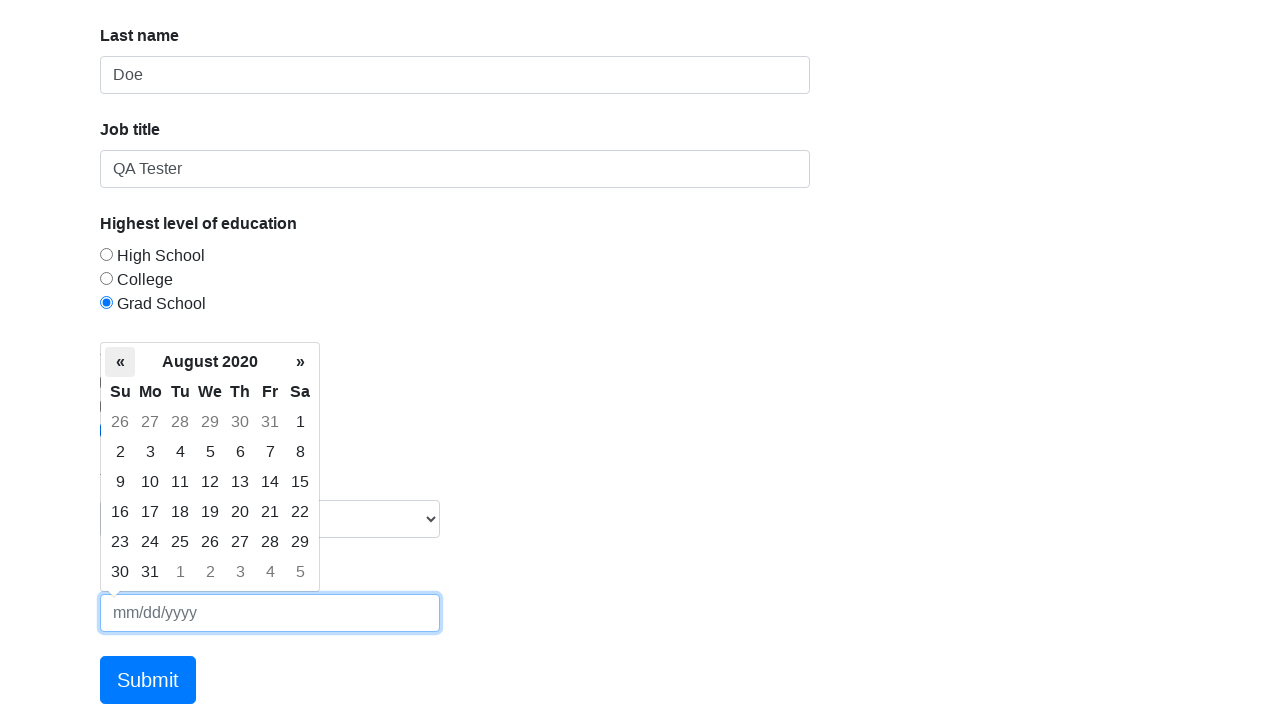

Clicked previous button in date picker at (120, 362) on .datepicker-days .prev
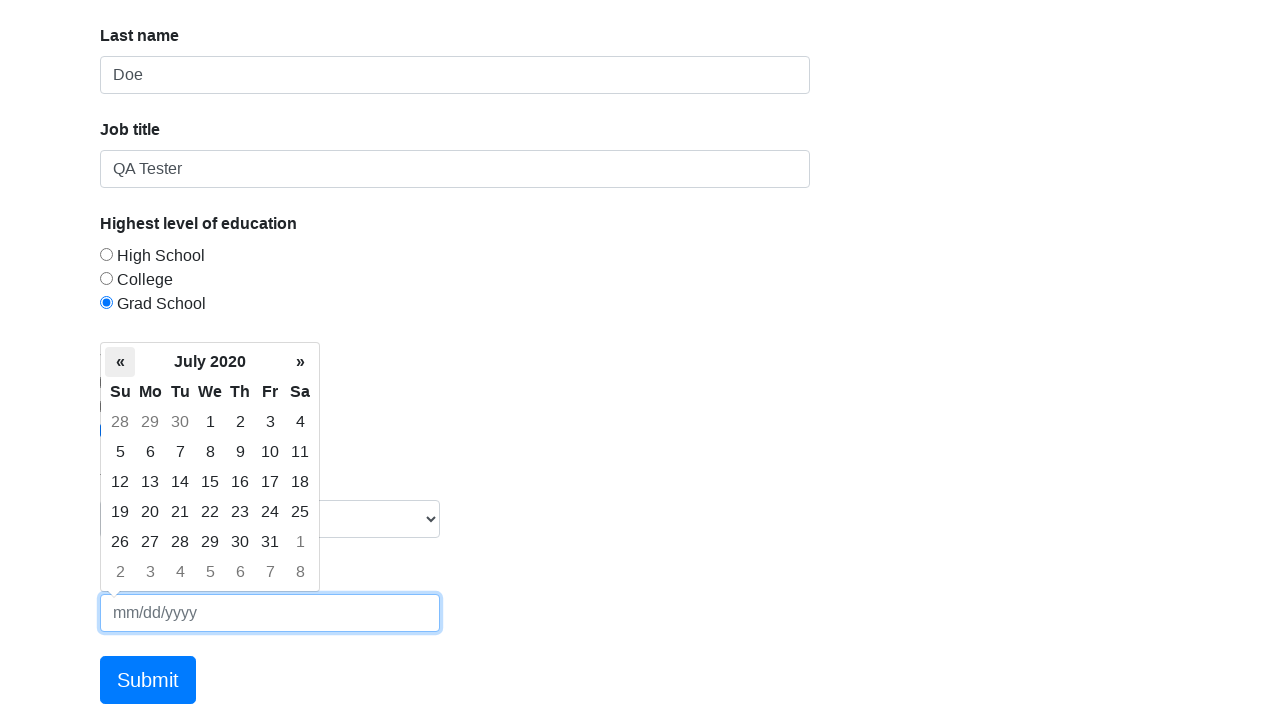

Clicked previous button in date picker at (120, 362) on .datepicker-days .prev
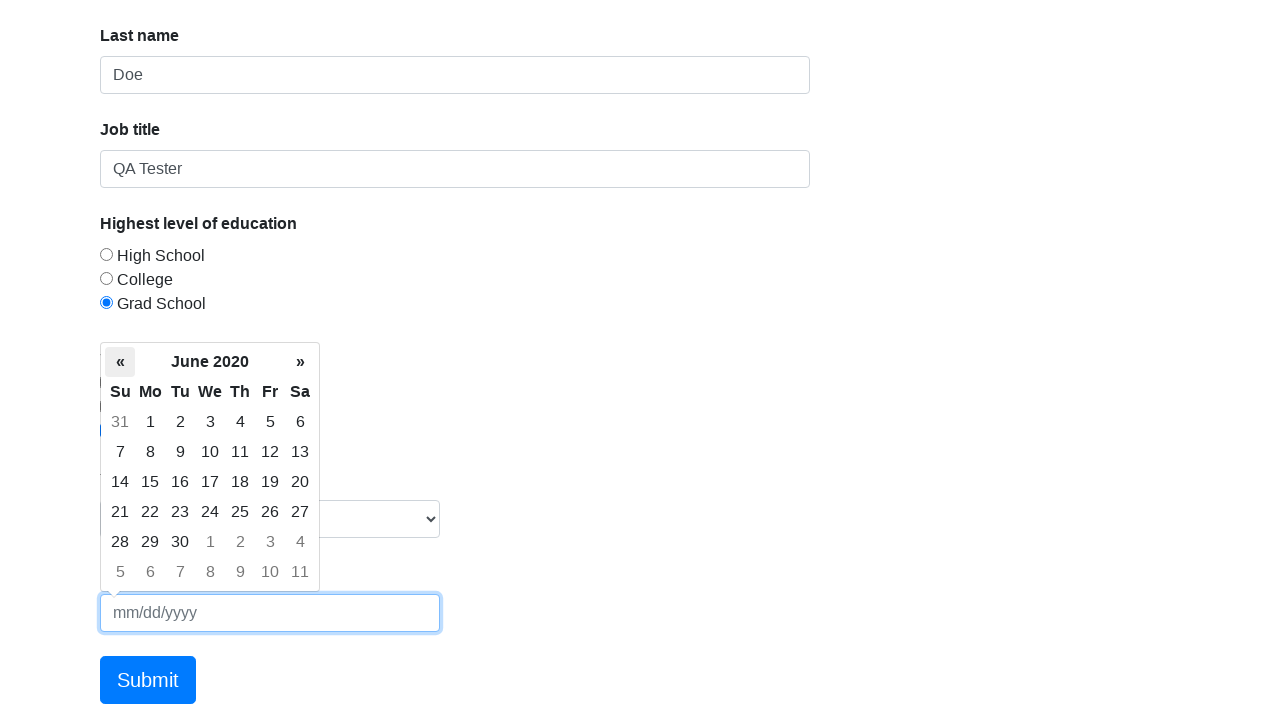

Clicked previous button in date picker at (120, 362) on .datepicker-days .prev
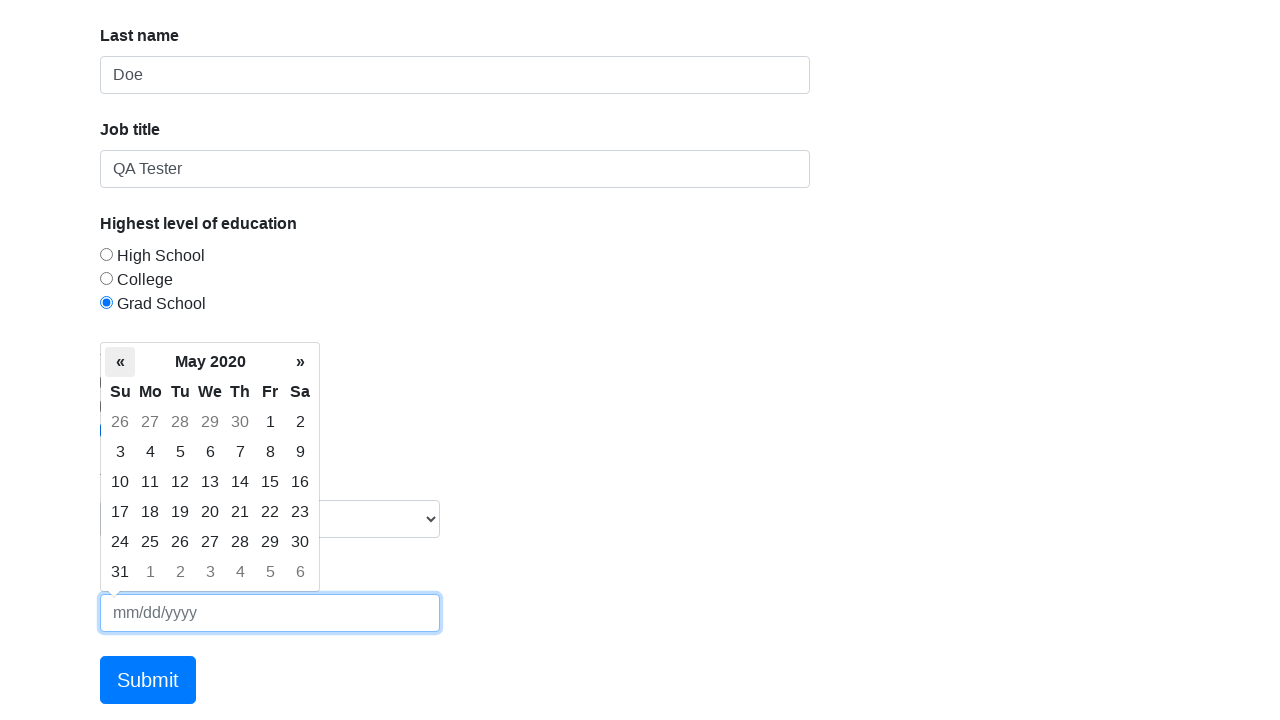

Clicked previous button in date picker at (120, 362) on .datepicker-days .prev
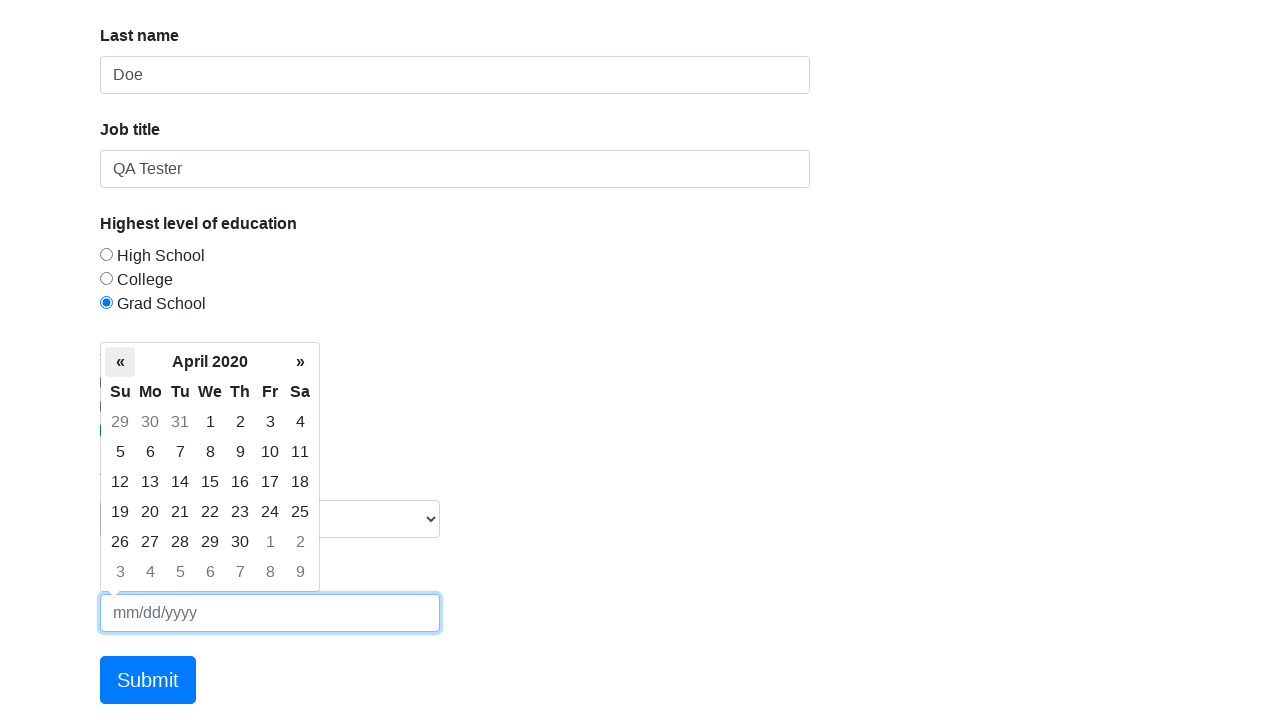

Clicked previous button in date picker at (120, 362) on .datepicker-days .prev
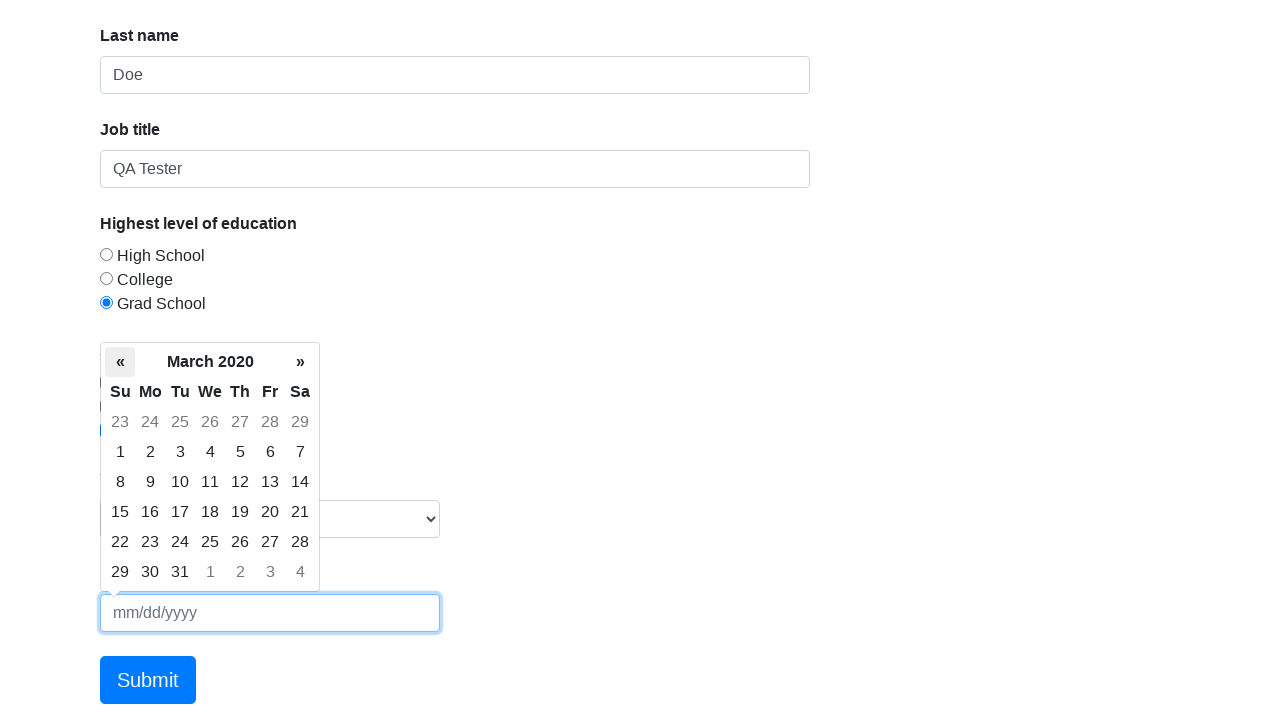

Clicked previous button in date picker at (120, 362) on .datepicker-days .prev
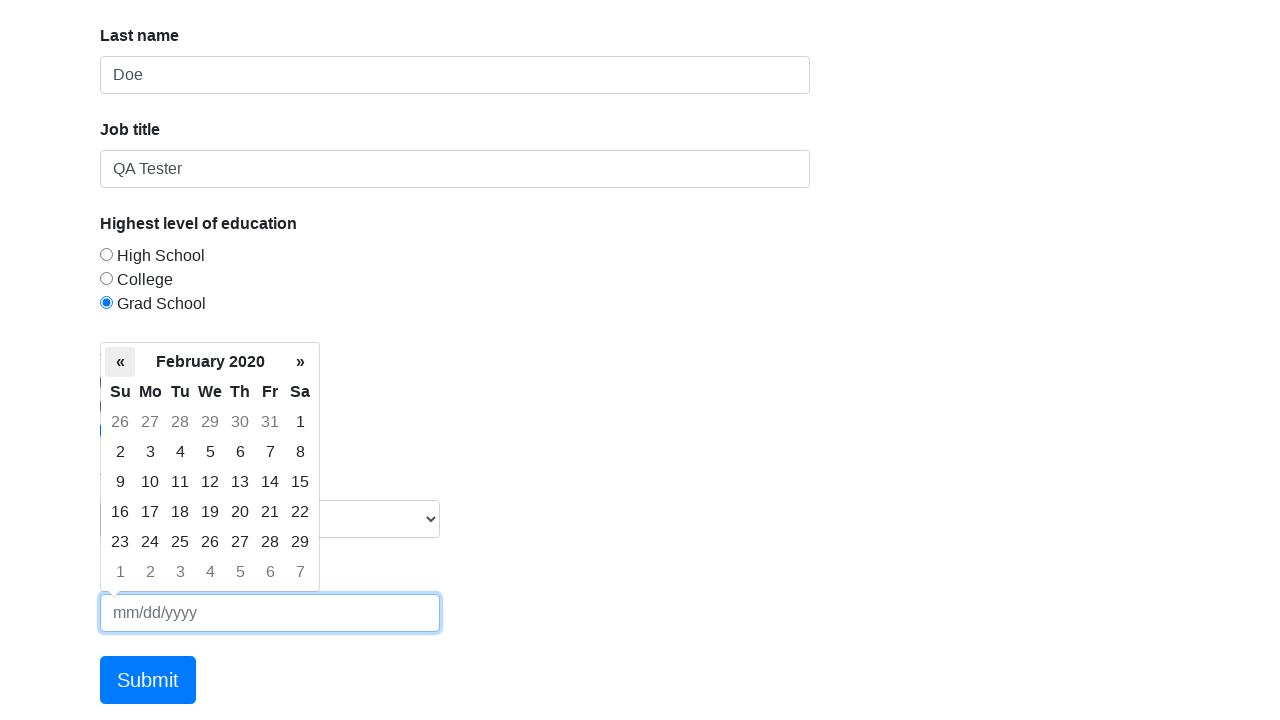

Clicked previous button in date picker at (120, 362) on .datepicker-days .prev
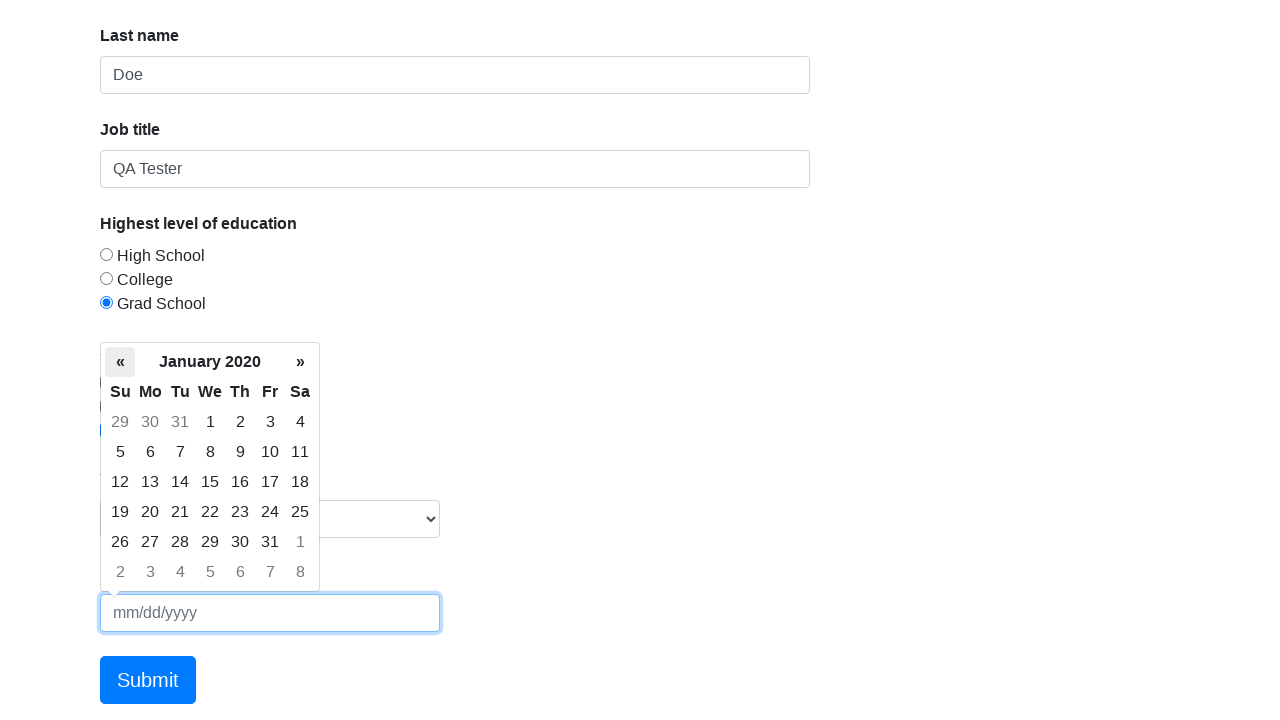

Clicked previous button in date picker at (120, 362) on .datepicker-days .prev
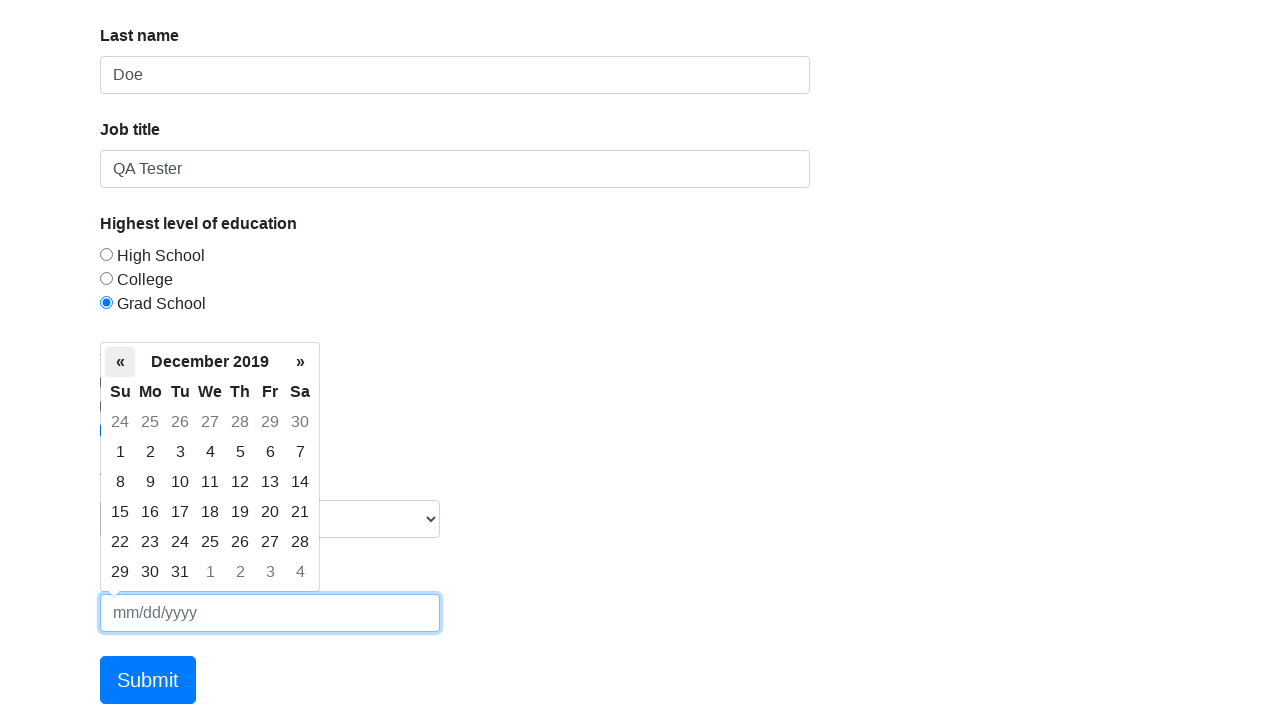

Clicked previous button in date picker at (120, 362) on .datepicker-days .prev
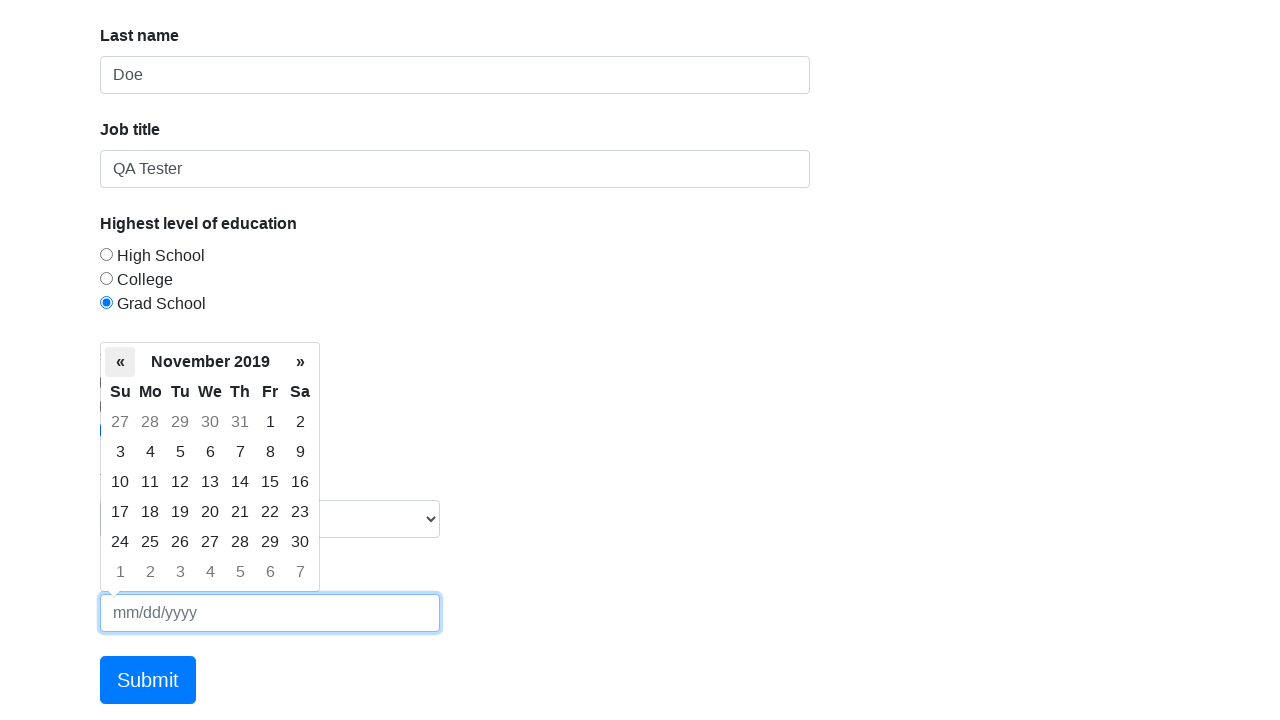

Clicked previous button in date picker at (120, 362) on .datepicker-days .prev
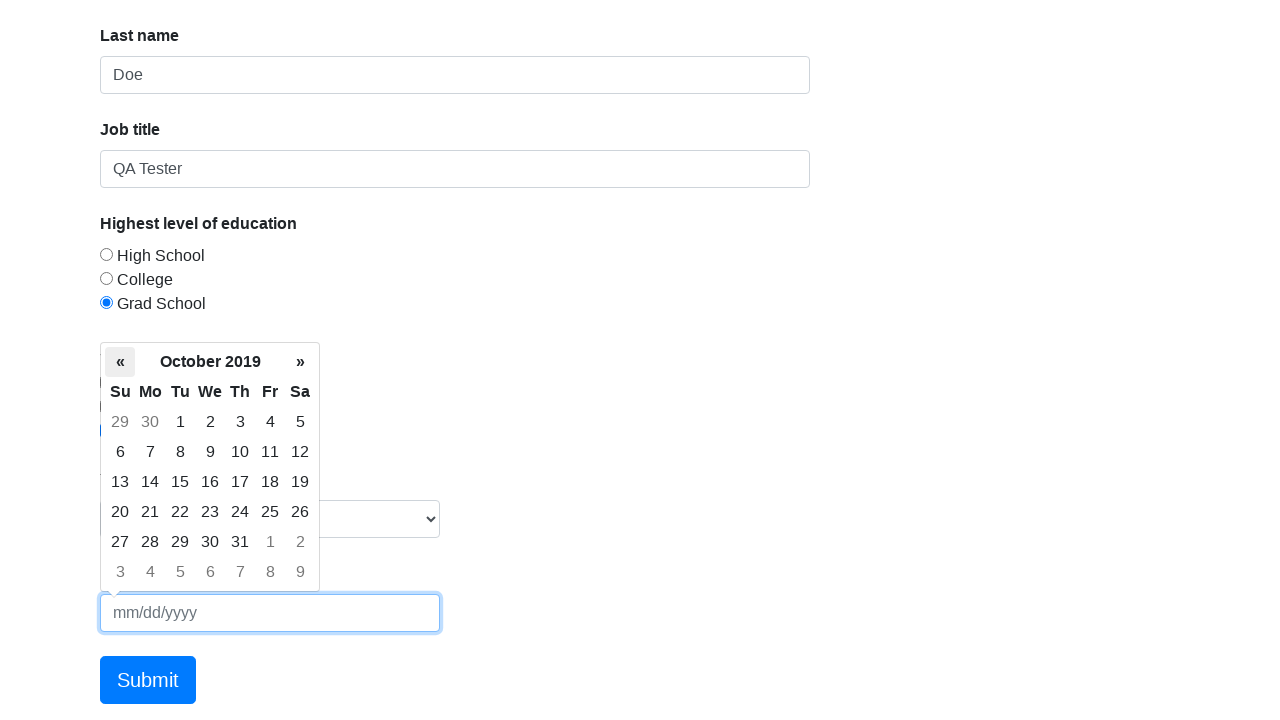

Clicked previous button in date picker at (120, 362) on .datepicker-days .prev
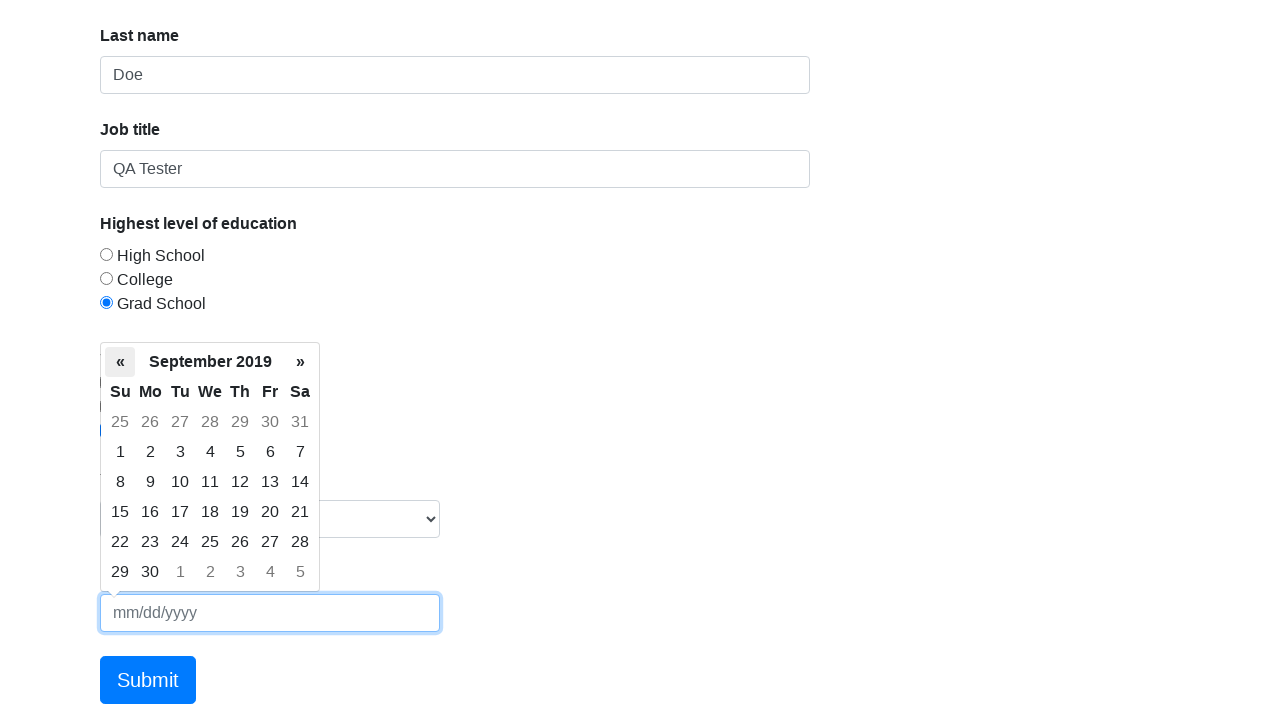

Clicked previous button in date picker at (120, 362) on .datepicker-days .prev
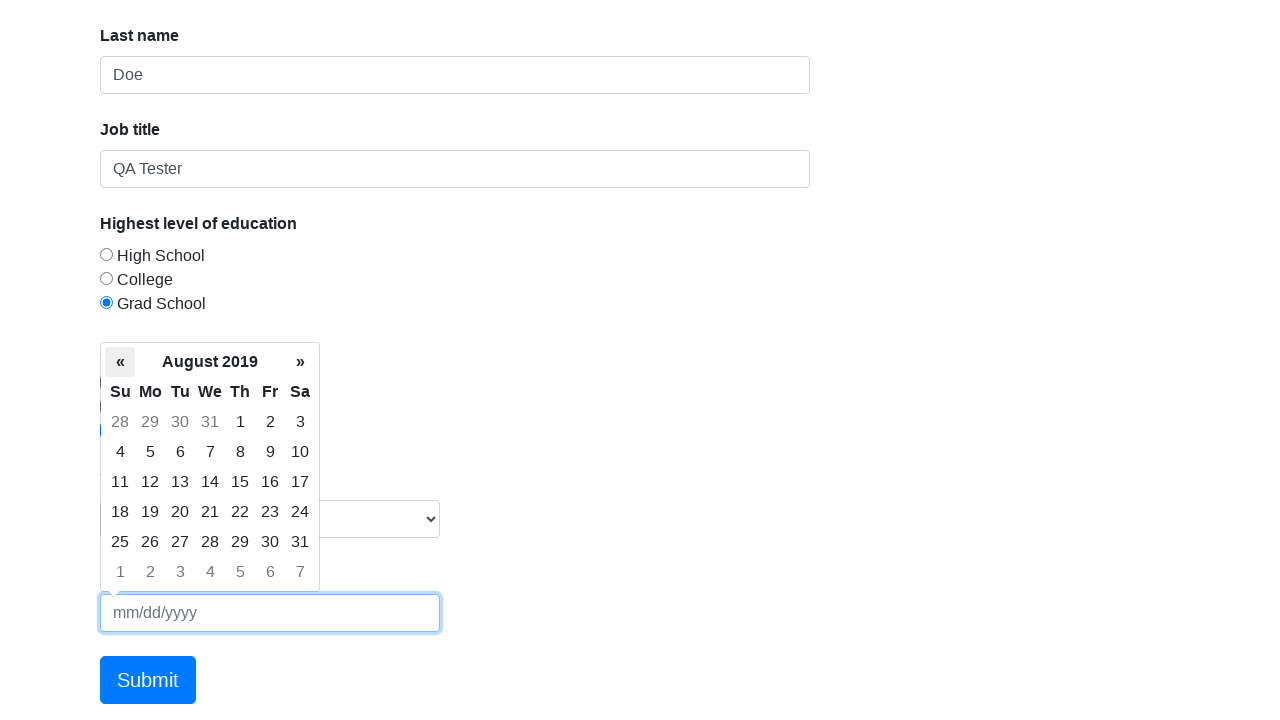

Clicked previous button in date picker at (120, 362) on .datepicker-days .prev
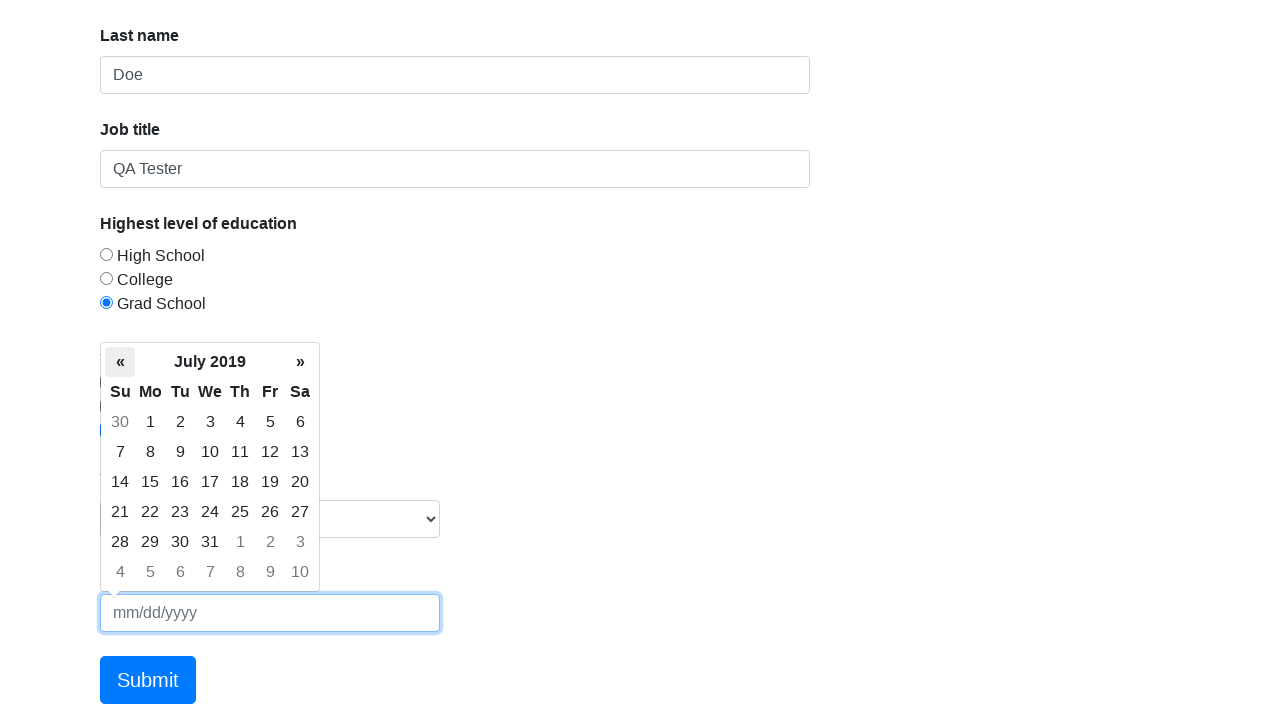

Clicked previous button in date picker at (120, 362) on .datepicker-days .prev
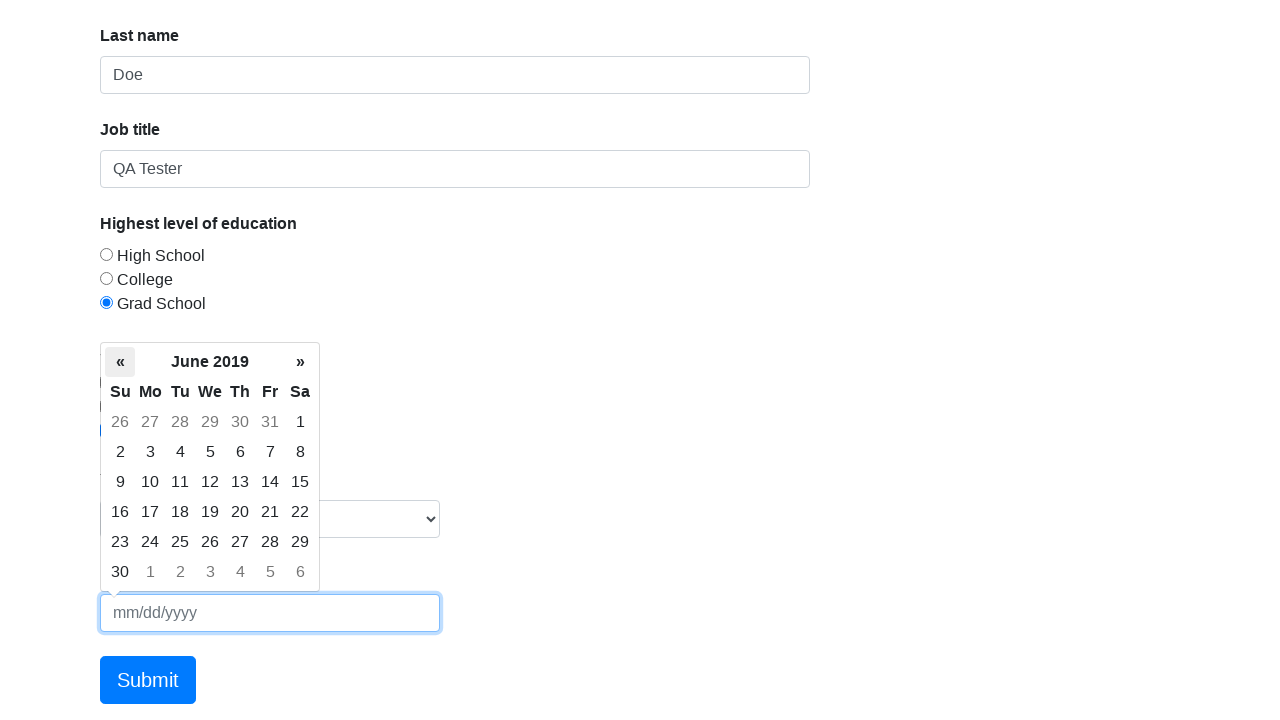

Clicked previous button in date picker at (120, 362) on .datepicker-days .prev
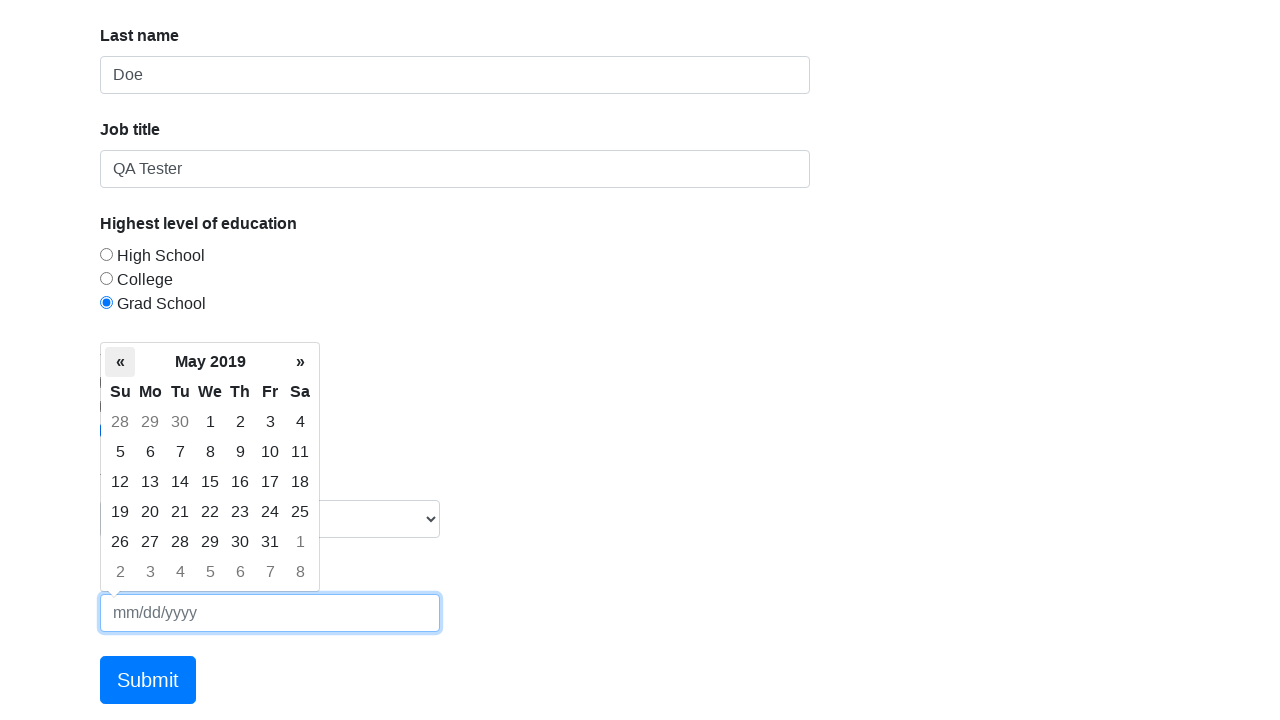

Clicked previous button in date picker at (120, 362) on .datepicker-days .prev
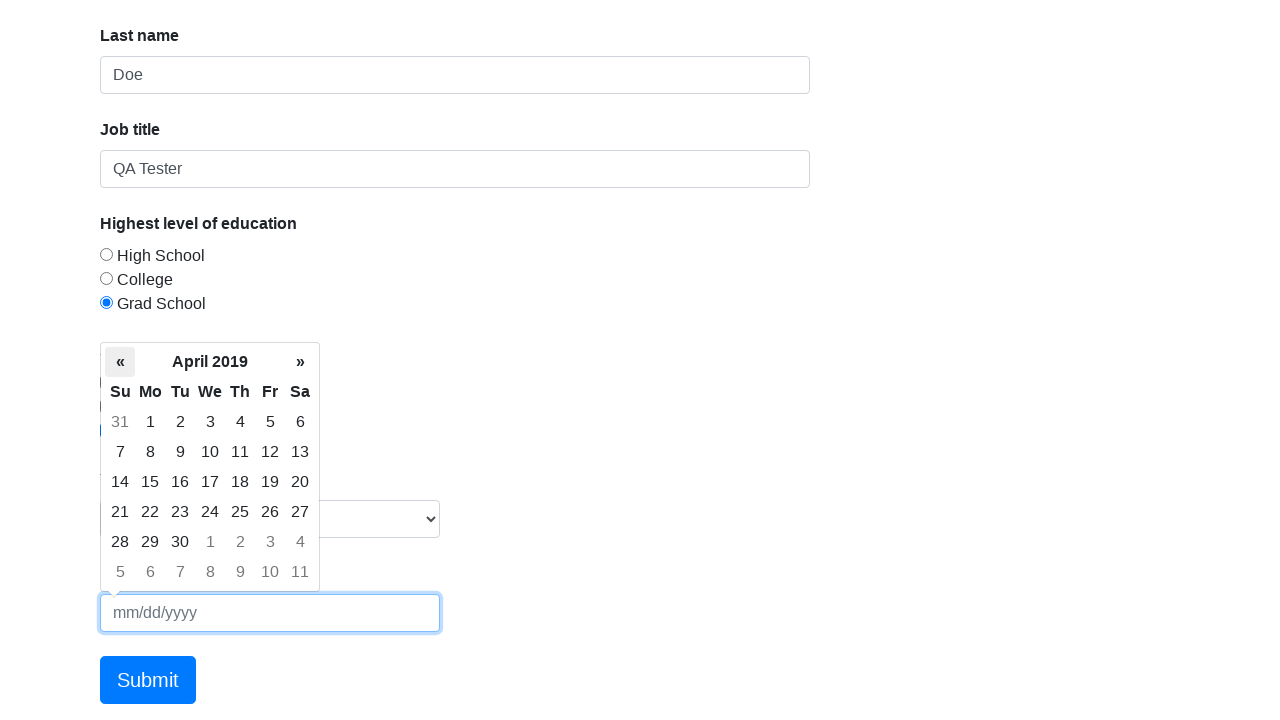

Clicked previous button in date picker at (120, 362) on .datepicker-days .prev
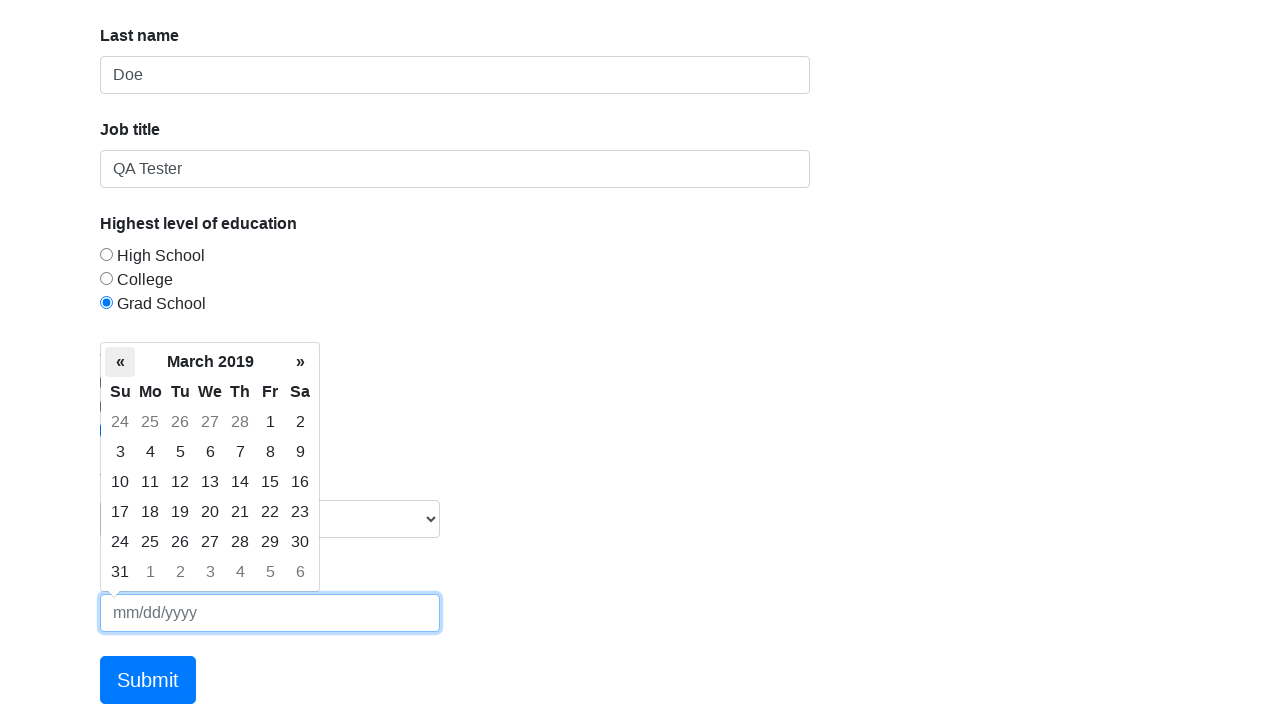

Clicked previous button in date picker at (120, 362) on .datepicker-days .prev
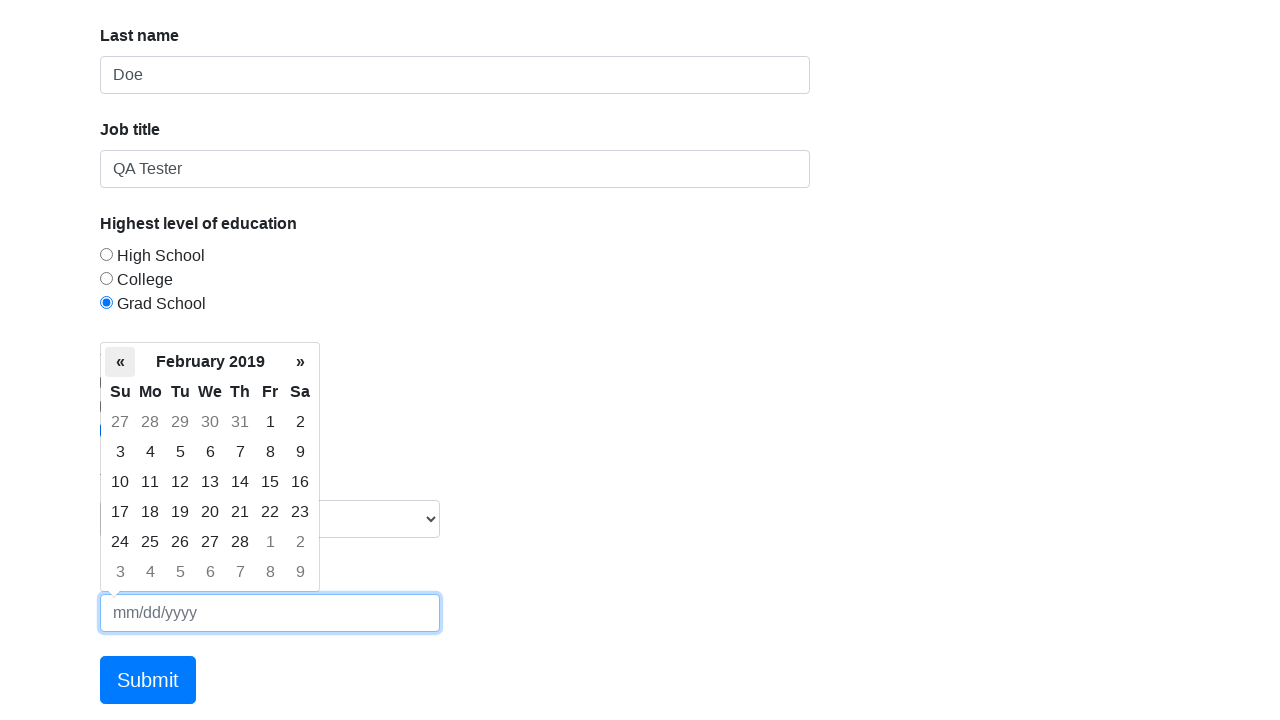

Clicked previous button in date picker at (120, 362) on .datepicker-days .prev
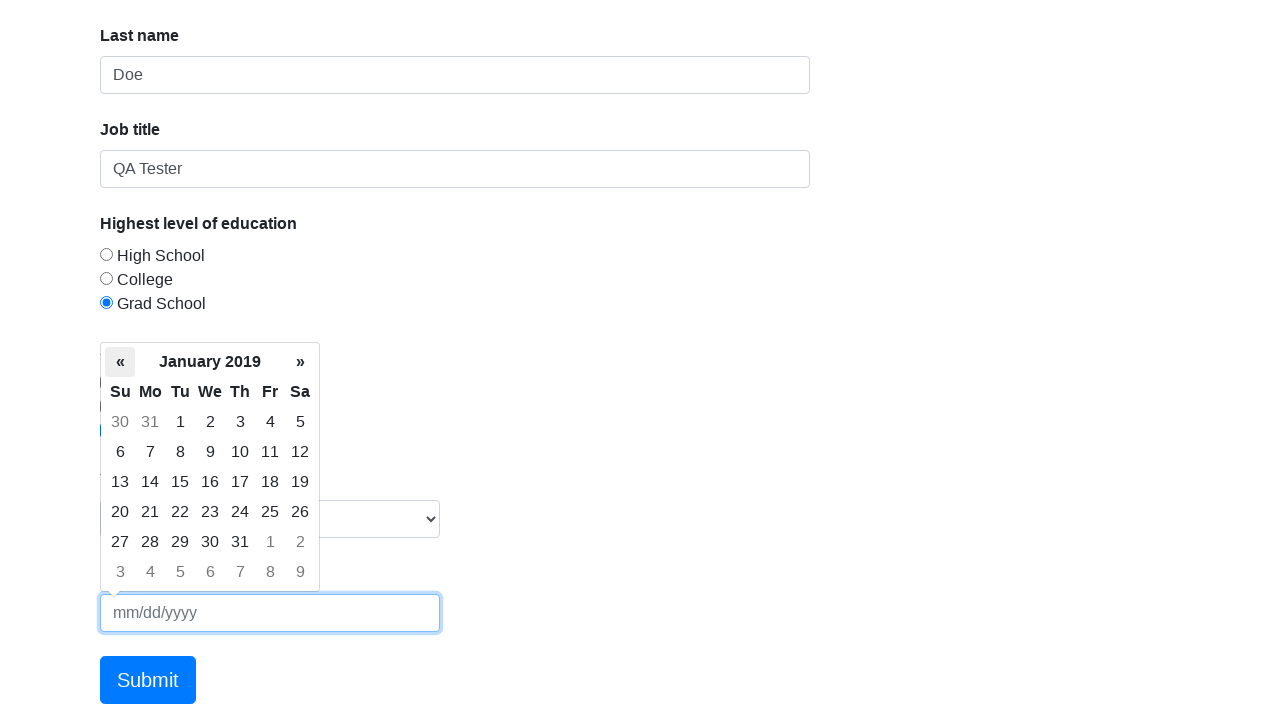

Clicked previous button in date picker at (120, 362) on .datepicker-days .prev
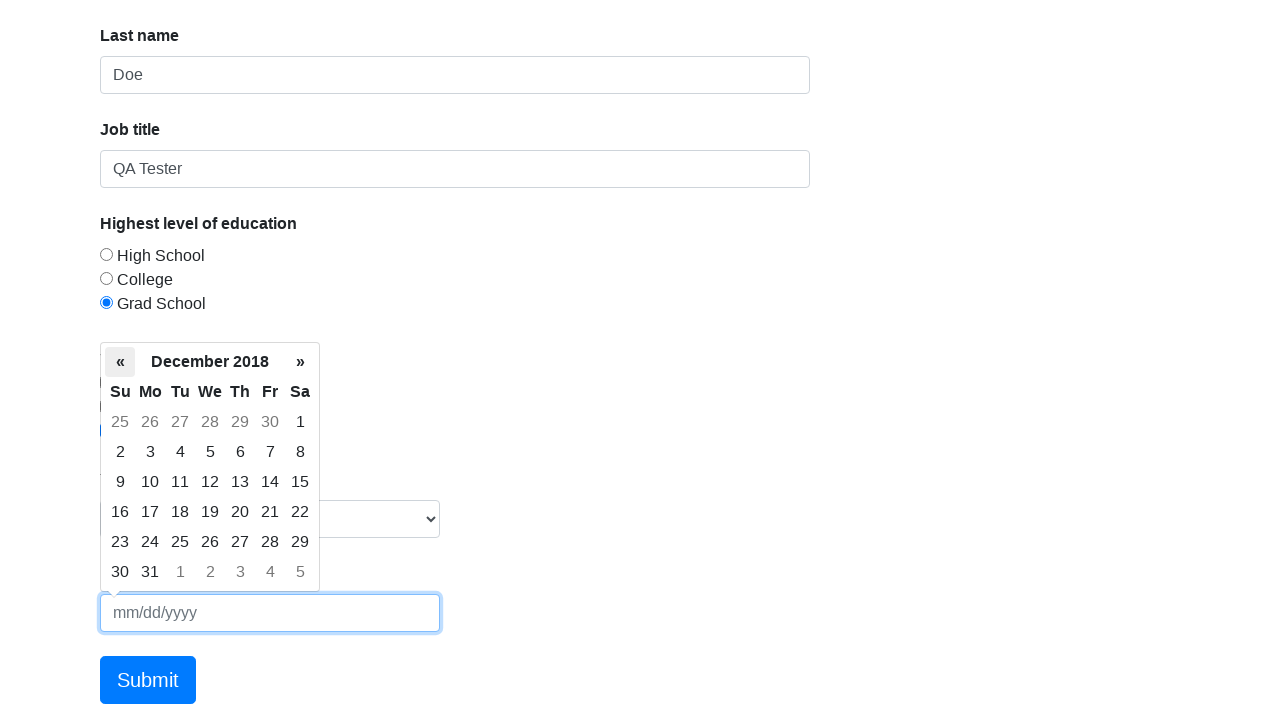

Clicked previous button in date picker at (120, 362) on .datepicker-days .prev
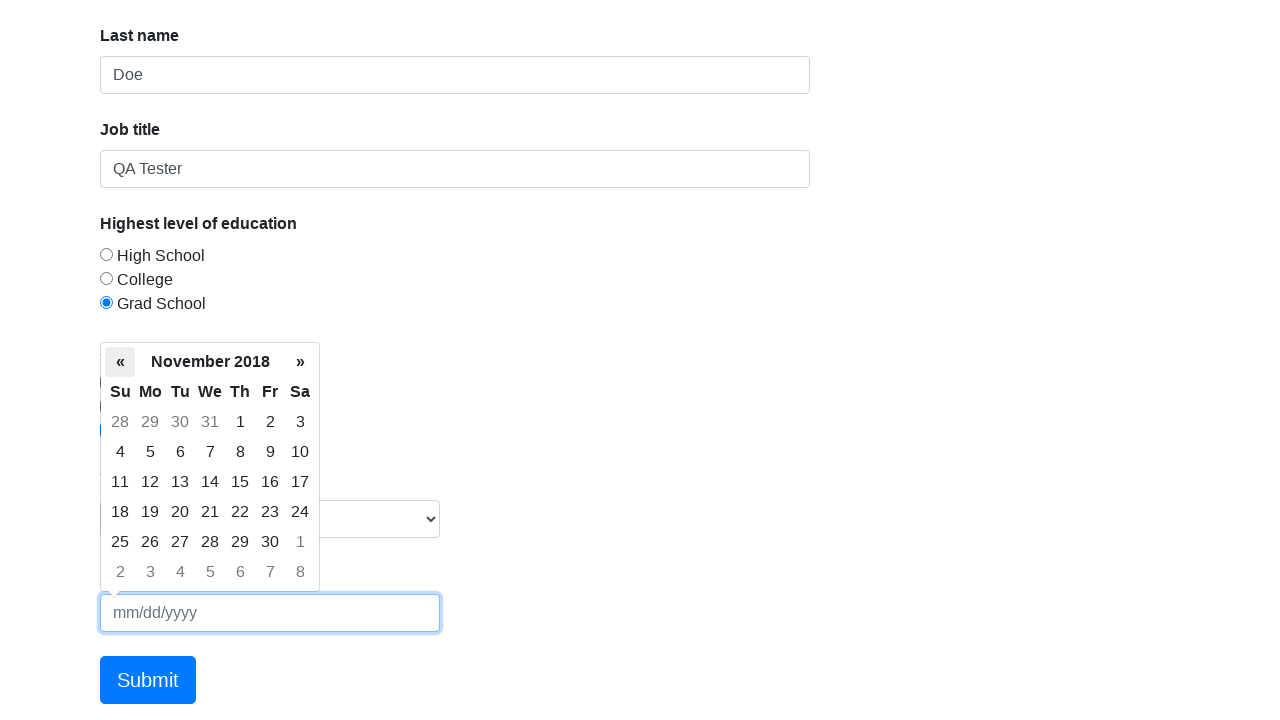

Clicked previous button in date picker at (120, 362) on .datepicker-days .prev
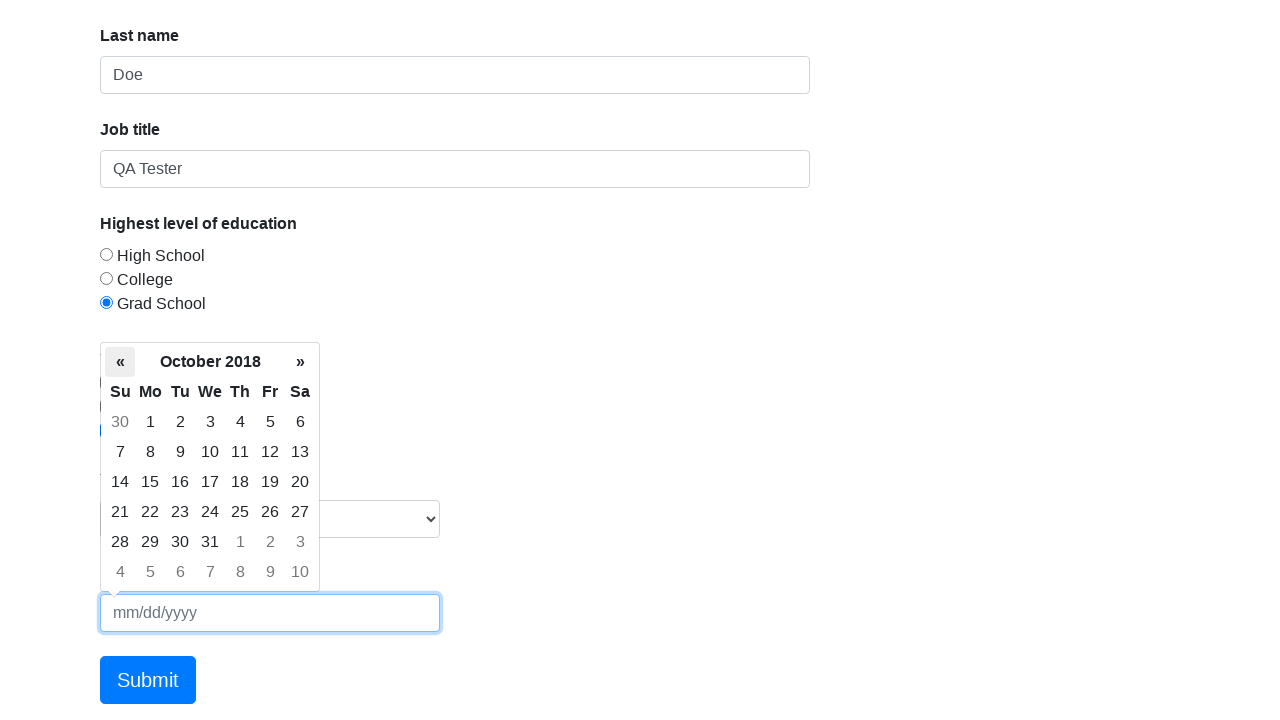

Clicked previous button in date picker at (120, 362) on .datepicker-days .prev
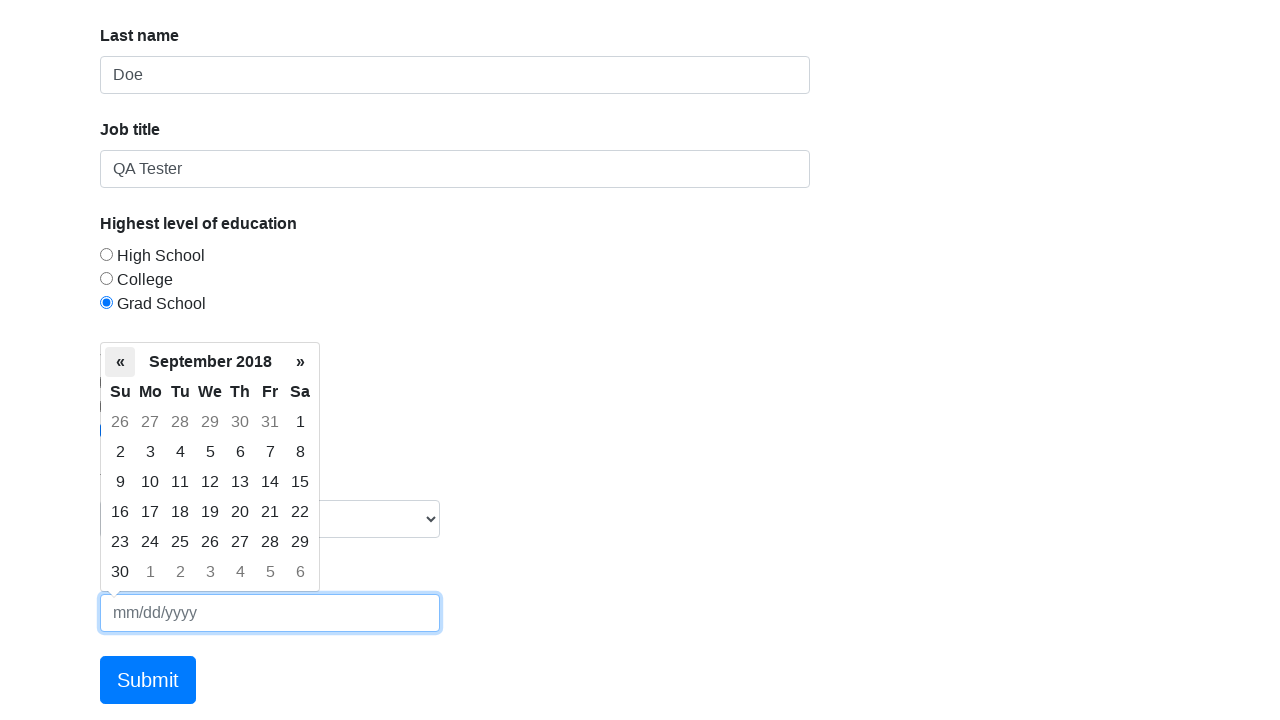

Clicked previous button in date picker at (120, 362) on .datepicker-days .prev
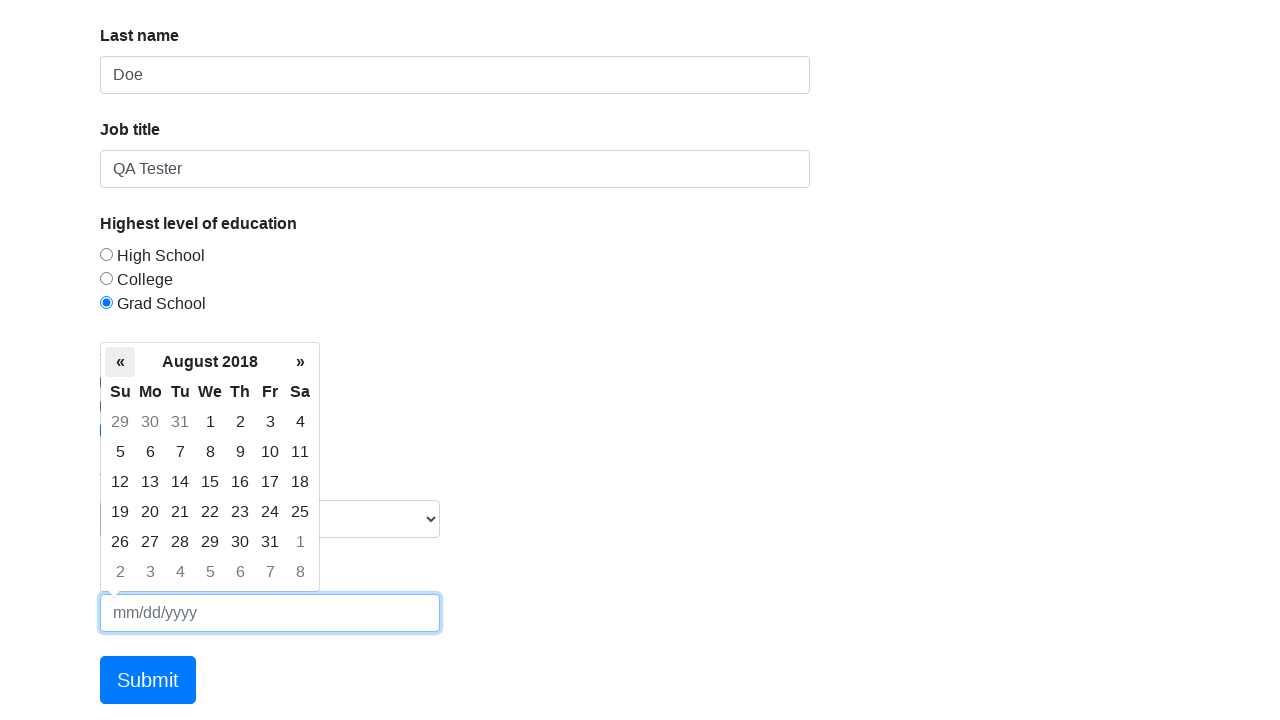

Clicked previous button in date picker at (120, 362) on .datepicker-days .prev
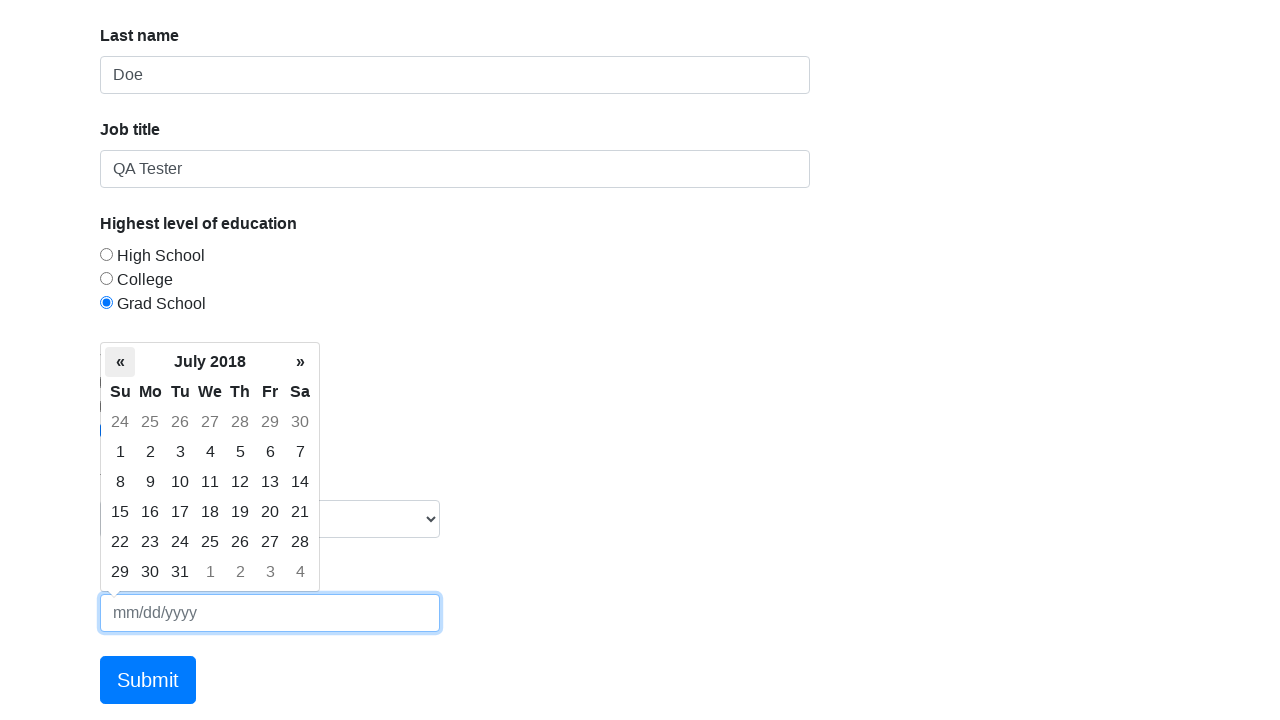

Clicked previous button in date picker at (120, 362) on .datepicker-days .prev
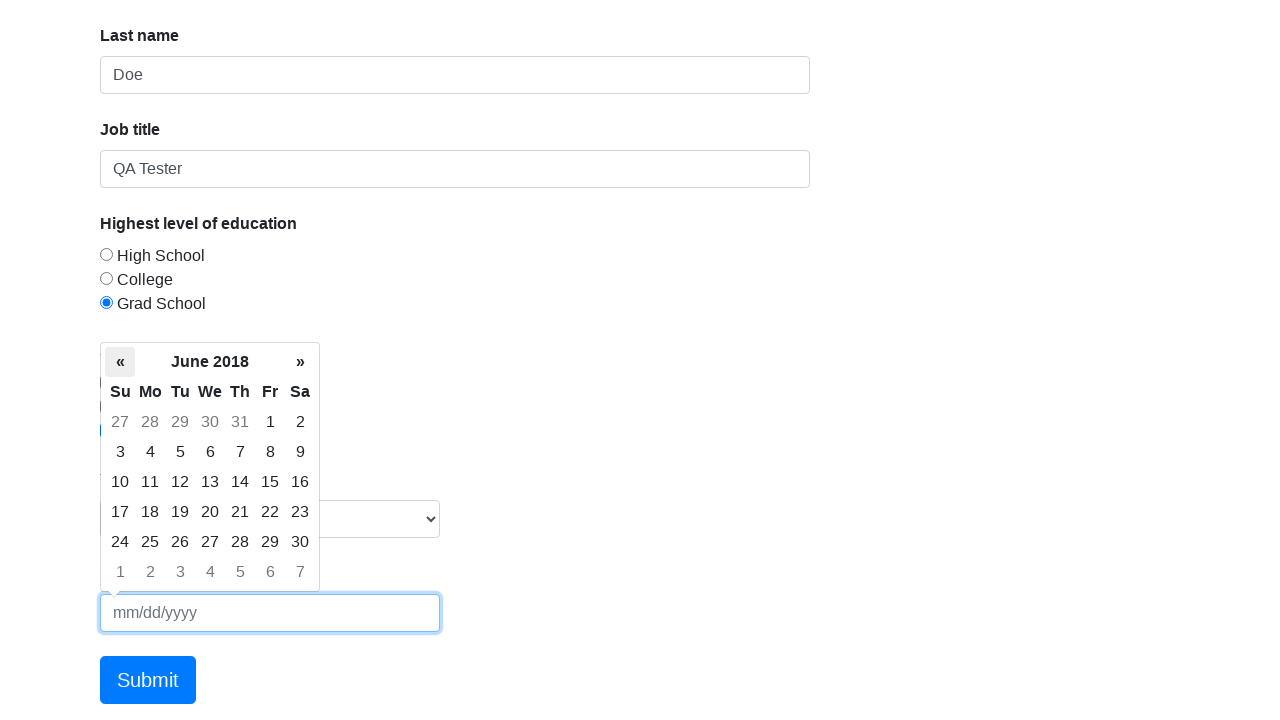

Clicked previous button in date picker at (120, 362) on .datepicker-days .prev
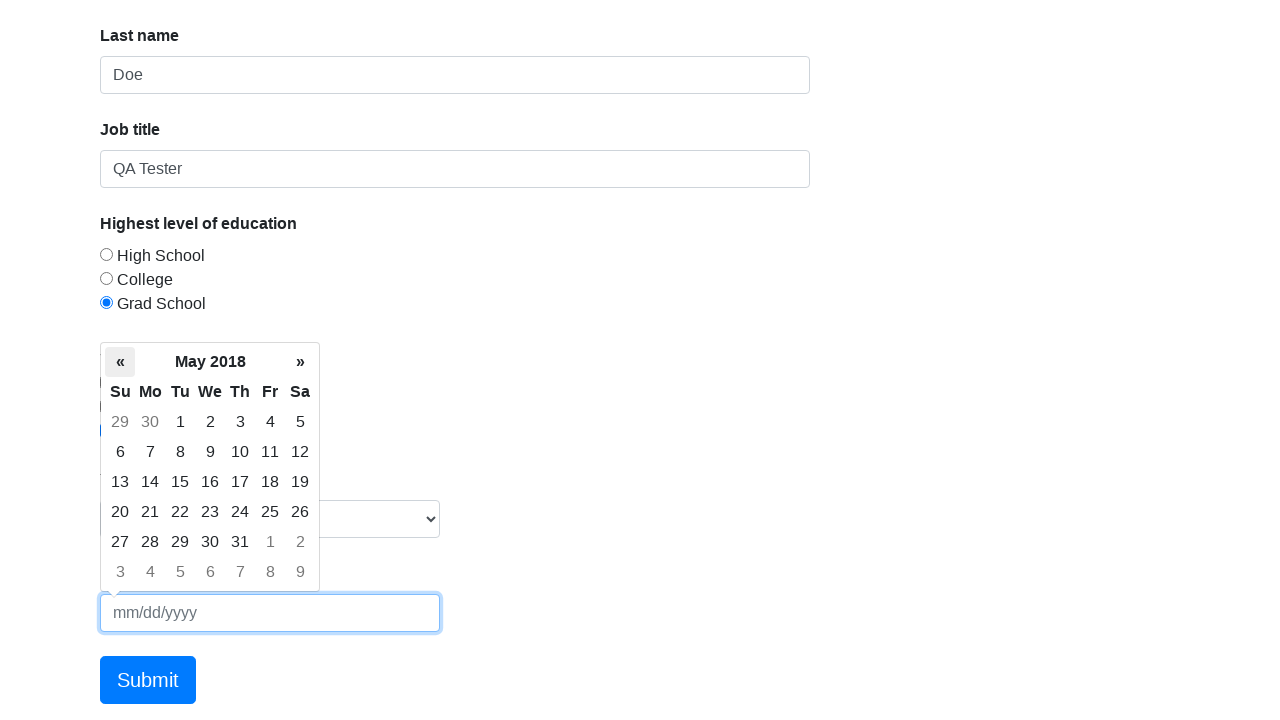

Clicked previous button in date picker at (120, 362) on .datepicker-days .prev
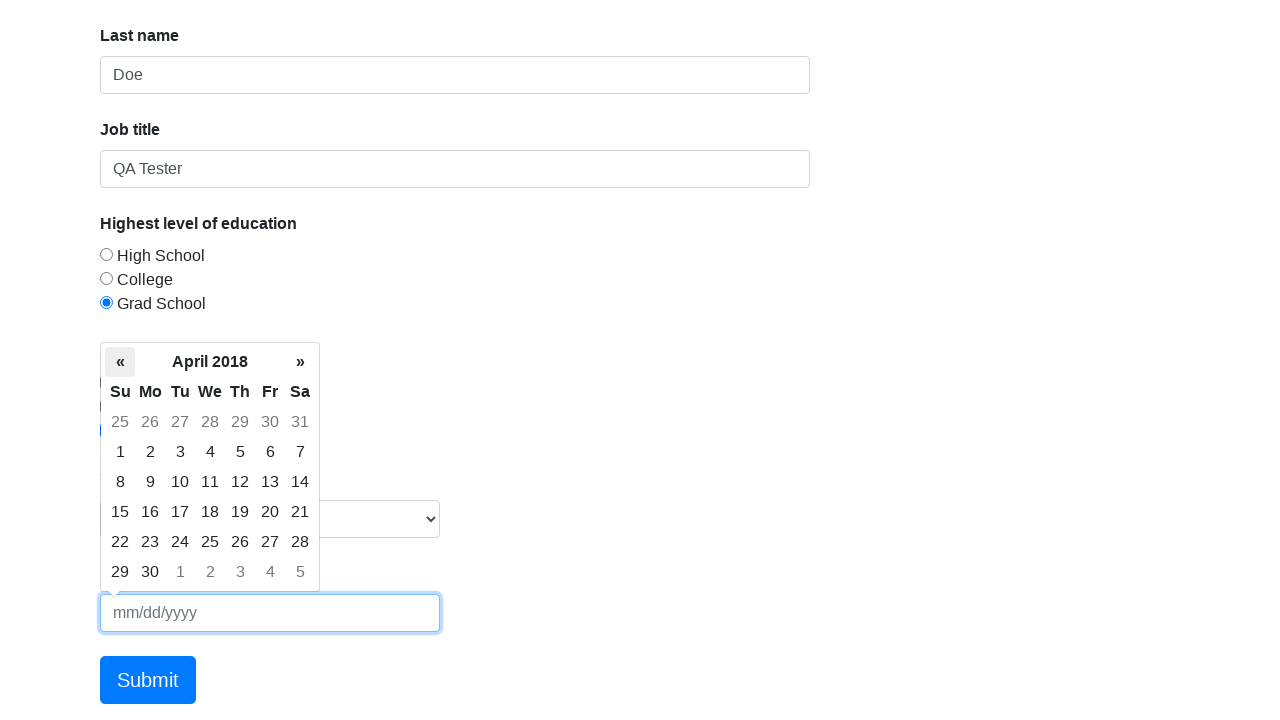

Clicked previous button in date picker at (120, 362) on .datepicker-days .prev
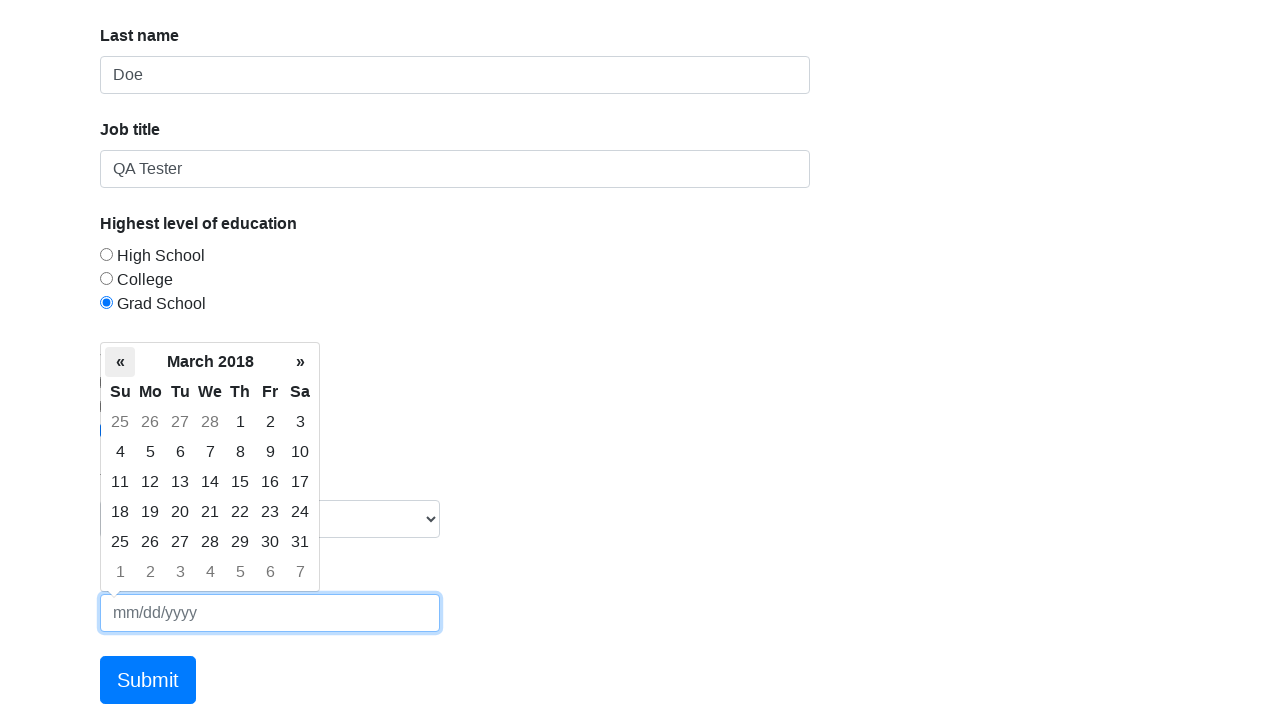

Clicked previous button in date picker at (120, 362) on .datepicker-days .prev
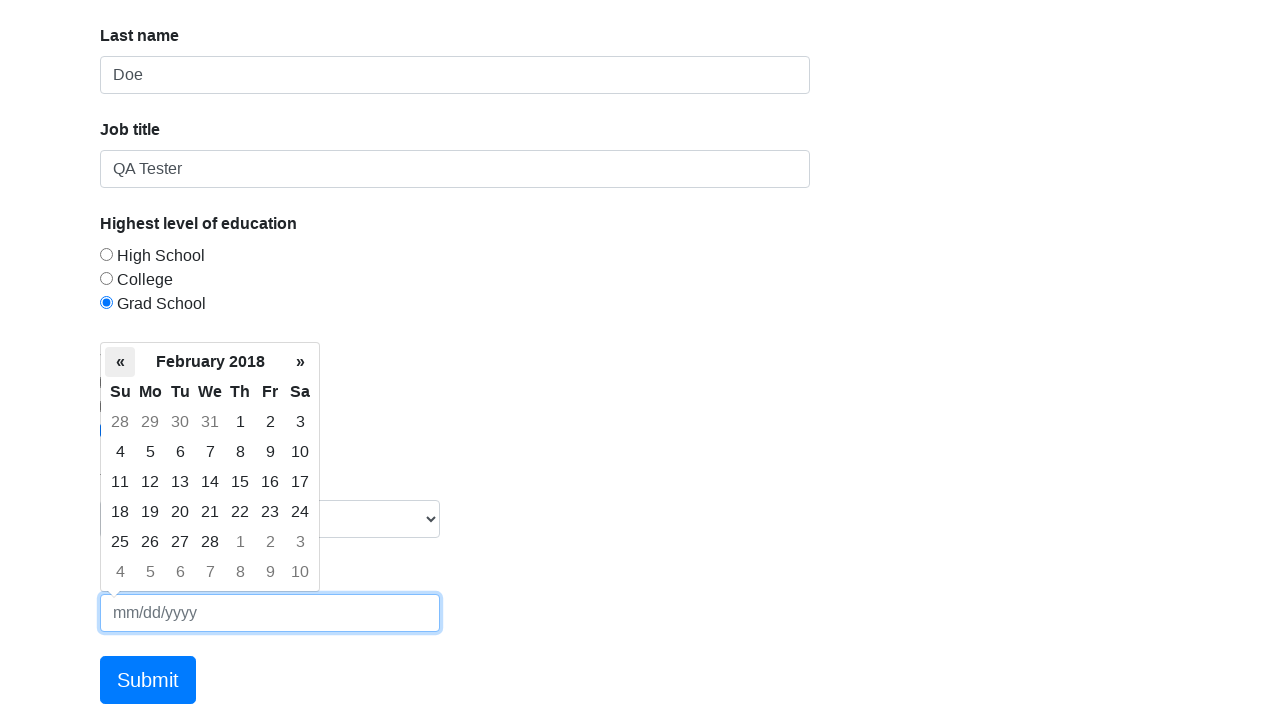

Clicked previous button in date picker at (120, 362) on .datepicker-days .prev
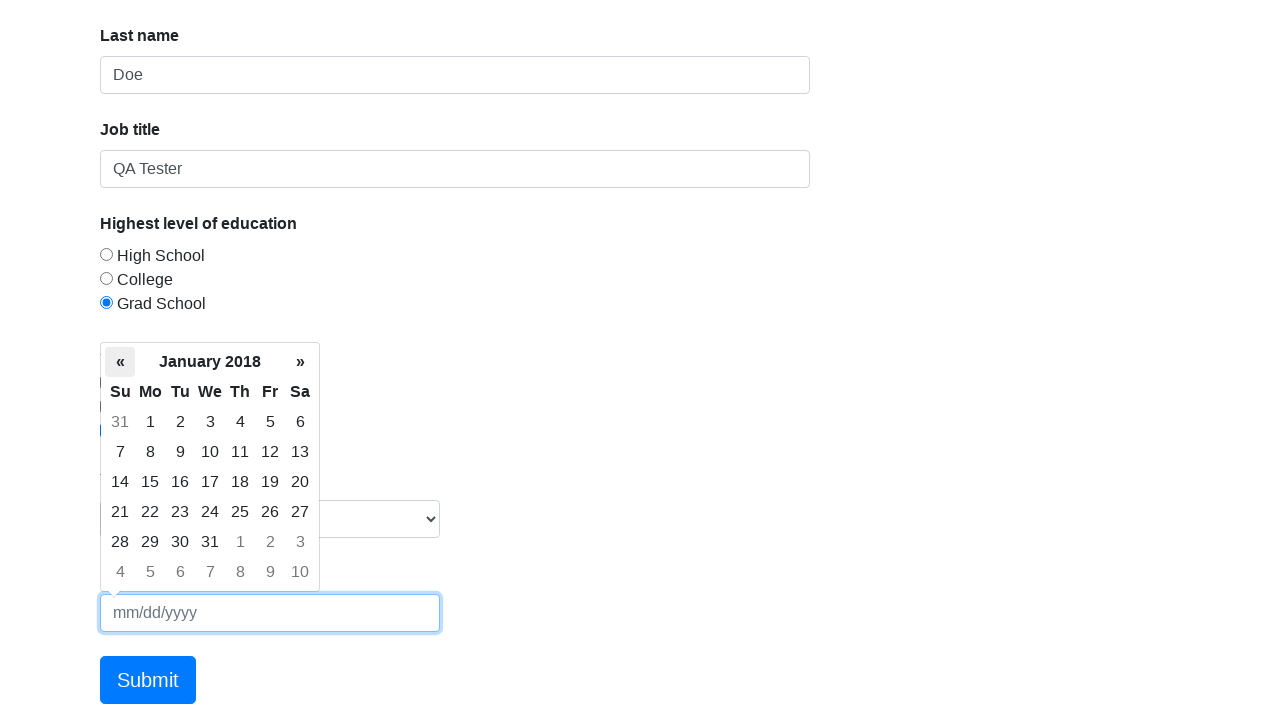

Clicked previous button in date picker at (120, 362) on .datepicker-days .prev
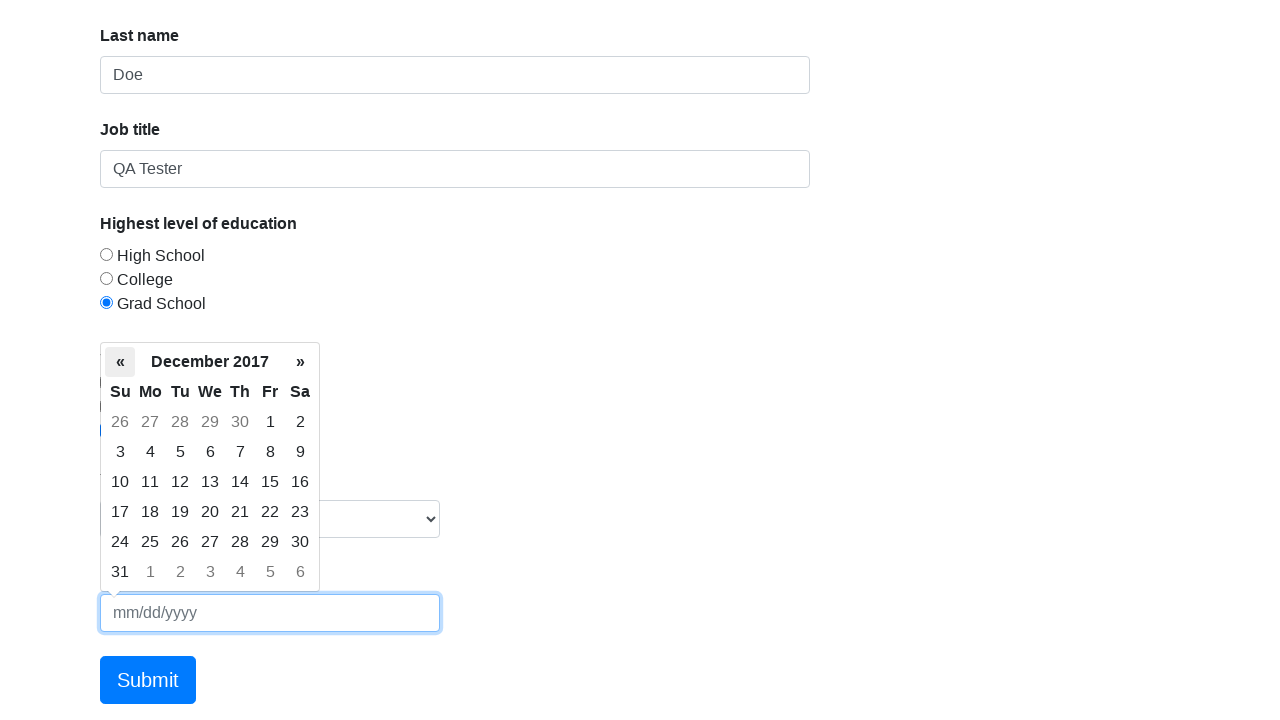

Clicked previous button in date picker at (120, 362) on .datepicker-days .prev
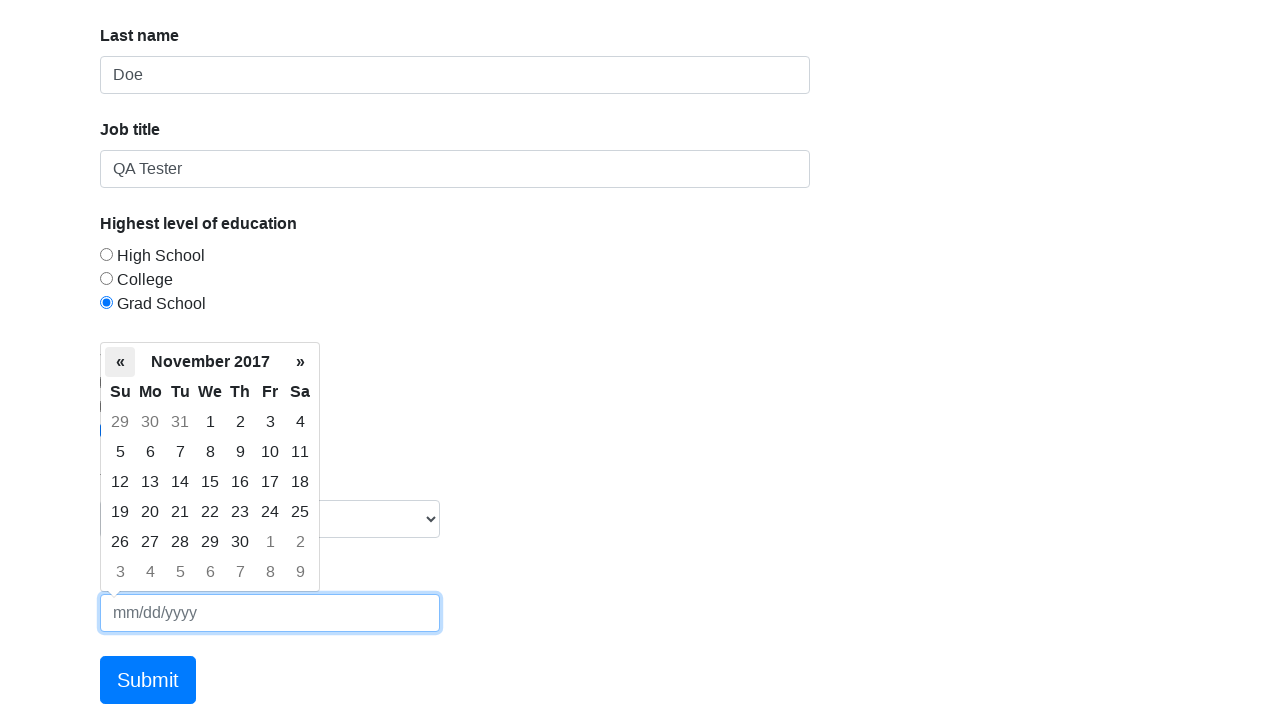

Clicked previous button in date picker at (120, 362) on .datepicker-days .prev
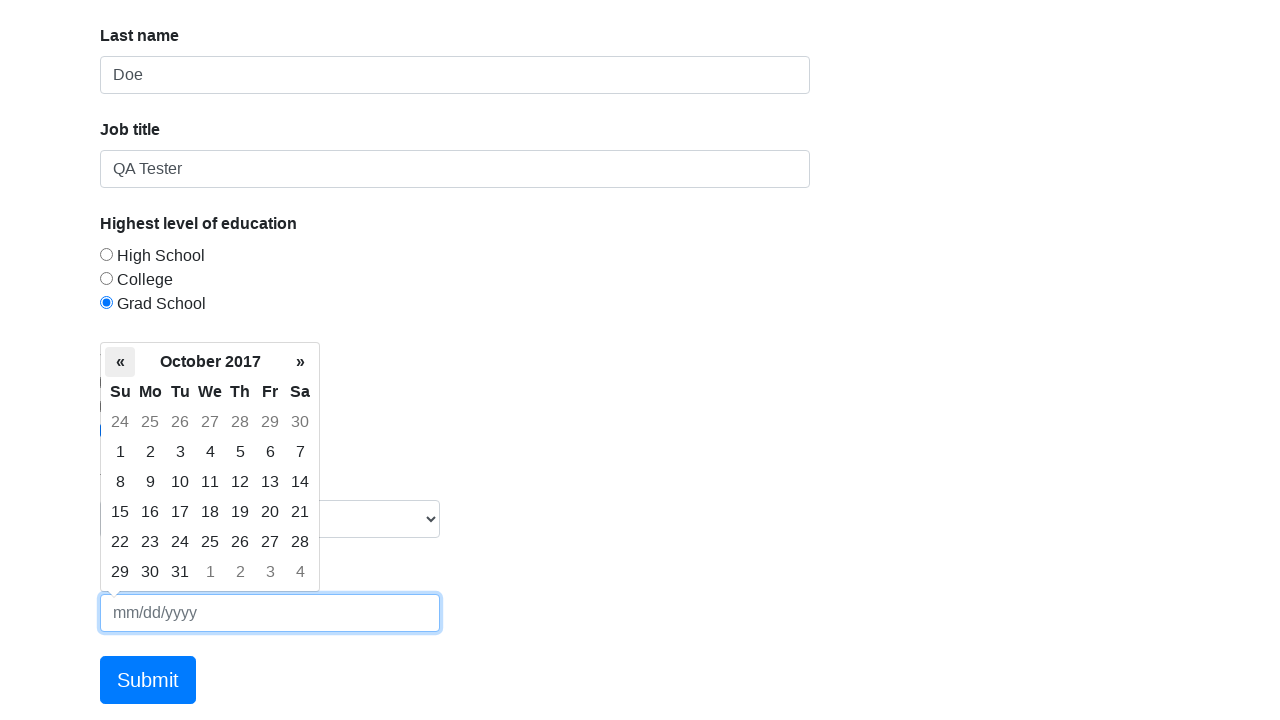

Clicked previous button in date picker at (120, 362) on .datepicker-days .prev
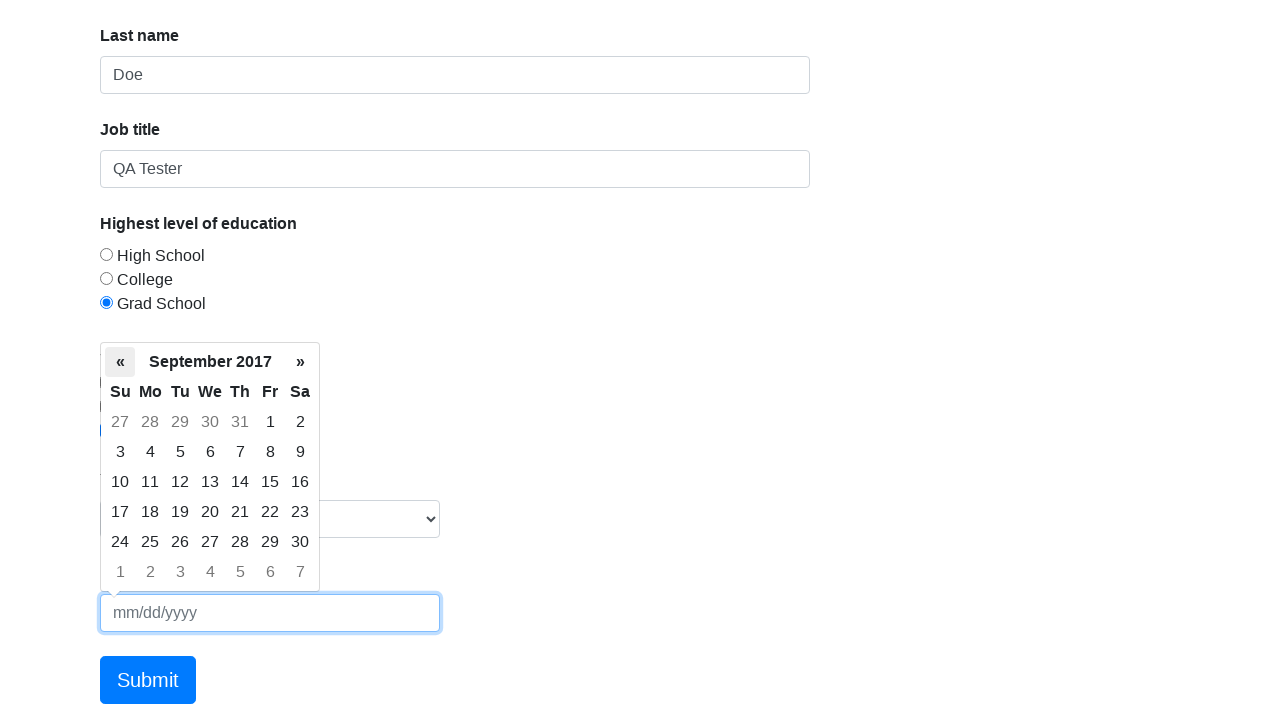

Clicked previous button in date picker at (120, 362) on .datepicker-days .prev
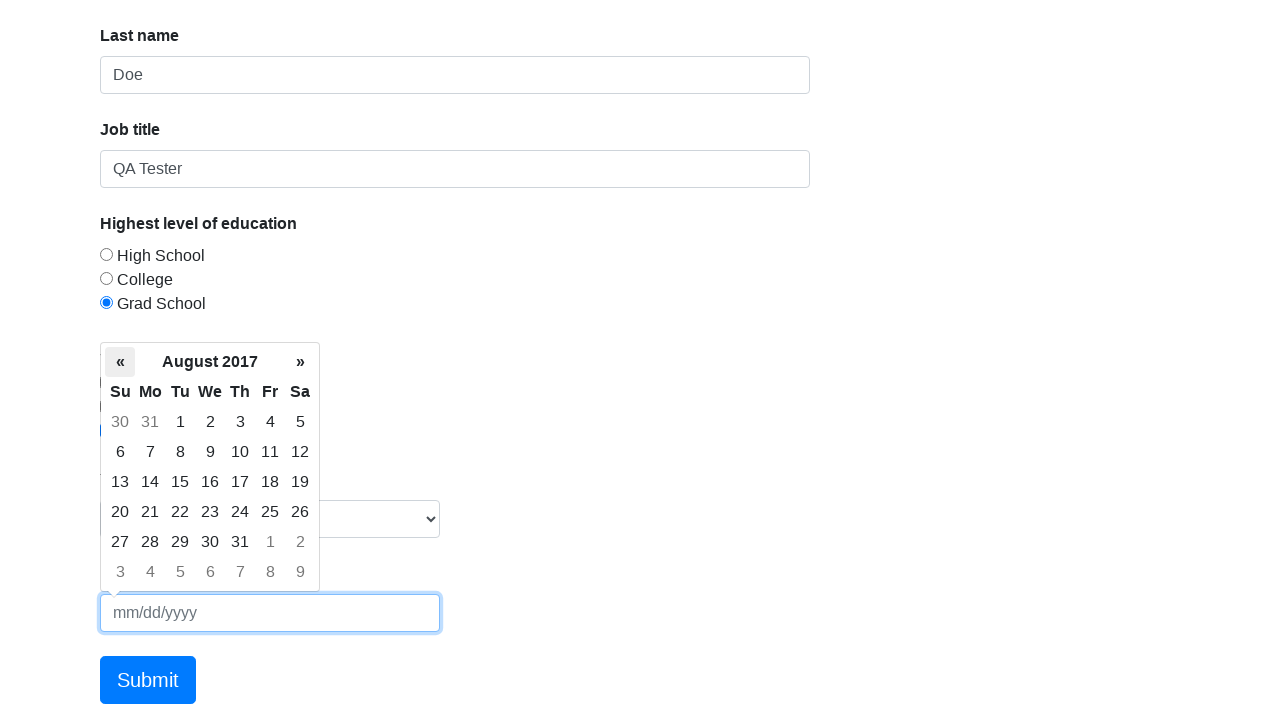

Clicked previous button in date picker at (120, 362) on .datepicker-days .prev
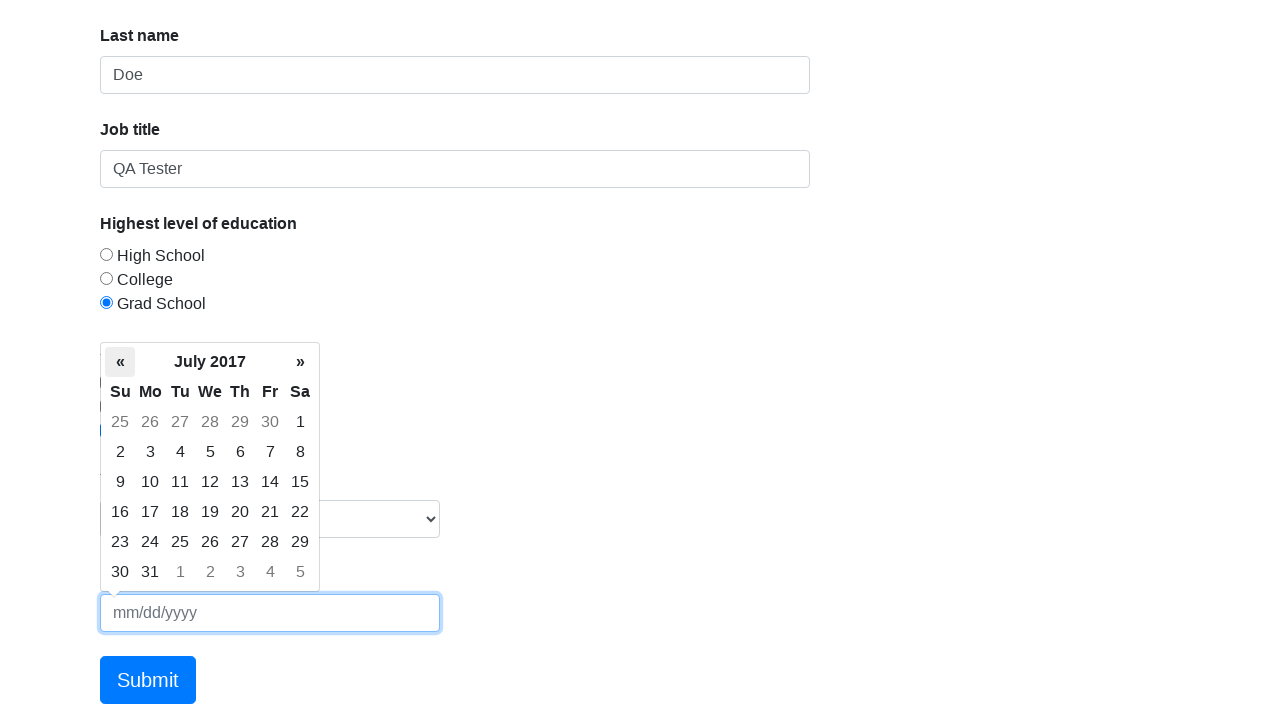

Clicked previous button in date picker at (120, 362) on .datepicker-days .prev
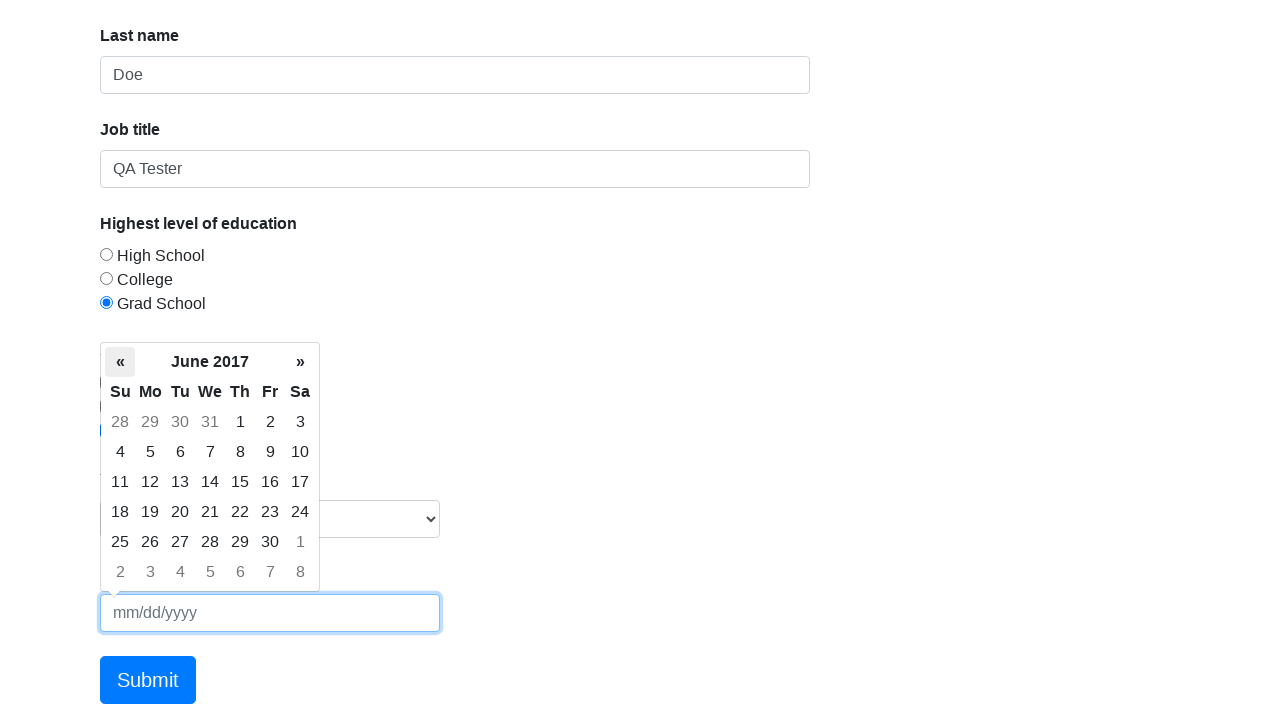

Clicked previous button in date picker at (120, 362) on .datepicker-days .prev
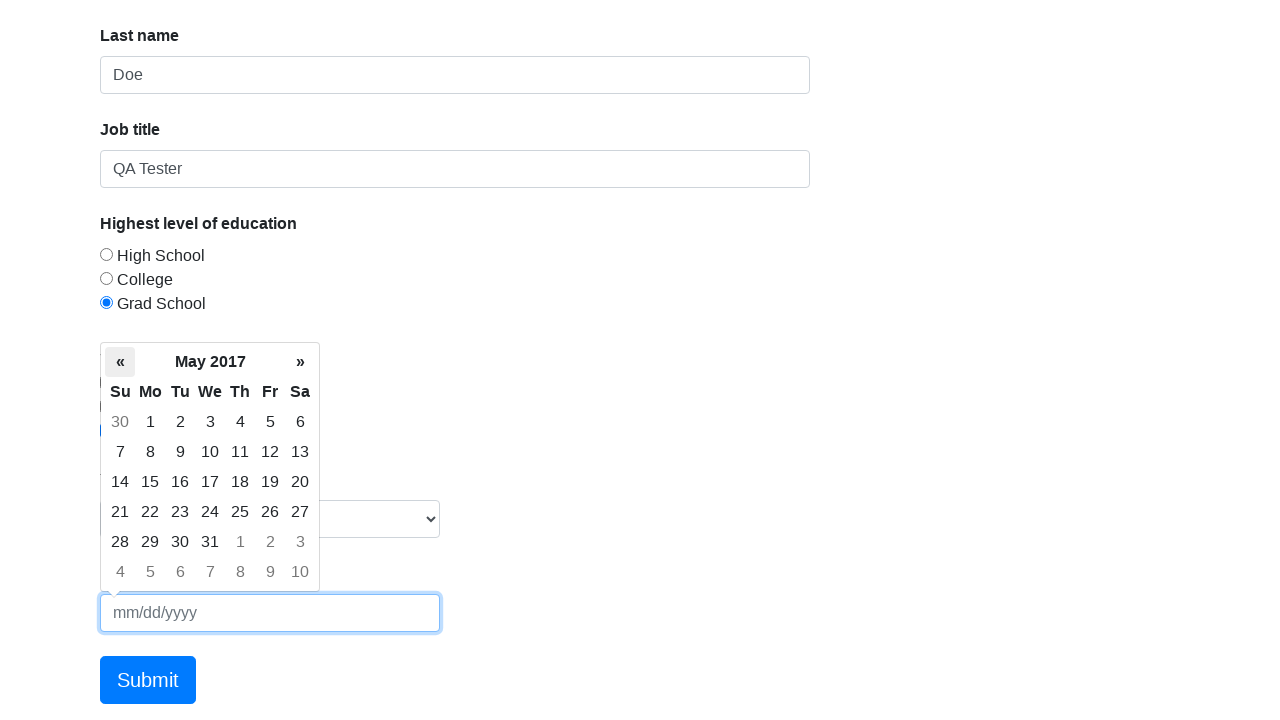

Clicked previous button in date picker at (120, 362) on .datepicker-days .prev
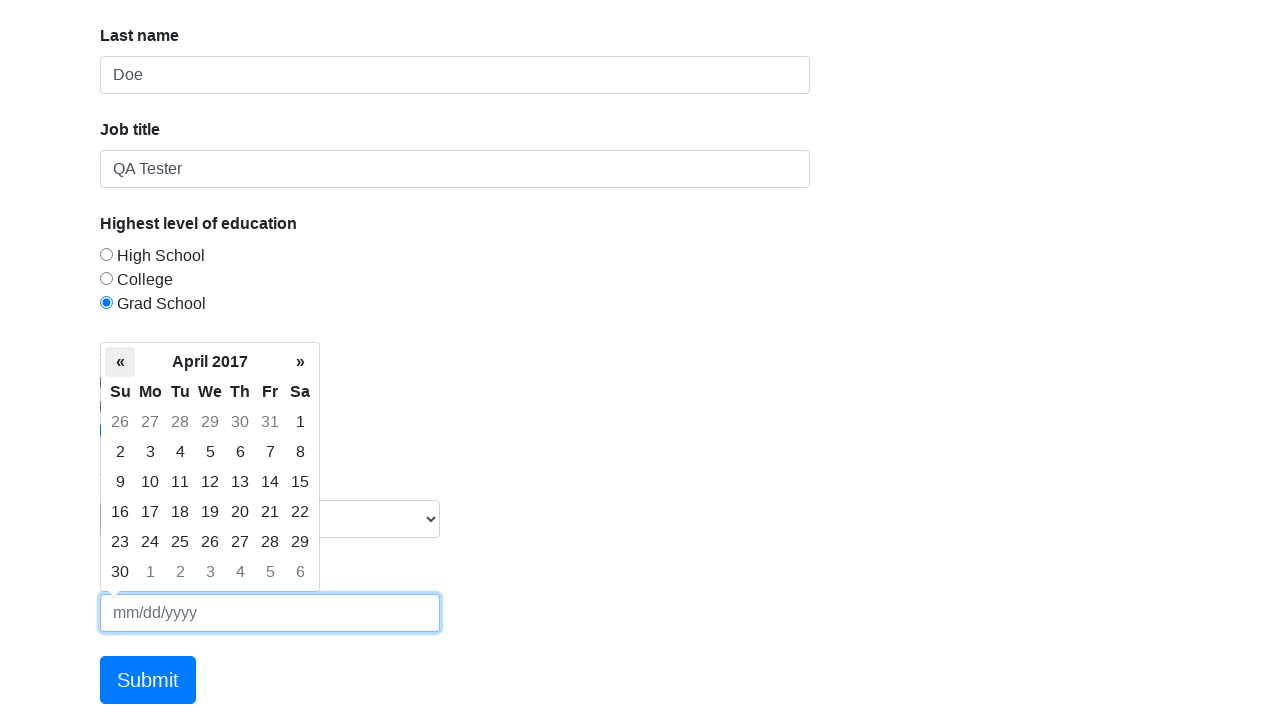

Clicked previous button in date picker at (120, 362) on .datepicker-days .prev
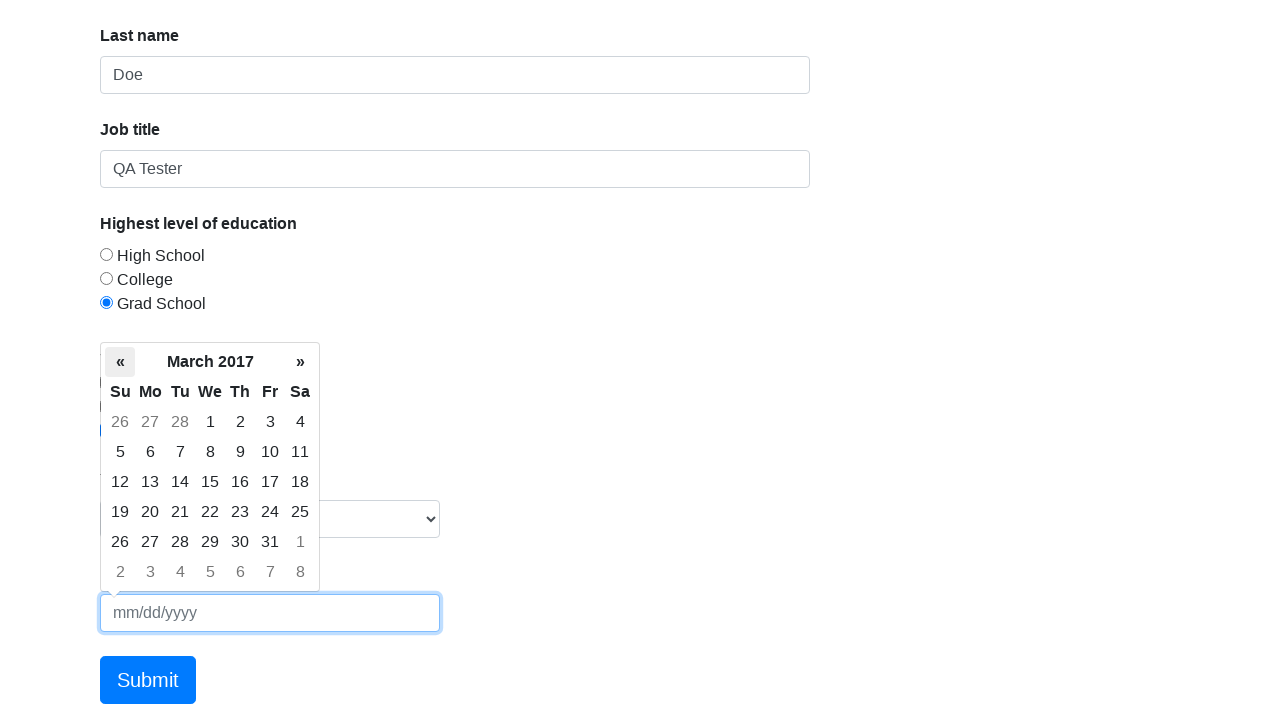

Clicked previous button in date picker at (120, 362) on .datepicker-days .prev
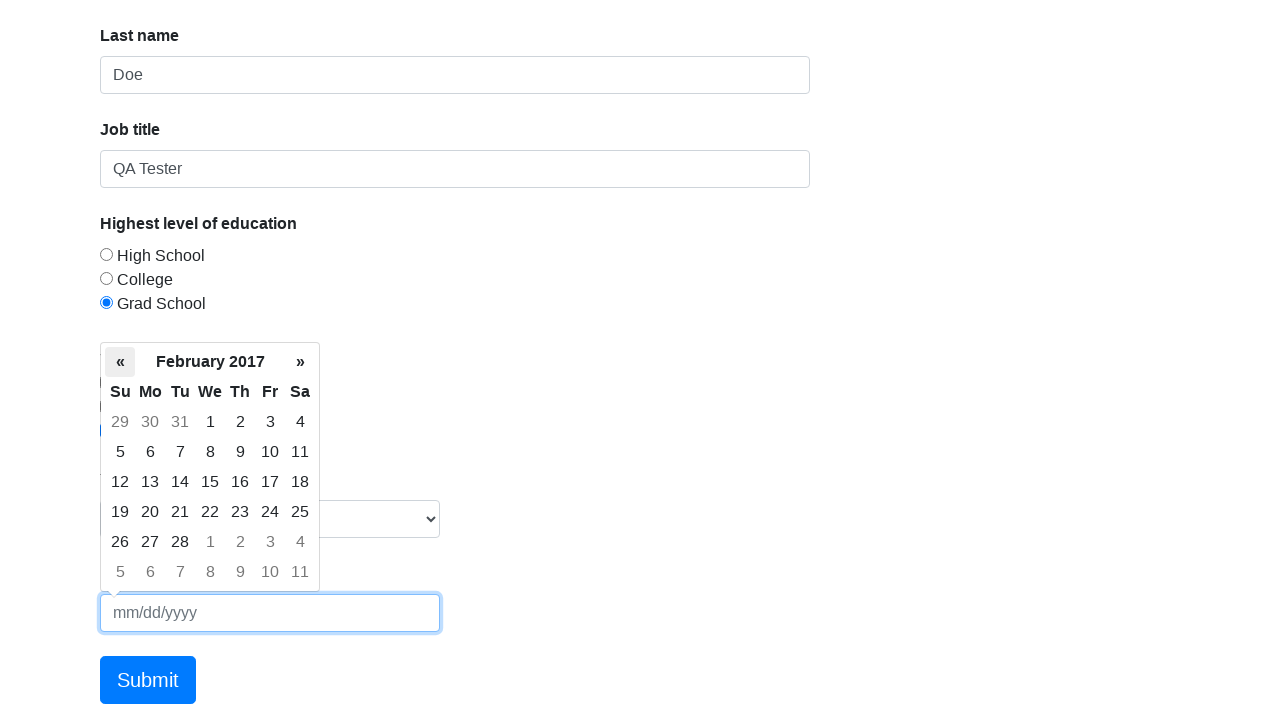

Clicked previous button in date picker at (120, 362) on .datepicker-days .prev
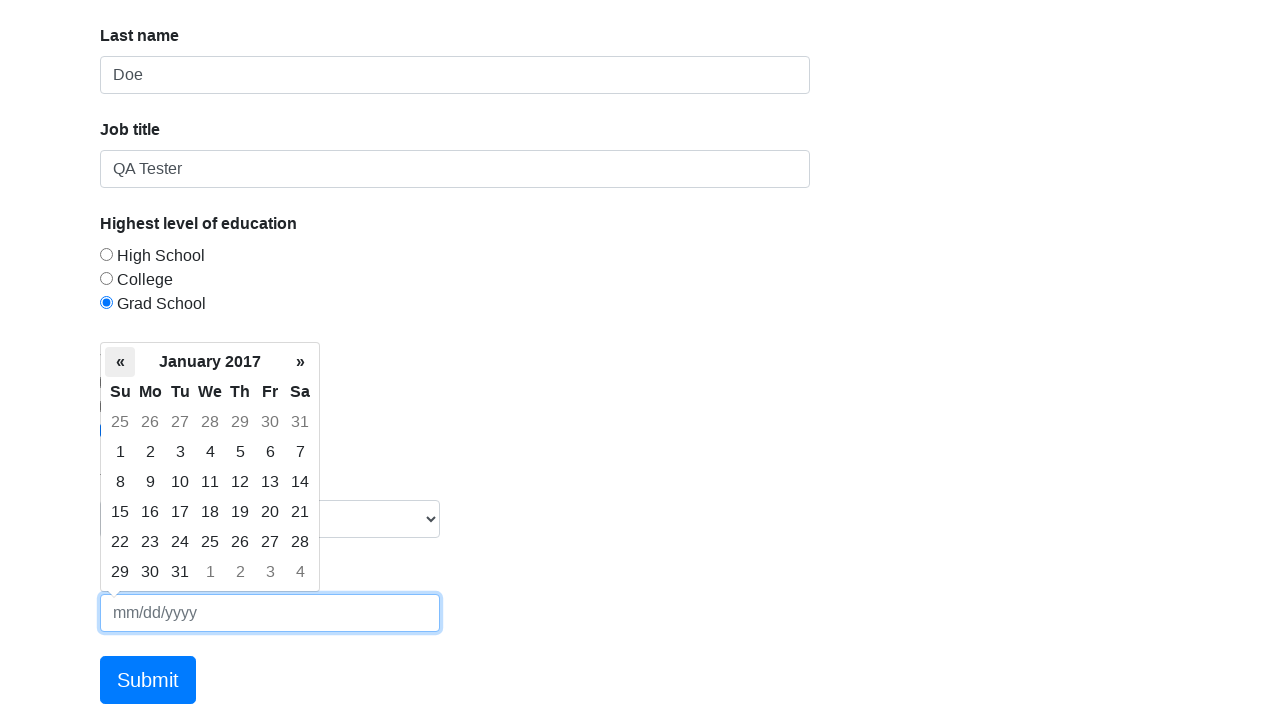

Clicked previous button in date picker at (120, 362) on .datepicker-days .prev
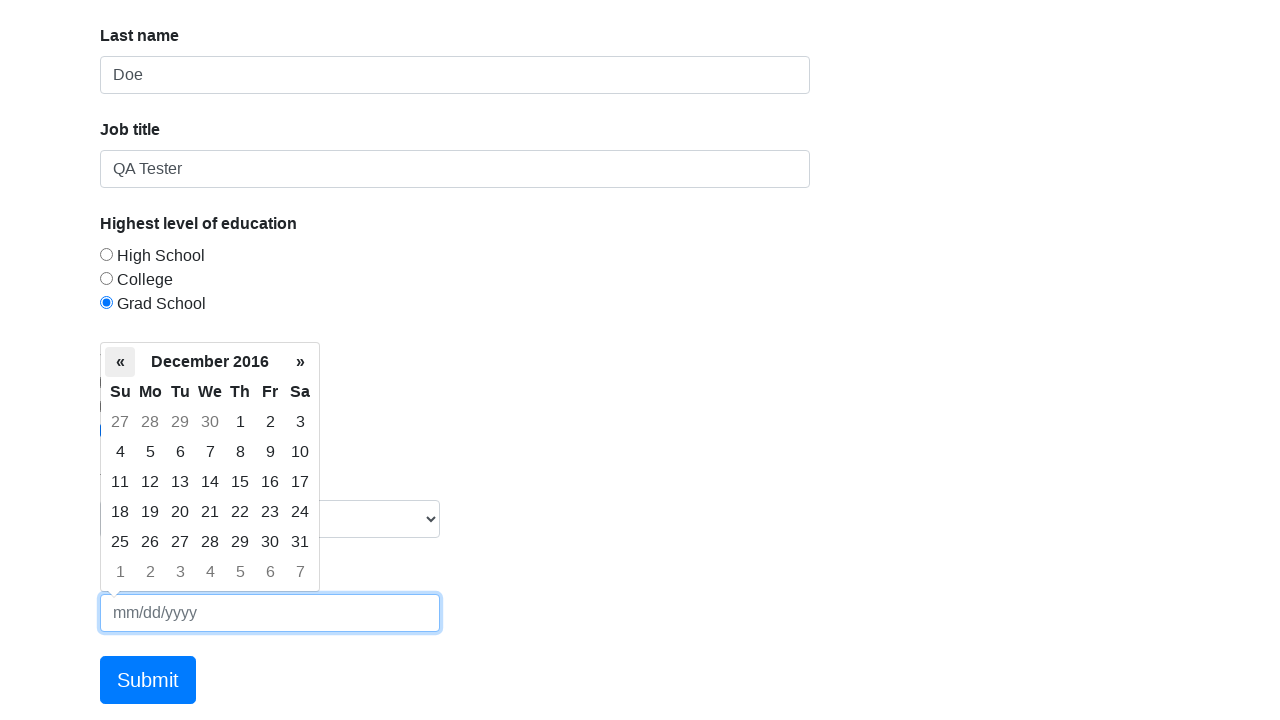

Clicked previous button in date picker at (120, 362) on .datepicker-days .prev
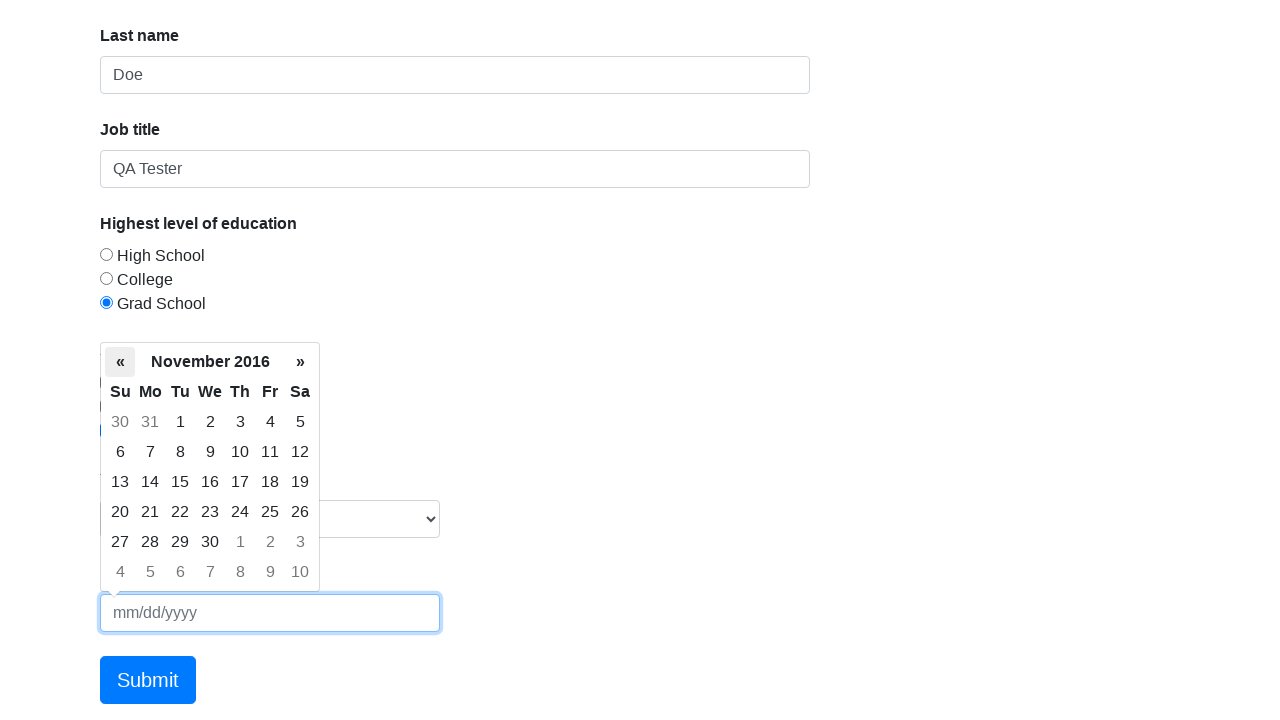

Clicked previous button in date picker at (120, 362) on .datepicker-days .prev
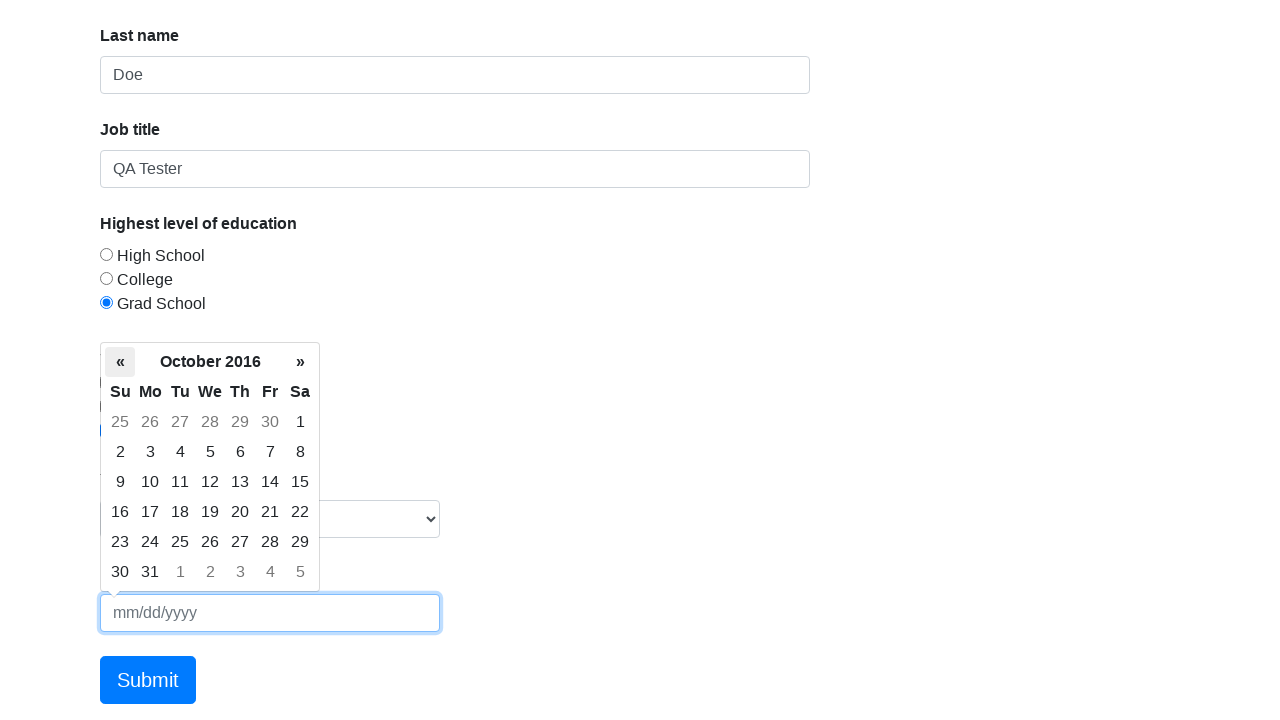

Clicked previous button in date picker at (120, 362) on .datepicker-days .prev
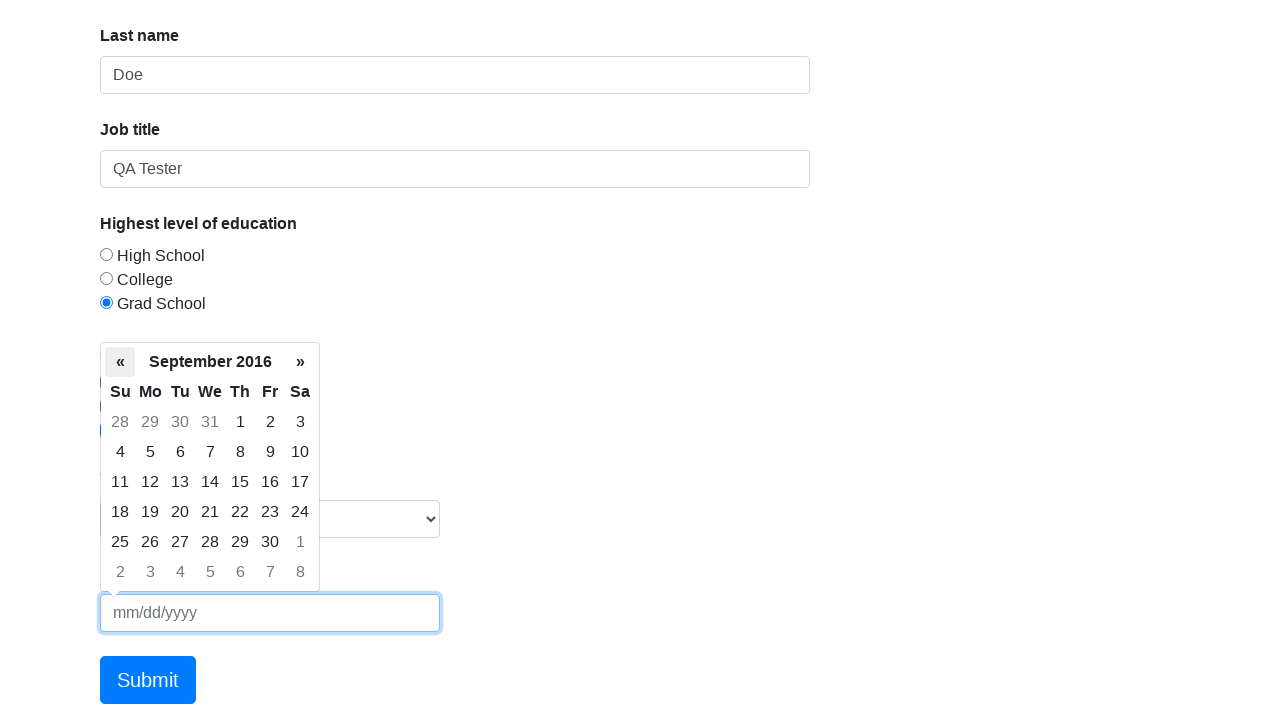

Clicked previous button in date picker at (120, 362) on .datepicker-days .prev
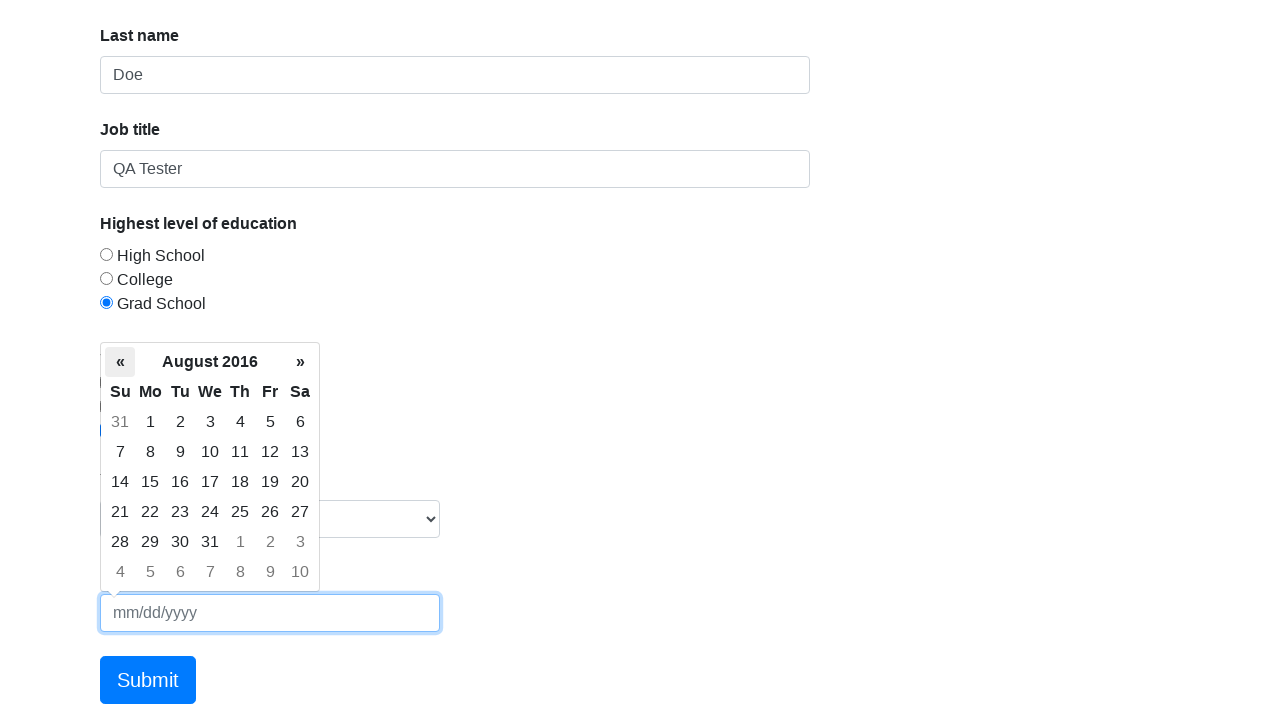

Clicked previous button in date picker at (120, 362) on .datepicker-days .prev
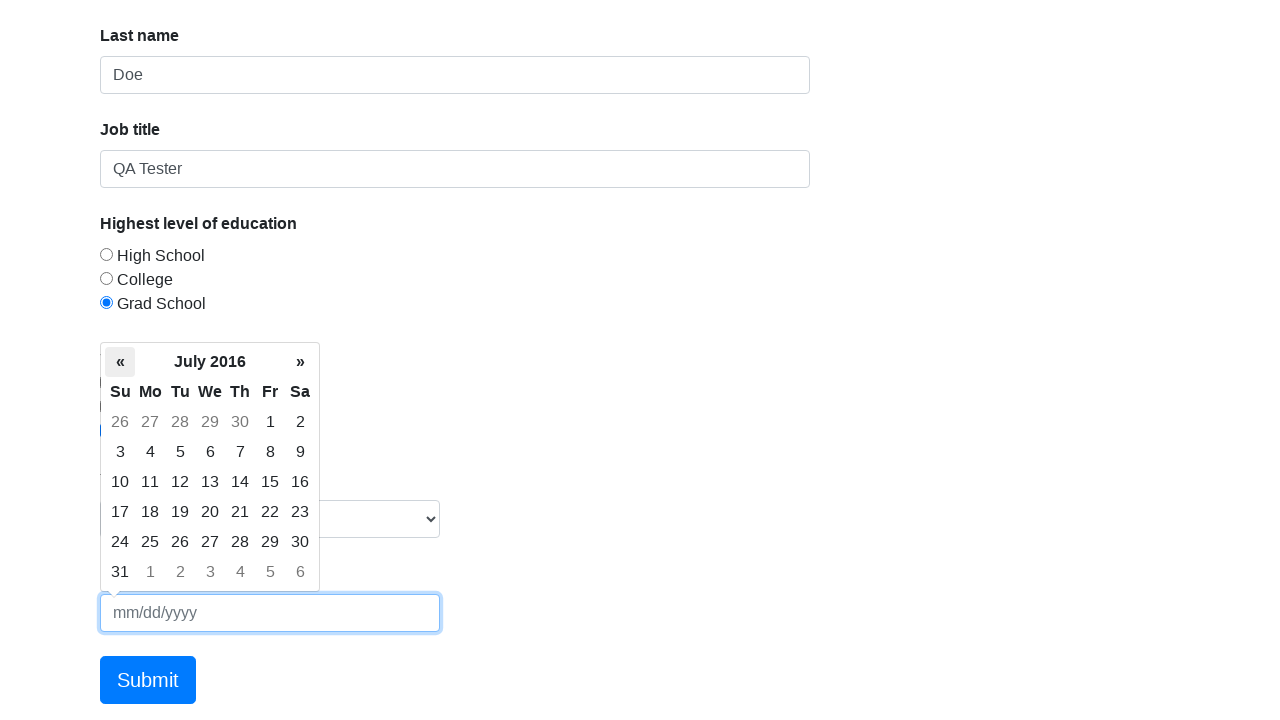

Clicked previous button in date picker at (120, 362) on .datepicker-days .prev
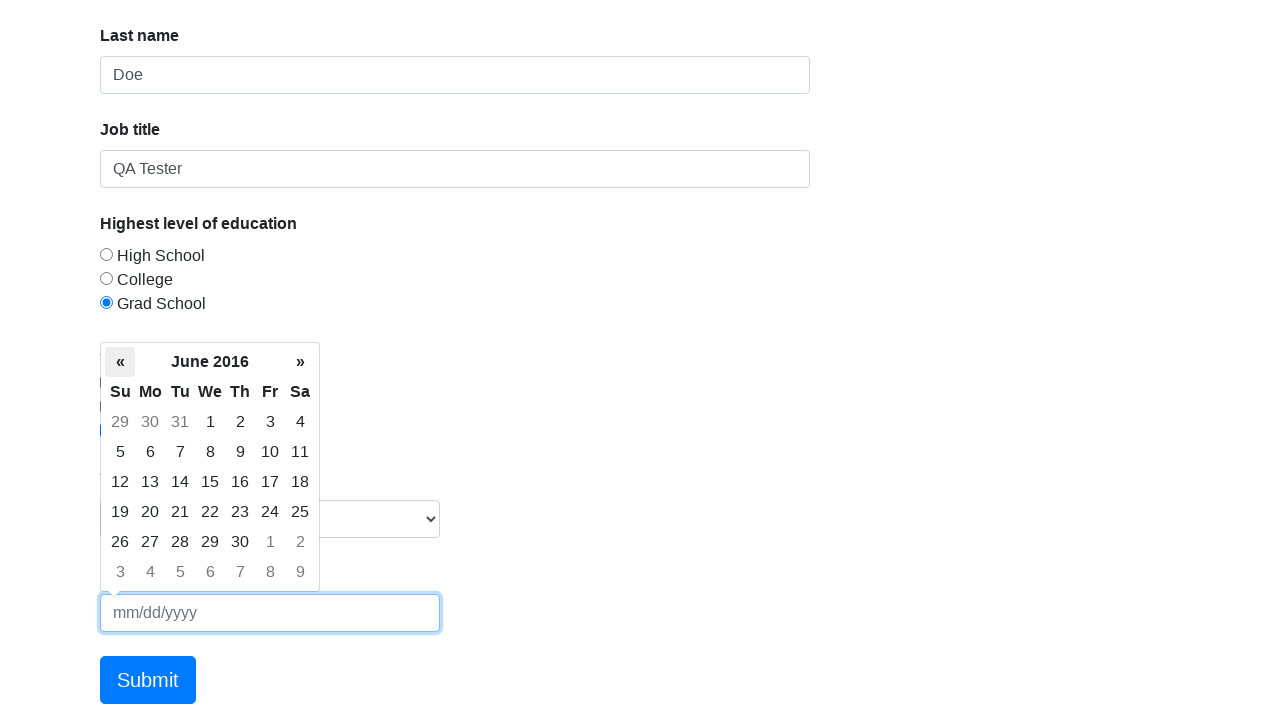

Clicked previous button in date picker at (120, 362) on .datepicker-days .prev
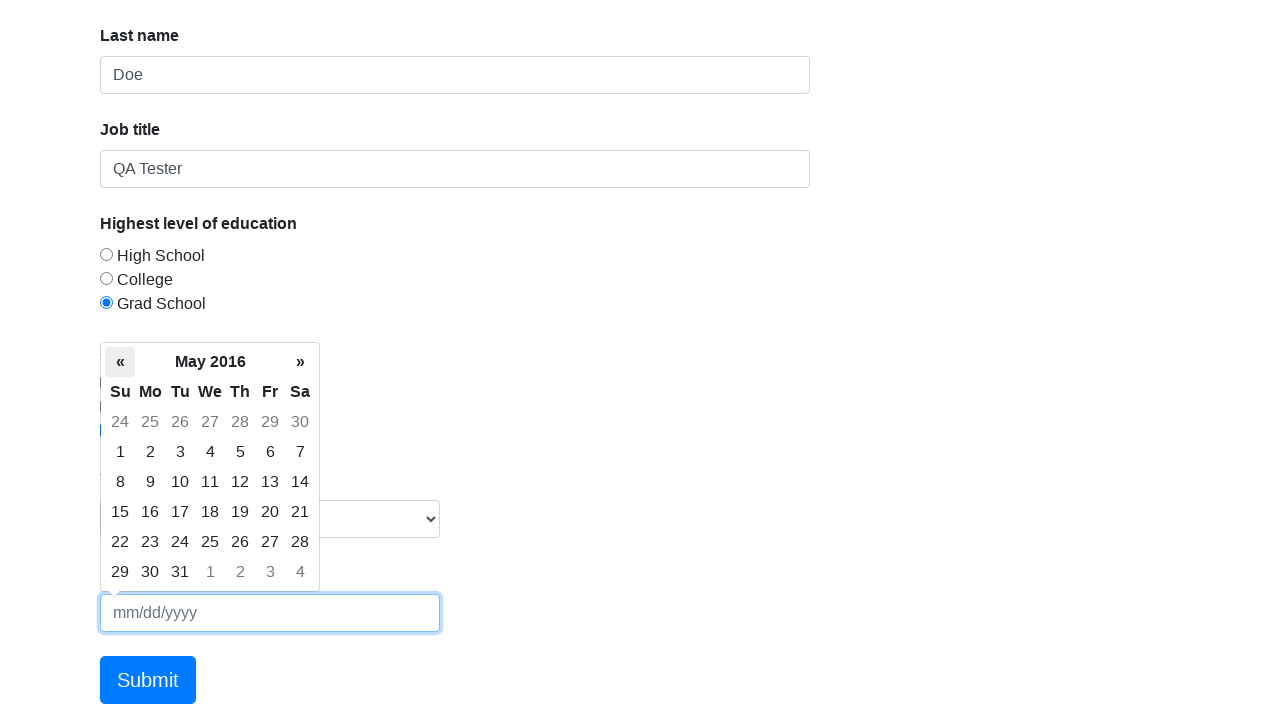

Clicked previous button in date picker at (120, 362) on .datepicker-days .prev
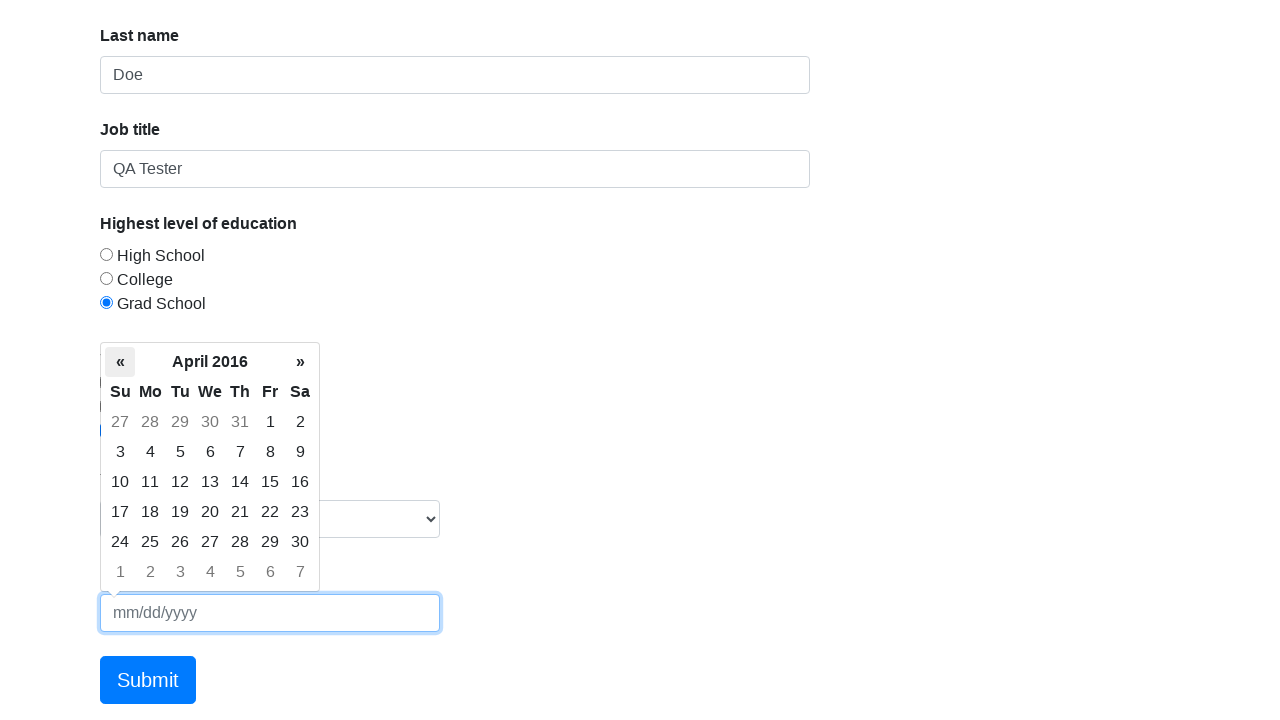

Clicked previous button in date picker at (120, 362) on .datepicker-days .prev
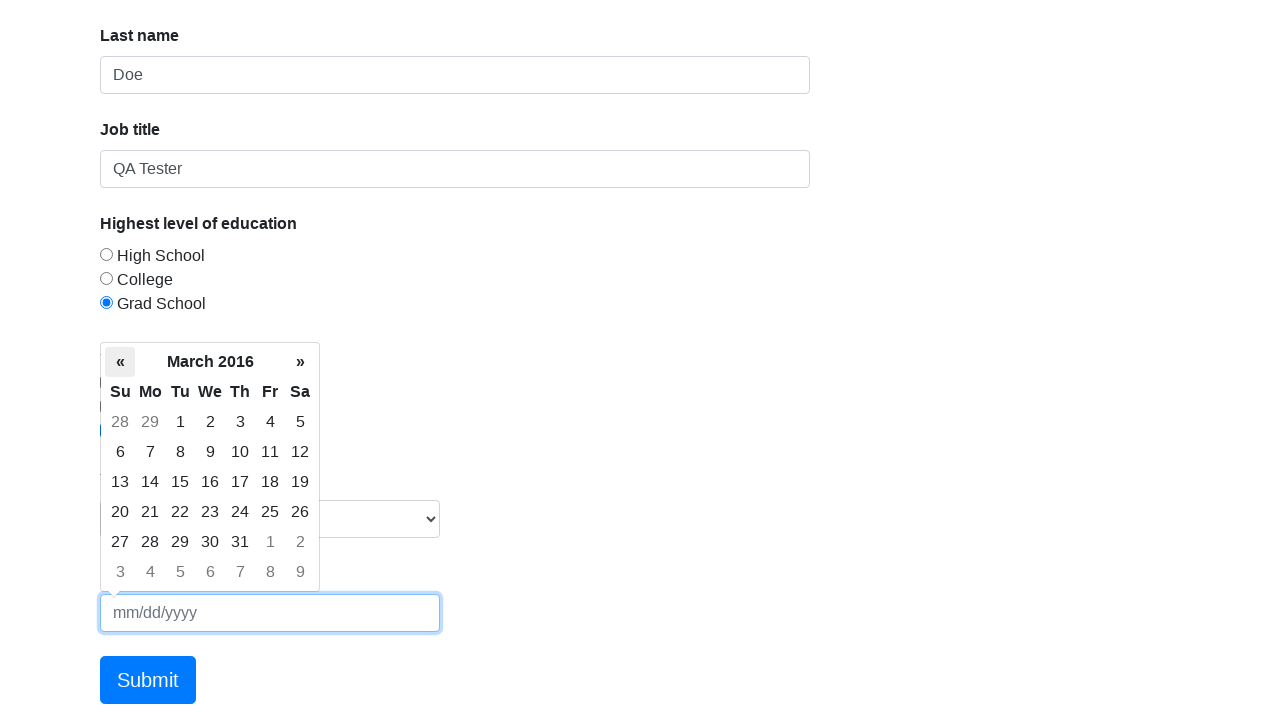

Clicked previous button in date picker at (120, 362) on .datepicker-days .prev
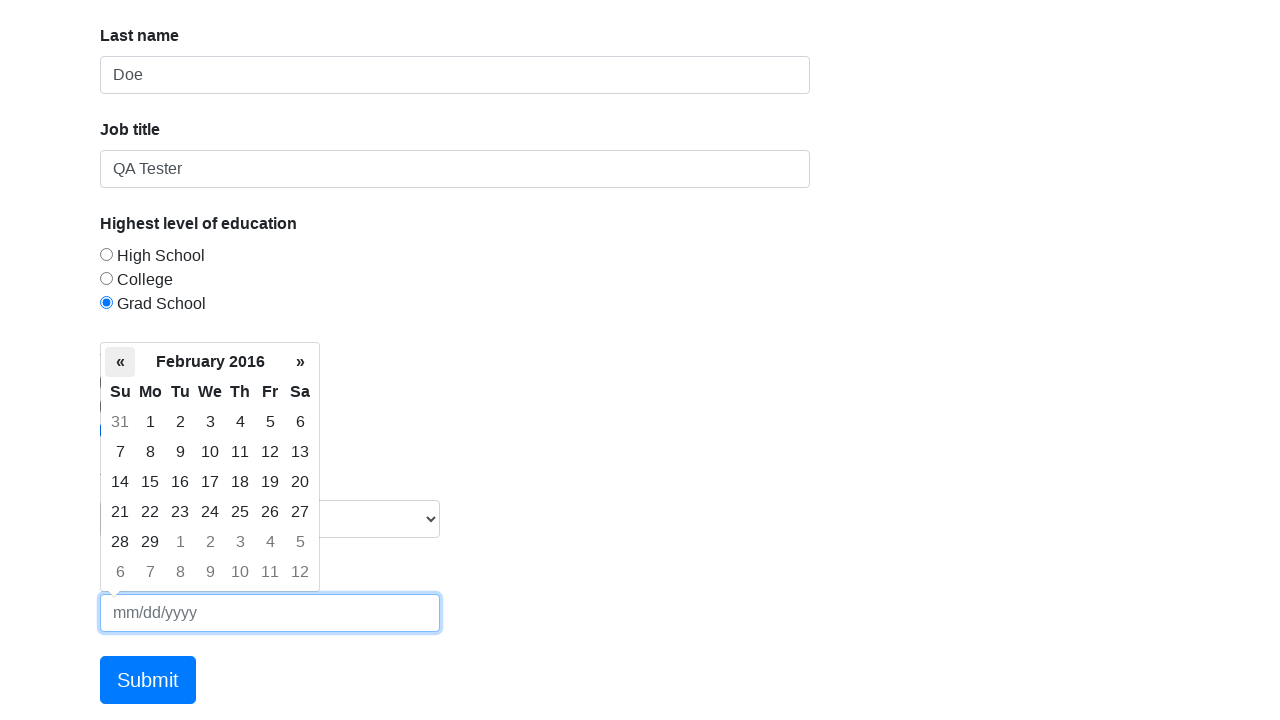

Clicked previous button in date picker at (120, 362) on .datepicker-days .prev
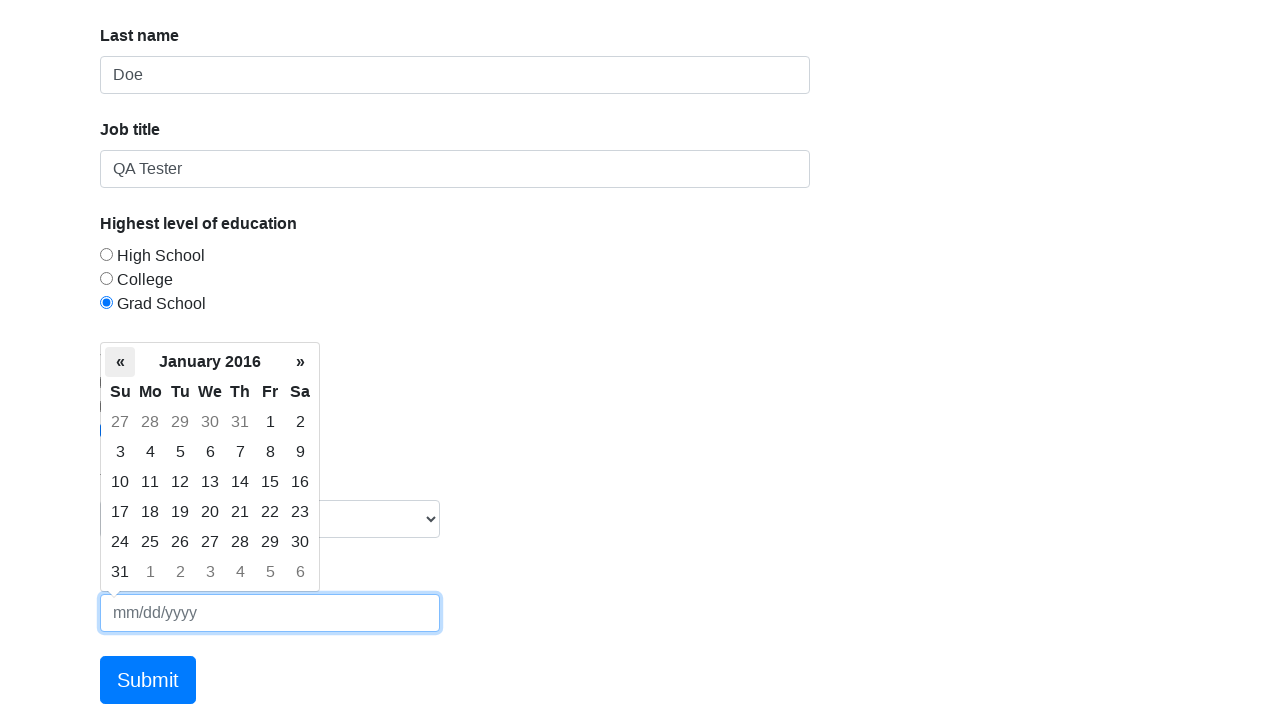

Clicked previous button in date picker at (120, 362) on .datepicker-days .prev
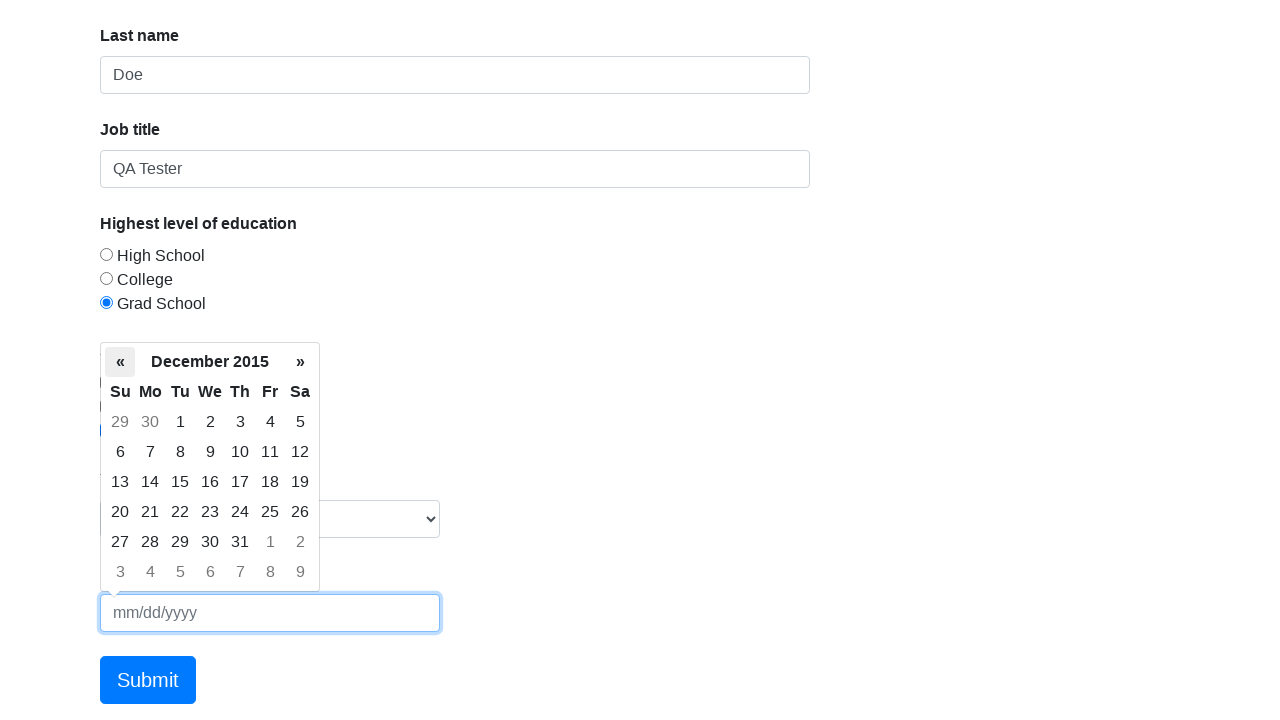

Clicked previous button in date picker at (120, 362) on .datepicker-days .prev
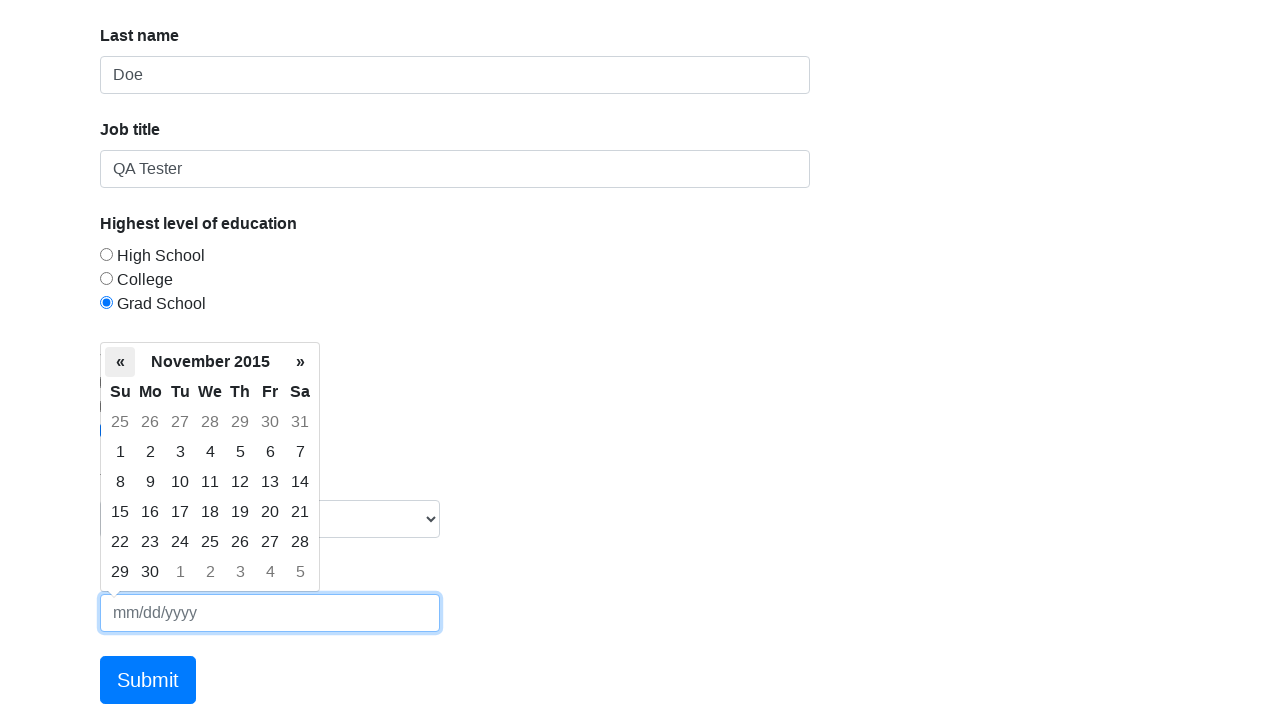

Clicked previous button in date picker at (120, 362) on .datepicker-days .prev
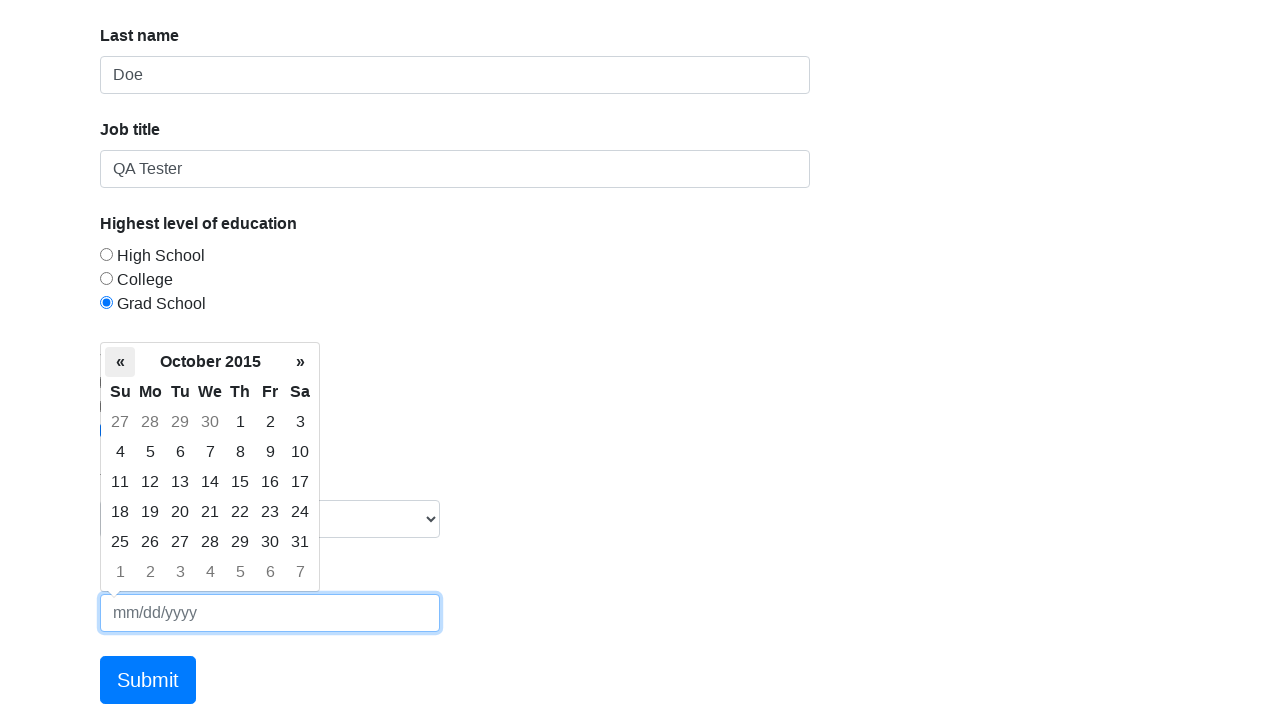

Clicked previous button in date picker at (120, 362) on .datepicker-days .prev
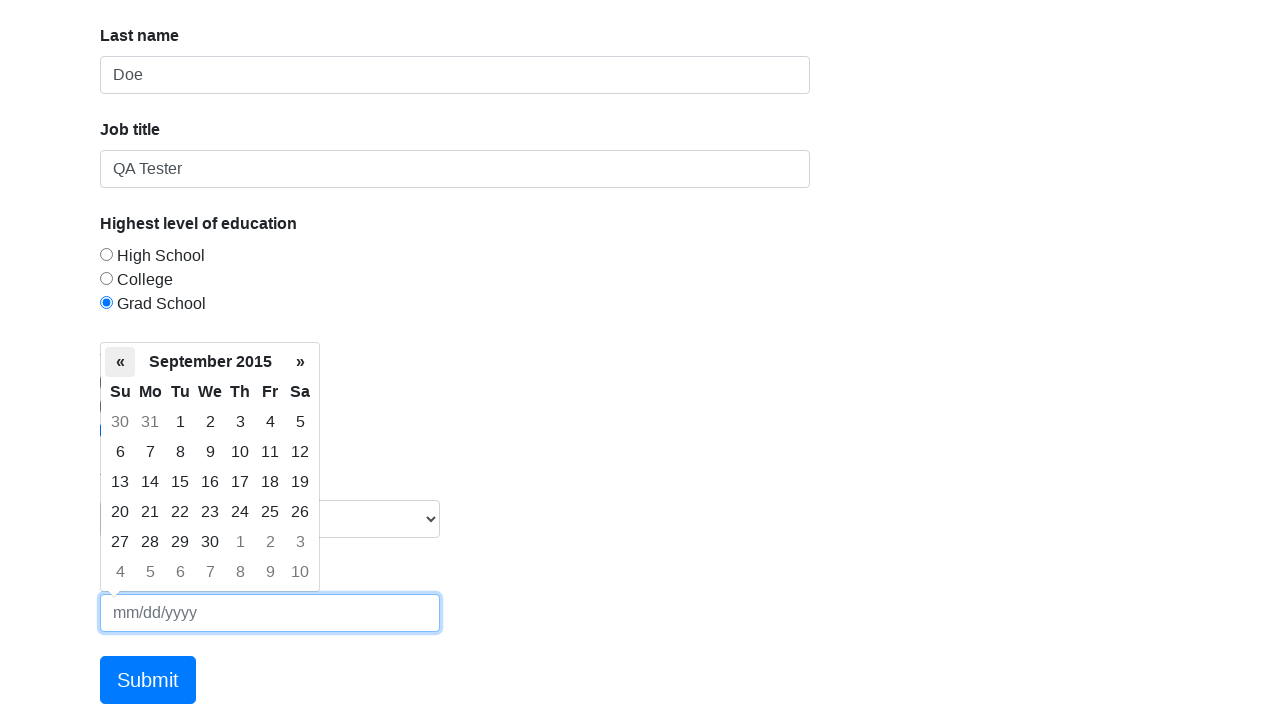

Clicked previous button in date picker at (120, 362) on .datepicker-days .prev
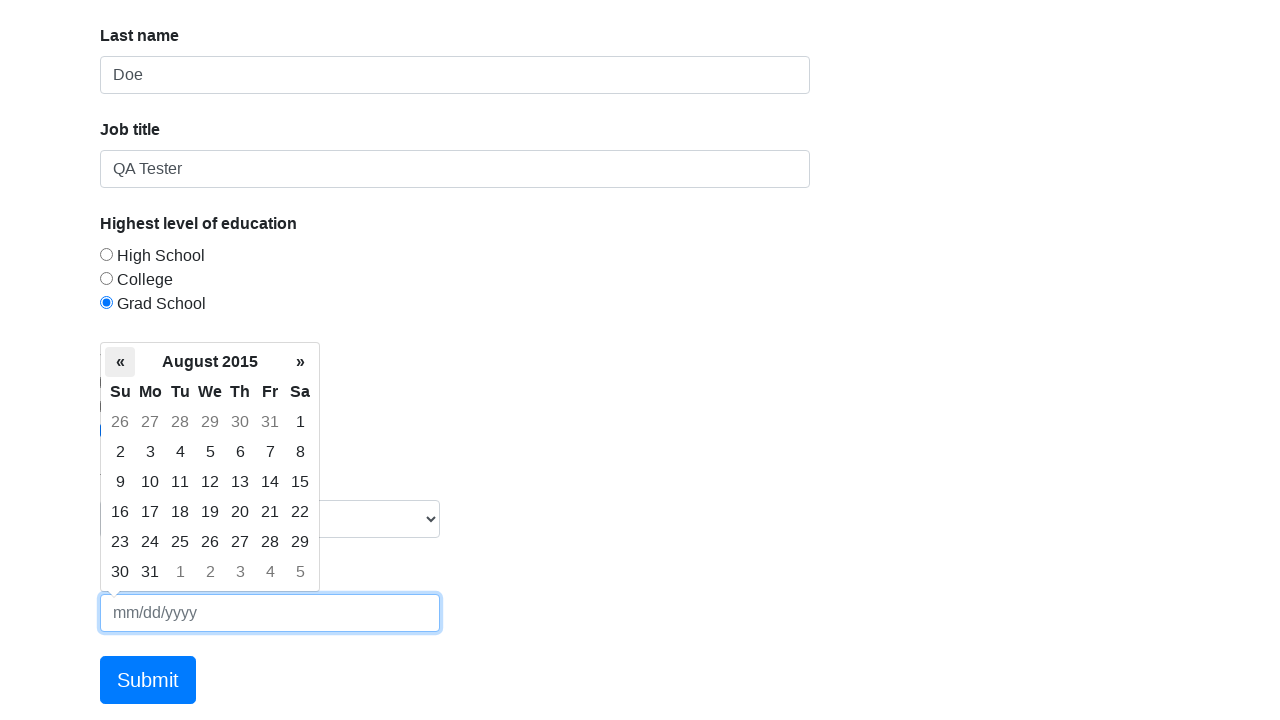

Clicked previous button in date picker at (120, 362) on .datepicker-days .prev
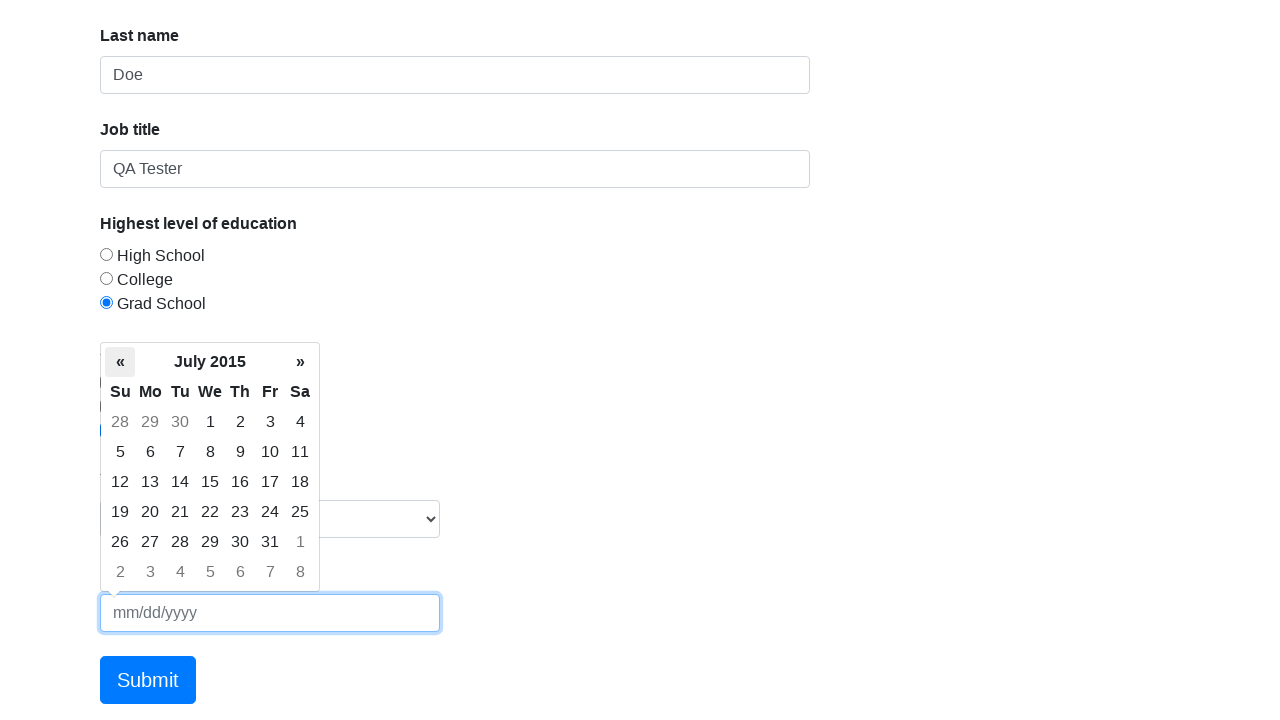

Clicked previous button in date picker at (120, 362) on .datepicker-days .prev
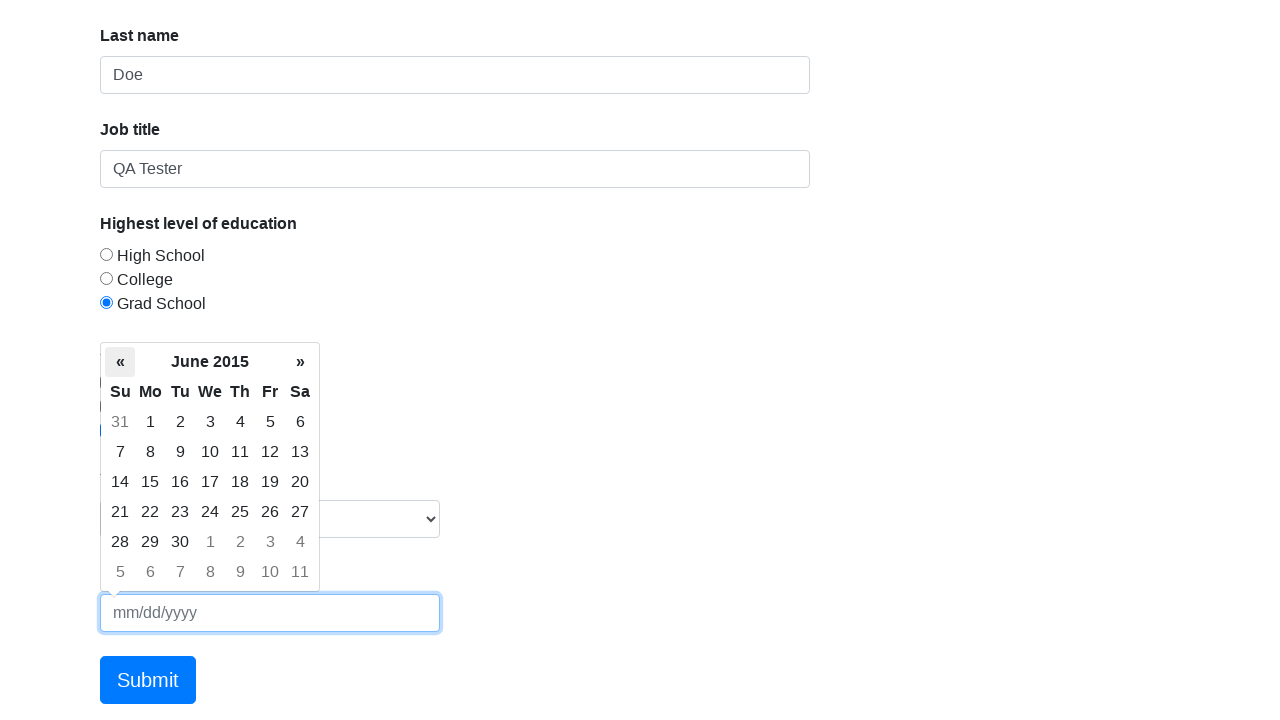

Clicked previous button in date picker at (120, 362) on .datepicker-days .prev
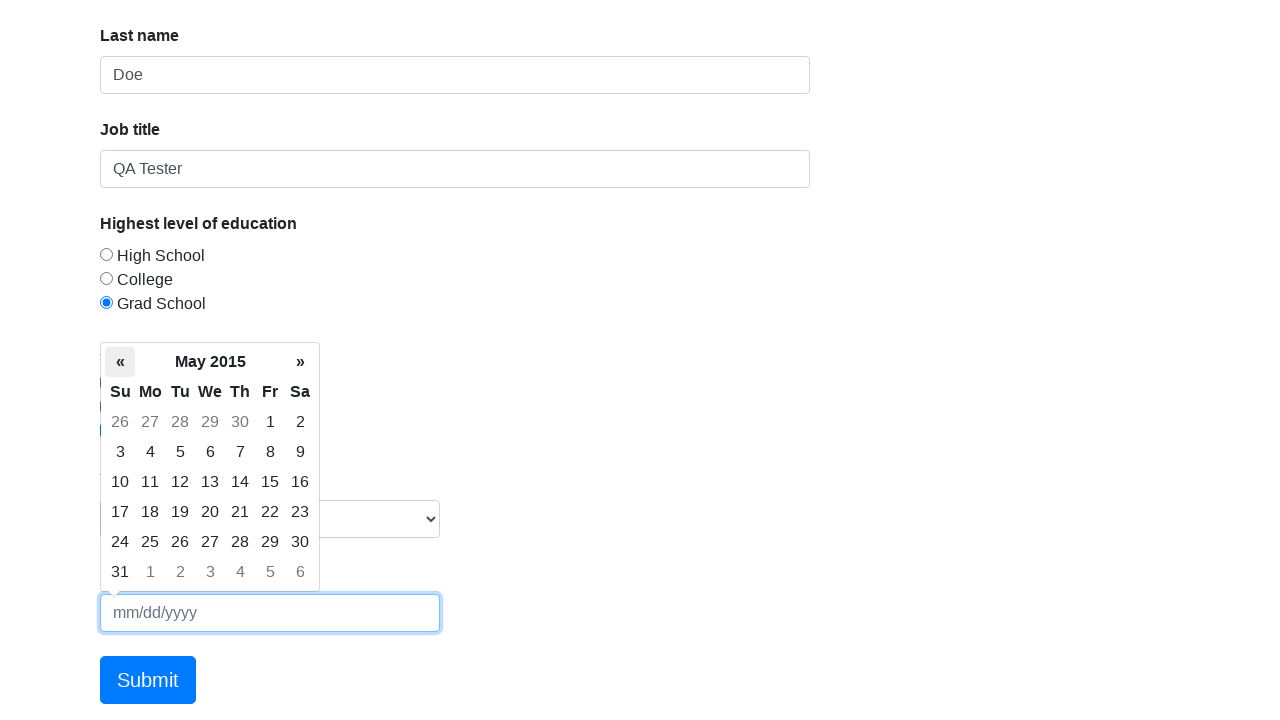

Clicked previous button in date picker at (120, 362) on .datepicker-days .prev
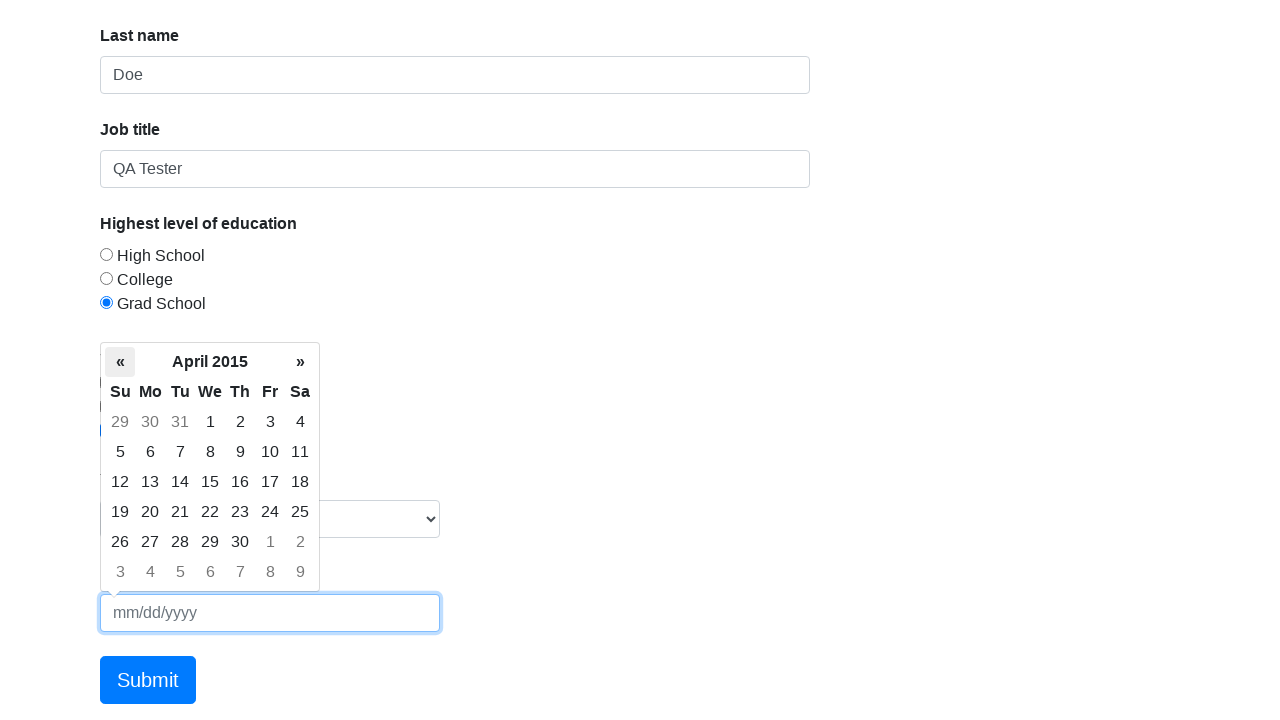

Clicked previous button in date picker at (120, 362) on .datepicker-days .prev
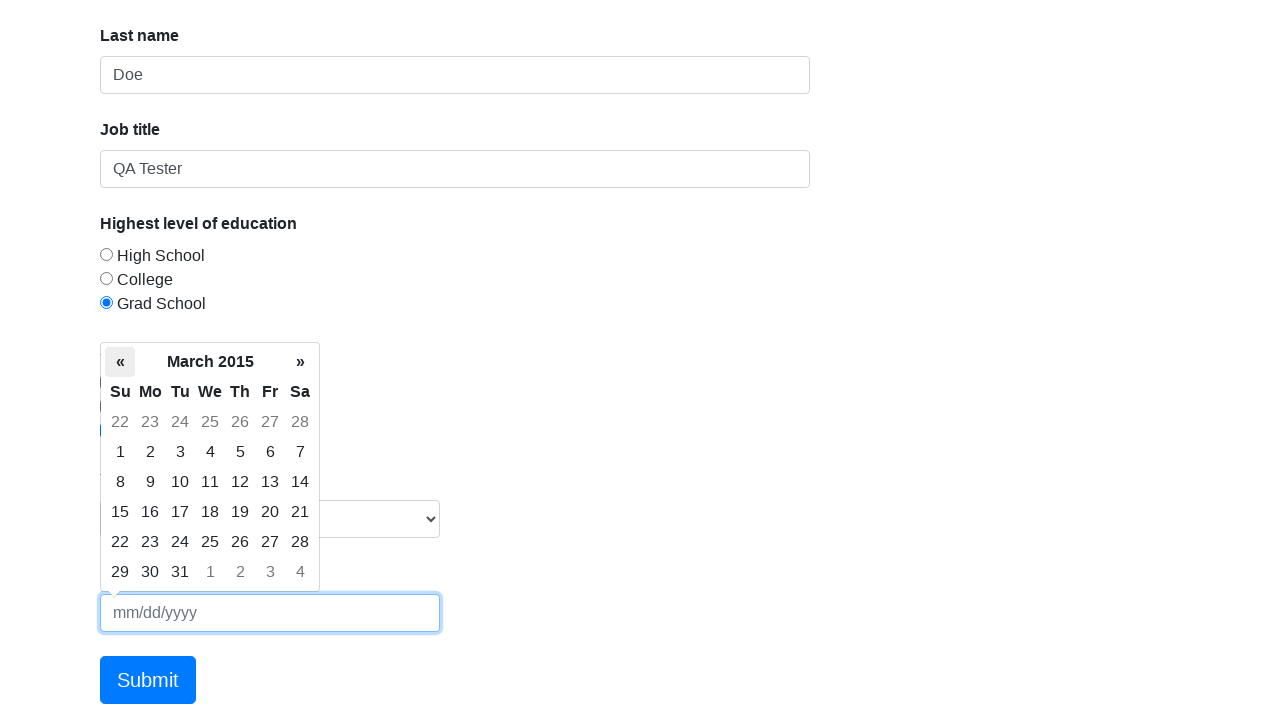

Clicked previous button in date picker at (120, 362) on .datepicker-days .prev
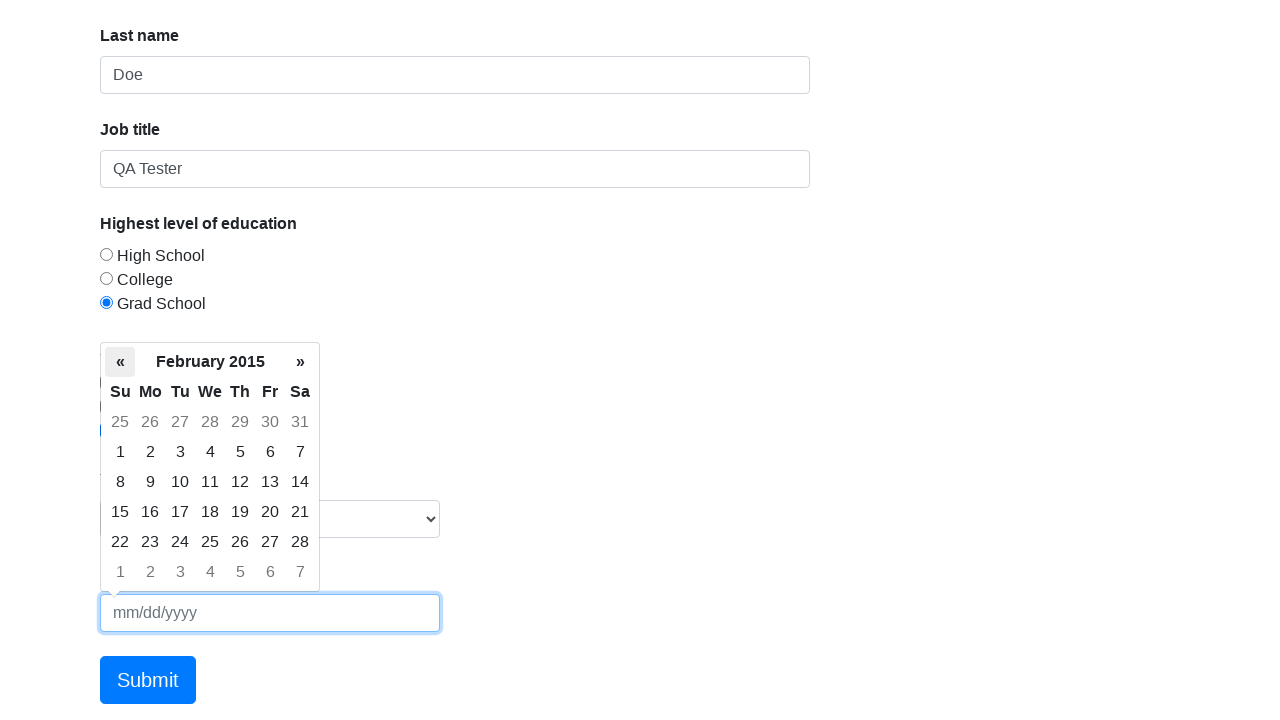

Clicked previous button in date picker at (120, 362) on .datepicker-days .prev
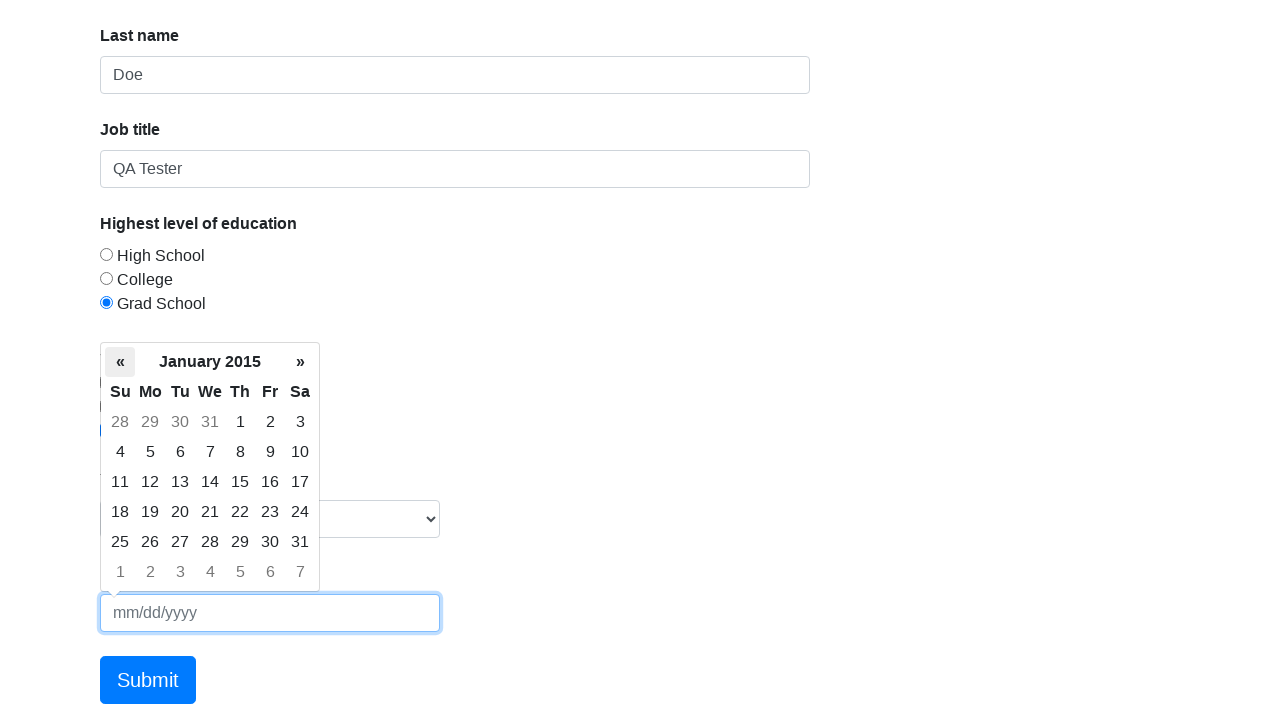

Clicked previous button in date picker at (120, 362) on .datepicker-days .prev
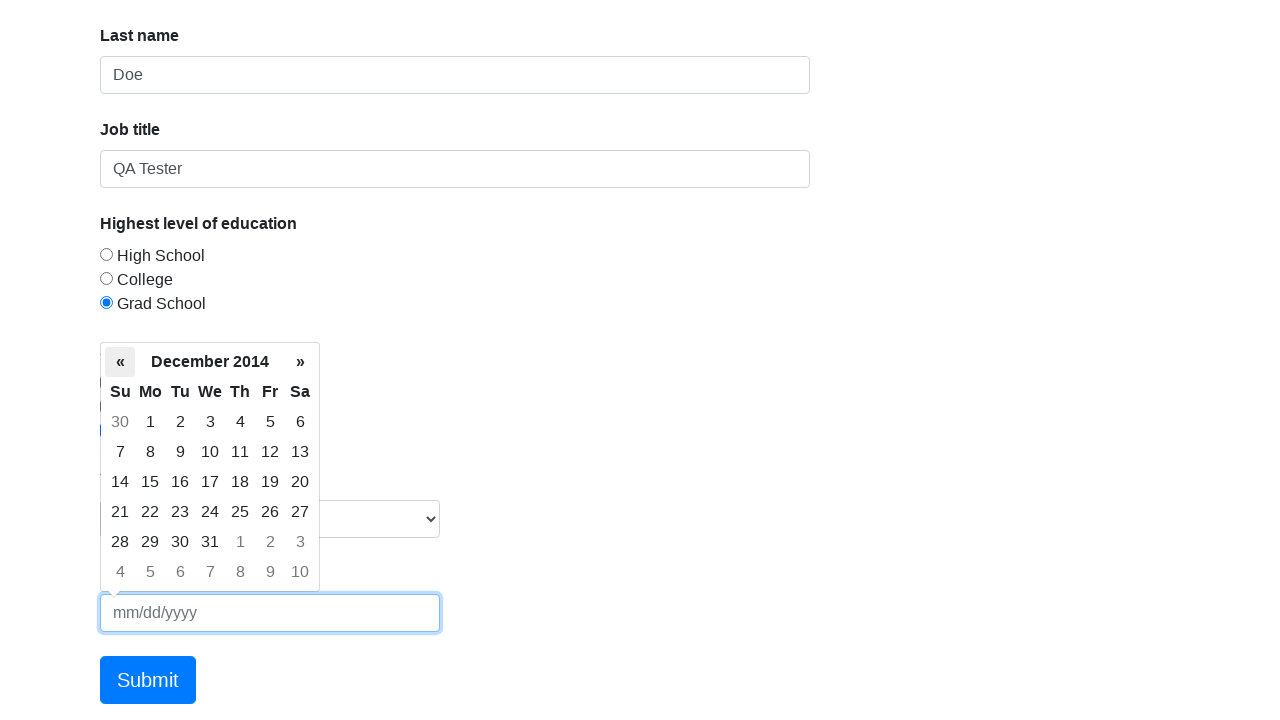

Clicked previous button in date picker at (120, 362) on .datepicker-days .prev
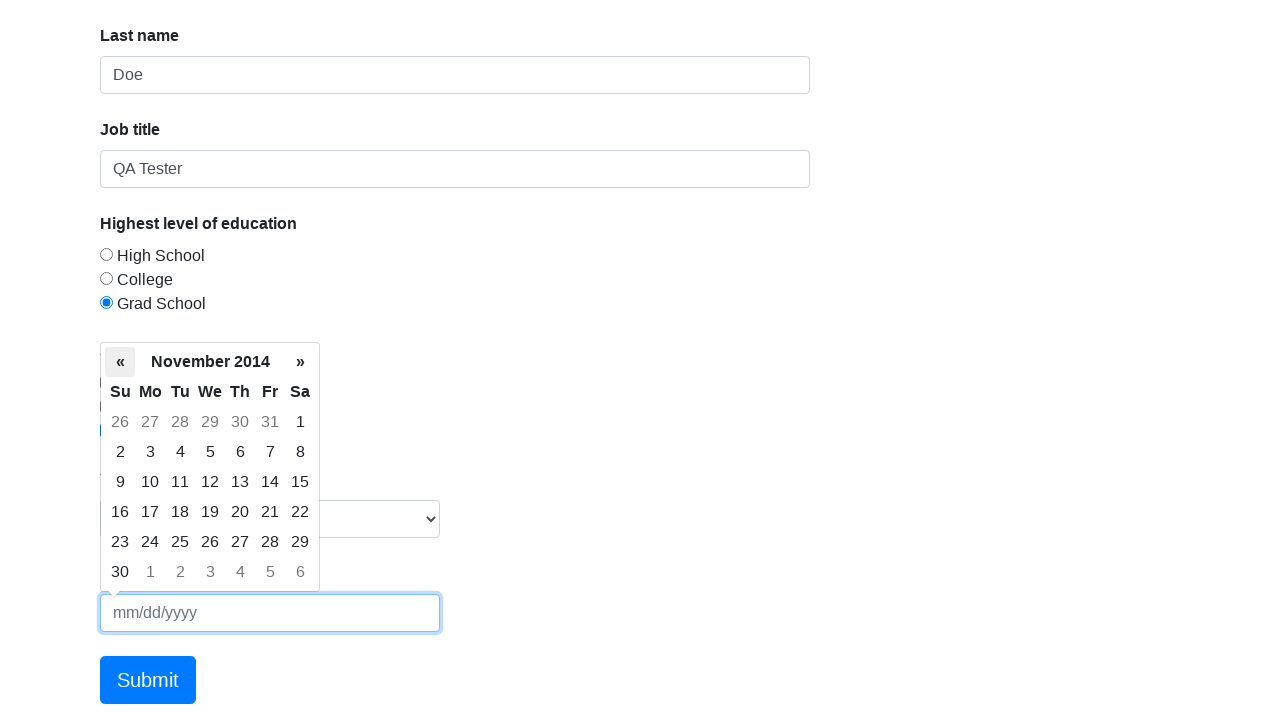

Clicked previous button in date picker at (120, 362) on .datepicker-days .prev
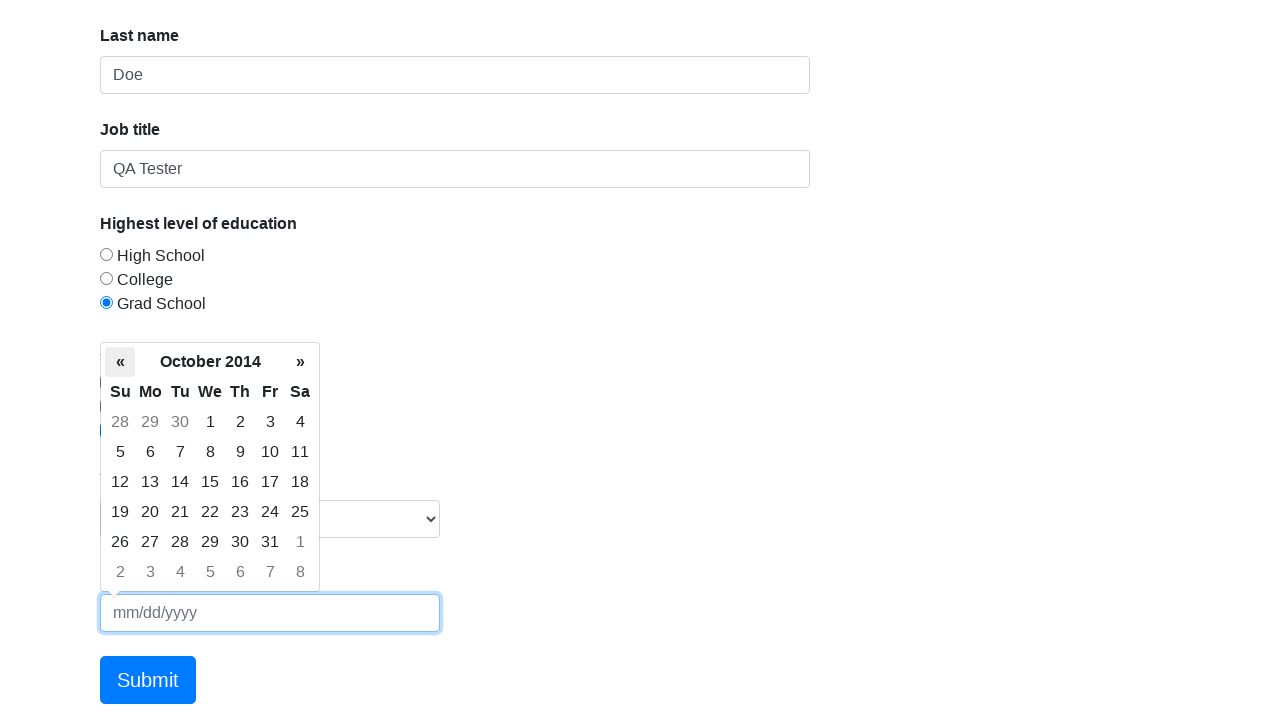

Clicked previous button in date picker at (120, 362) on .datepicker-days .prev
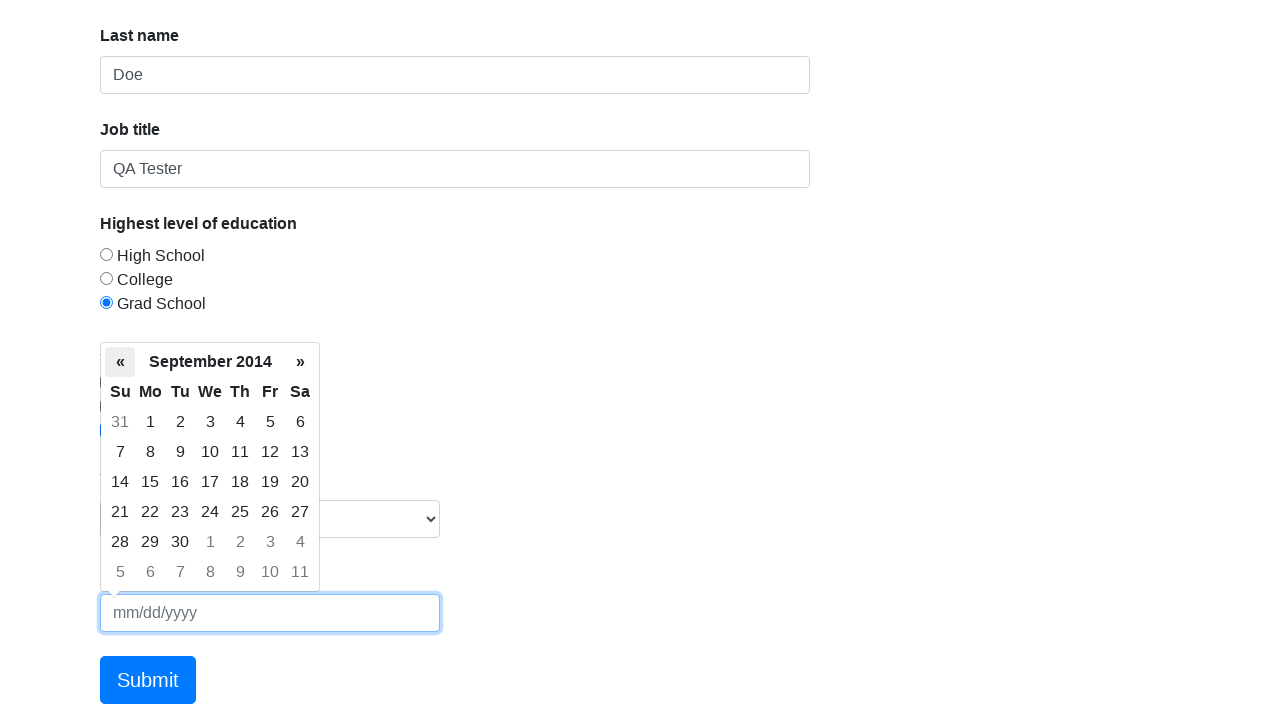

Clicked previous button in date picker at (120, 362) on .datepicker-days .prev
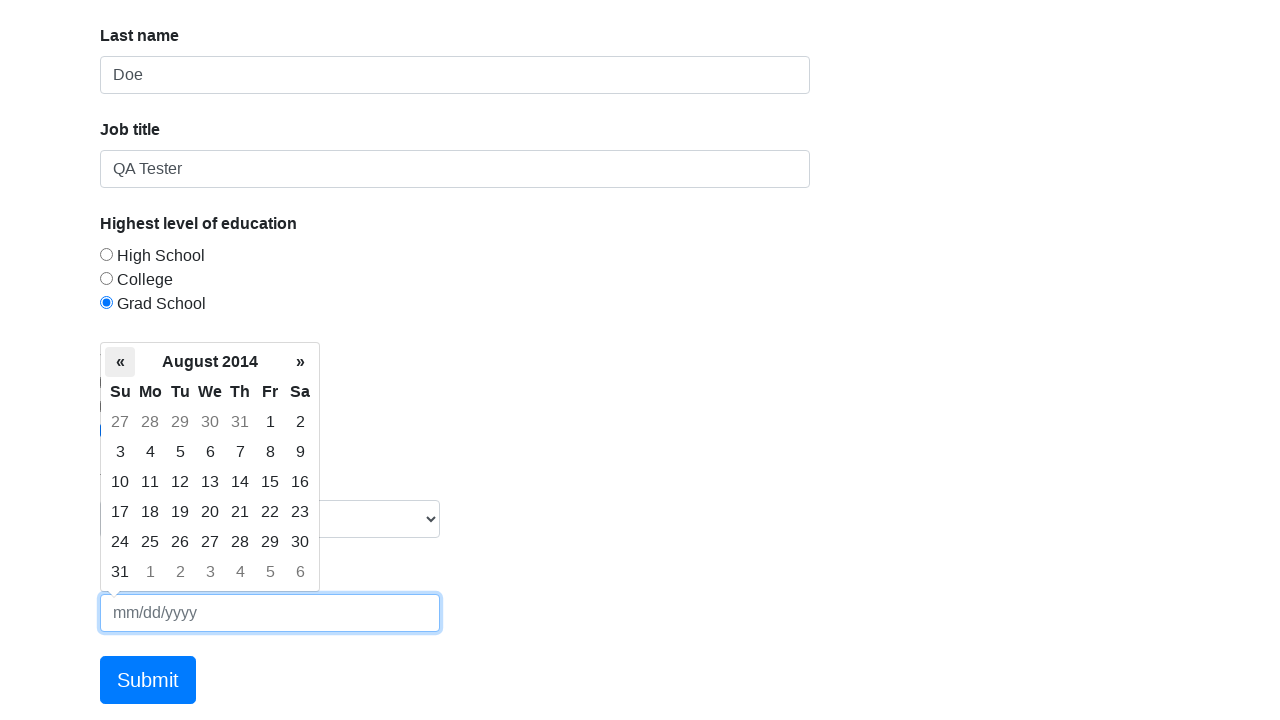

Clicked previous button in date picker at (120, 362) on .datepicker-days .prev
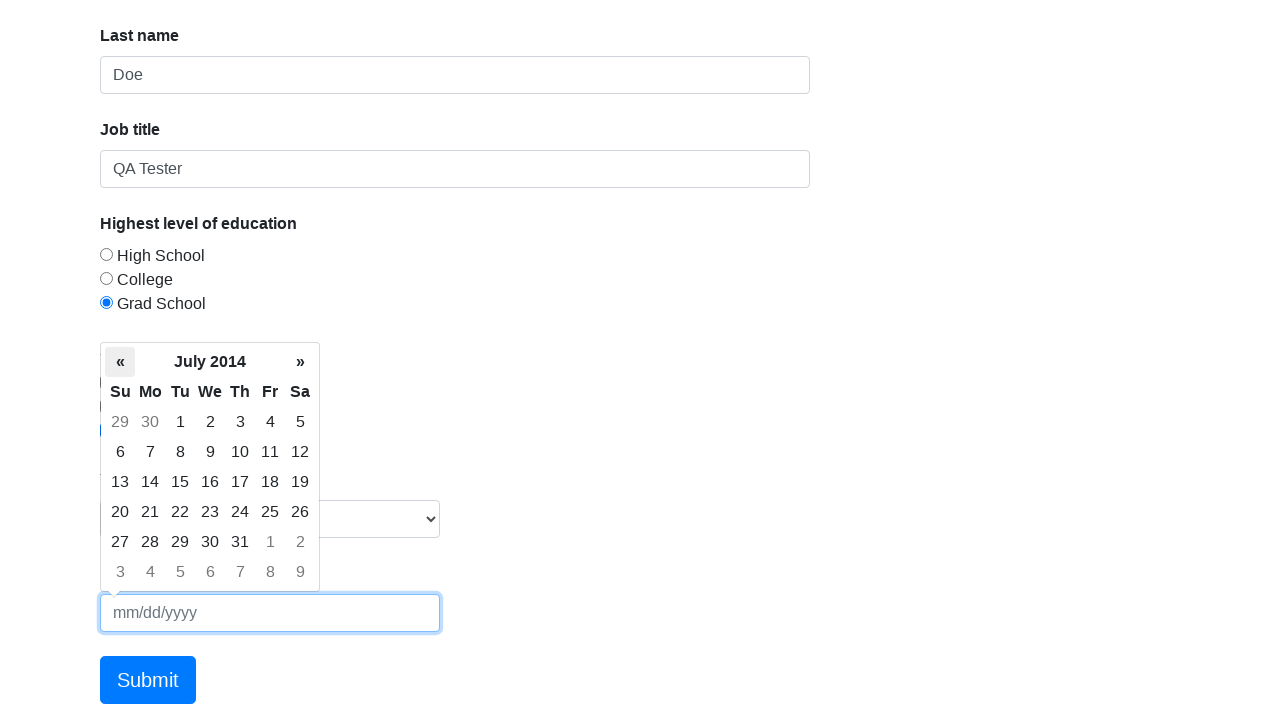

Clicked previous button in date picker at (120, 362) on .datepicker-days .prev
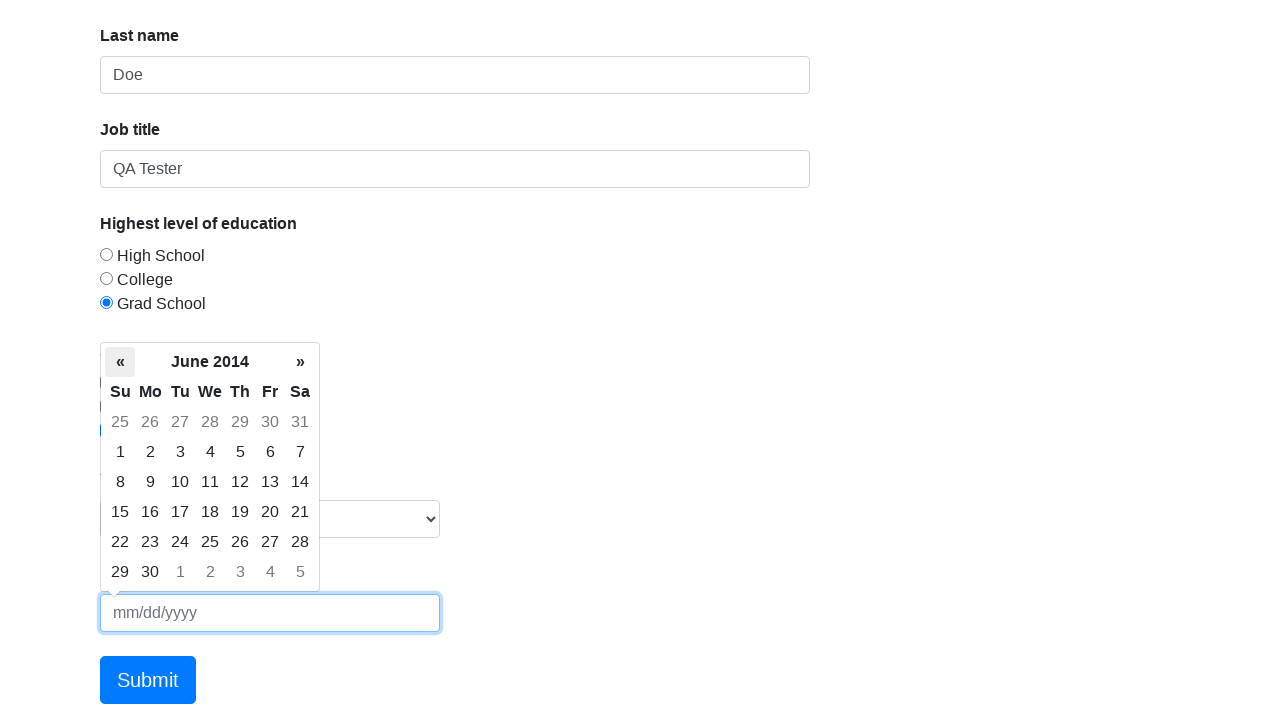

Clicked previous button in date picker at (120, 362) on .datepicker-days .prev
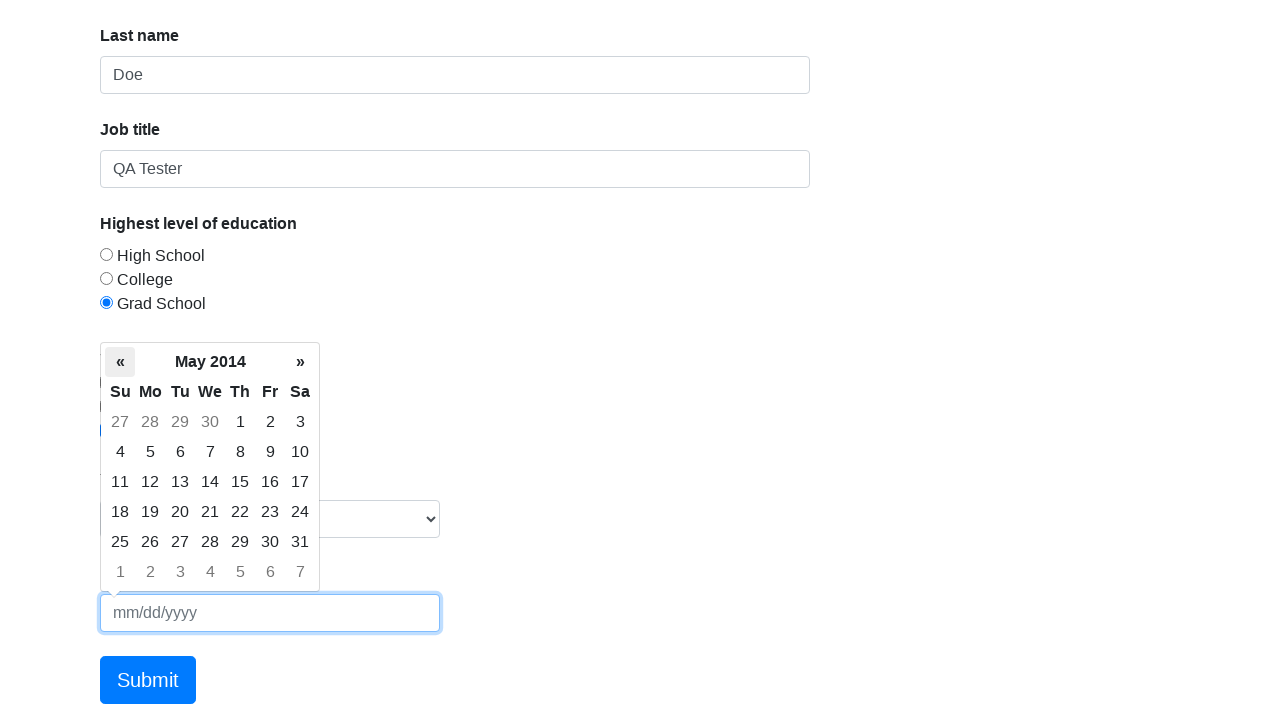

Clicked previous button in date picker at (120, 362) on .datepicker-days .prev
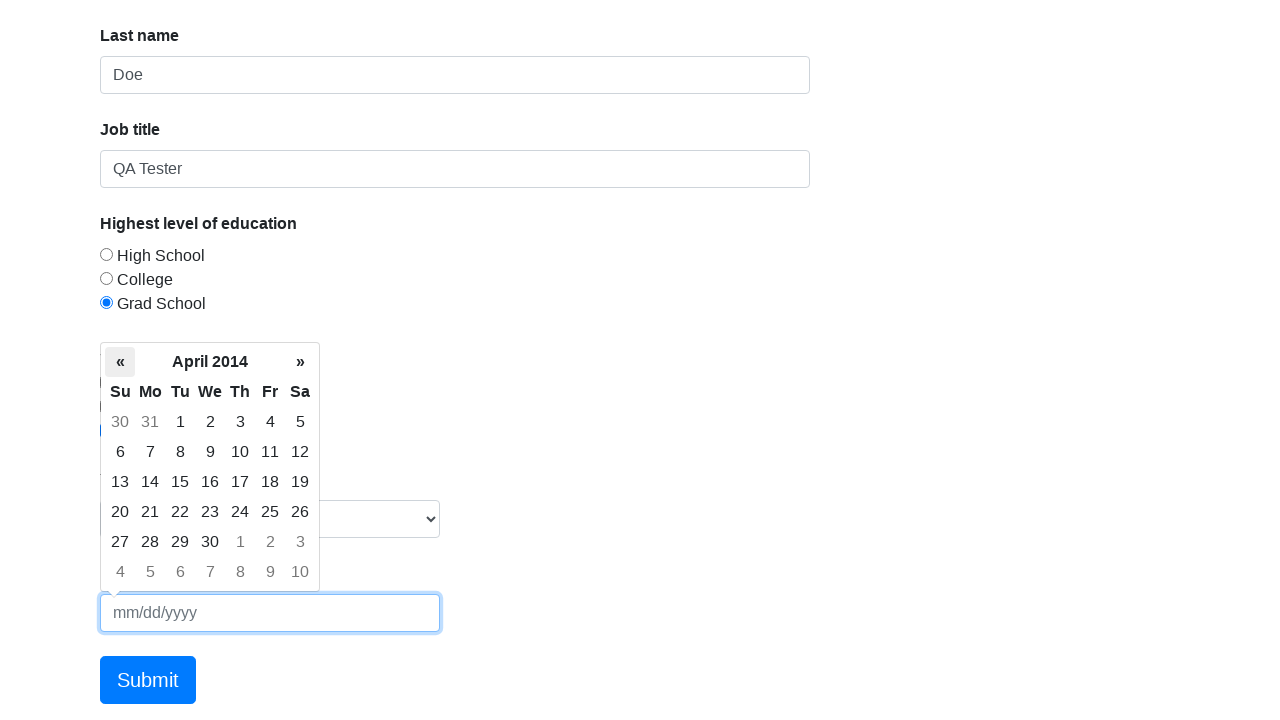

Clicked previous button in date picker at (120, 362) on .datepicker-days .prev
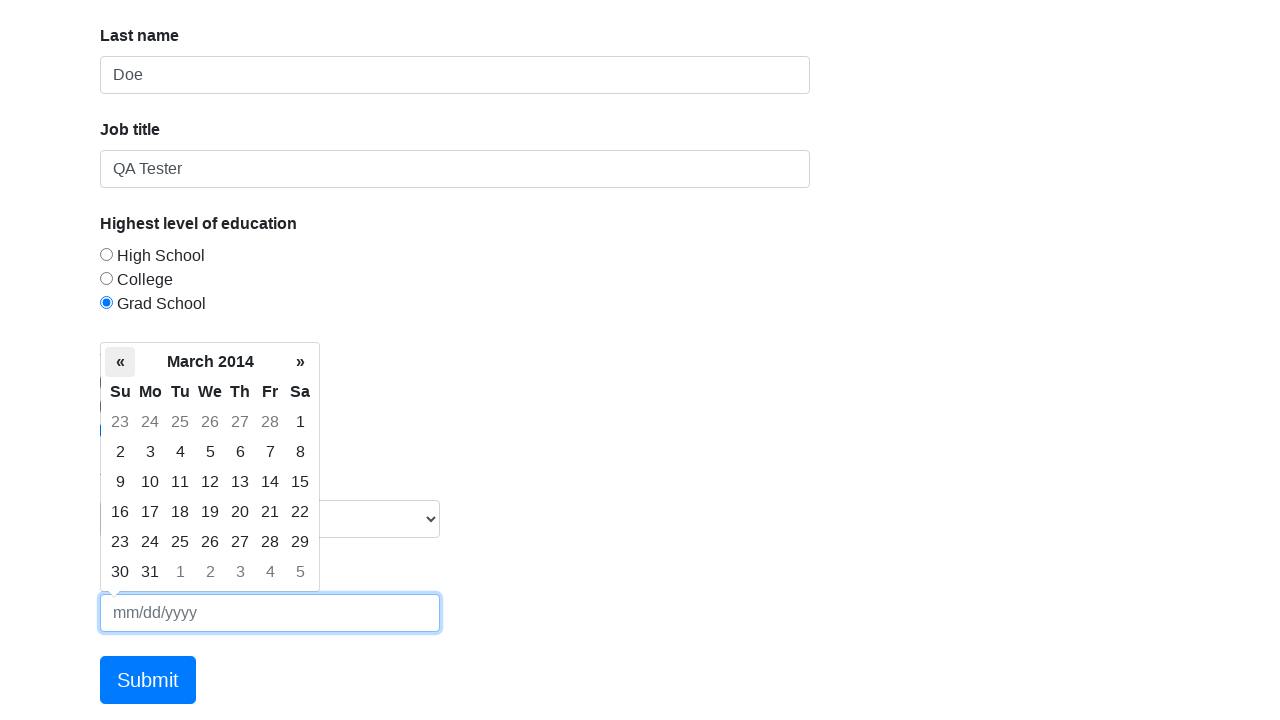

Clicked previous button in date picker at (120, 362) on .datepicker-days .prev
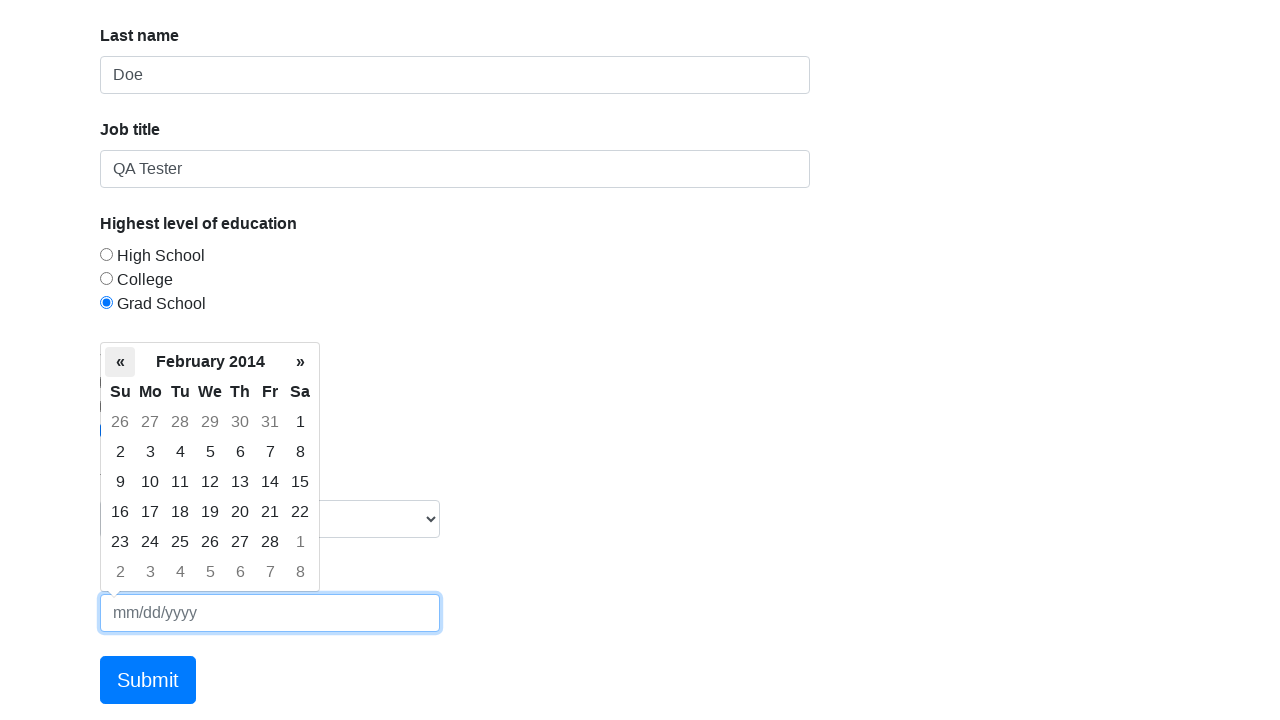

Clicked previous button in date picker at (120, 362) on .datepicker-days .prev
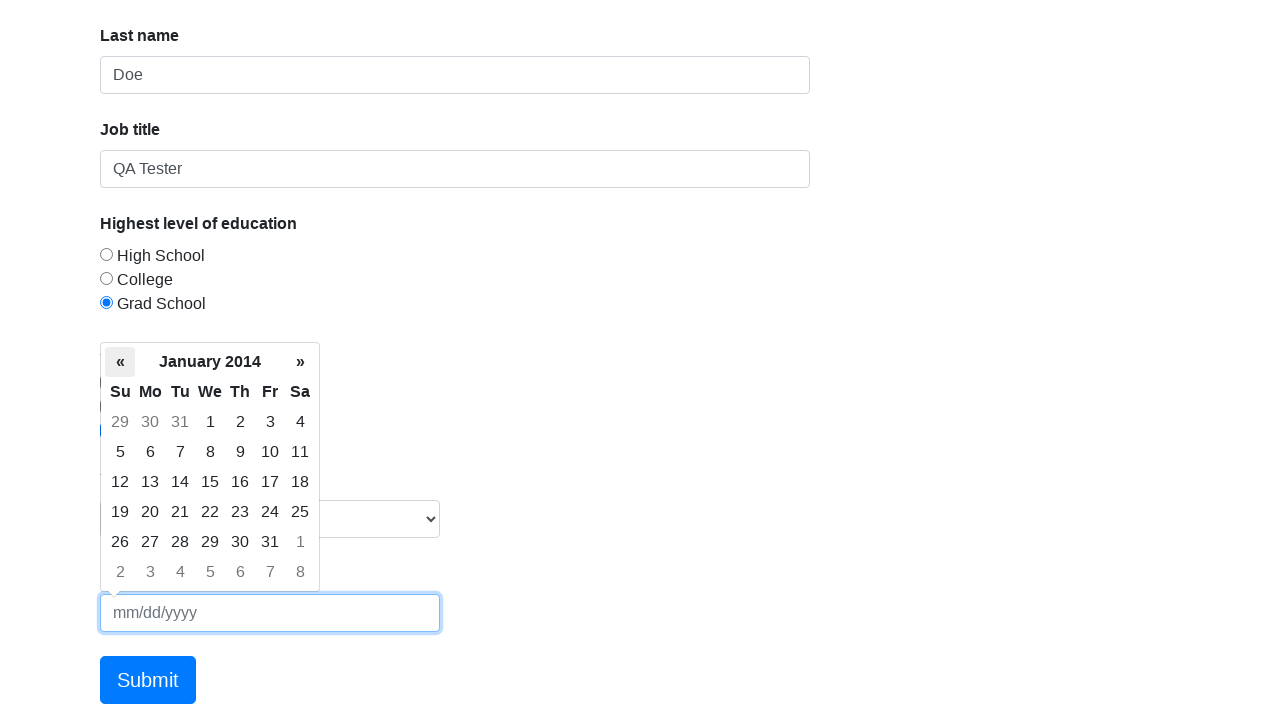

Clicked previous button in date picker at (120, 362) on .datepicker-days .prev
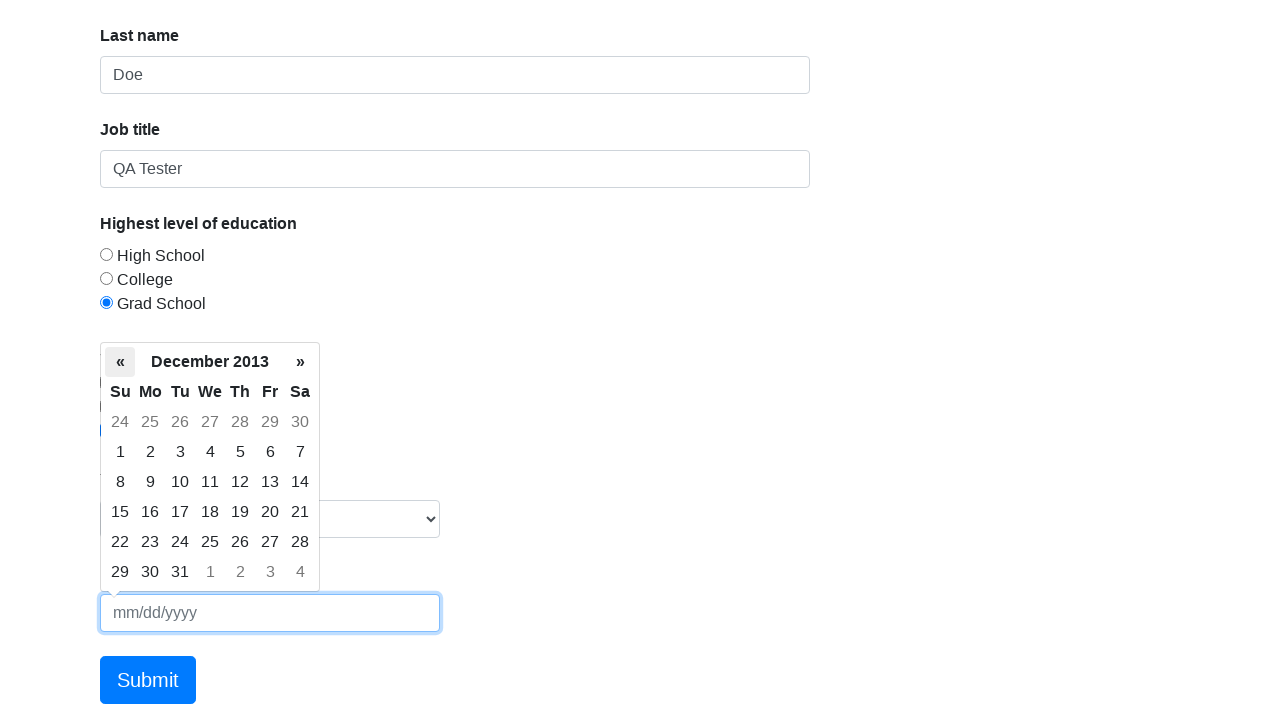

Clicked previous button in date picker at (120, 362) on .datepicker-days .prev
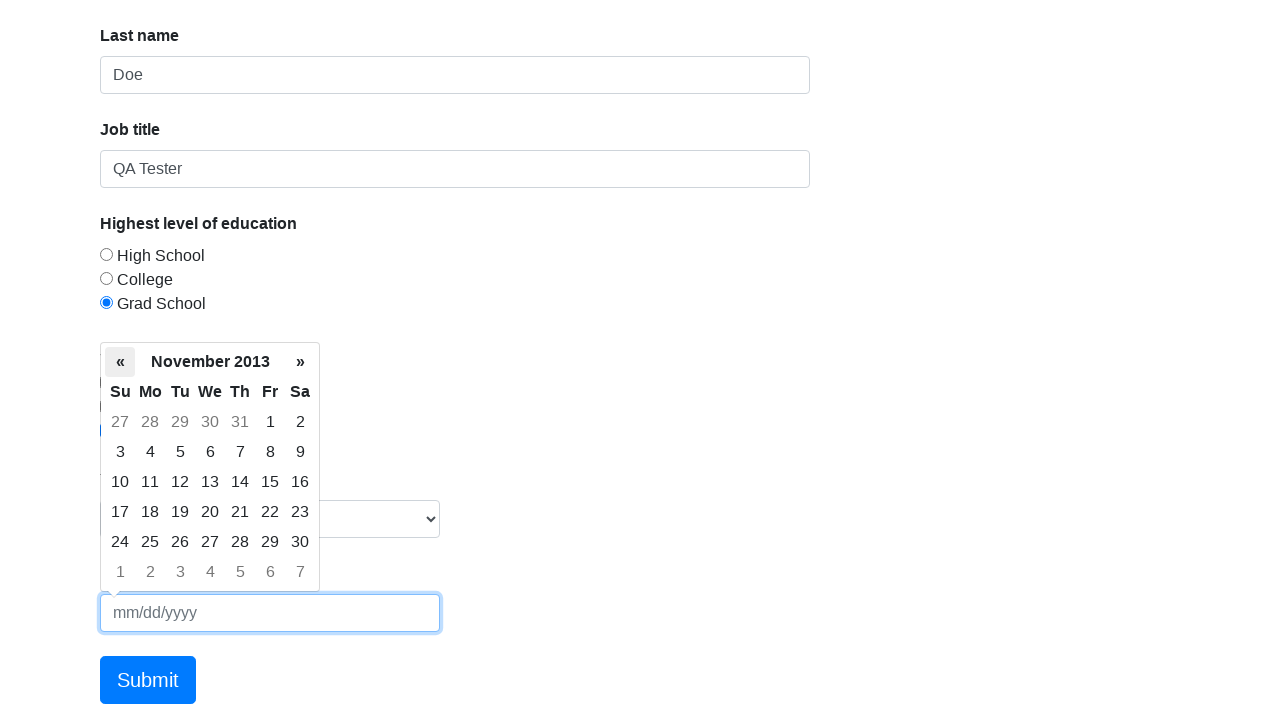

Clicked previous button in date picker at (120, 362) on .datepicker-days .prev
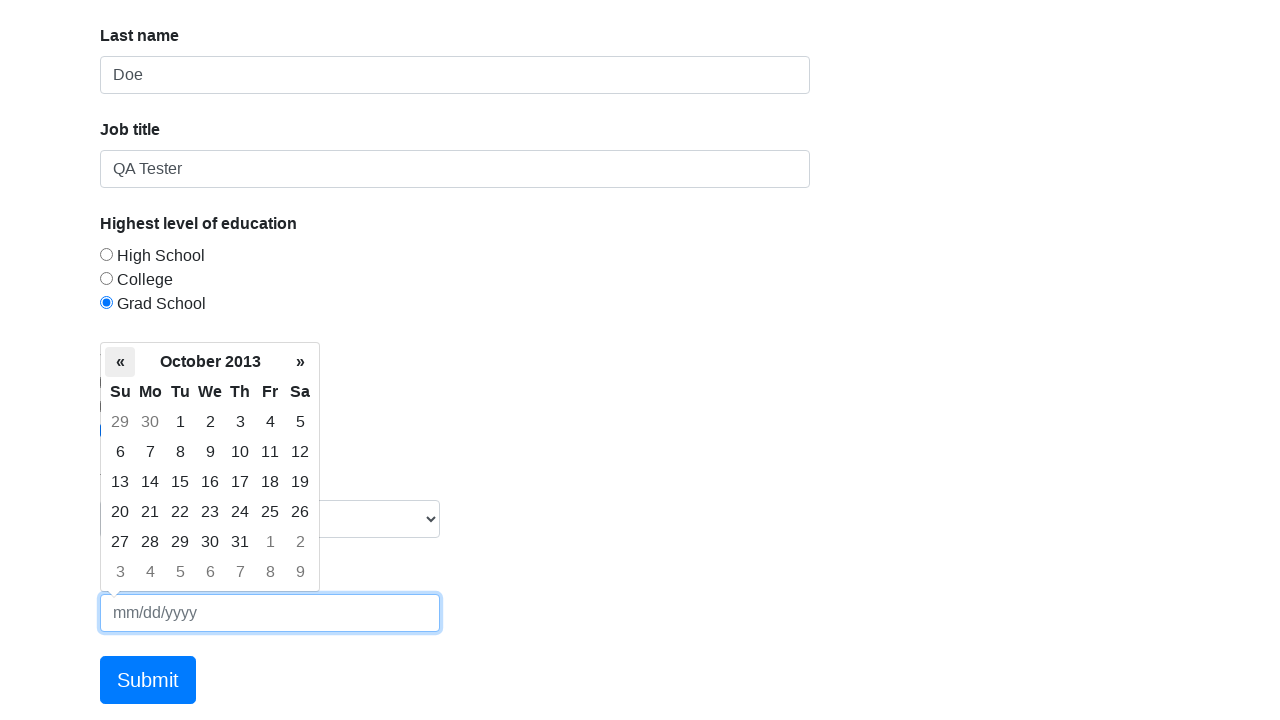

Clicked previous button in date picker at (120, 362) on .datepicker-days .prev
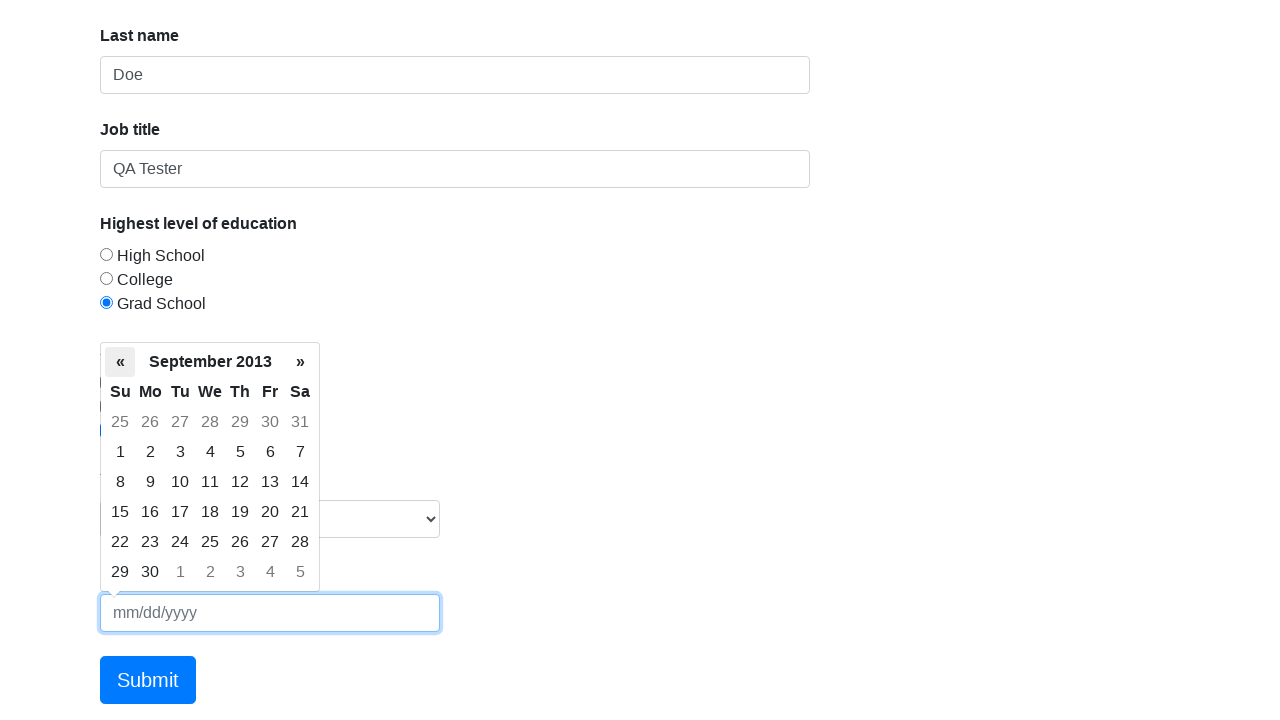

Clicked previous button in date picker at (120, 362) on .datepicker-days .prev
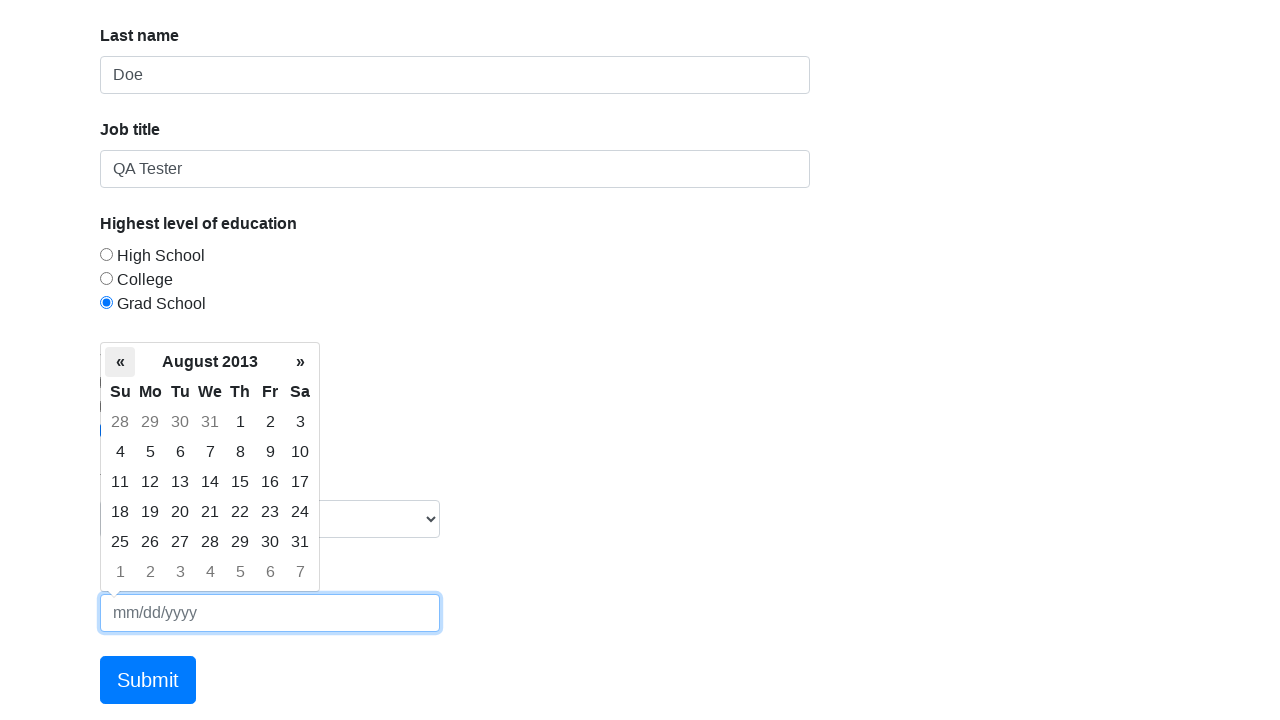

Clicked previous button in date picker at (120, 362) on .datepicker-days .prev
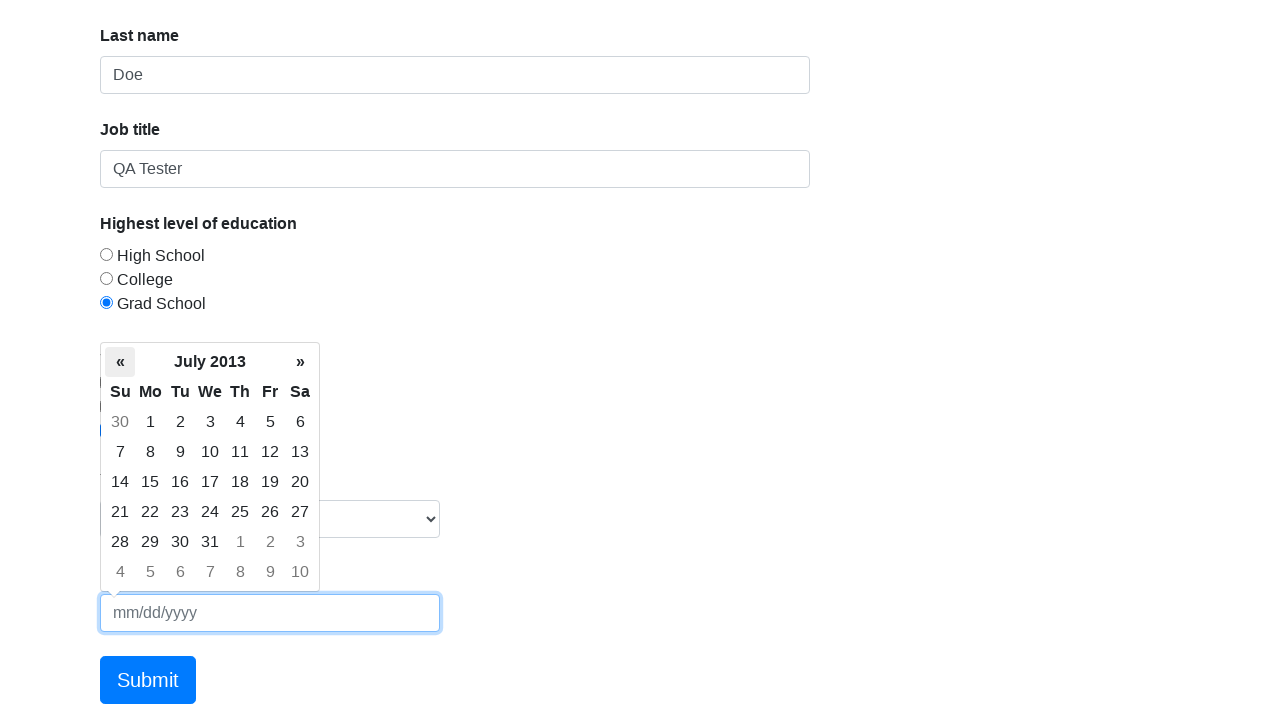

Clicked previous button in date picker at (120, 362) on .datepicker-days .prev
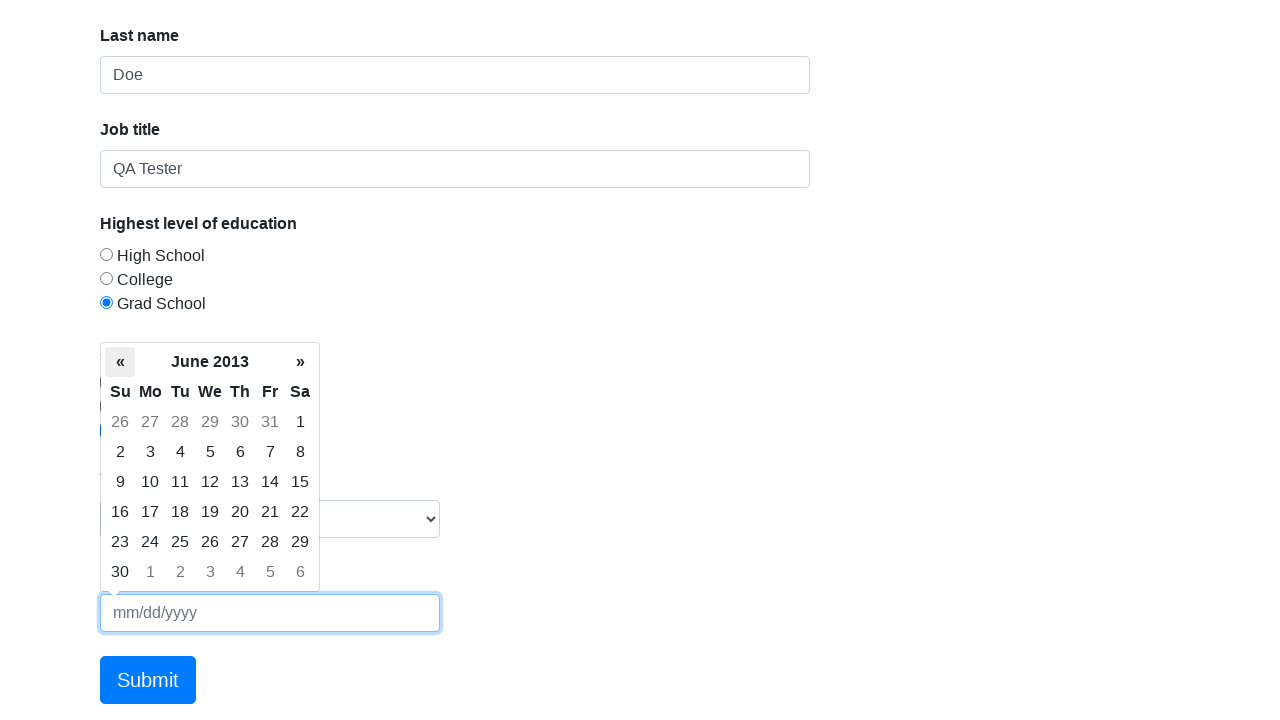

Clicked previous button in date picker at (120, 362) on .datepicker-days .prev
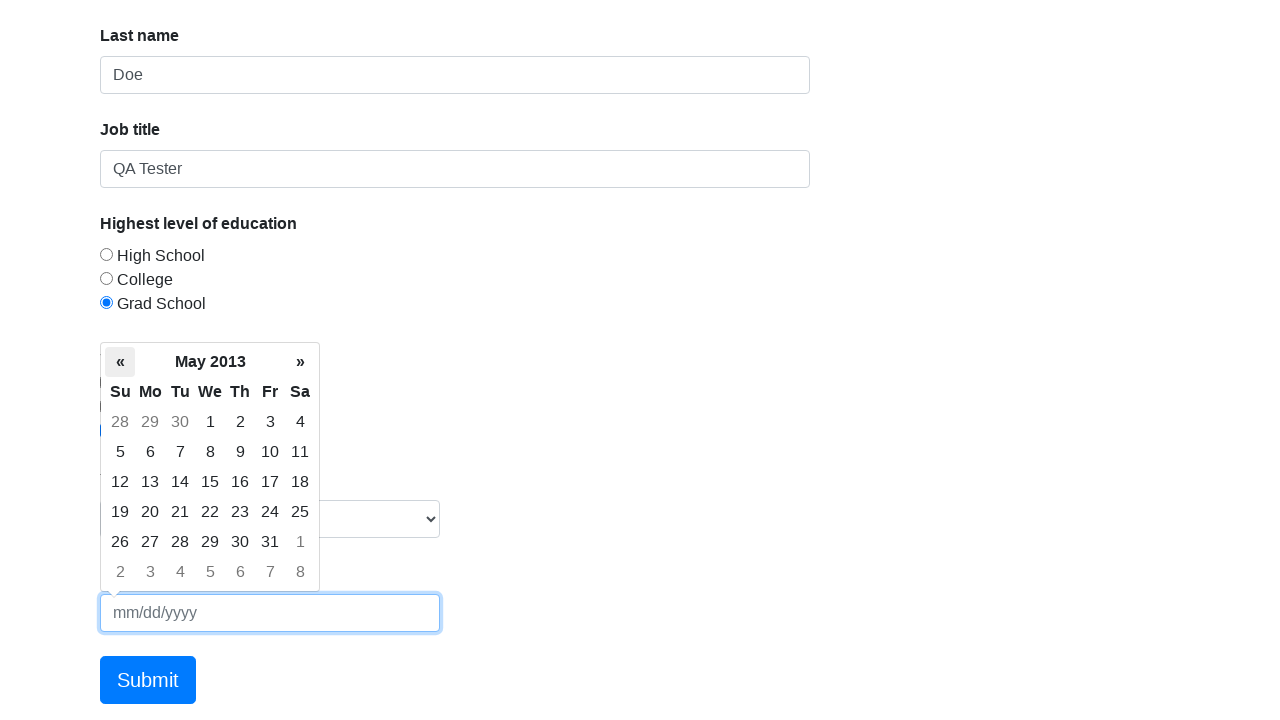

Clicked previous button in date picker at (120, 362) on .datepicker-days .prev
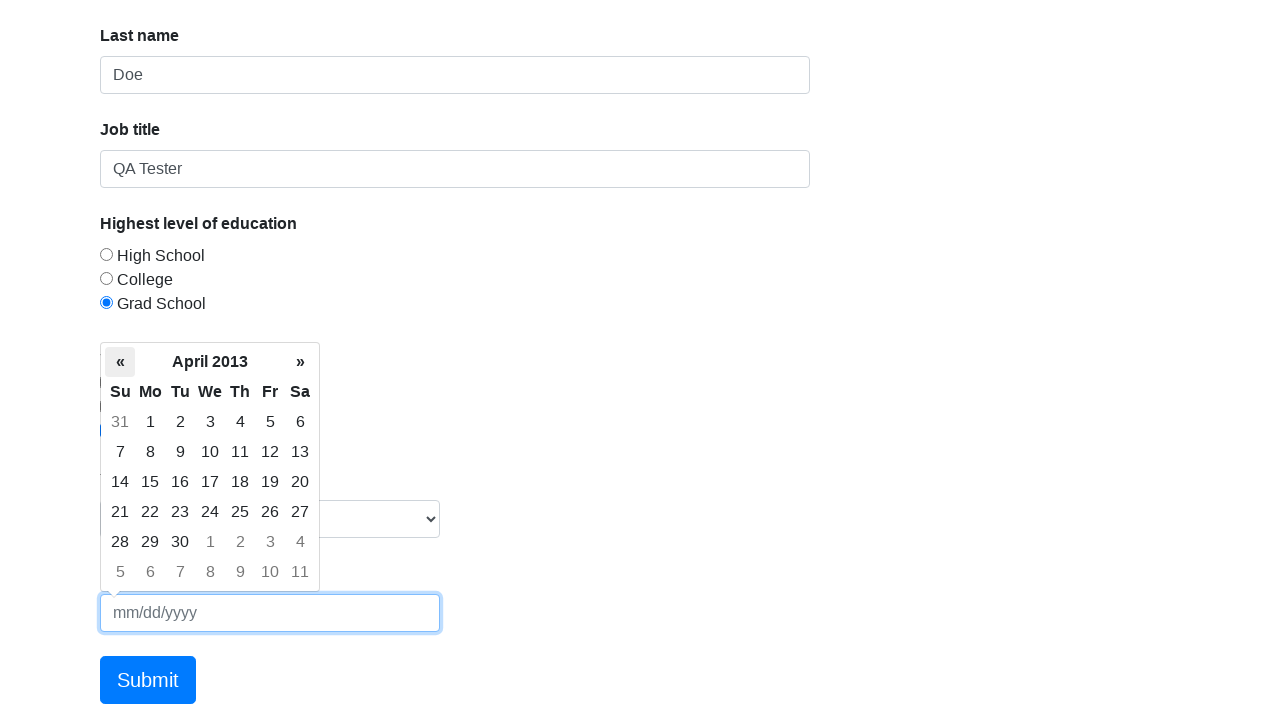

Clicked previous button in date picker at (120, 362) on .datepicker-days .prev
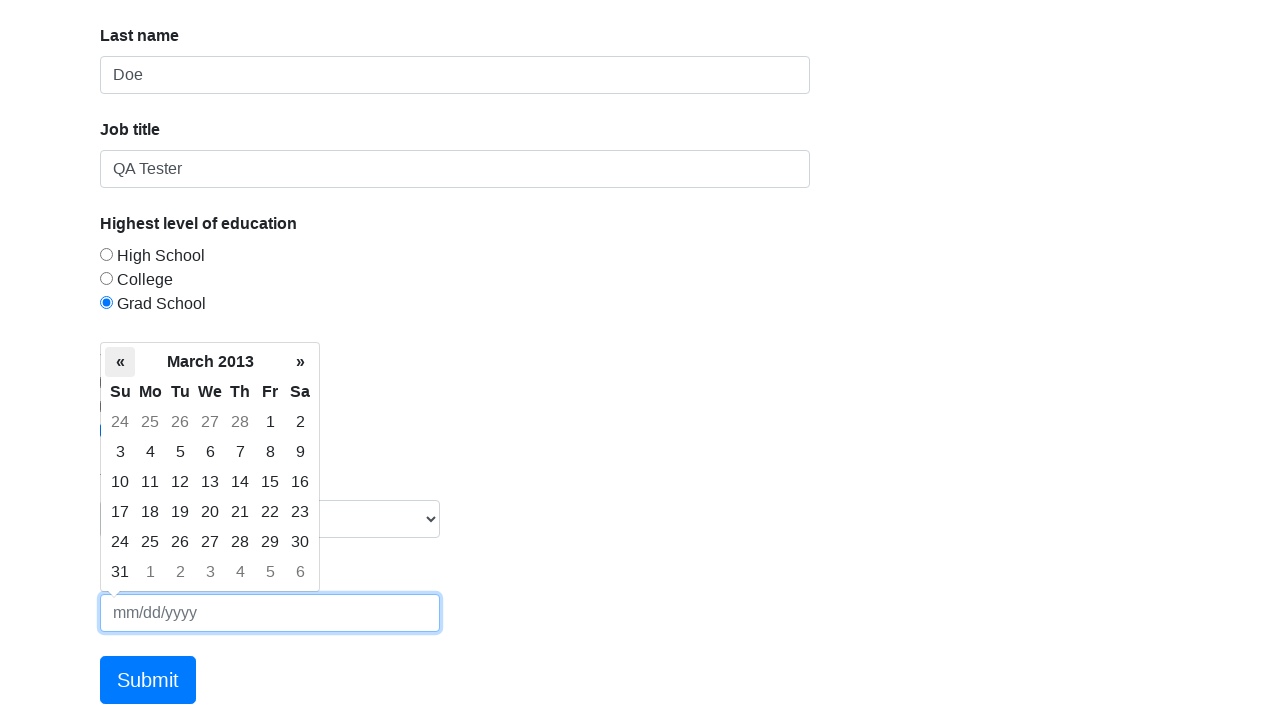

Clicked previous button in date picker at (120, 362) on .datepicker-days .prev
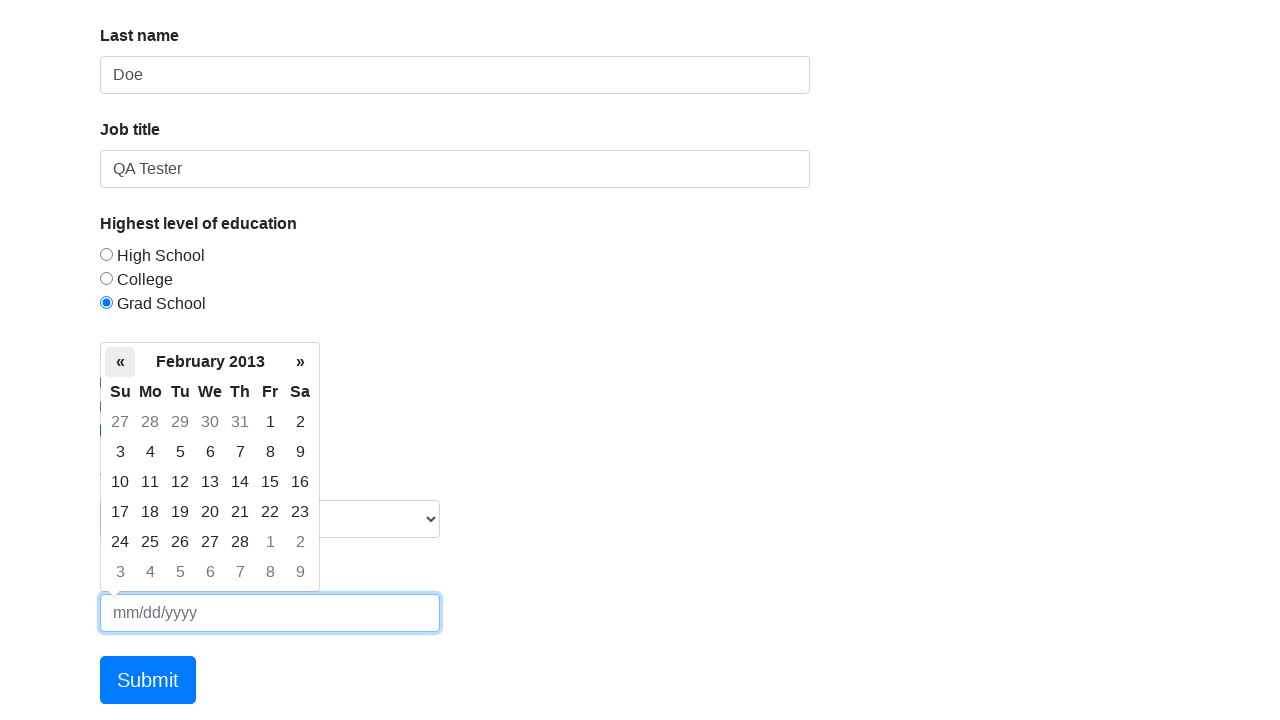

Clicked previous button in date picker at (120, 362) on .datepicker-days .prev
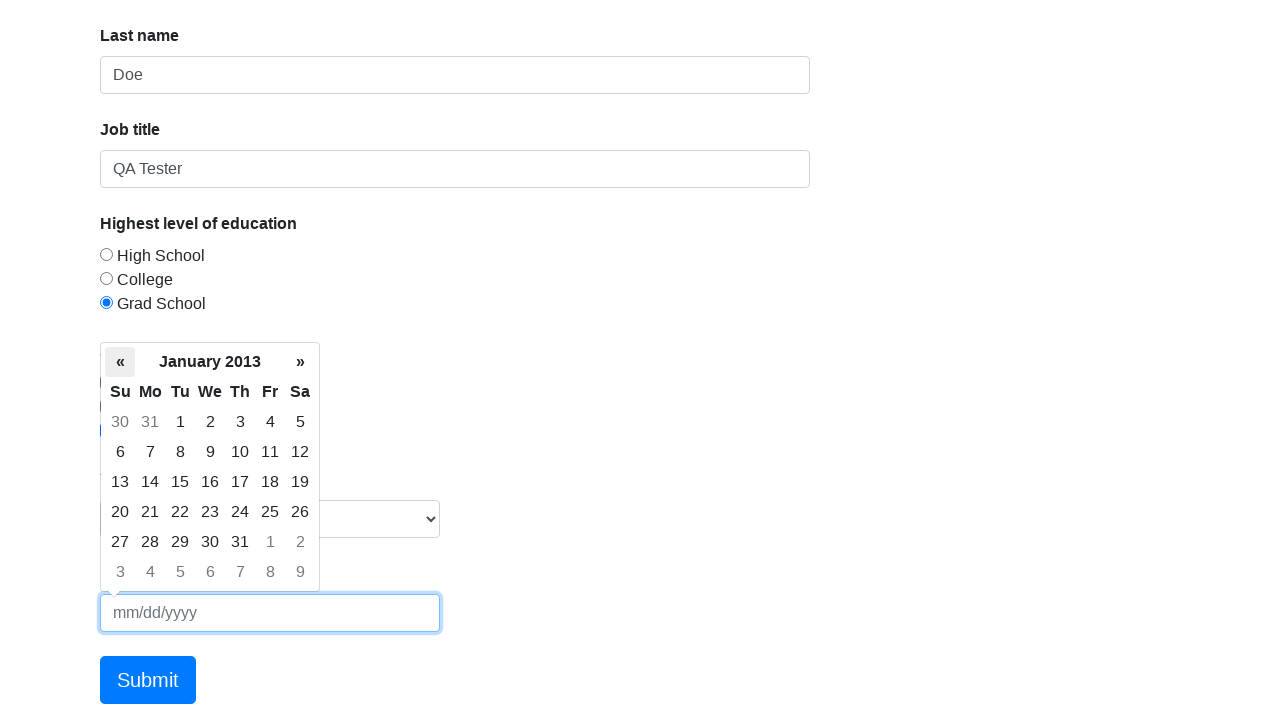

Clicked previous button in date picker at (120, 362) on .datepicker-days .prev
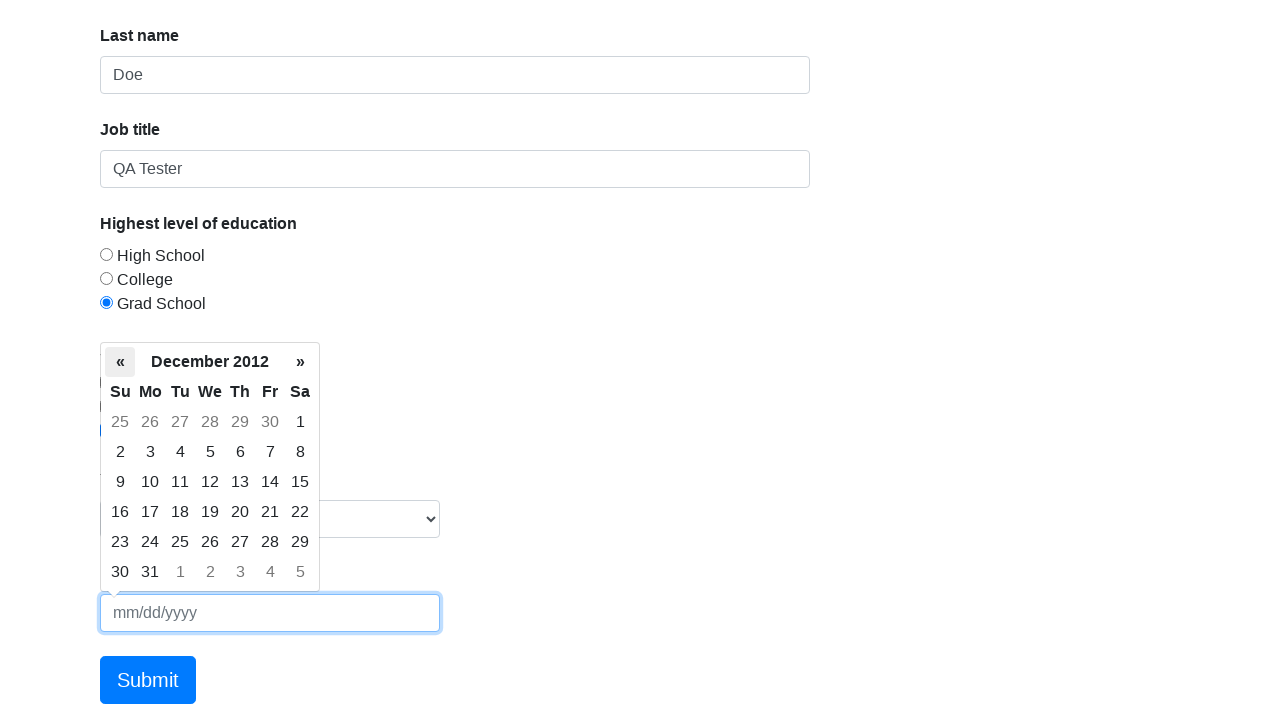

Clicked previous button in date picker at (120, 362) on .datepicker-days .prev
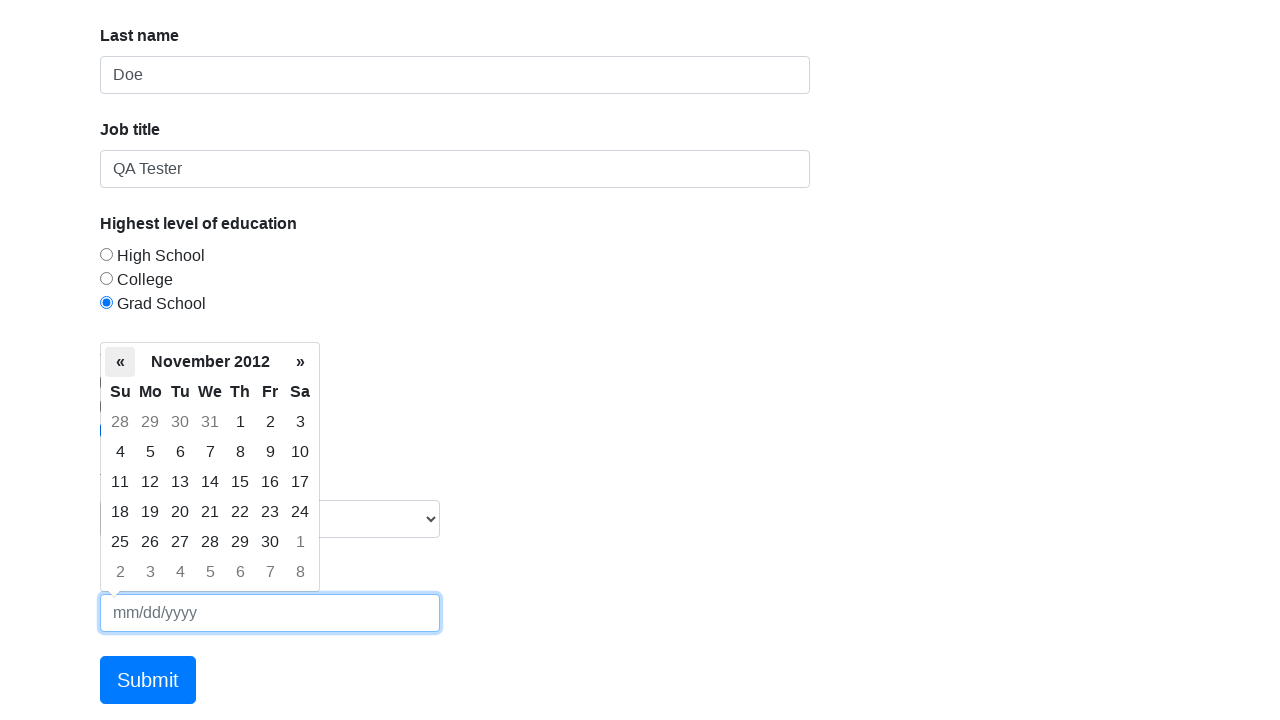

Clicked previous button in date picker at (120, 362) on .datepicker-days .prev
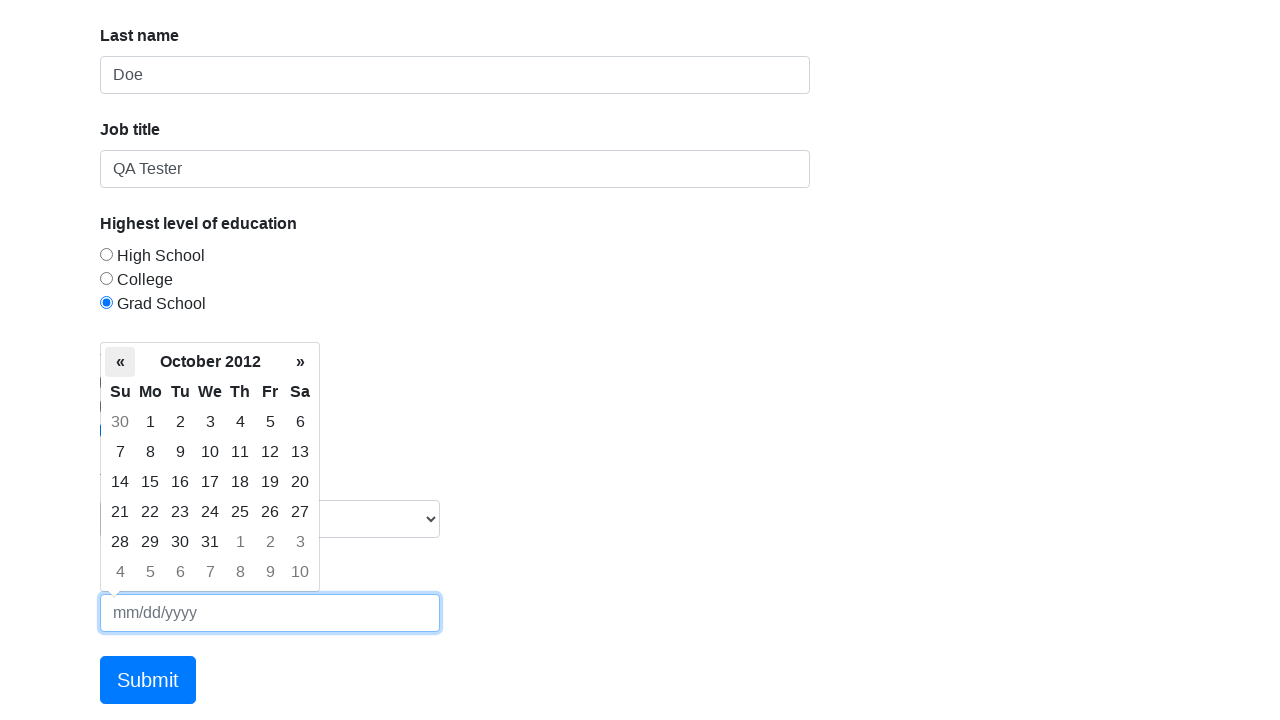

Clicked previous button in date picker at (120, 362) on .datepicker-days .prev
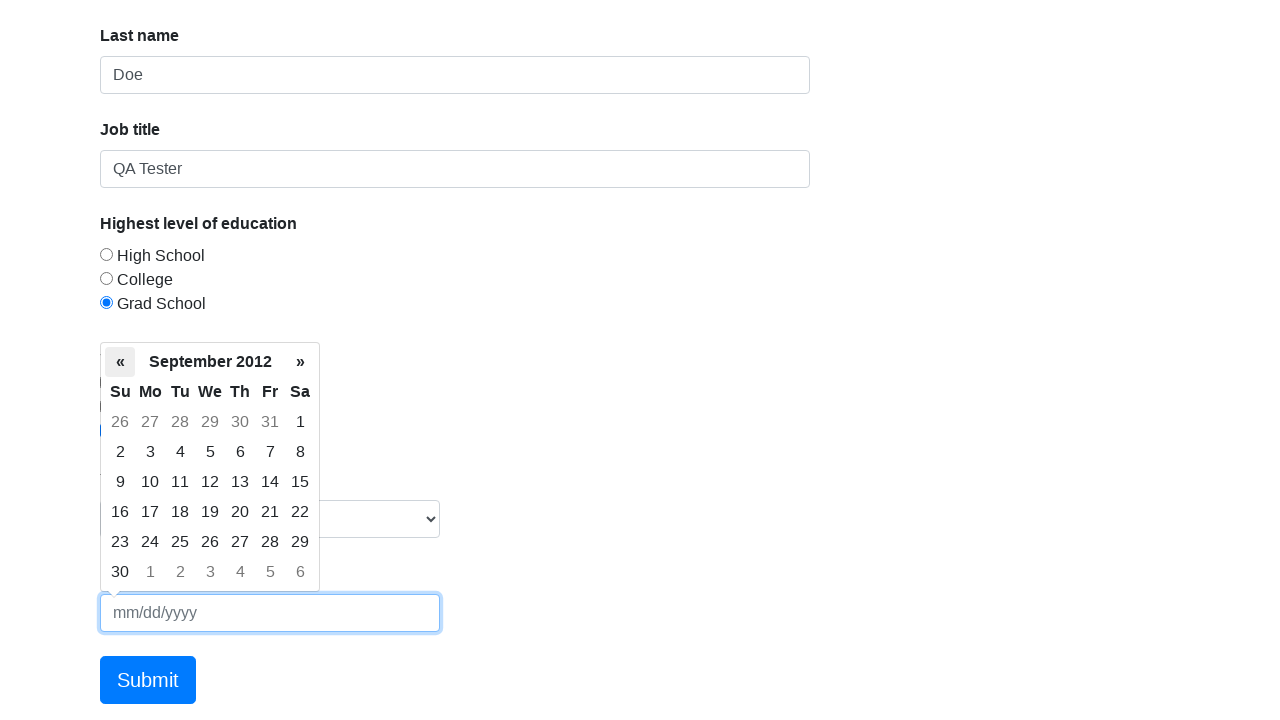

Clicked previous button in date picker at (120, 362) on .datepicker-days .prev
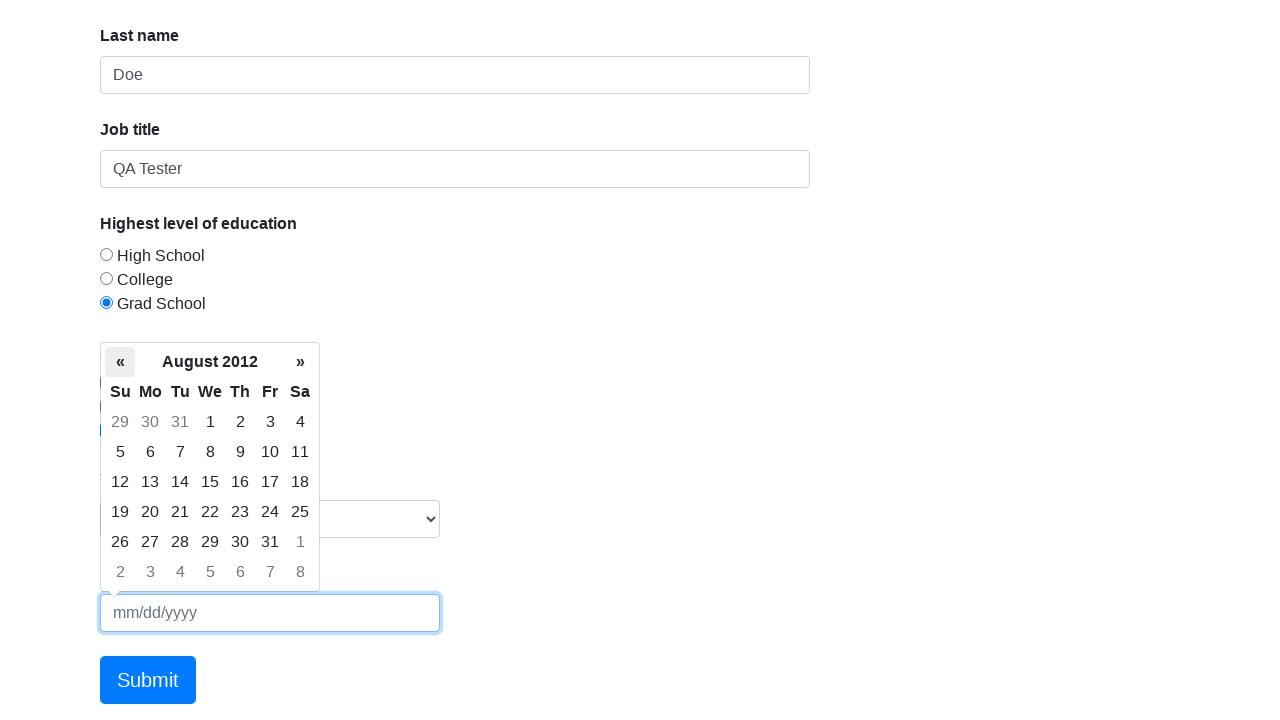

Clicked previous button in date picker at (120, 362) on .datepicker-days .prev
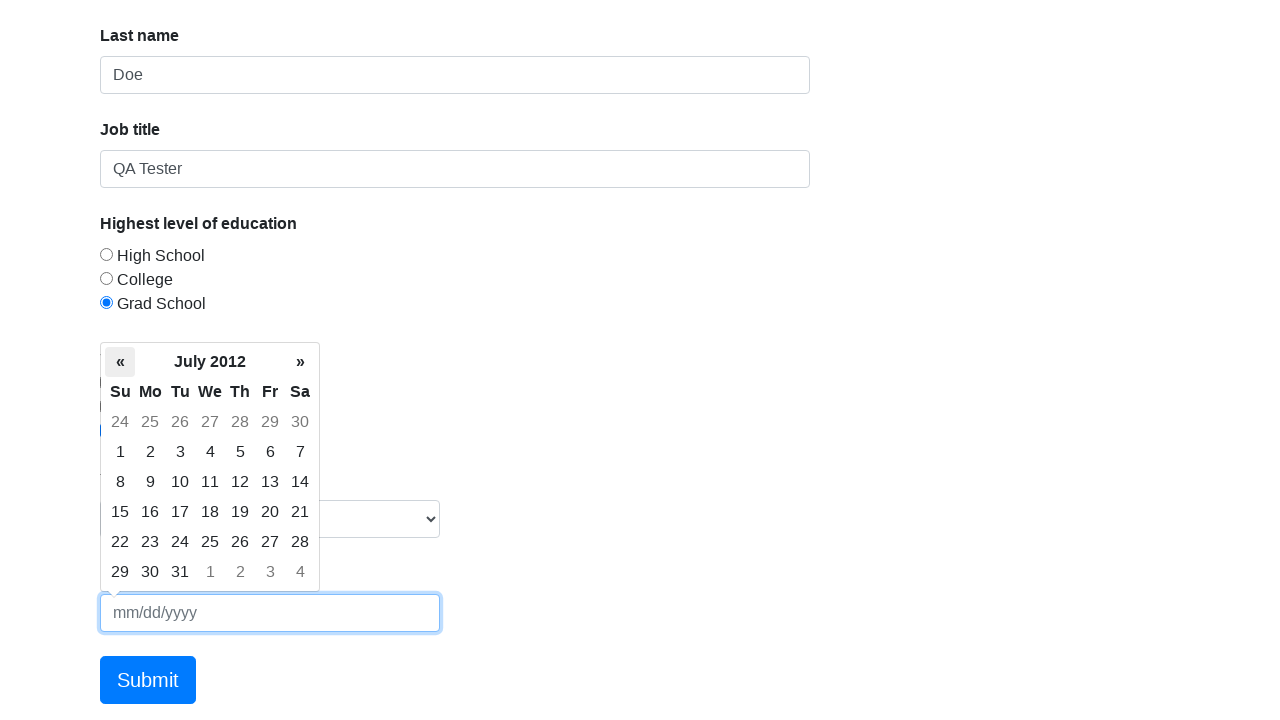

Clicked previous button in date picker at (120, 362) on .datepicker-days .prev
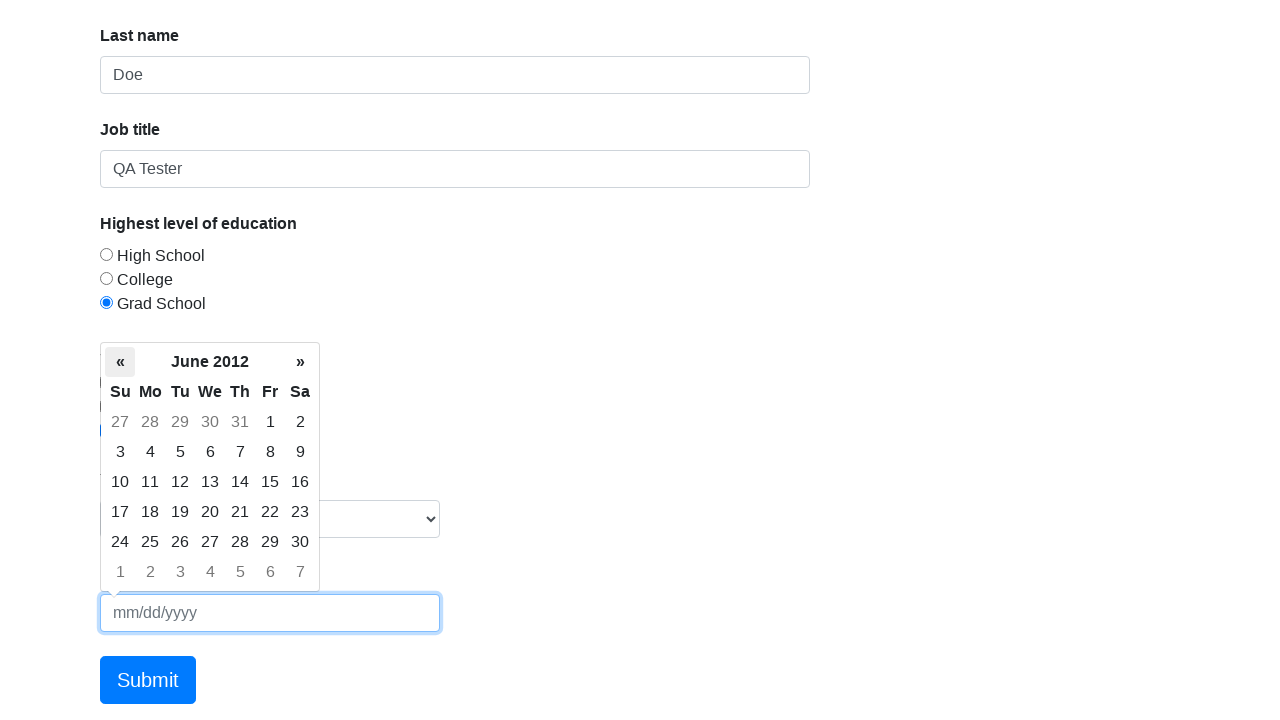

Clicked previous button in date picker at (120, 362) on .datepicker-days .prev
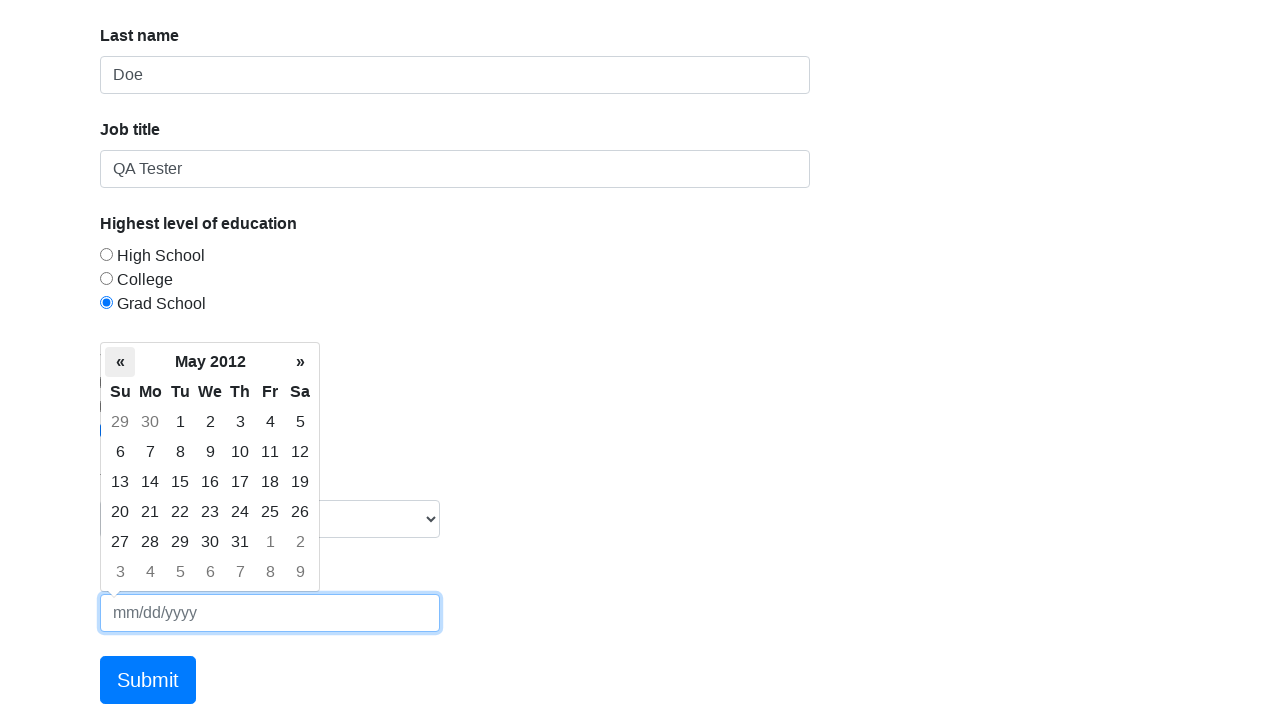

Clicked previous button in date picker at (120, 362) on .datepicker-days .prev
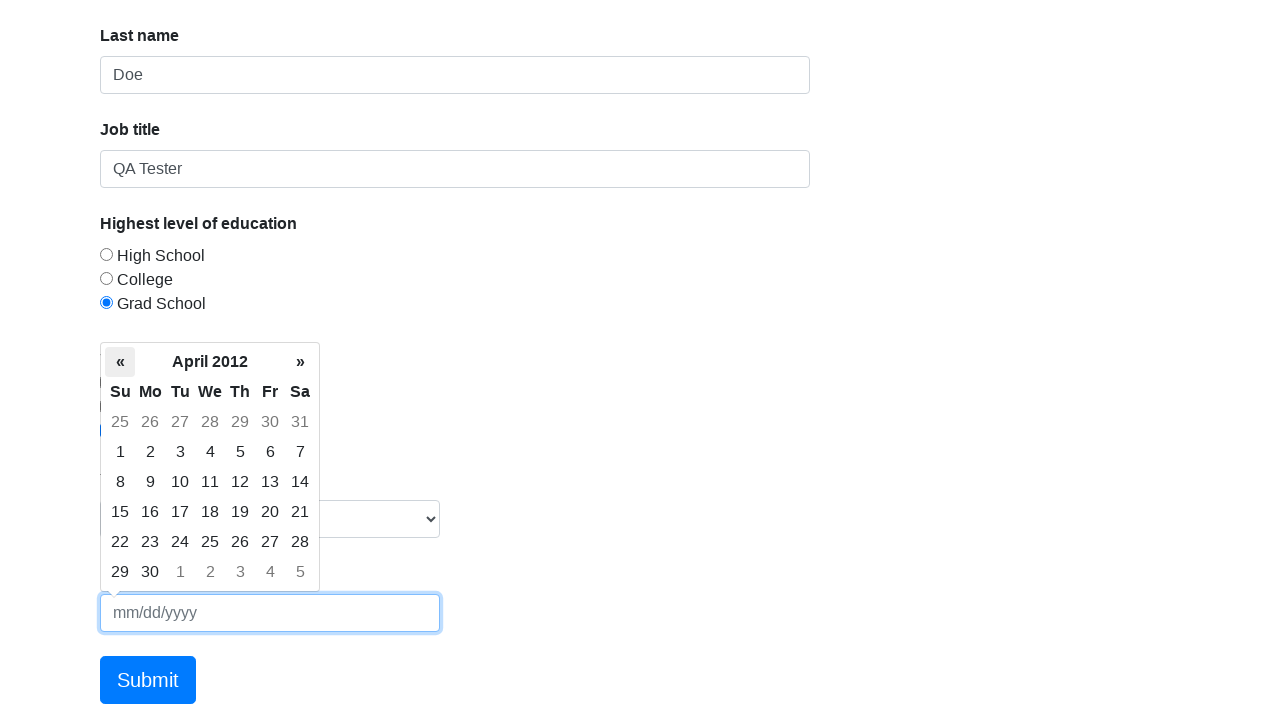

Clicked previous button in date picker at (120, 362) on .datepicker-days .prev
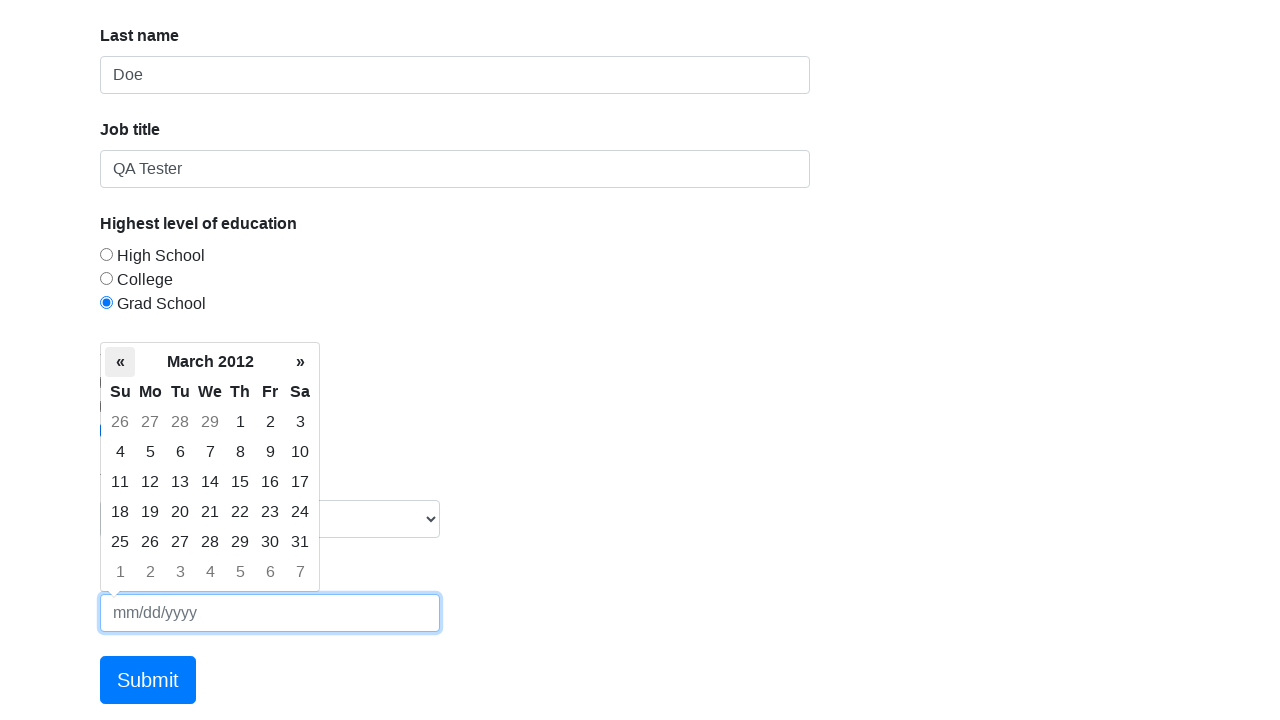

Clicked previous button in date picker at (120, 362) on .datepicker-days .prev
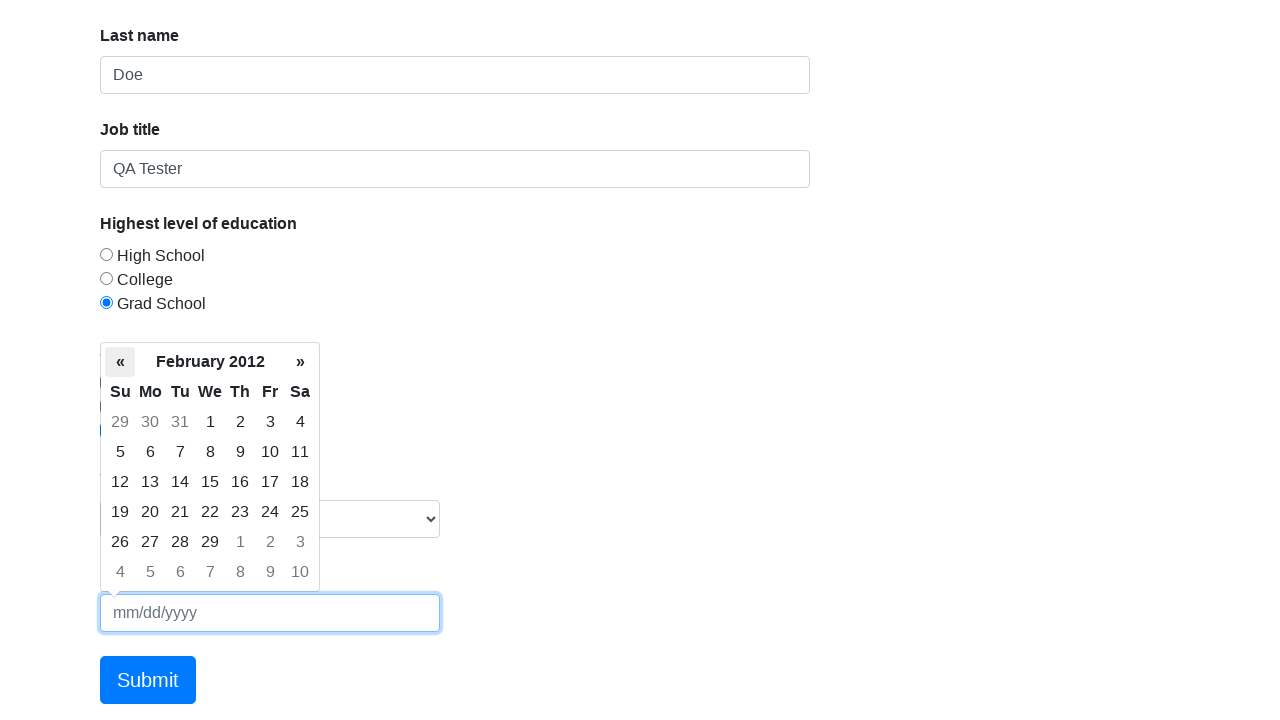

Clicked previous button in date picker at (120, 362) on .datepicker-days .prev
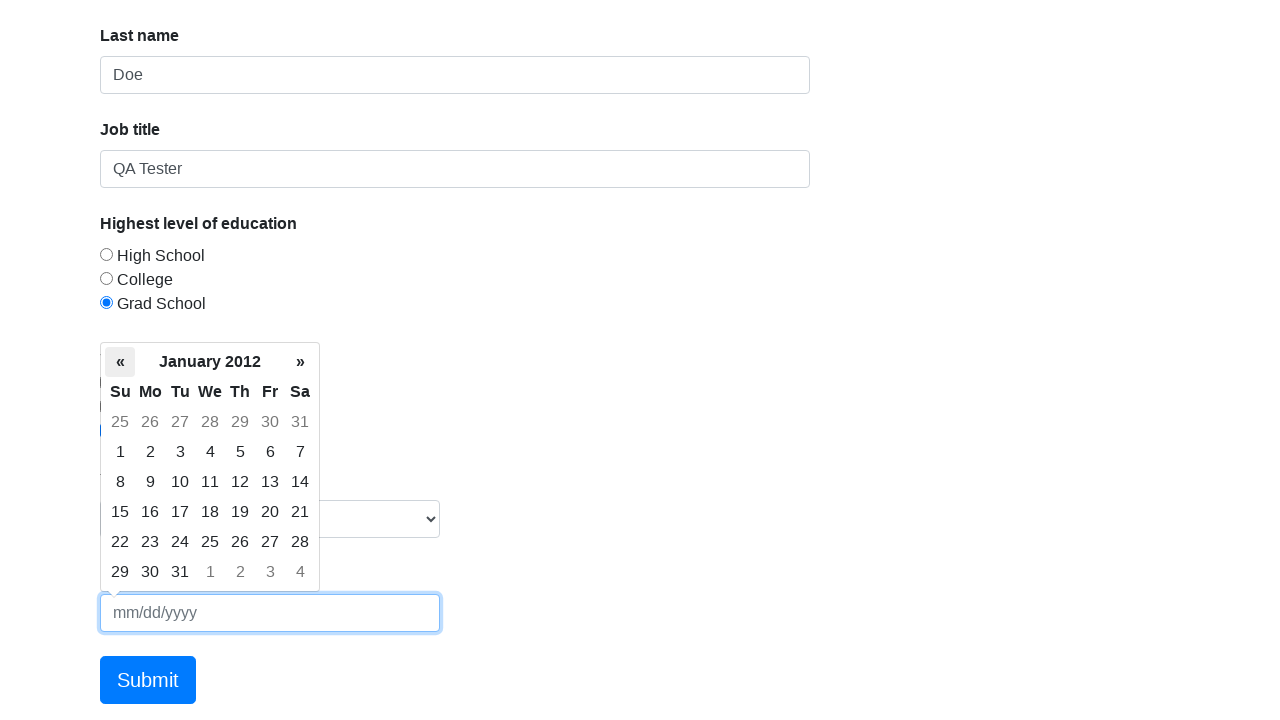

Clicked previous button in date picker at (120, 362) on .datepicker-days .prev
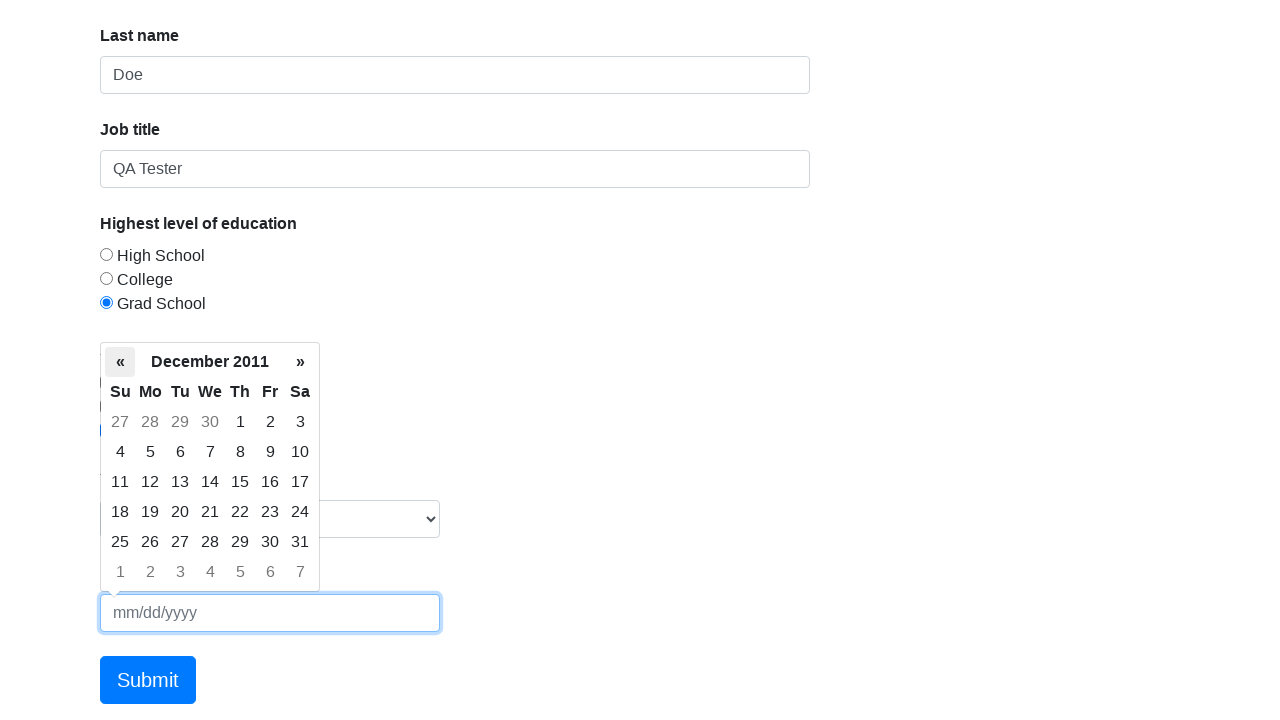

Clicked previous button in date picker at (120, 362) on .datepicker-days .prev
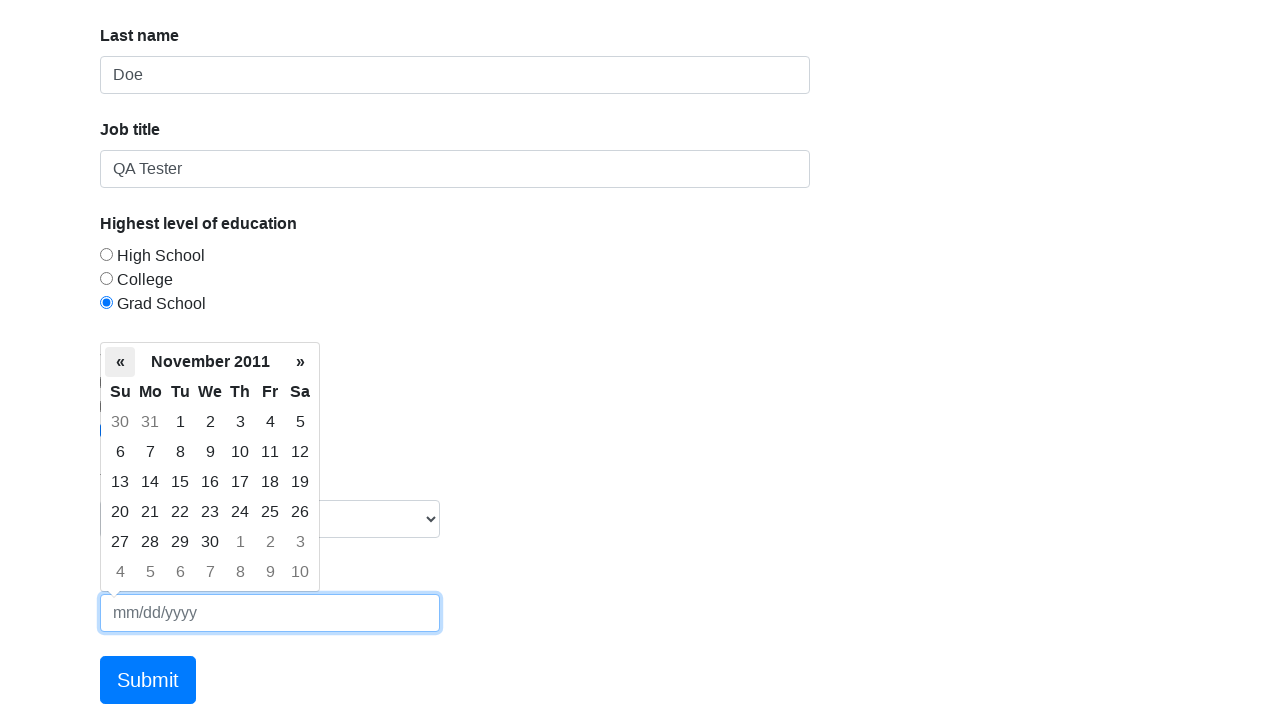

Clicked previous button in date picker at (120, 362) on .datepicker-days .prev
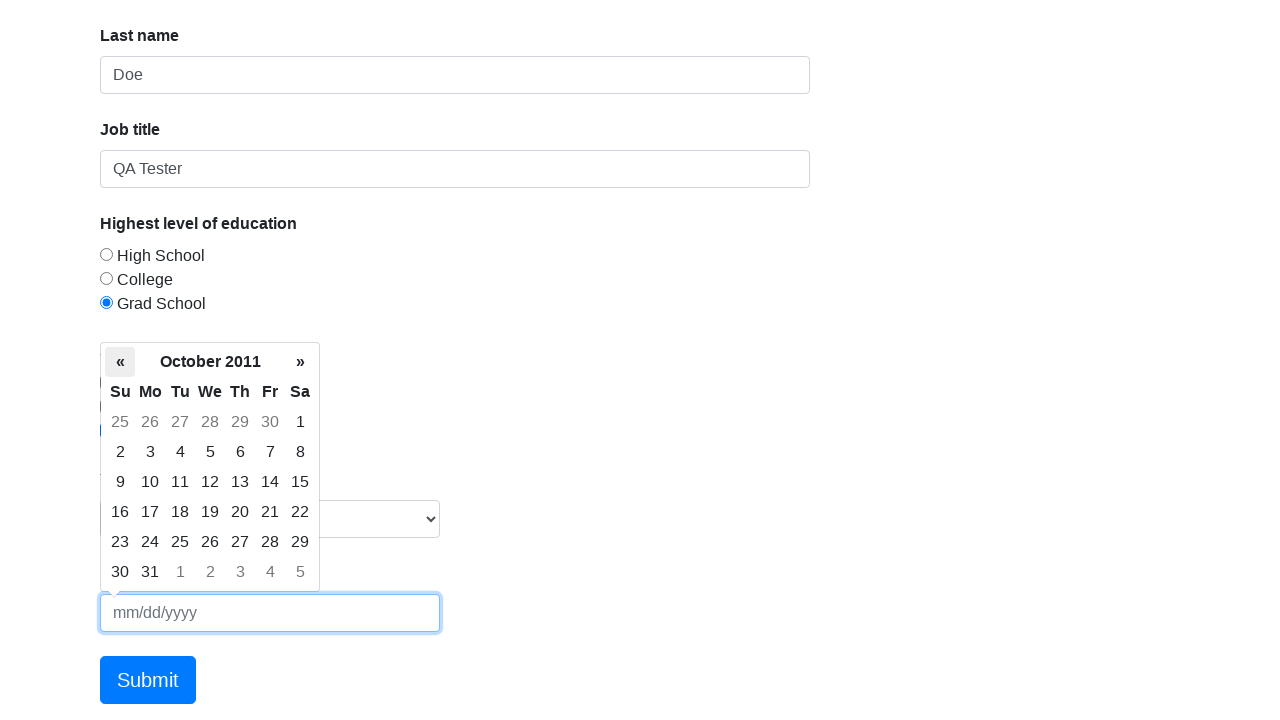

Clicked previous button in date picker at (120, 362) on .datepicker-days .prev
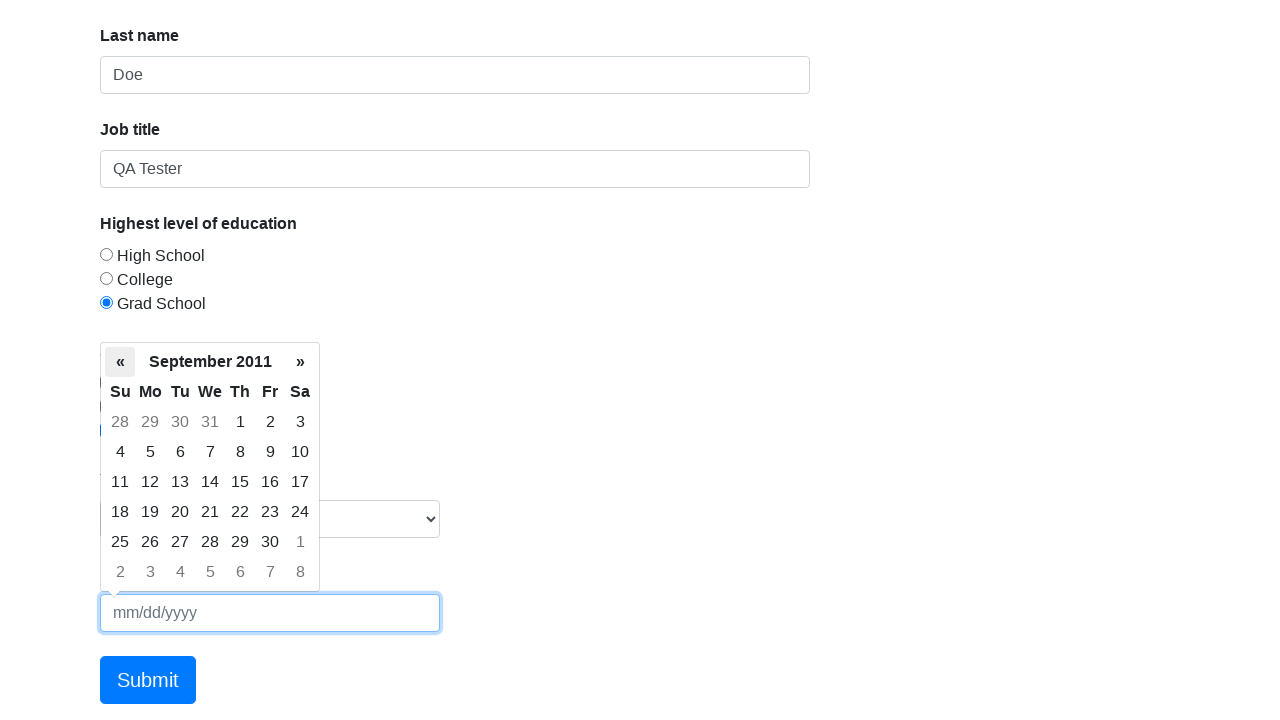

Clicked previous button in date picker at (120, 362) on .datepicker-days .prev
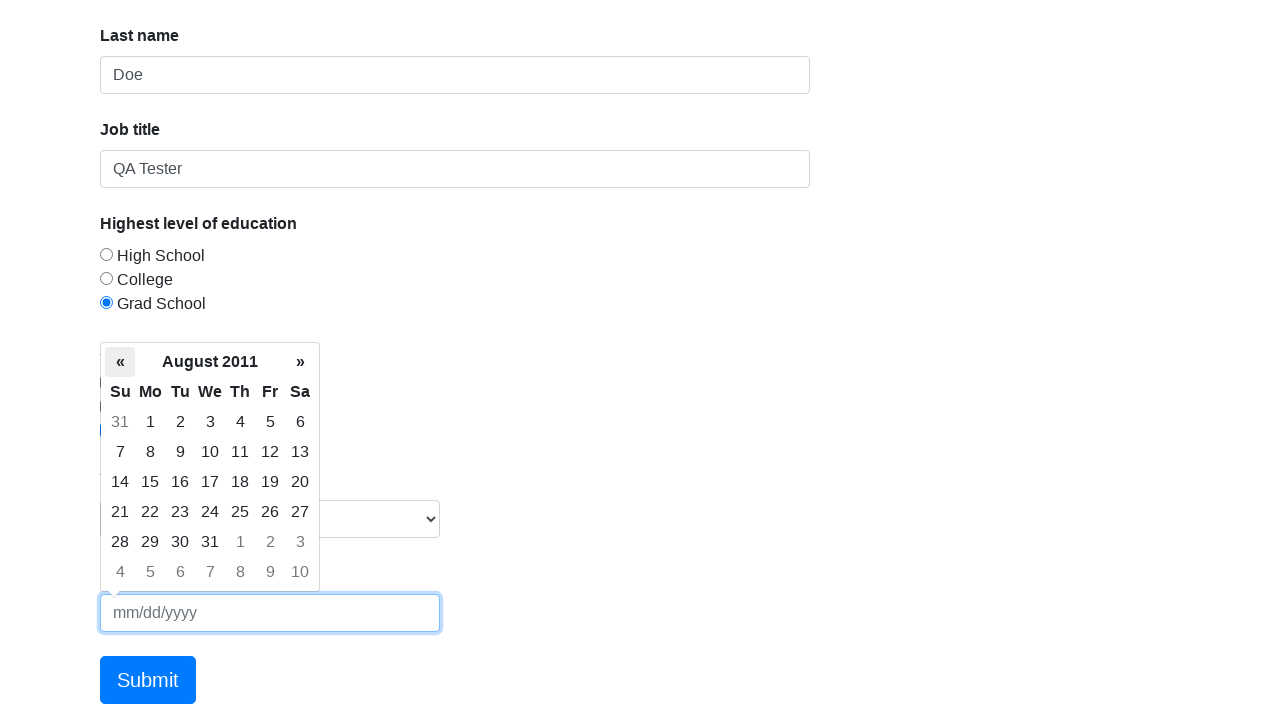

Clicked previous button in date picker at (120, 362) on .datepicker-days .prev
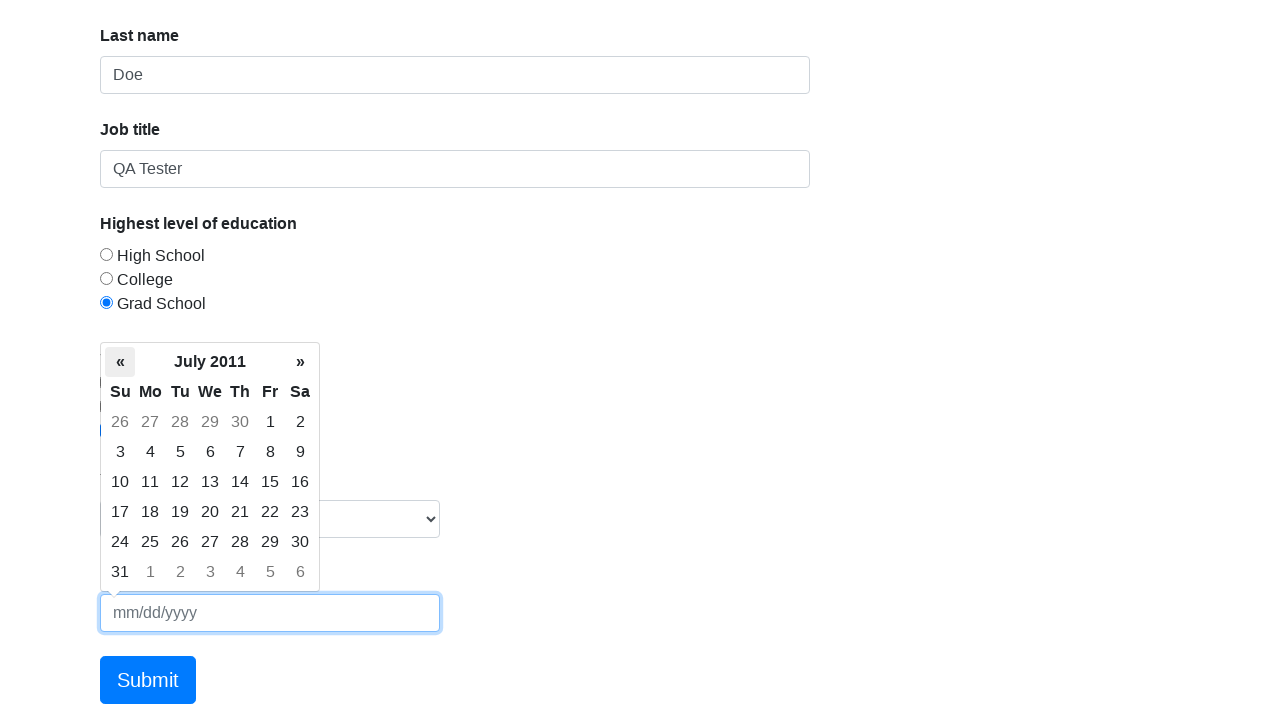

Clicked previous button in date picker at (120, 362) on .datepicker-days .prev
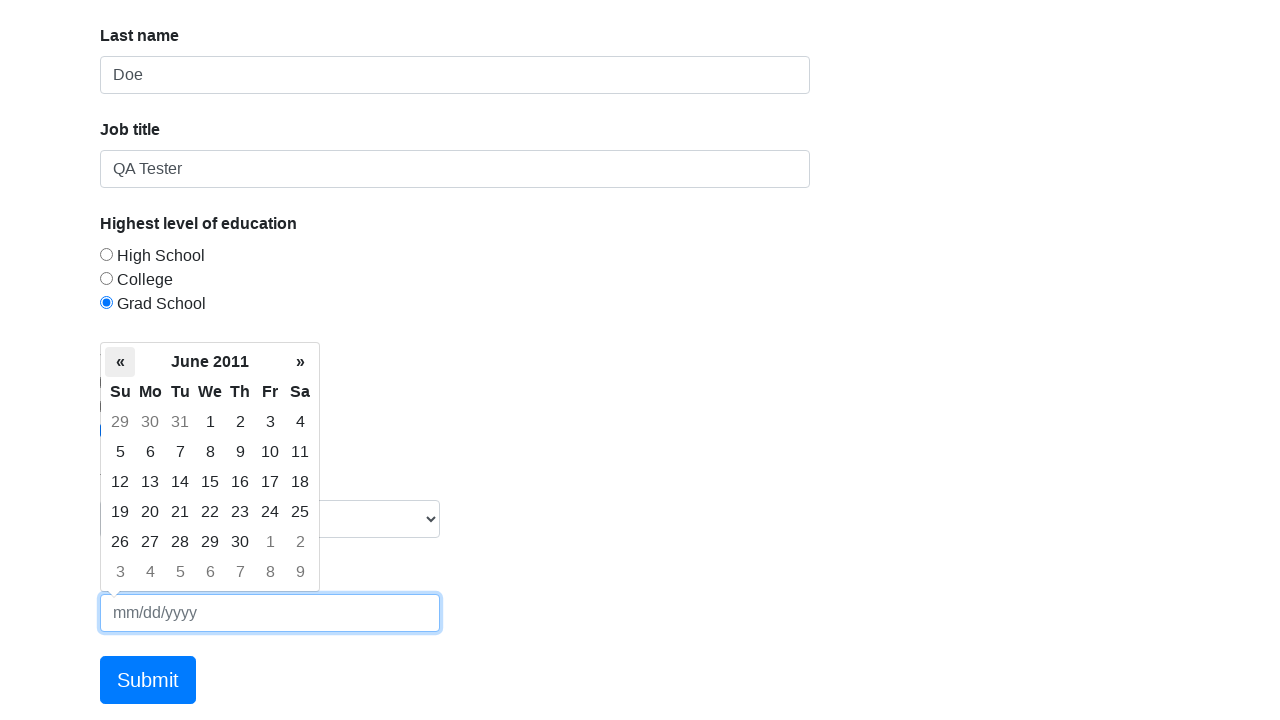

Clicked previous button in date picker at (120, 362) on .datepicker-days .prev
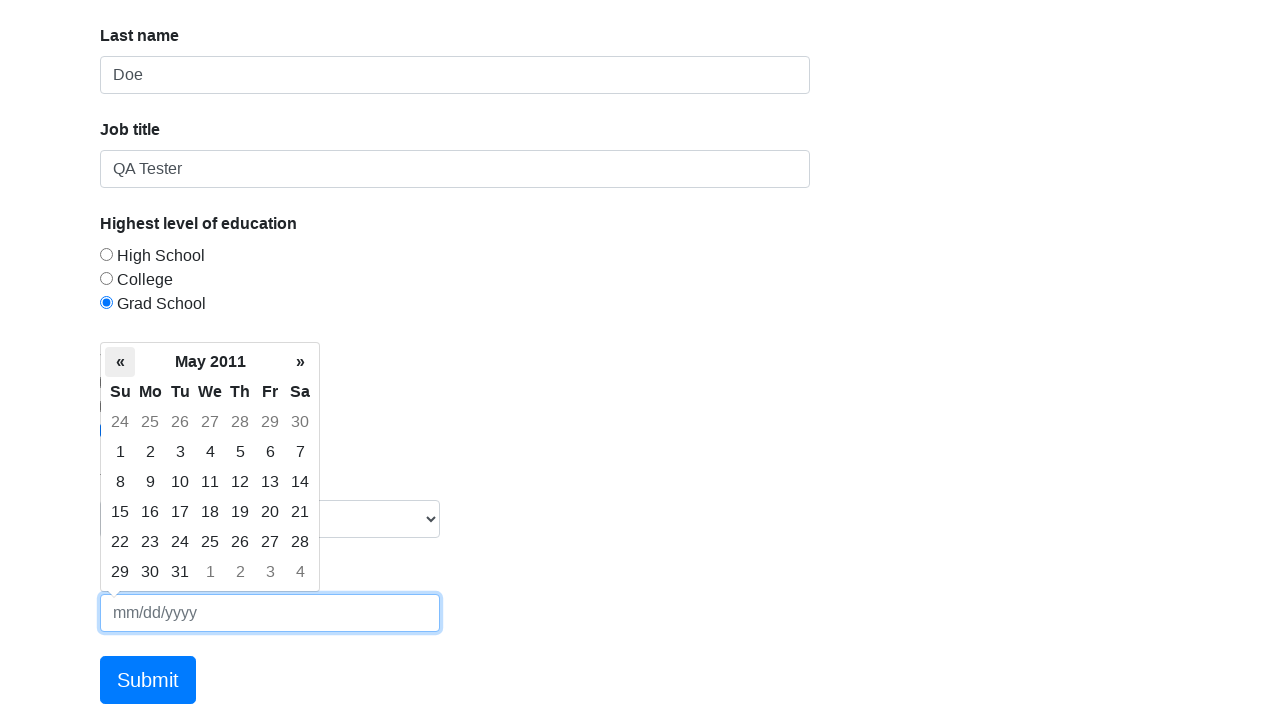

Clicked previous button in date picker at (120, 362) on .datepicker-days .prev
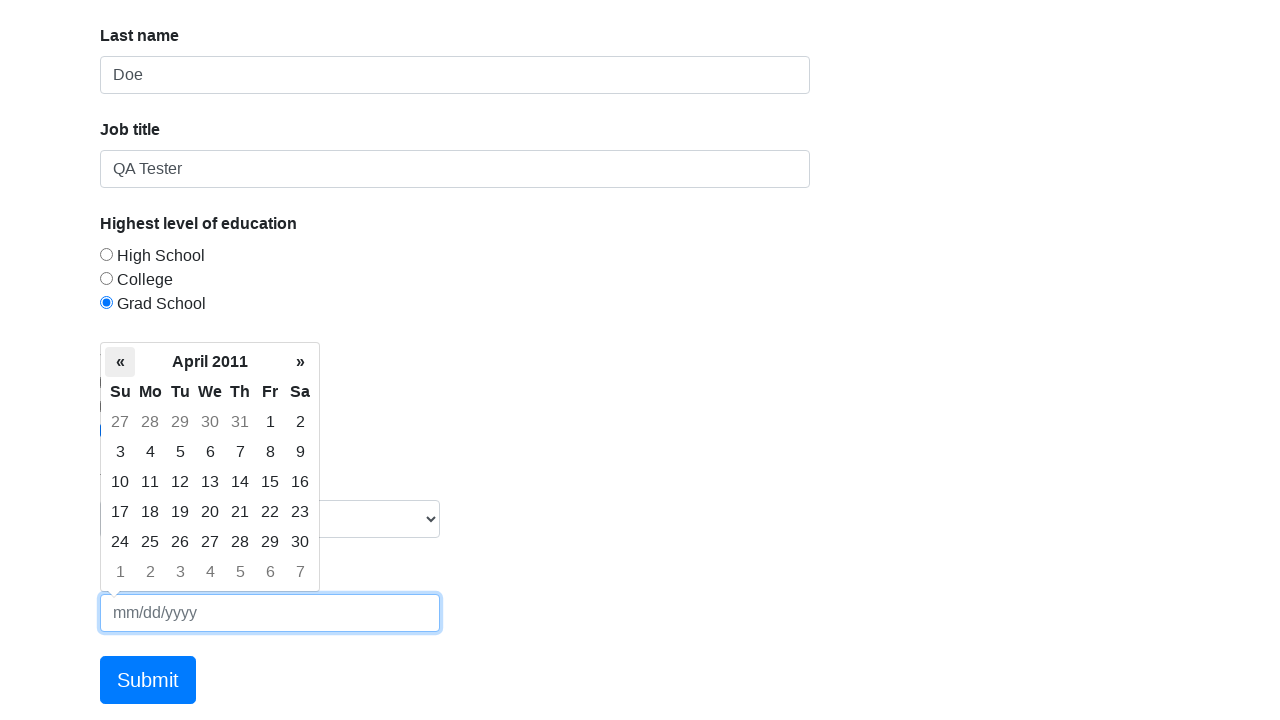

Clicked previous button in date picker at (120, 362) on .datepicker-days .prev
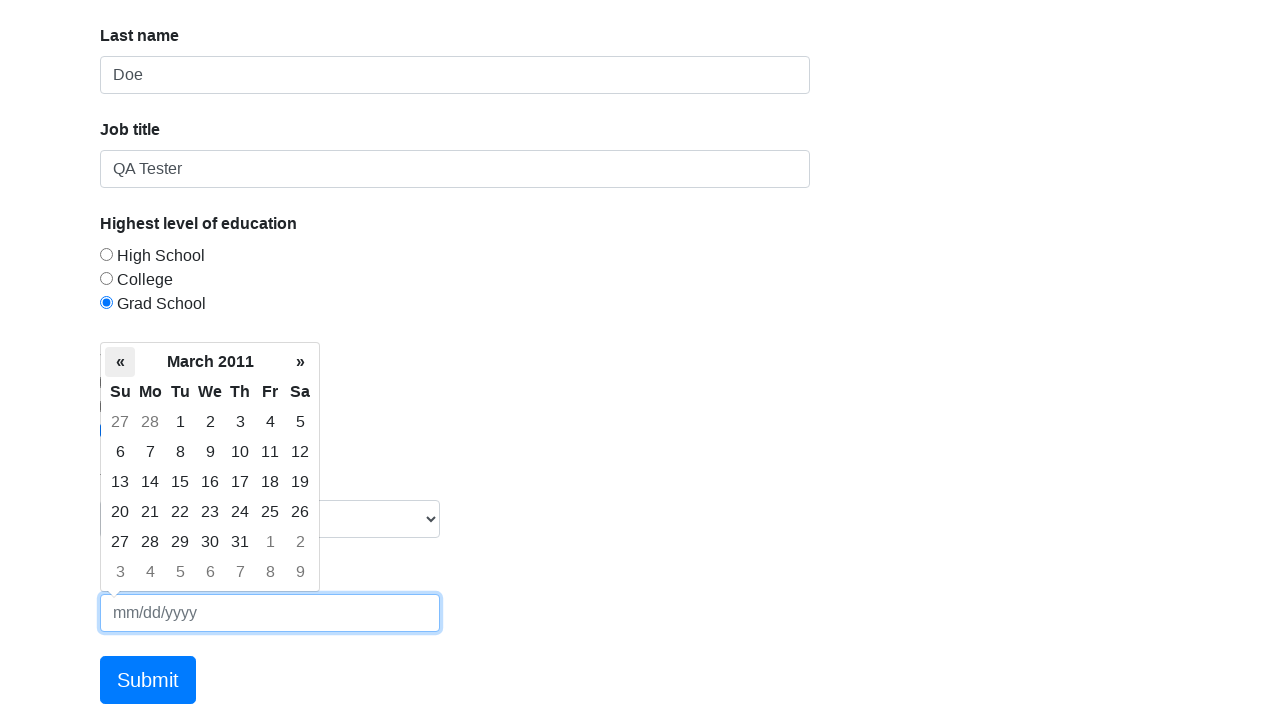

Clicked previous button in date picker at (120, 362) on .datepicker-days .prev
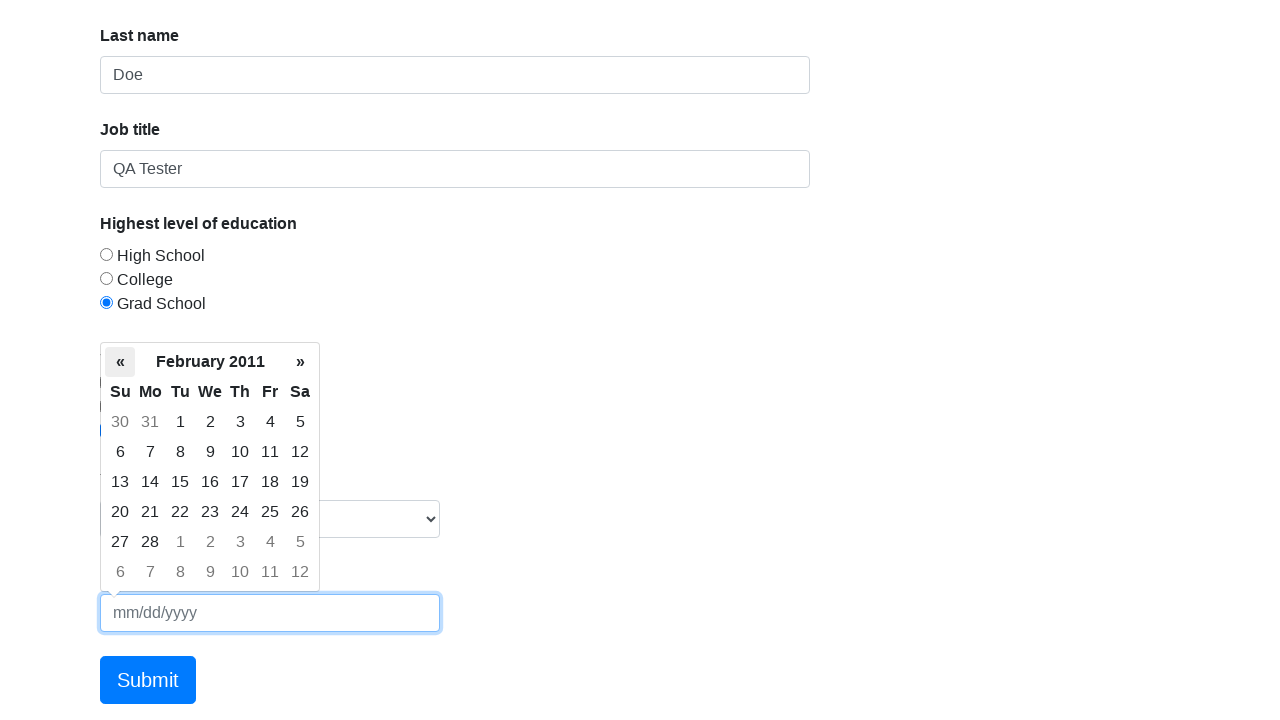

Clicked previous button in date picker at (120, 362) on .datepicker-days .prev
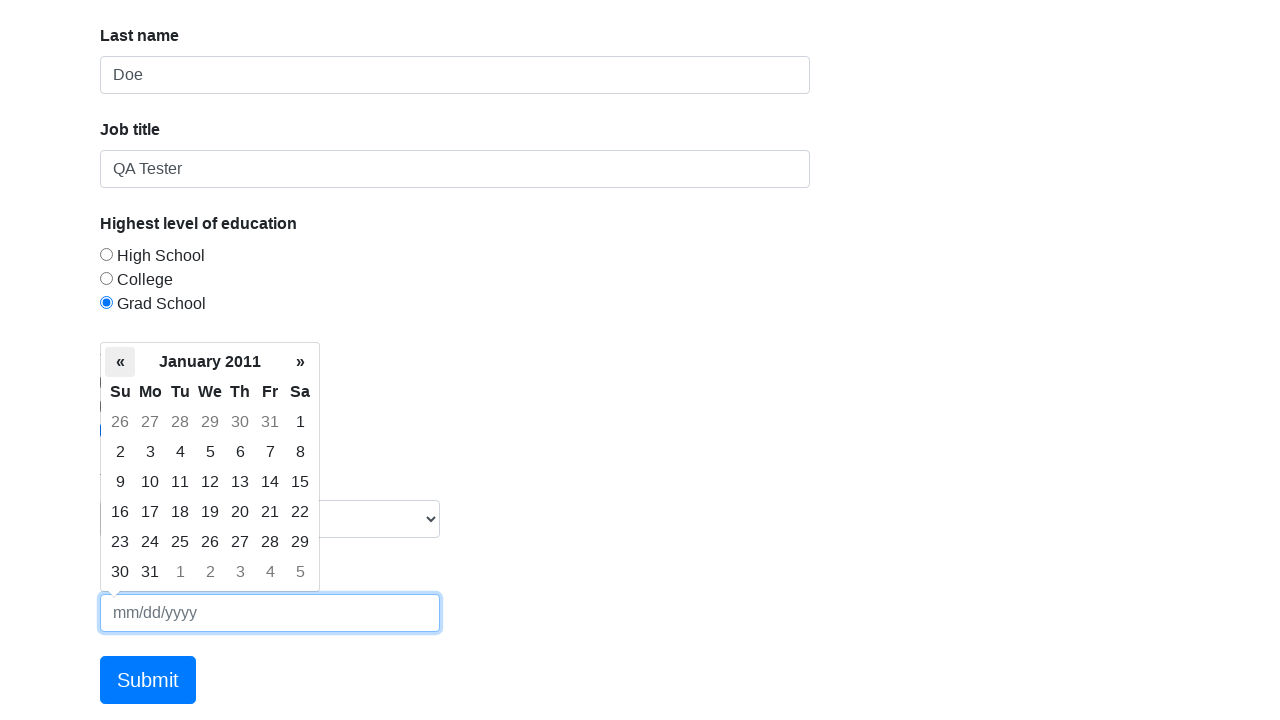

Clicked previous button in date picker at (120, 362) on .datepicker-days .prev
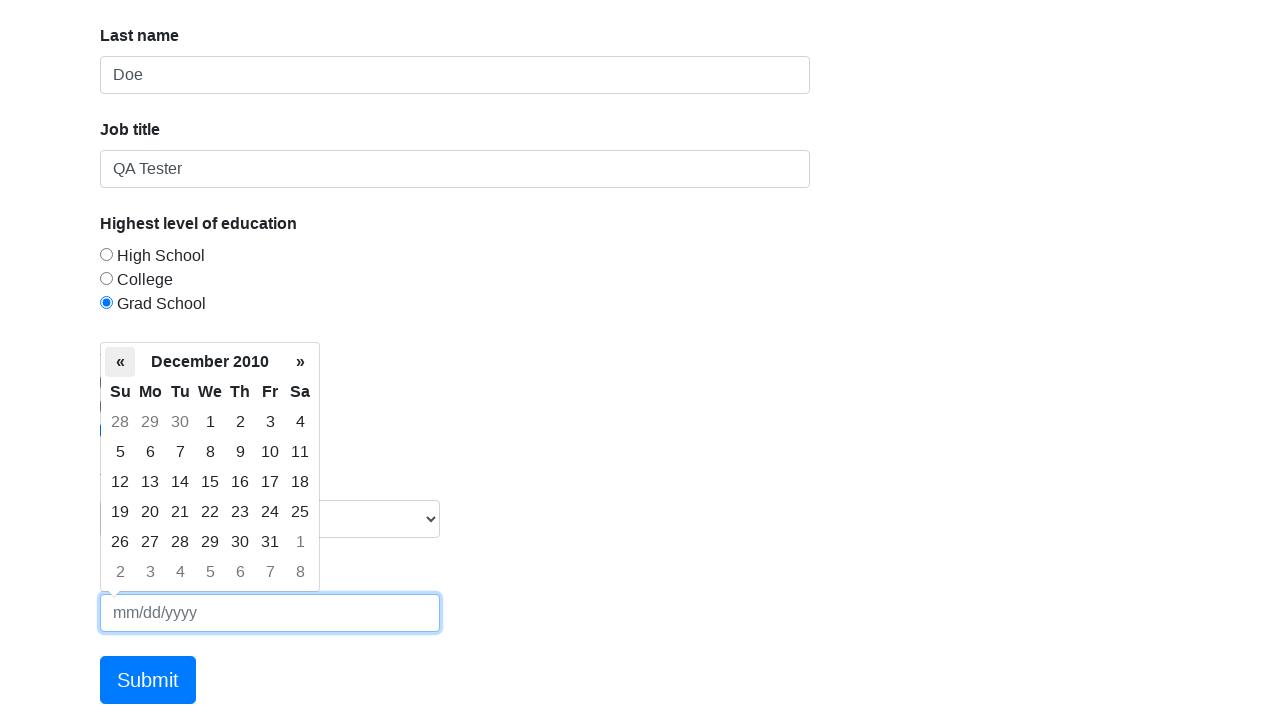

Clicked previous button in date picker at (120, 362) on .datepicker-days .prev
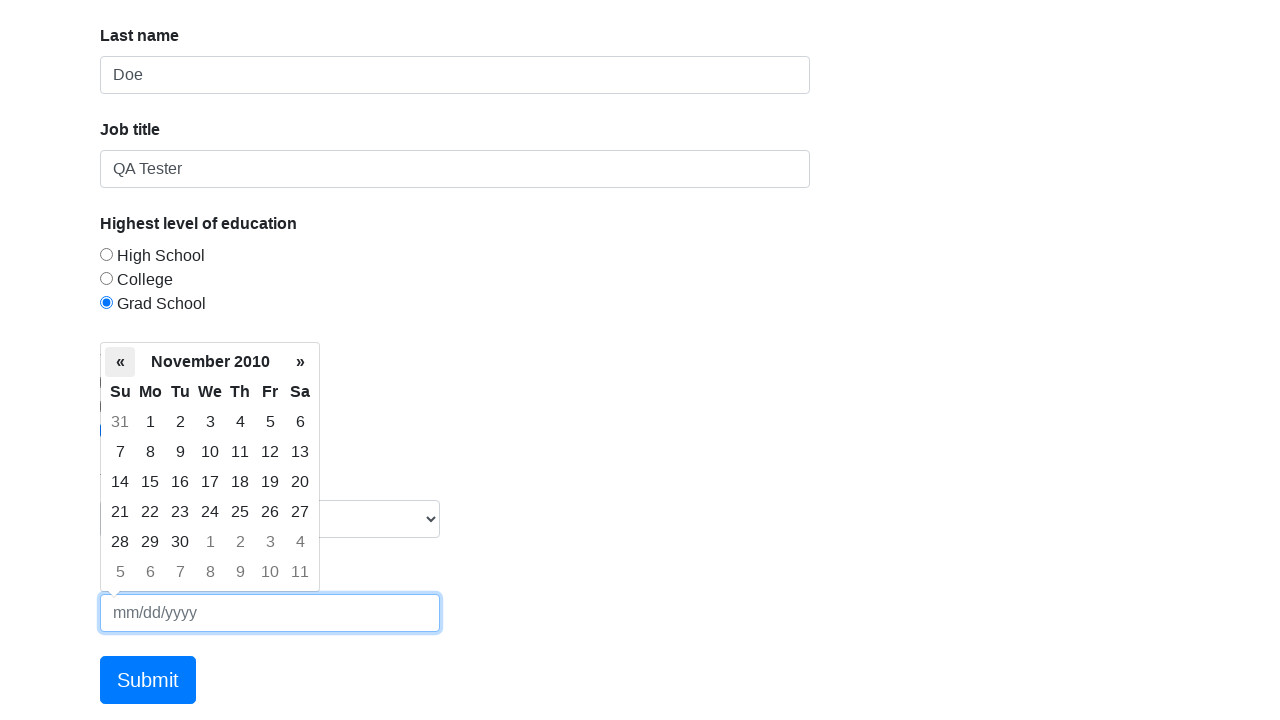

Clicked previous button in date picker at (120, 362) on .datepicker-days .prev
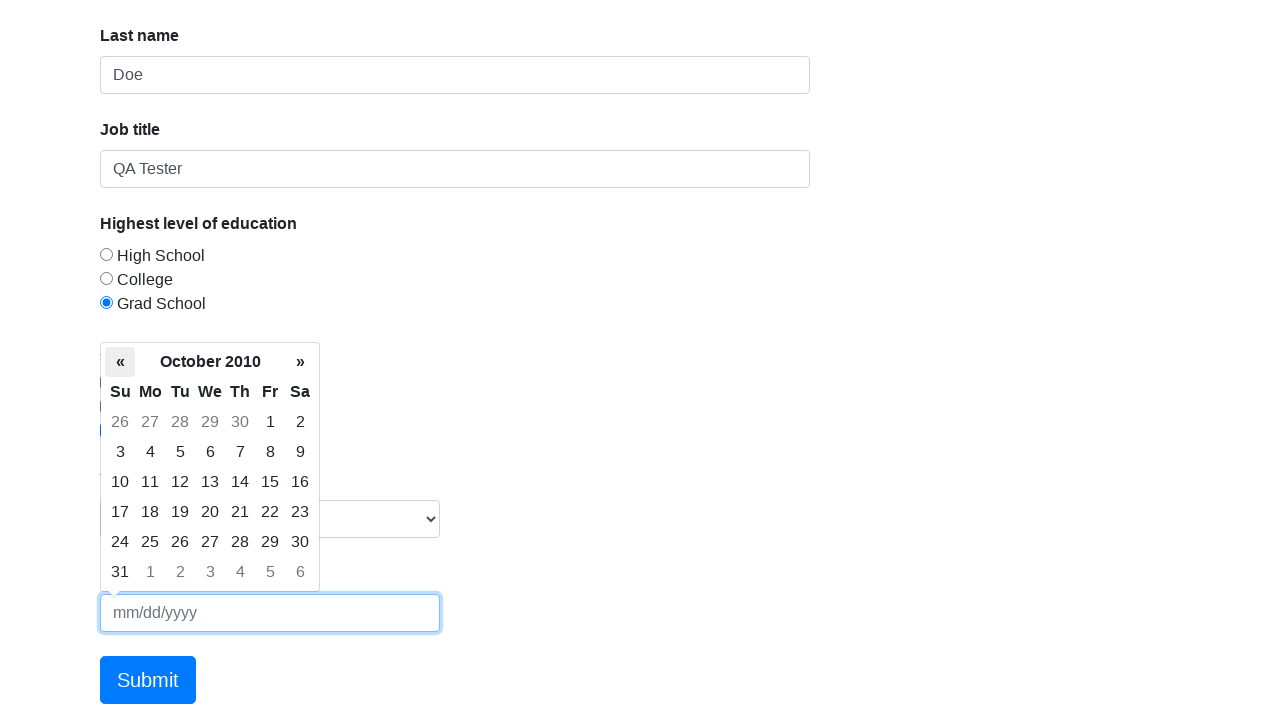

Clicked previous button in date picker at (120, 362) on .datepicker-days .prev
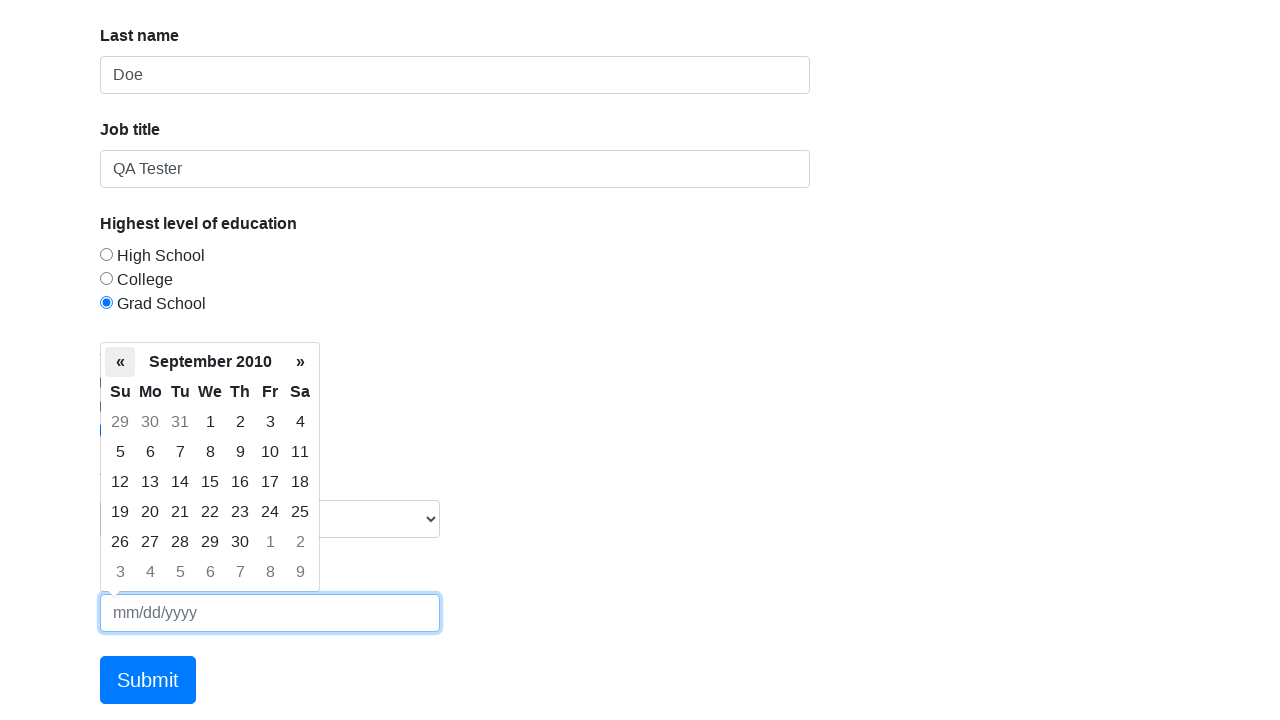

Clicked previous button in date picker at (120, 362) on .datepicker-days .prev
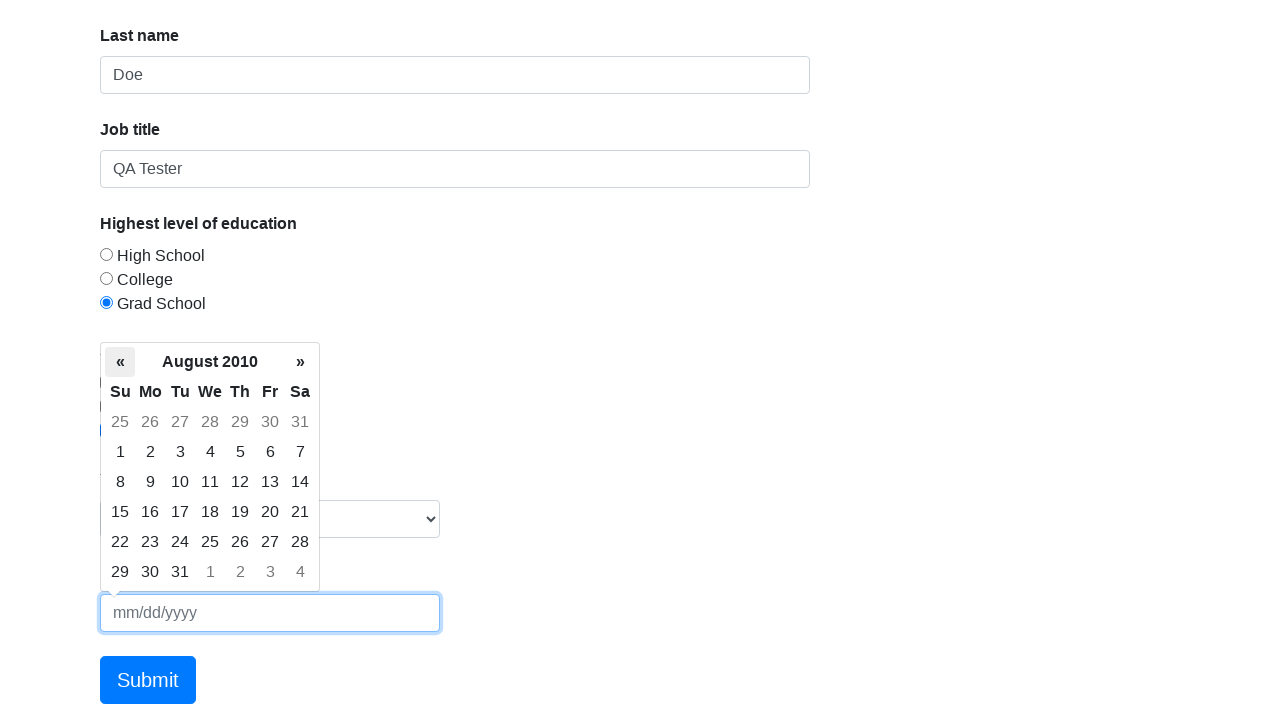

Clicked previous button in date picker at (120, 362) on .datepicker-days .prev
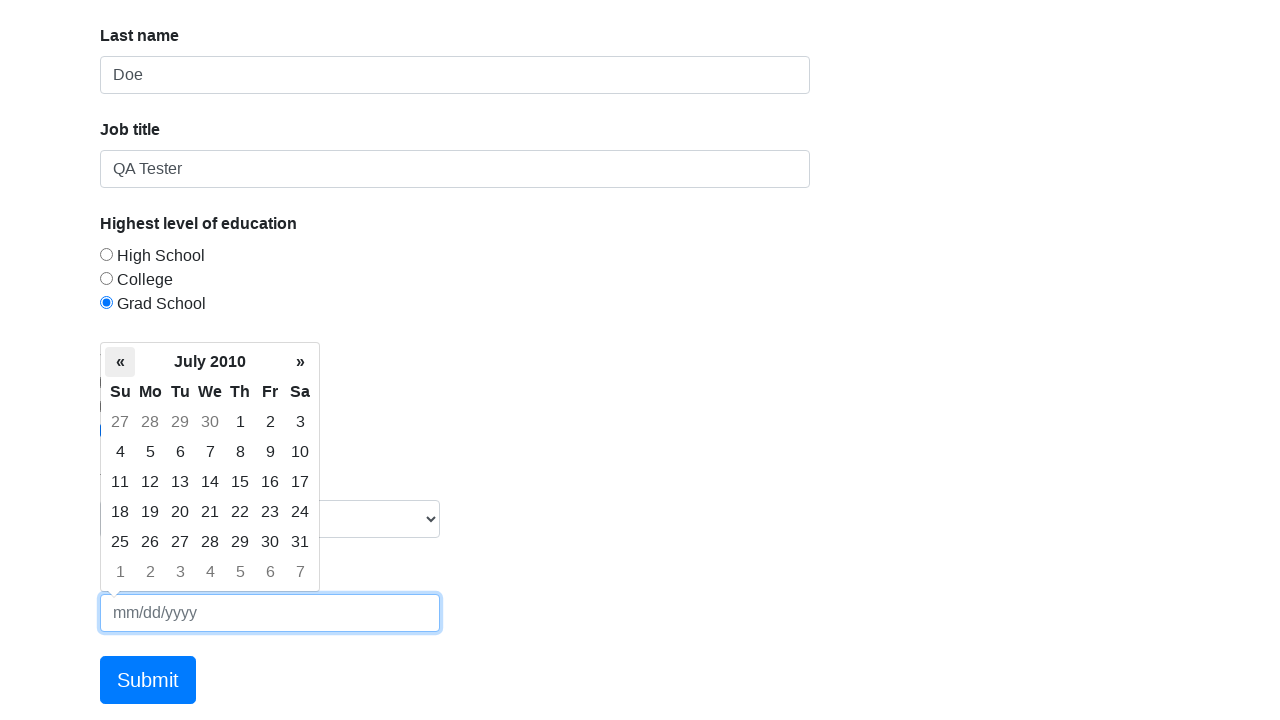

Clicked previous button in date picker at (120, 362) on .datepicker-days .prev
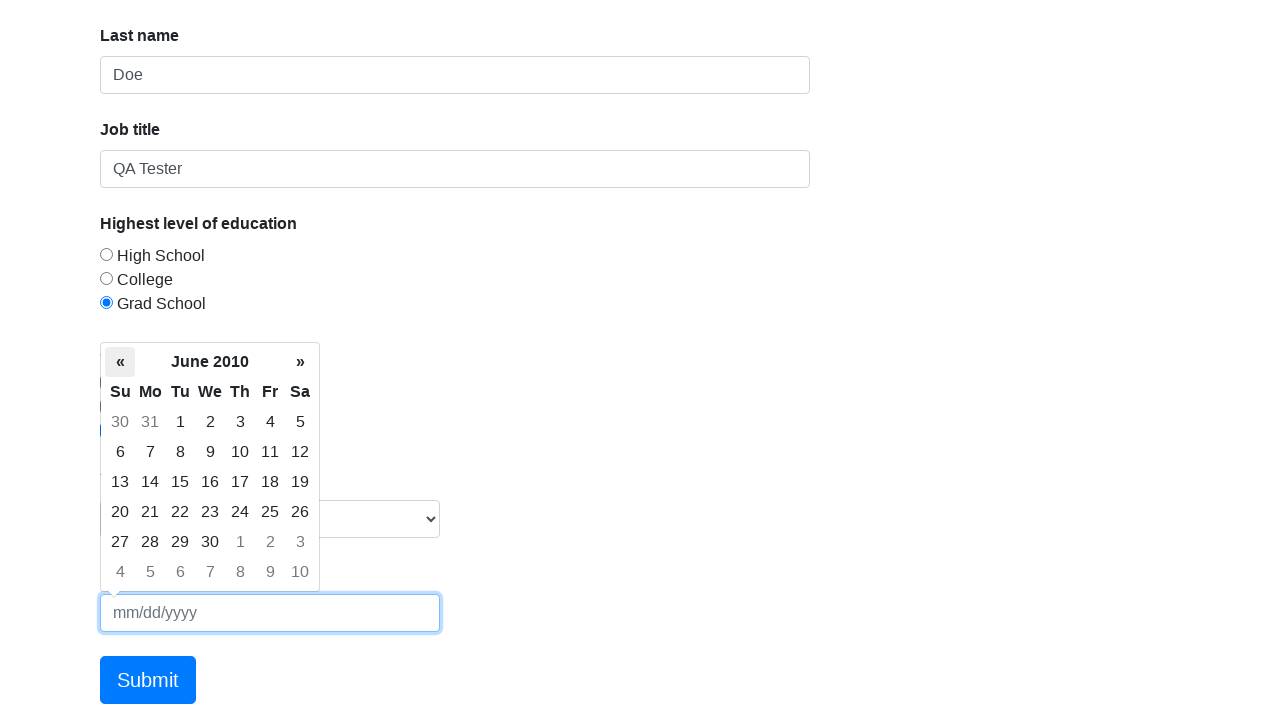

Clicked previous button in date picker at (120, 362) on .datepicker-days .prev
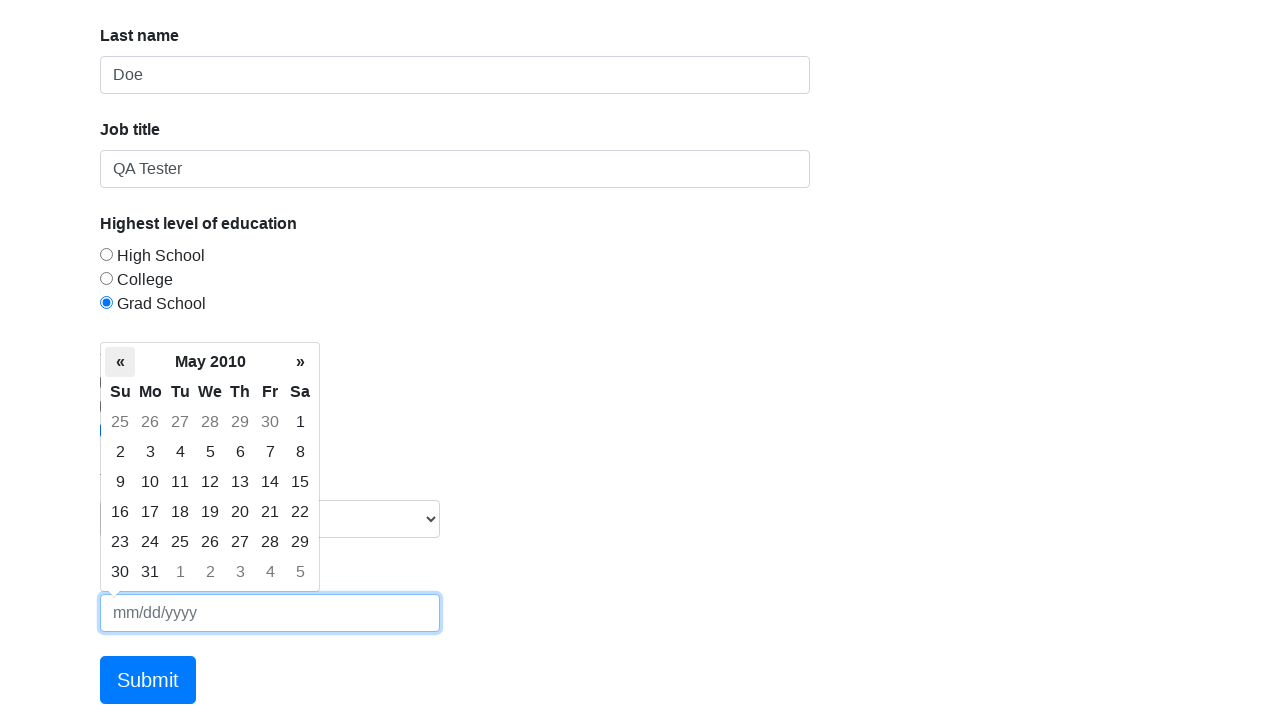

Clicked previous button in date picker at (120, 362) on .datepicker-days .prev
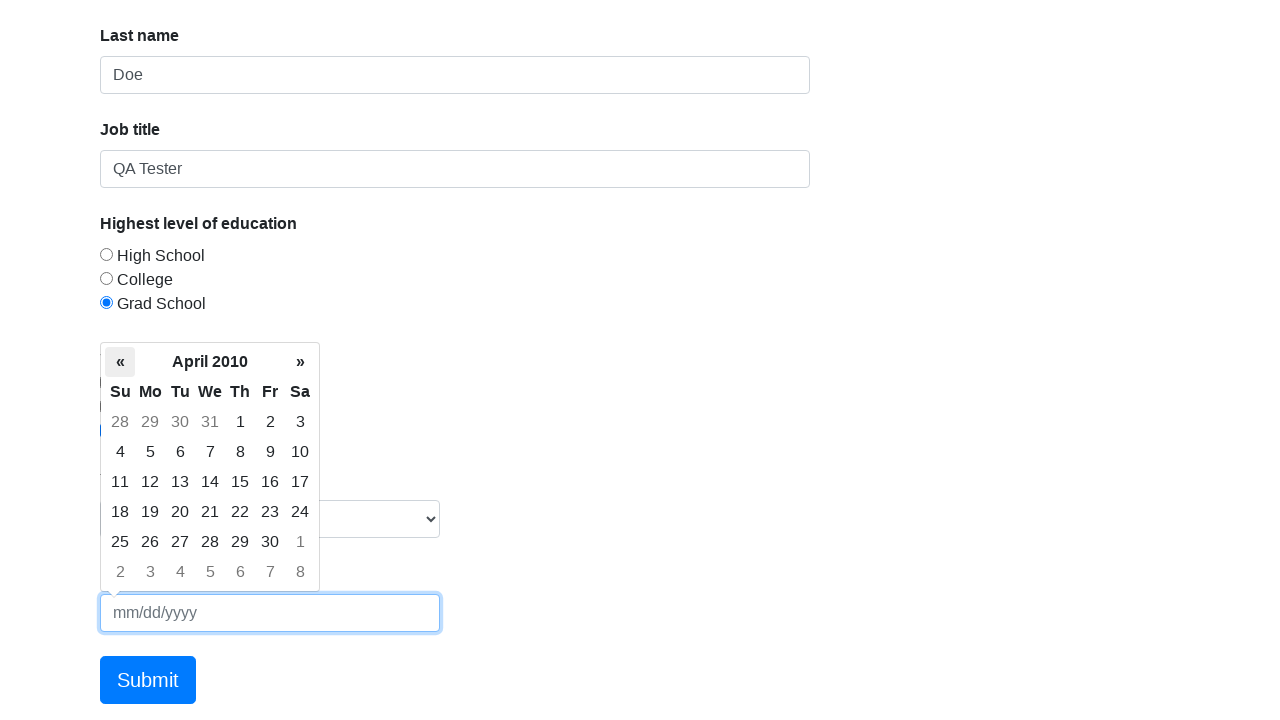

Clicked previous button in date picker at (120, 362) on .datepicker-days .prev
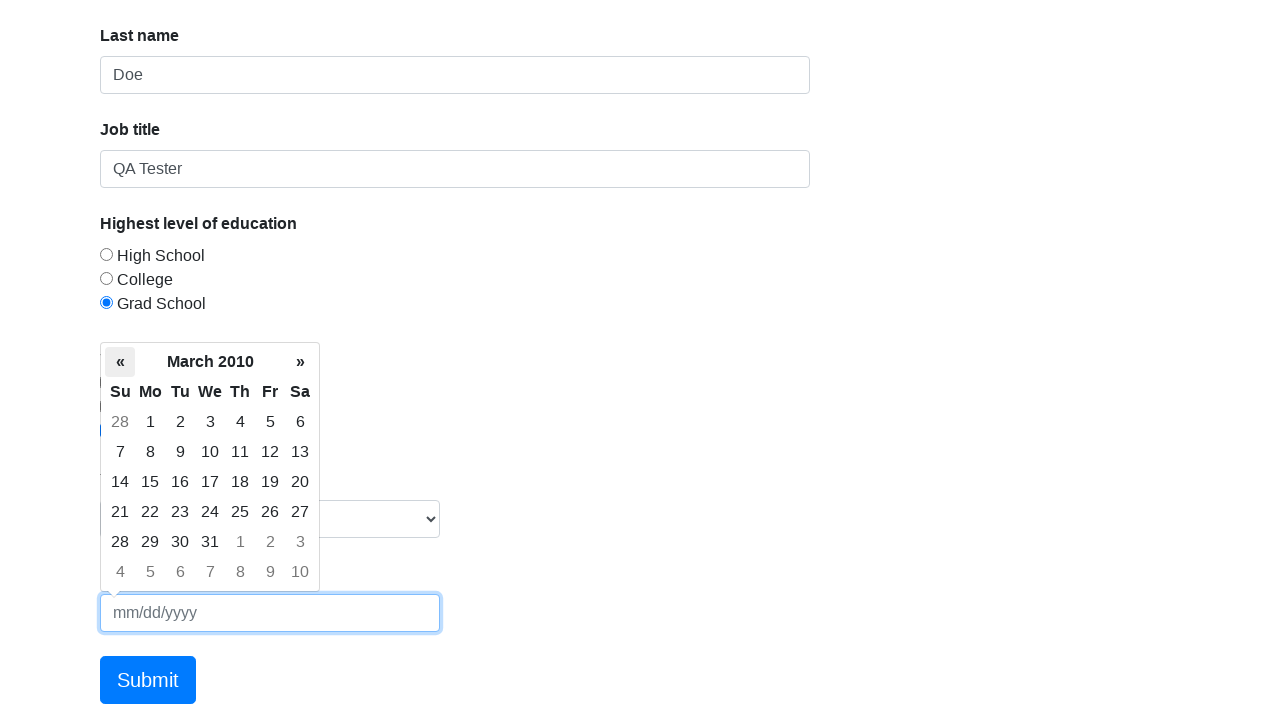

Clicked previous button in date picker at (120, 362) on .datepicker-days .prev
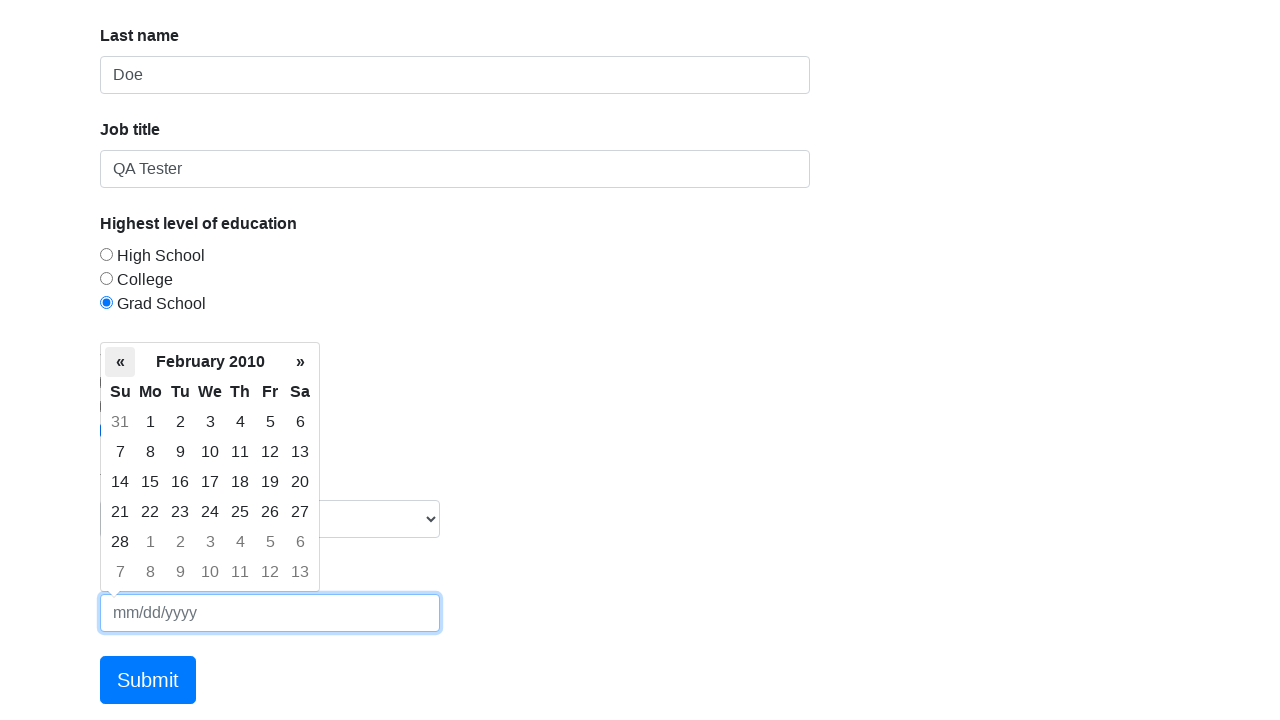

Clicked previous button in date picker at (120, 362) on .datepicker-days .prev
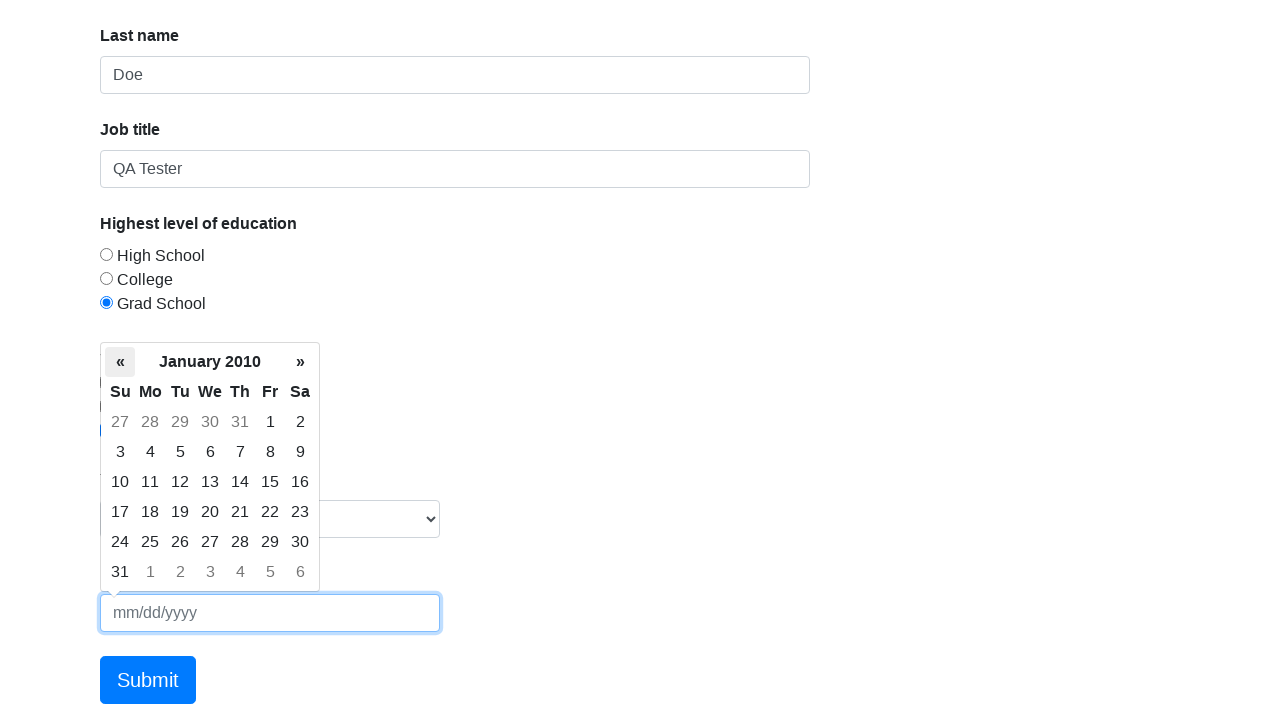

Clicked previous button in date picker at (120, 362) on .datepicker-days .prev
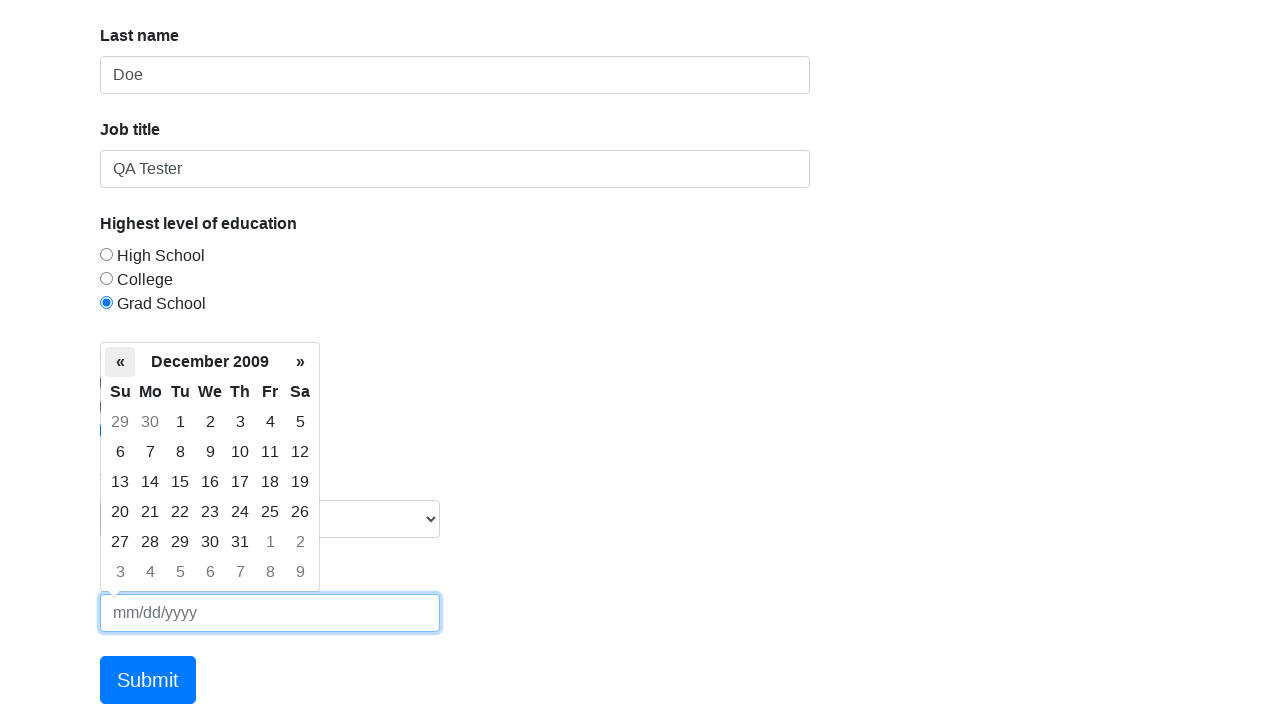

Clicked previous button in date picker at (120, 362) on .datepicker-days .prev
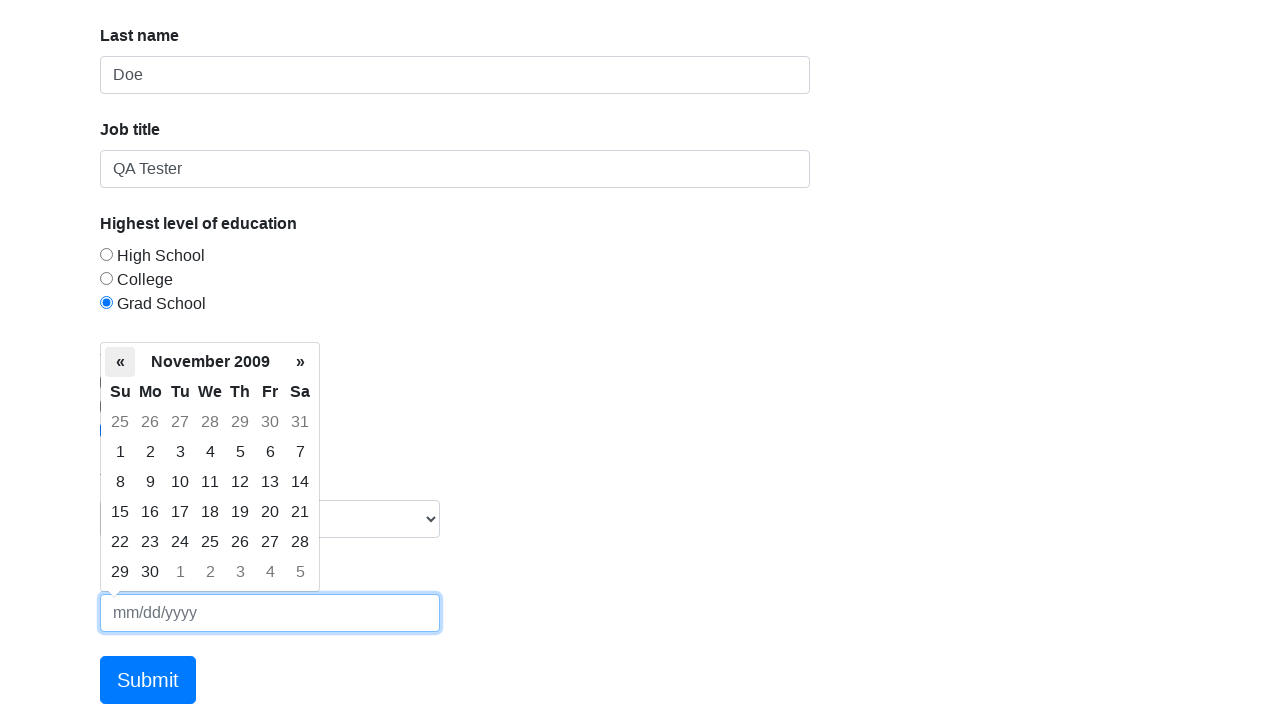

Clicked previous button in date picker at (120, 362) on .datepicker-days .prev
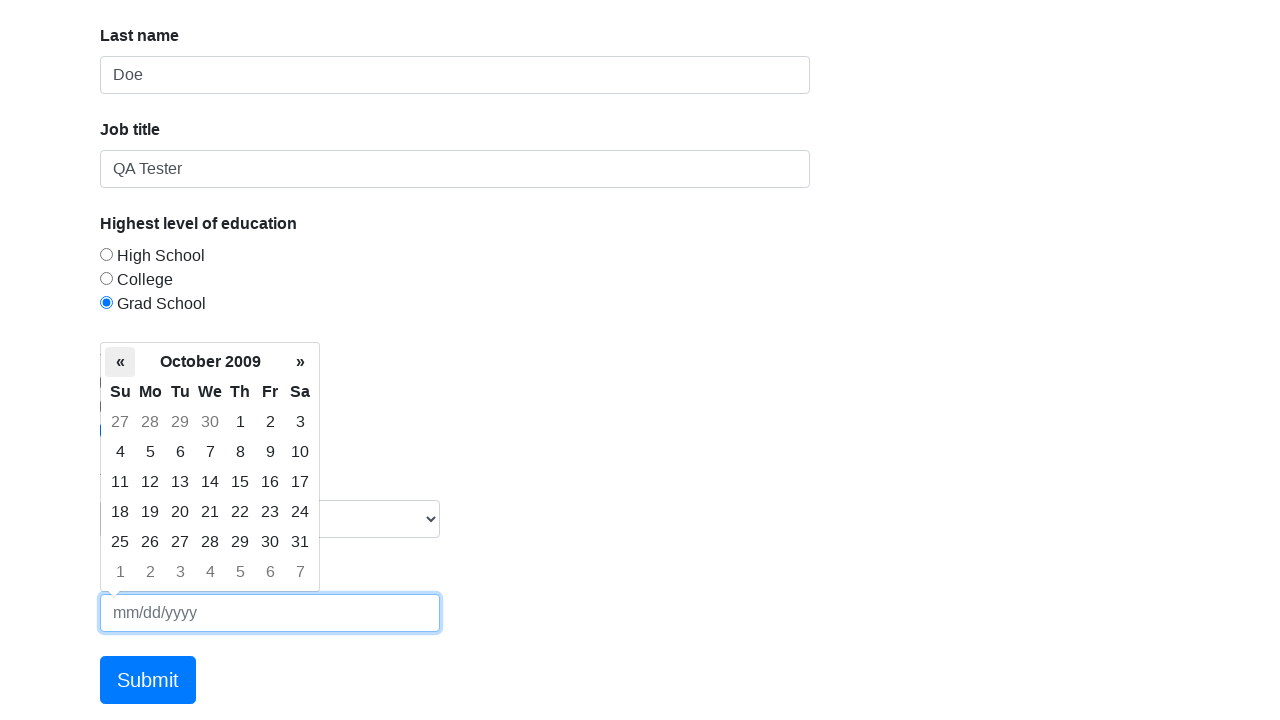

Clicked previous button in date picker at (120, 362) on .datepicker-days .prev
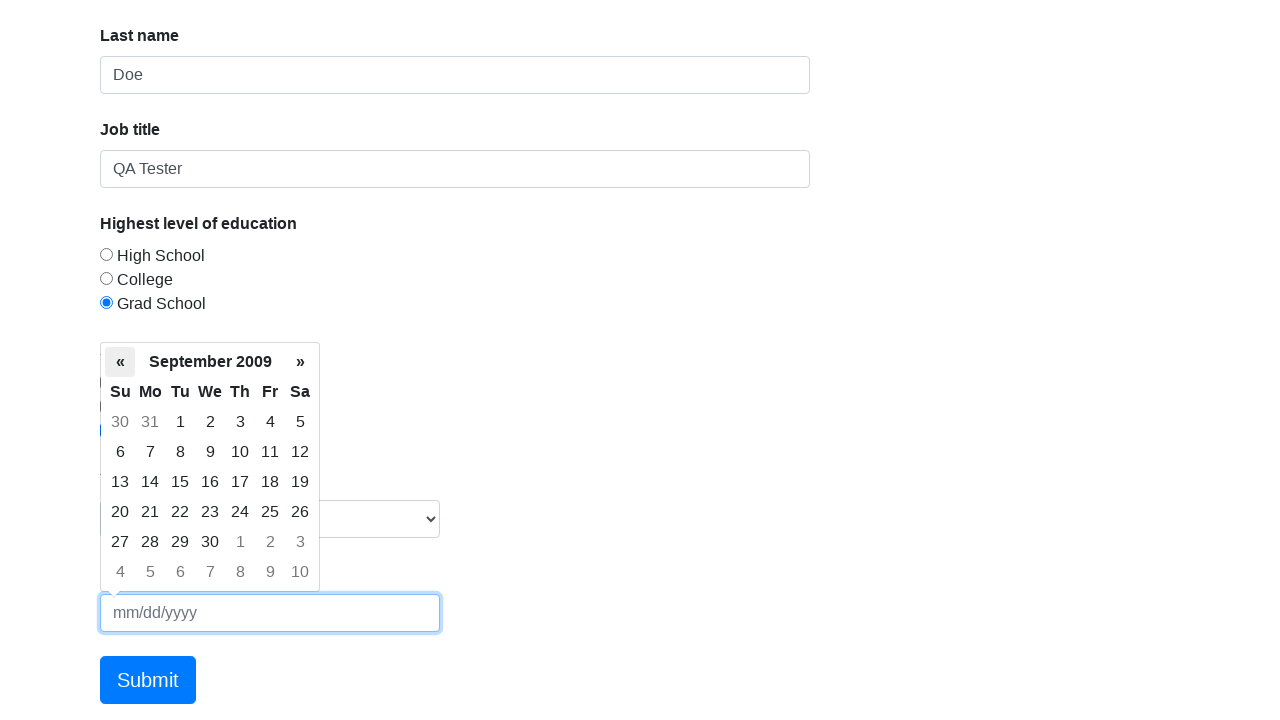

Clicked previous button in date picker at (120, 362) on .datepicker-days .prev
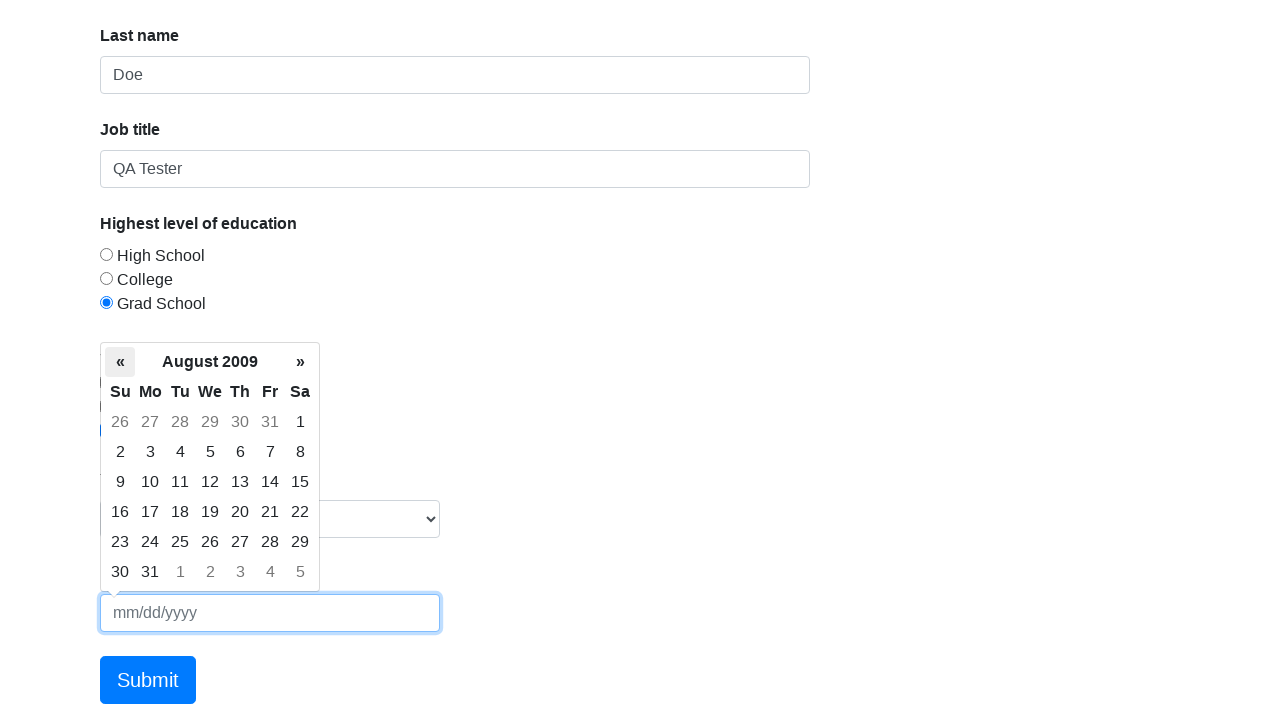

Clicked previous button in date picker at (120, 362) on .datepicker-days .prev
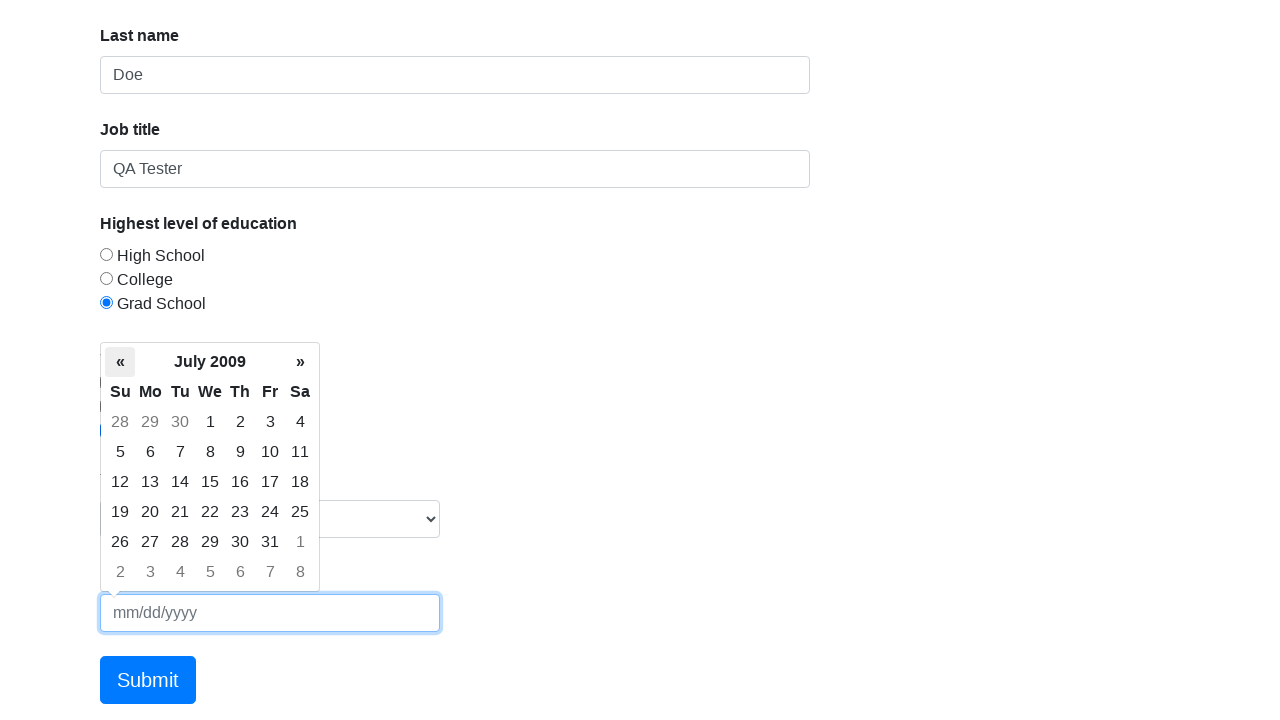

Clicked previous button in date picker at (120, 362) on .datepicker-days .prev
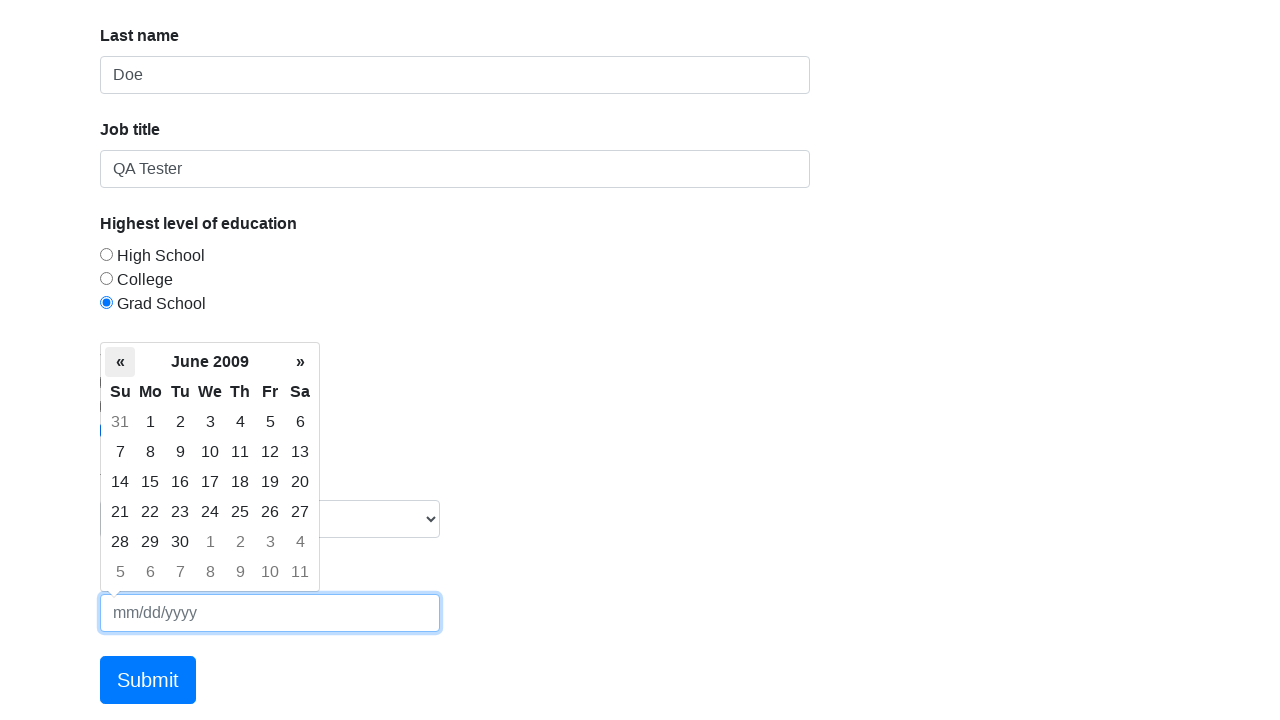

Clicked previous button in date picker at (120, 362) on .datepicker-days .prev
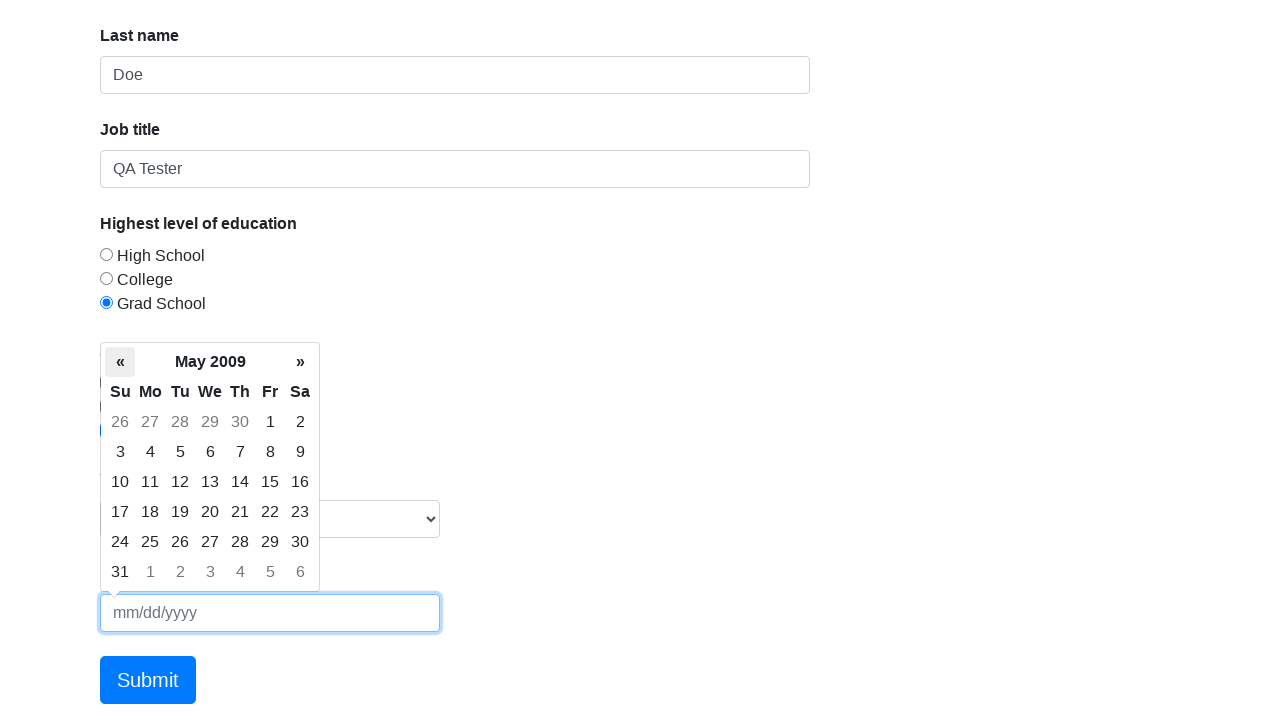

Clicked previous button in date picker at (120, 362) on .datepicker-days .prev
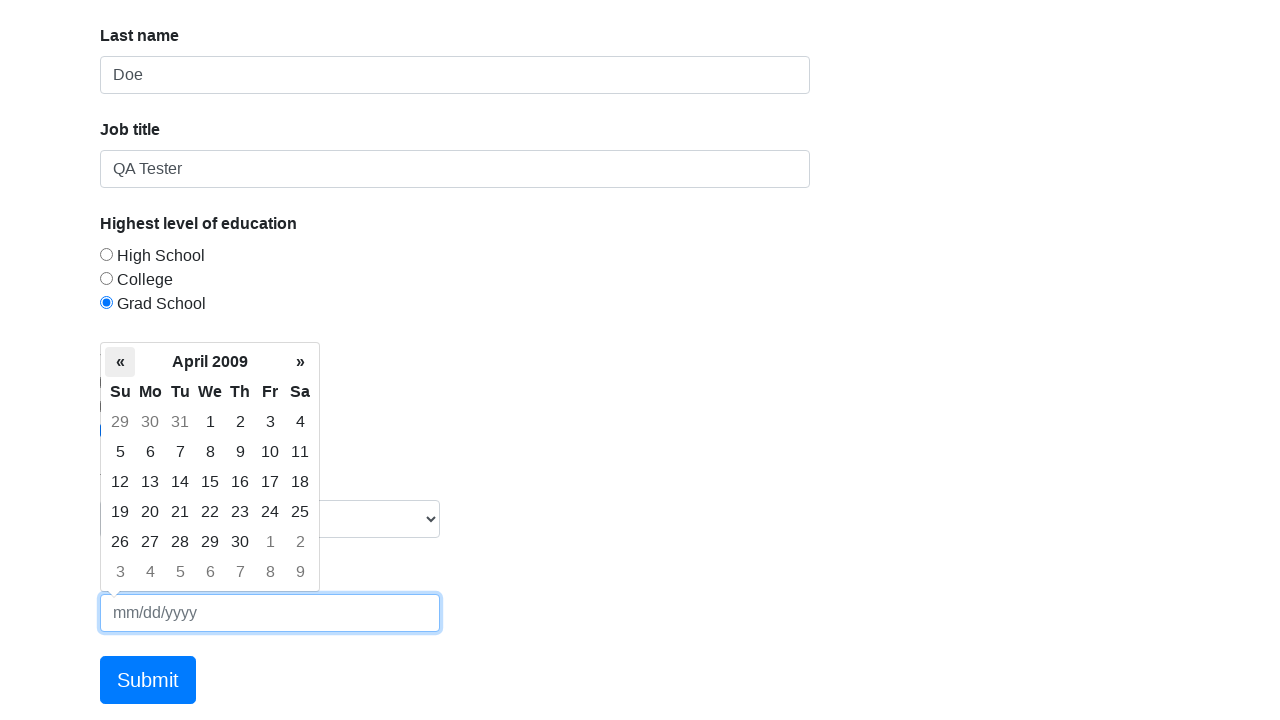

Clicked previous button in date picker at (120, 362) on .datepicker-days .prev
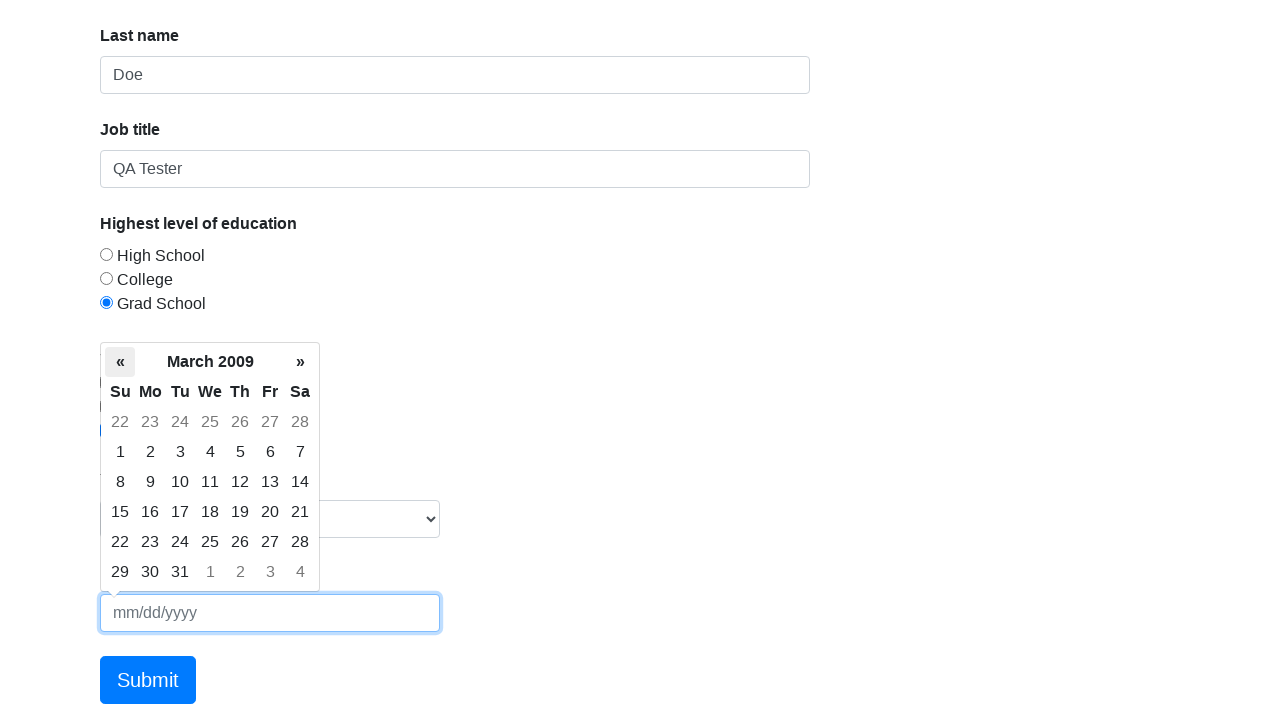

Clicked previous button in date picker at (120, 362) on .datepicker-days .prev
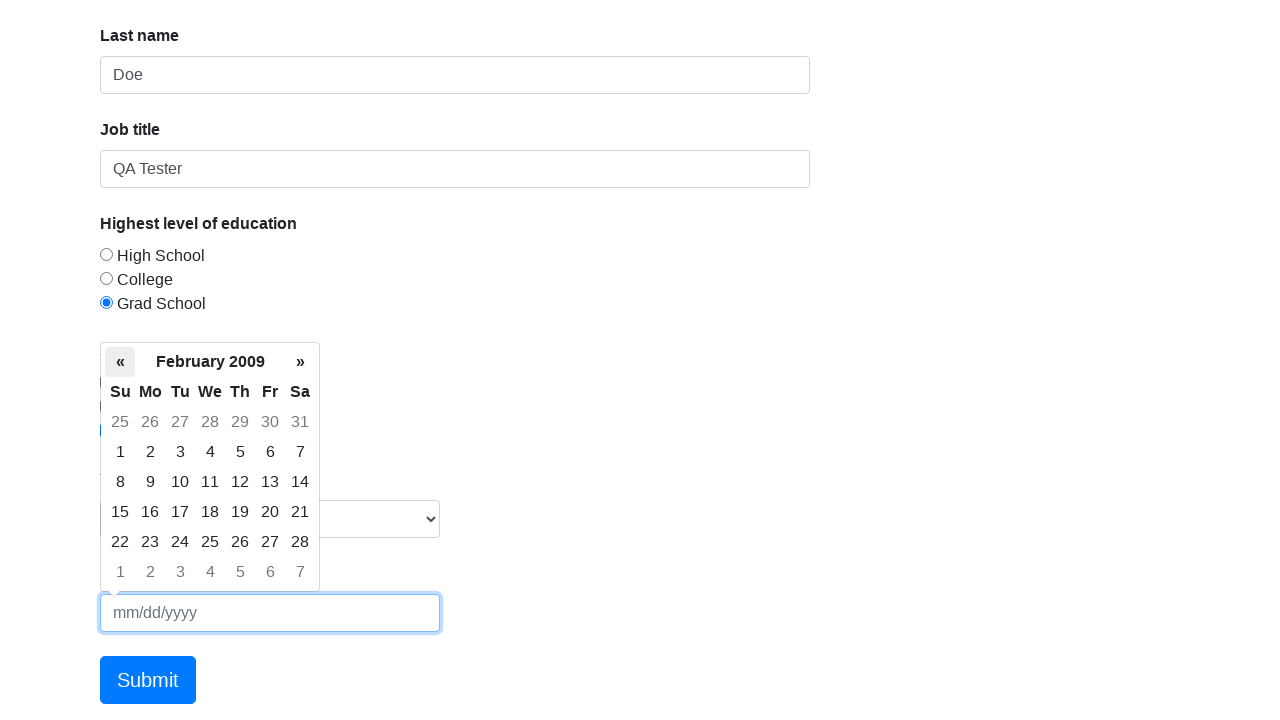

Clicked previous button in date picker at (120, 362) on .datepicker-days .prev
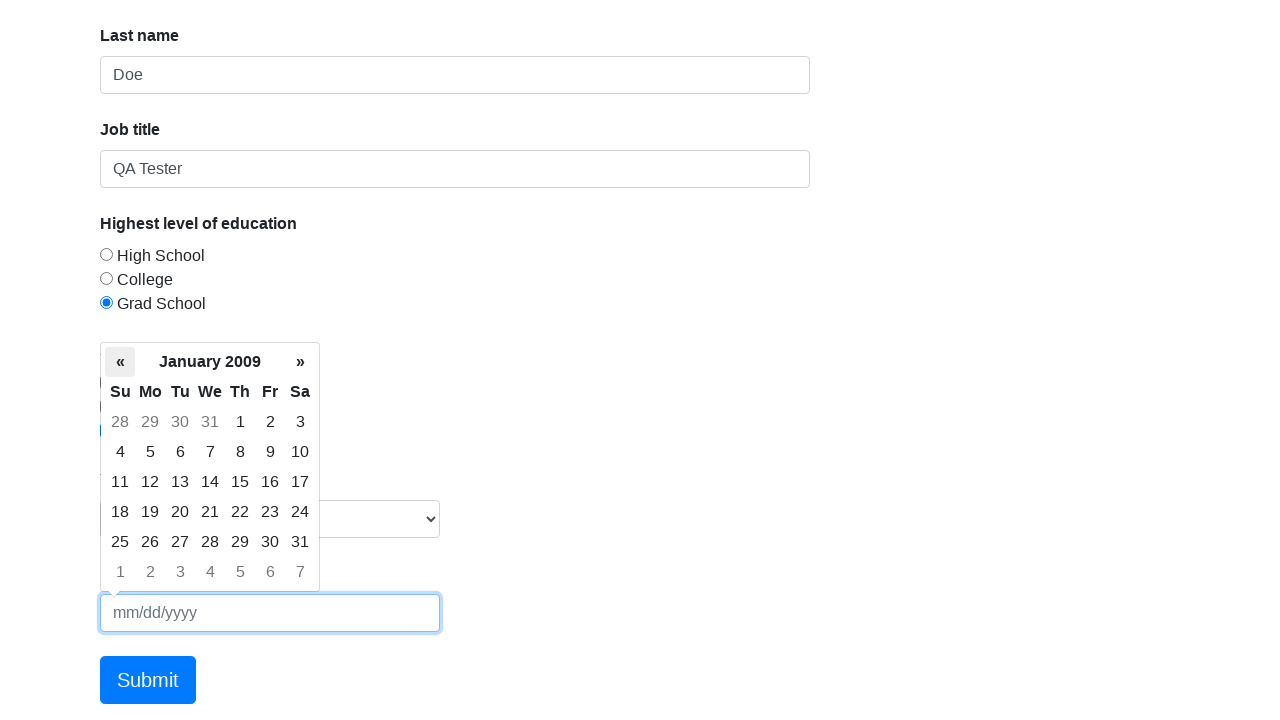

Clicked previous button in date picker at (120, 362) on .datepicker-days .prev
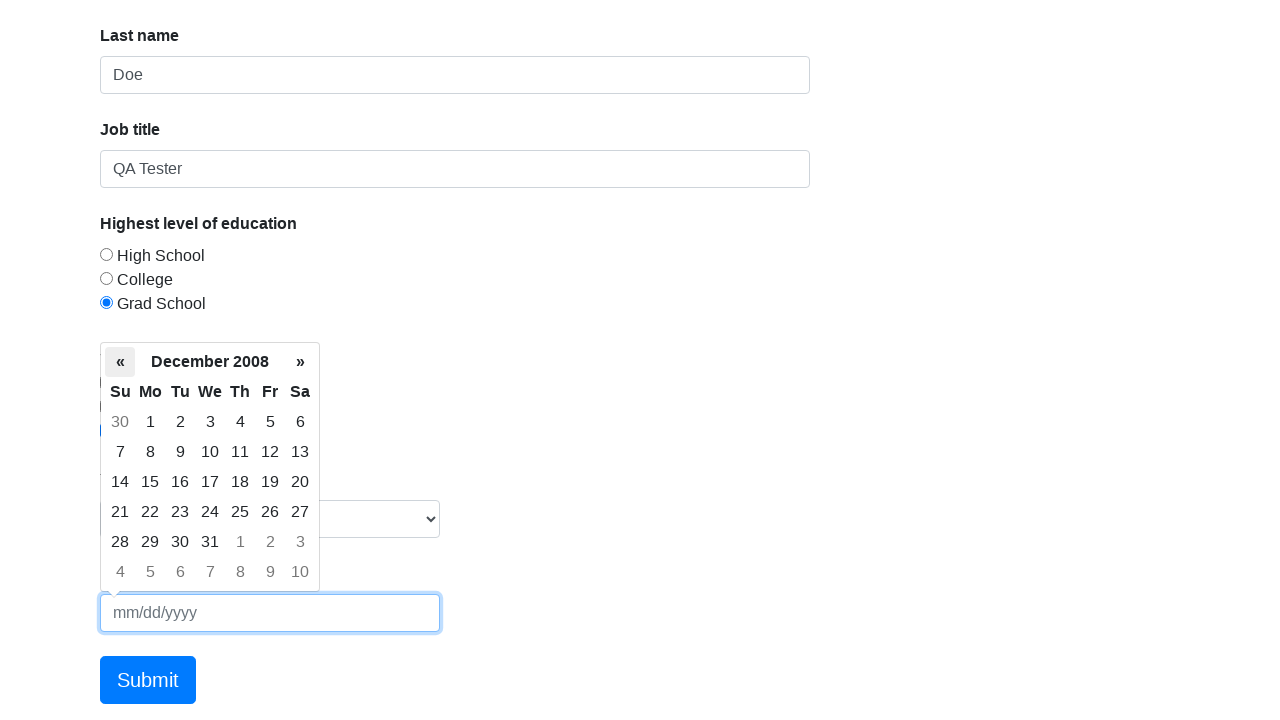

Navigated to December 2008 in date picker
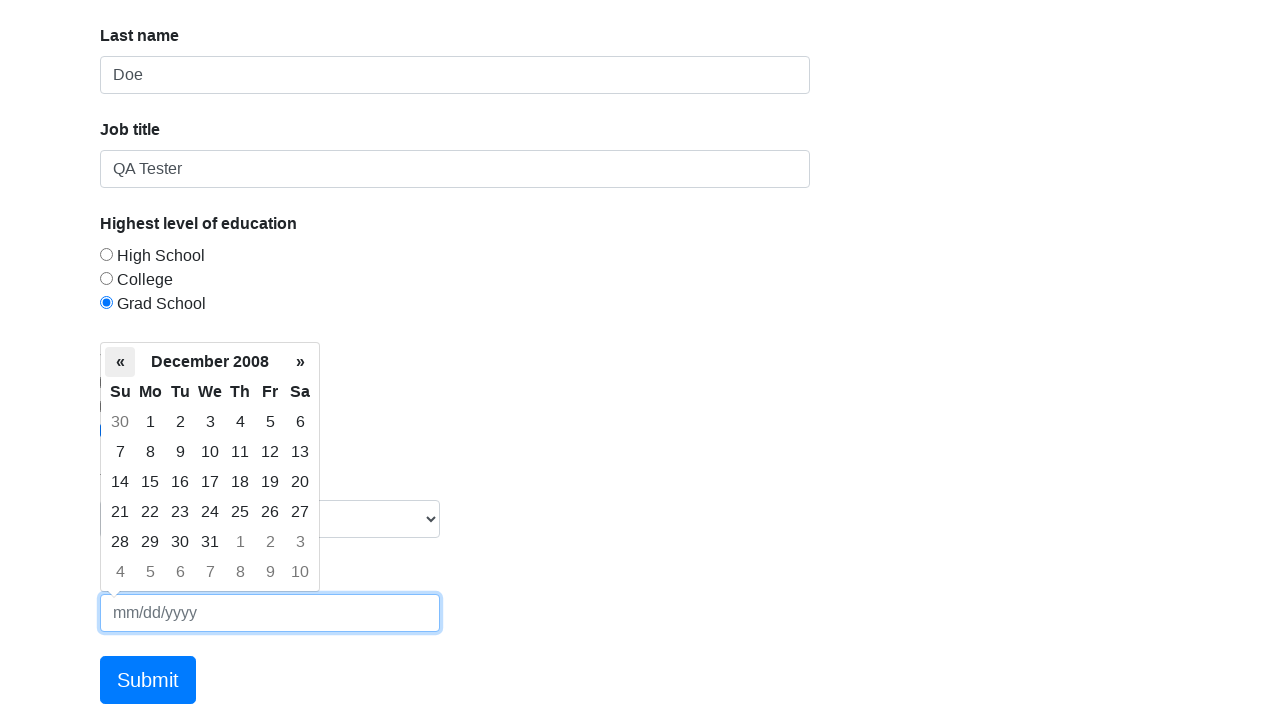

Selected day 28 from date picker at (120, 542) on .day:has-text('28')
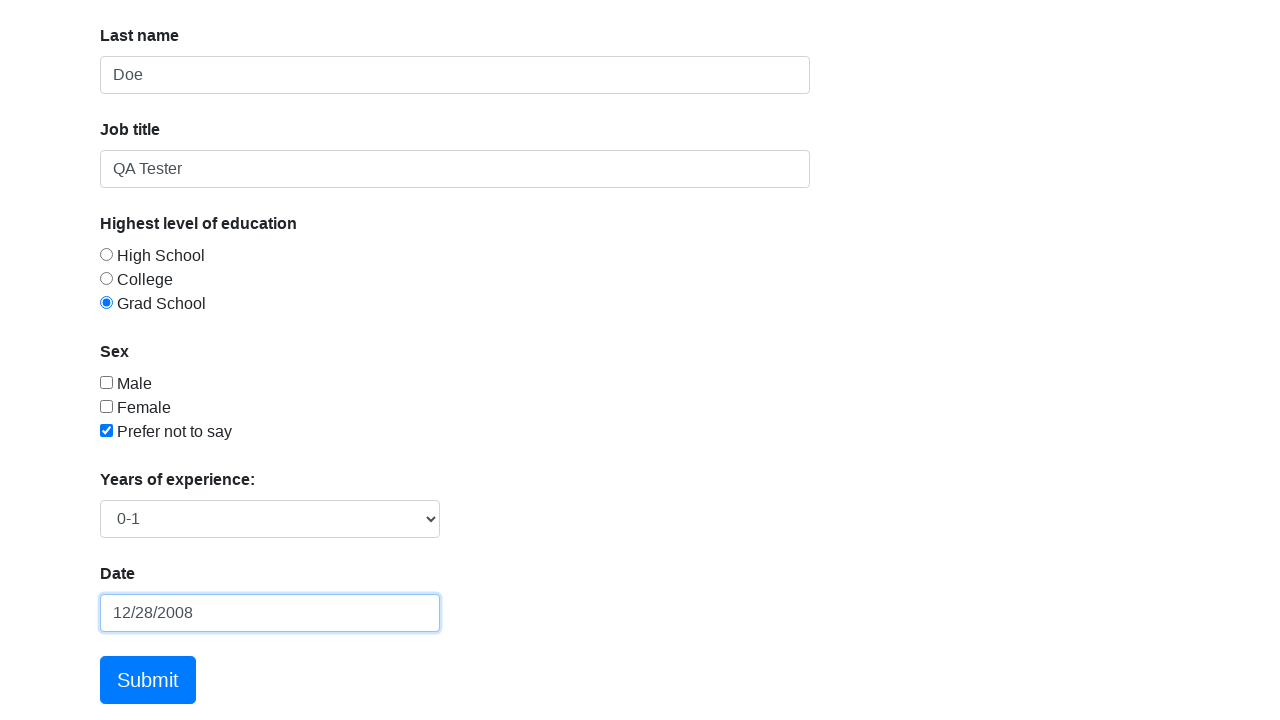

Clicked Submit button to submit the form at (148, 680) on a:has-text('Submit')
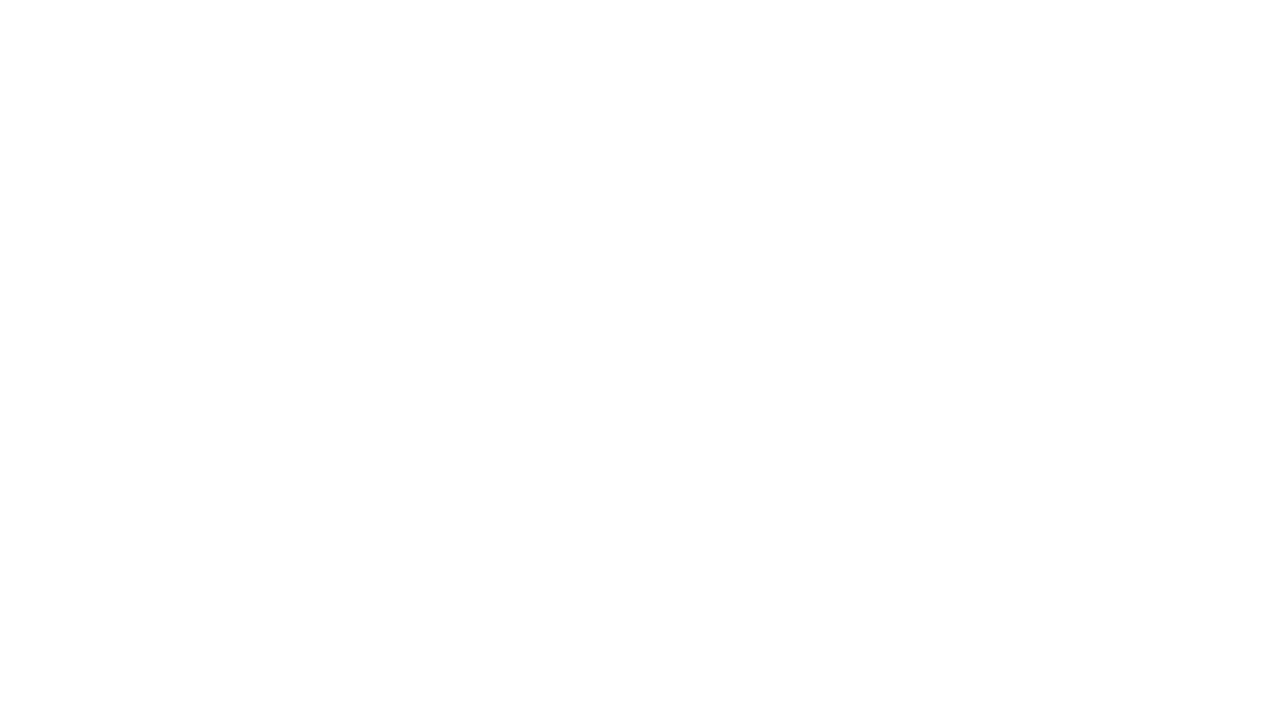

Success page heading loaded
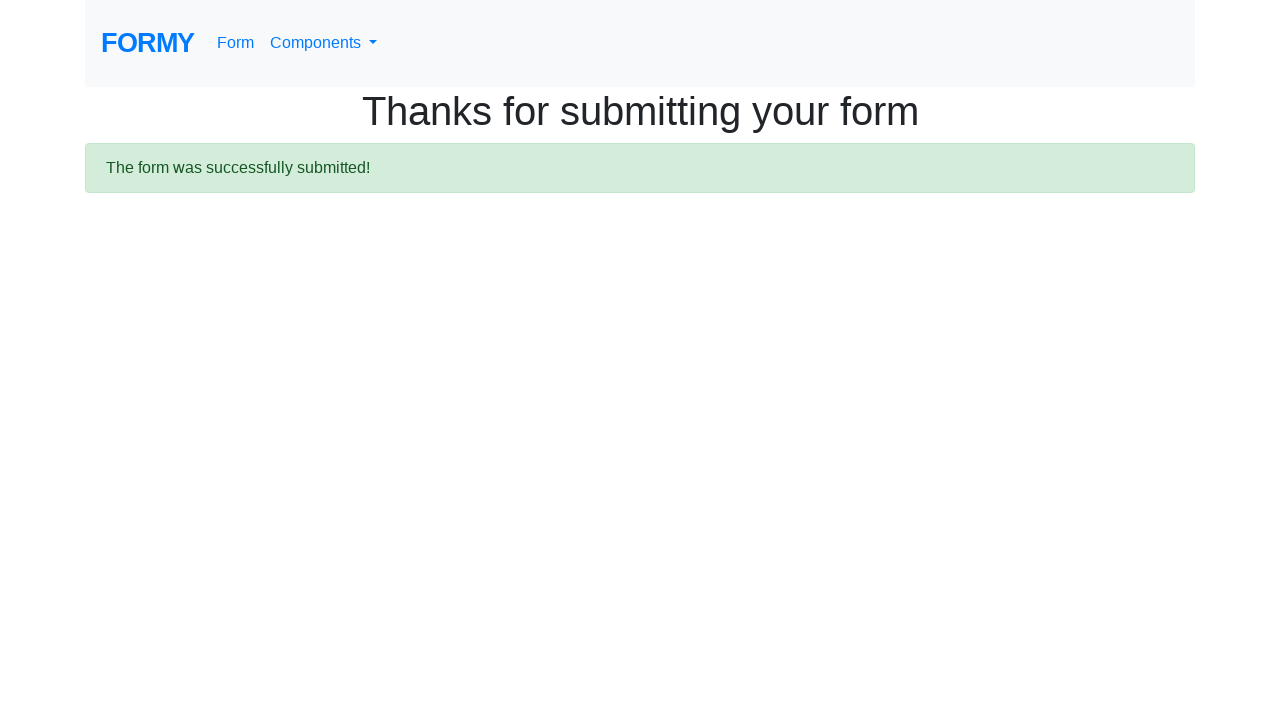

Success alert message displayed
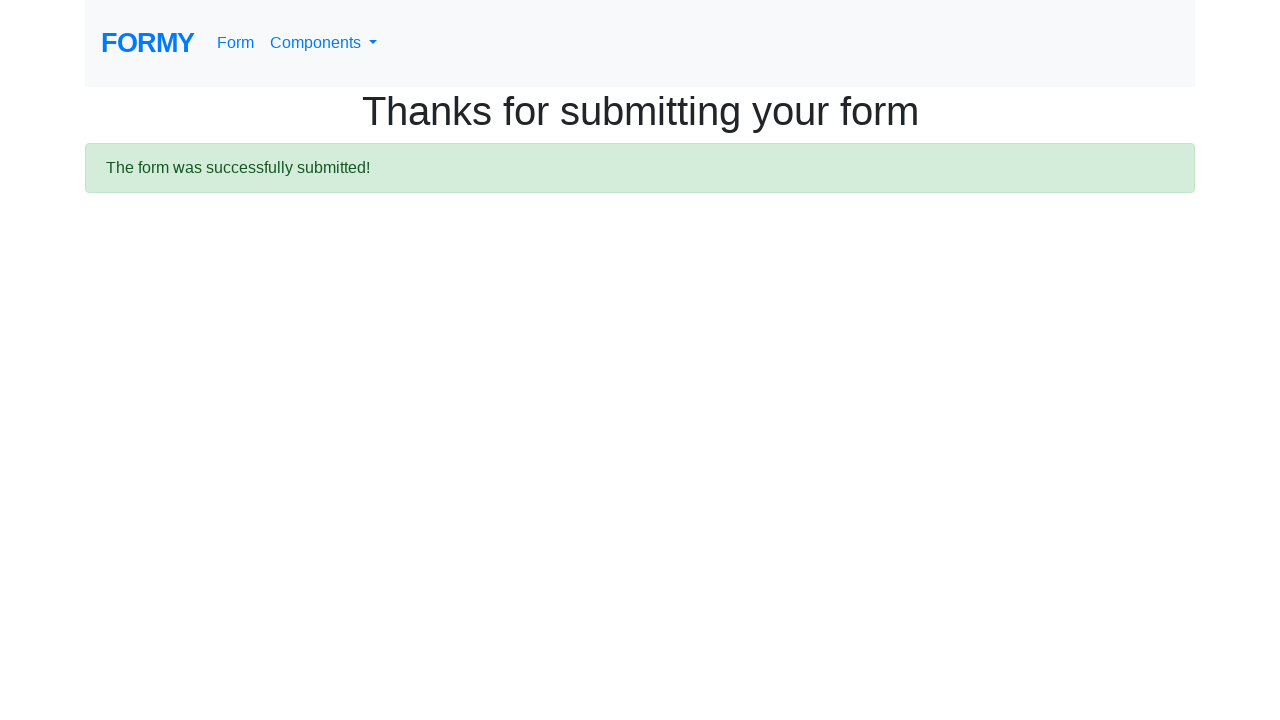

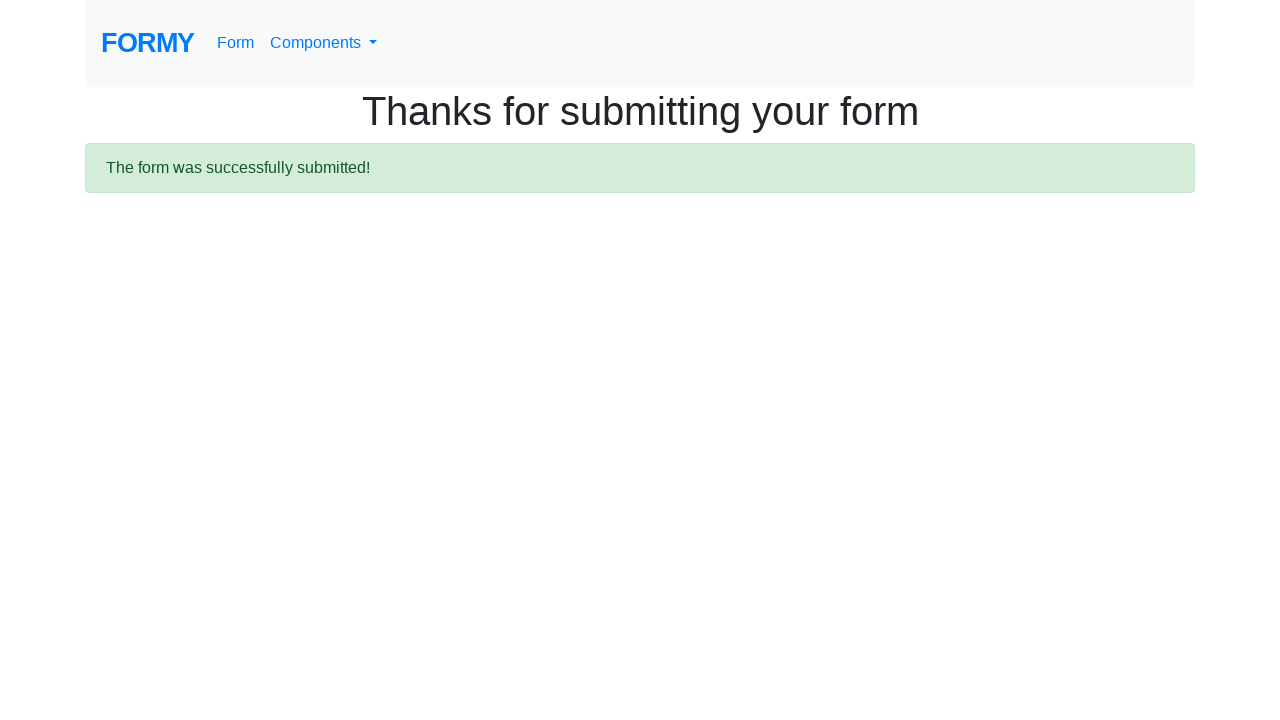